Tests a todo list by navigating to the page and adding 100 todo items

Starting URL: https://material.playwrightvn.com/index.html

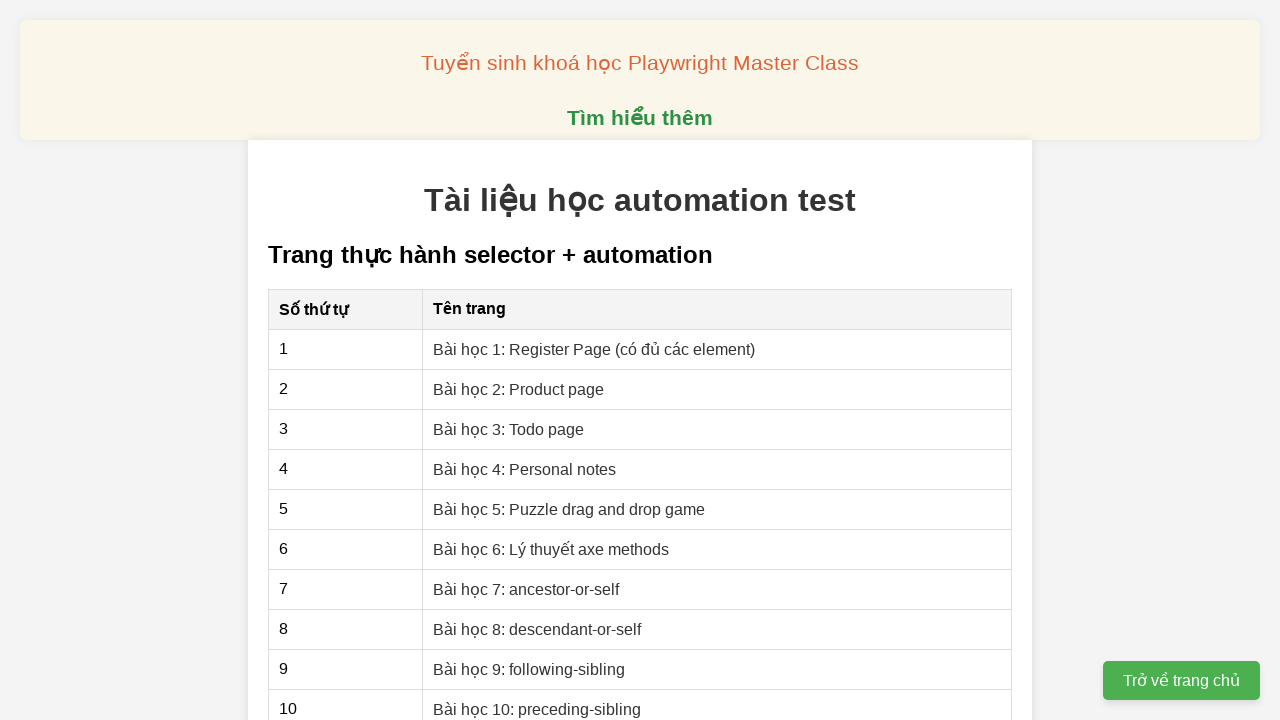

Clicked link to navigate to todo list page at (509, 429) on xpath=//a[@href='03-xpath-todo-list.html']
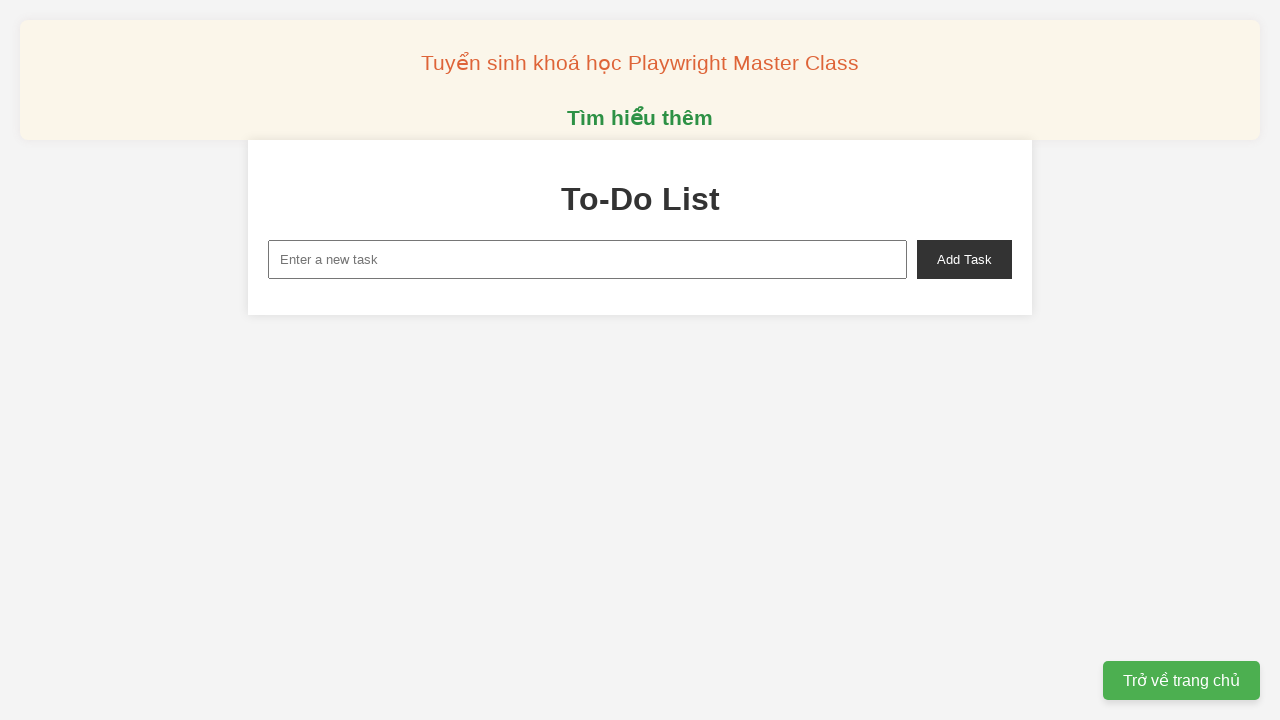

Filled new task input with 'To do 1' on xpath=//input[@id='new-task']
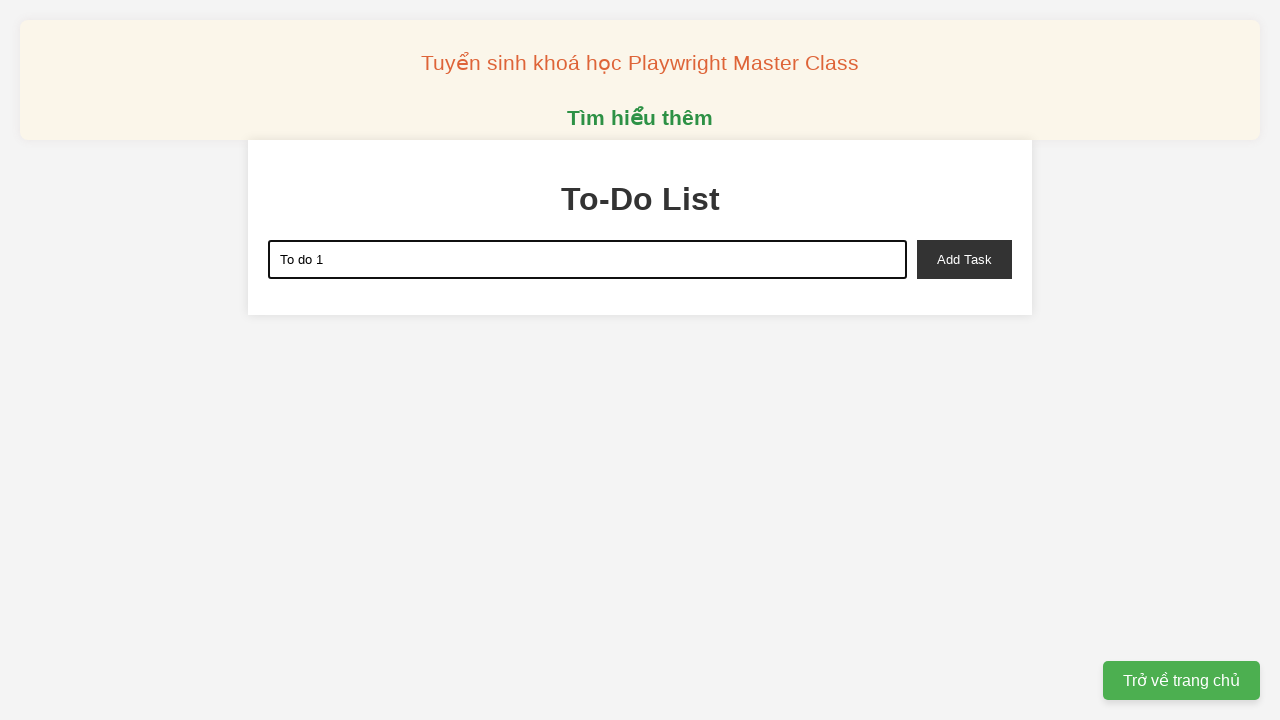

Clicked add task button for item 1 at (964, 259) on xpath=//button[@id='add-task']
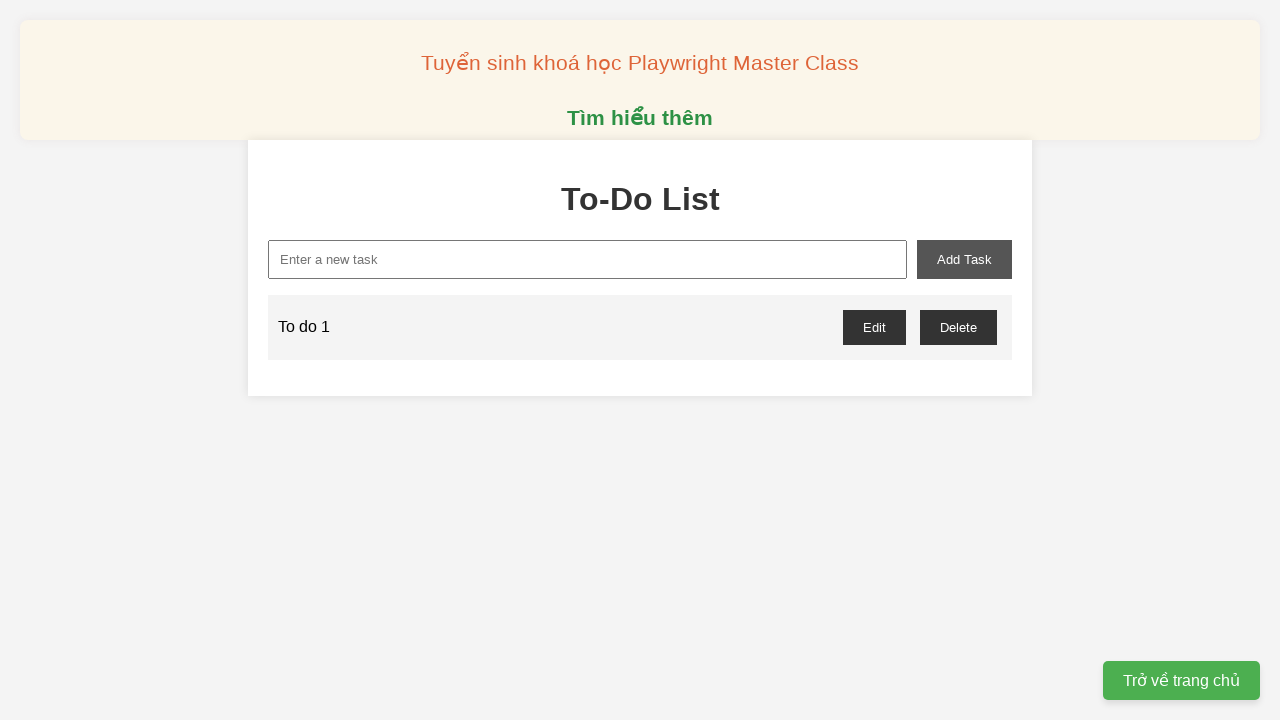

Filled new task input with 'To do 2' on xpath=//input[@id='new-task']
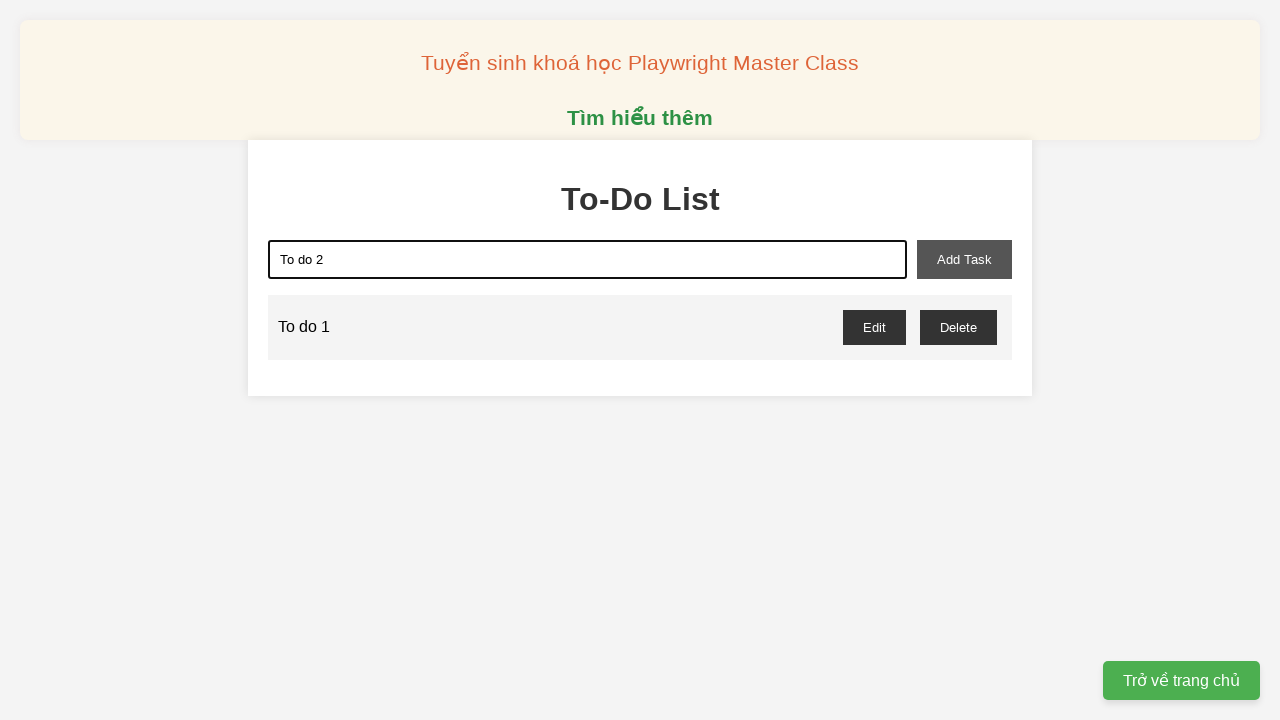

Clicked add task button for item 2 at (964, 259) on xpath=//button[@id='add-task']
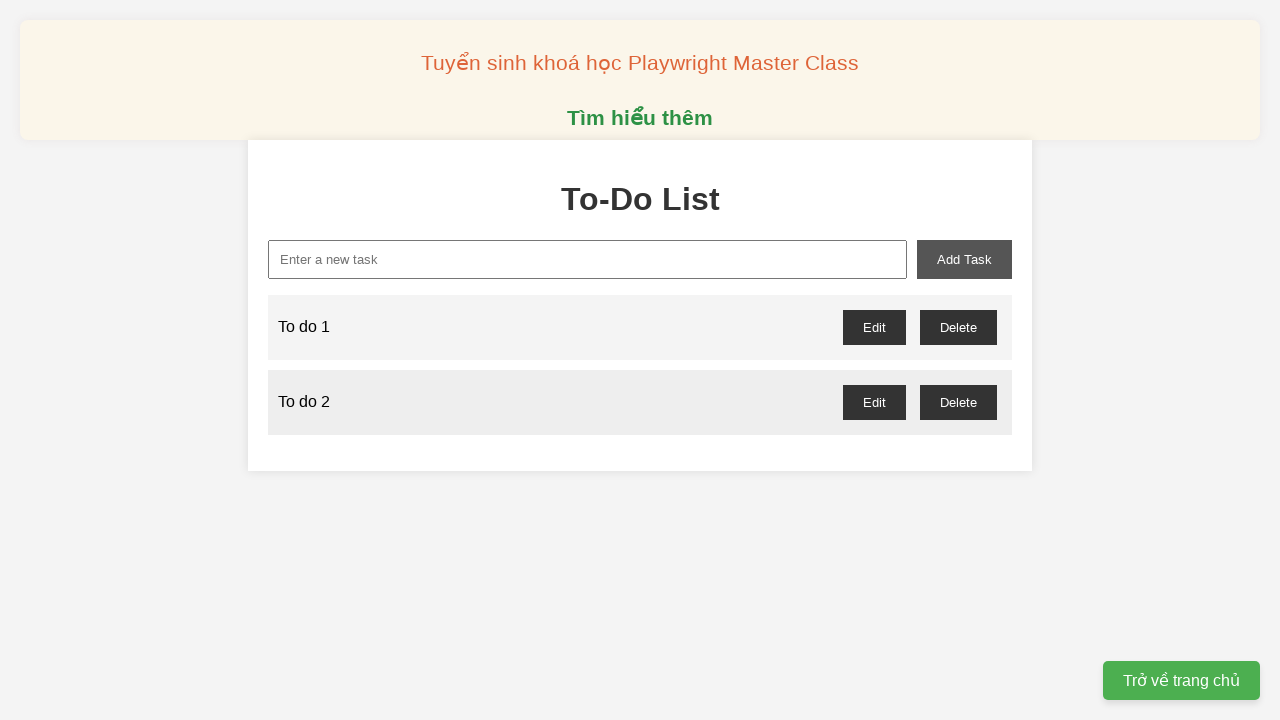

Filled new task input with 'To do 3' on xpath=//input[@id='new-task']
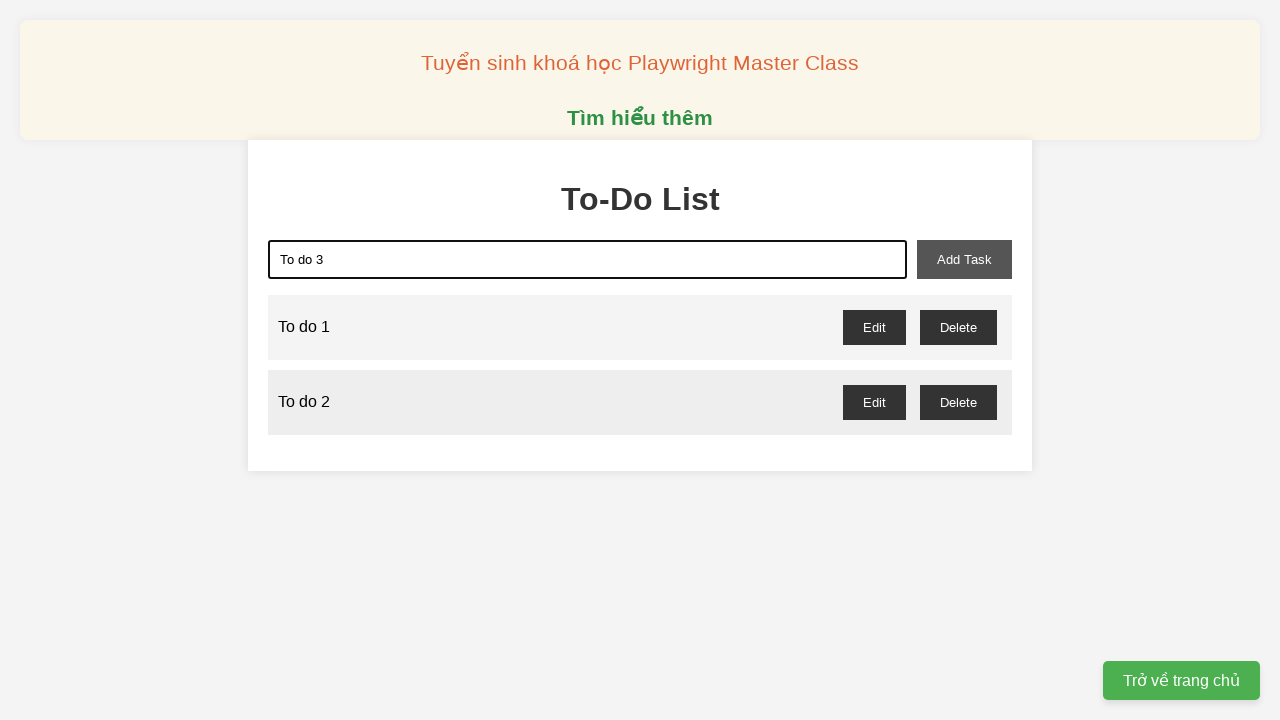

Clicked add task button for item 3 at (964, 259) on xpath=//button[@id='add-task']
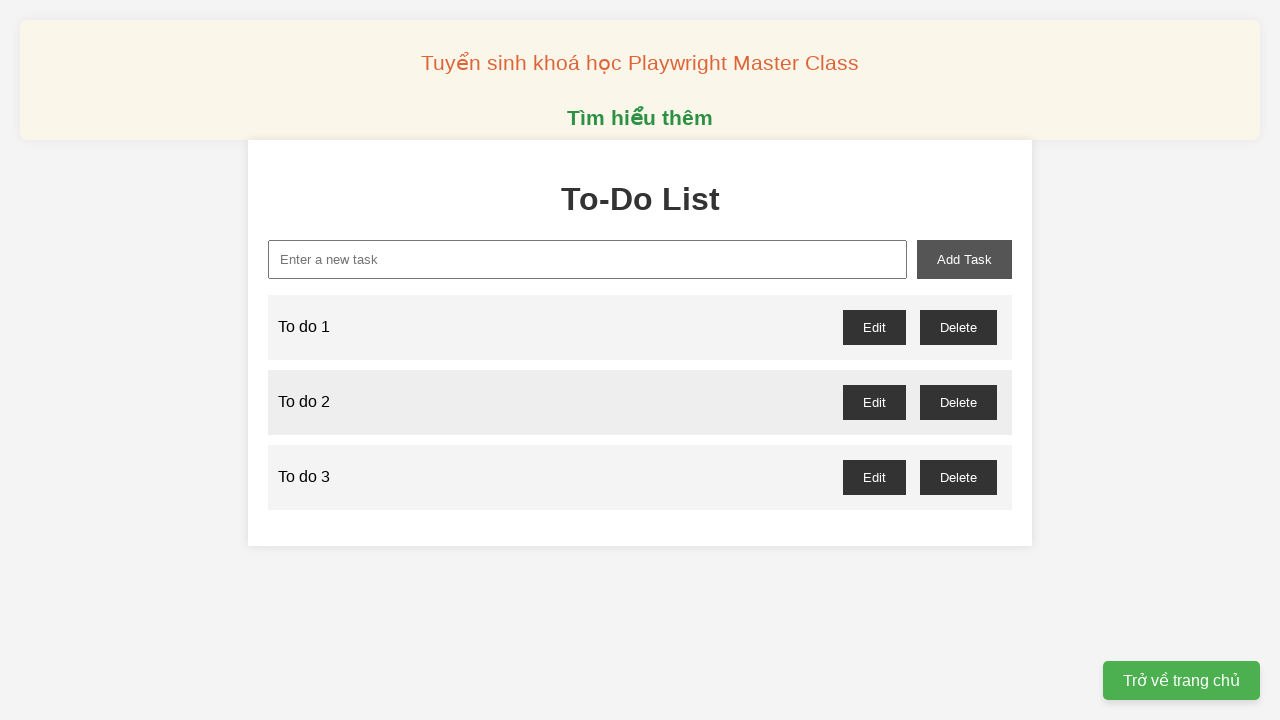

Filled new task input with 'To do 4' on xpath=//input[@id='new-task']
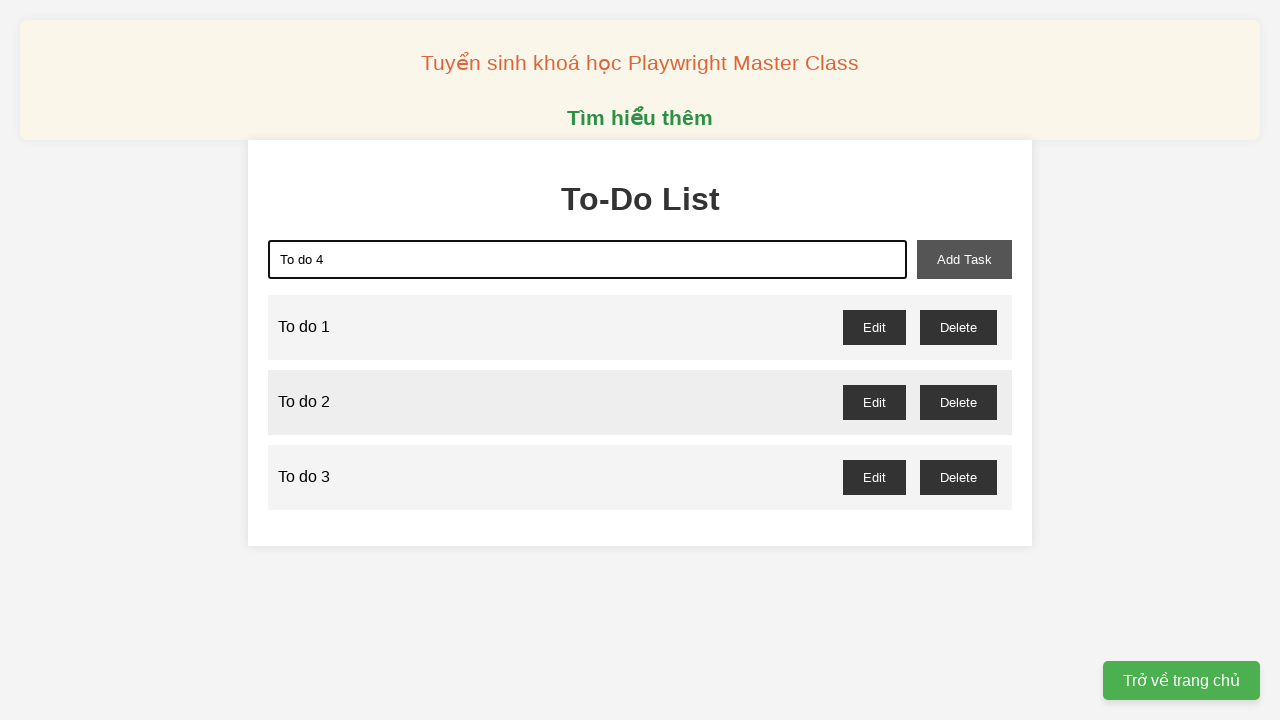

Clicked add task button for item 4 at (964, 259) on xpath=//button[@id='add-task']
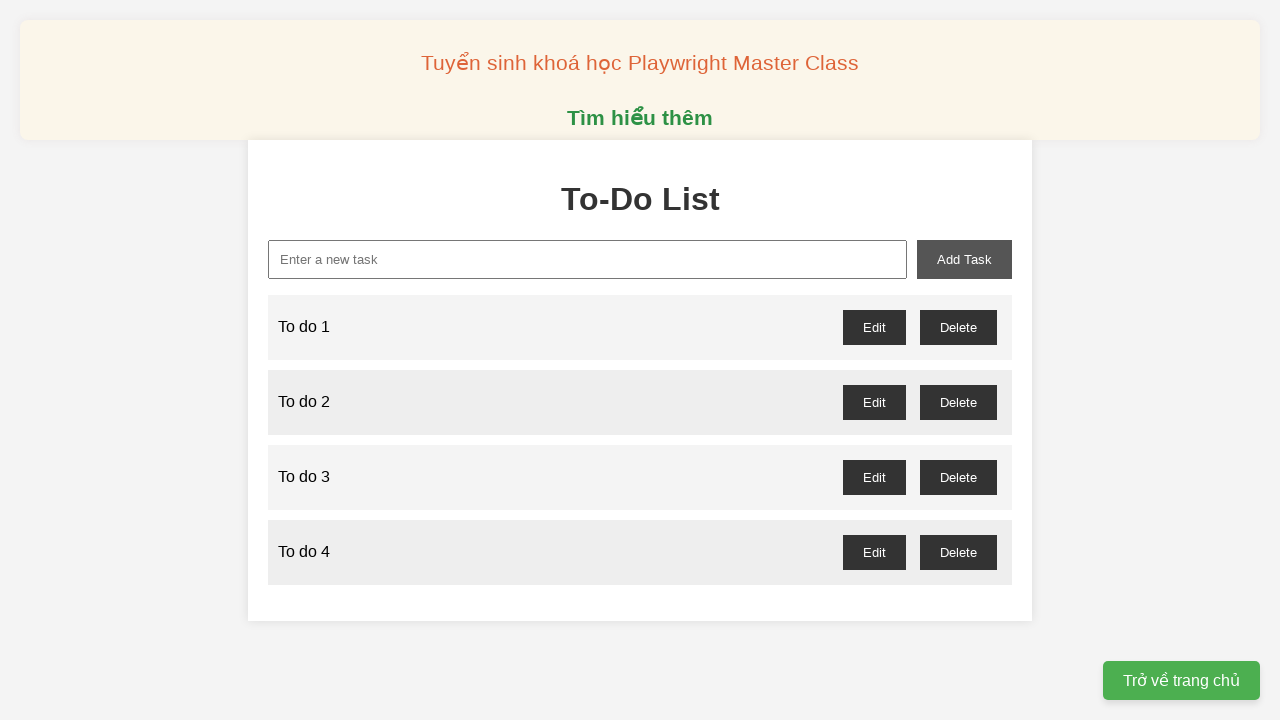

Filled new task input with 'To do 5' on xpath=//input[@id='new-task']
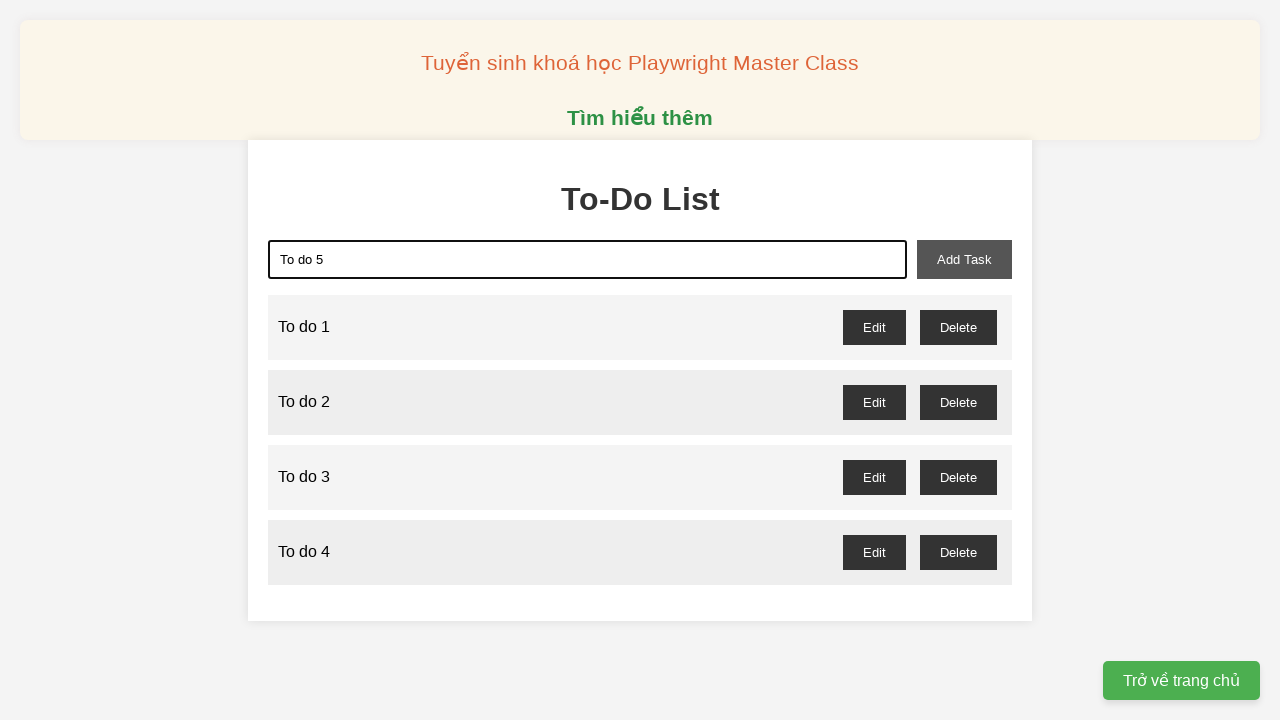

Clicked add task button for item 5 at (964, 259) on xpath=//button[@id='add-task']
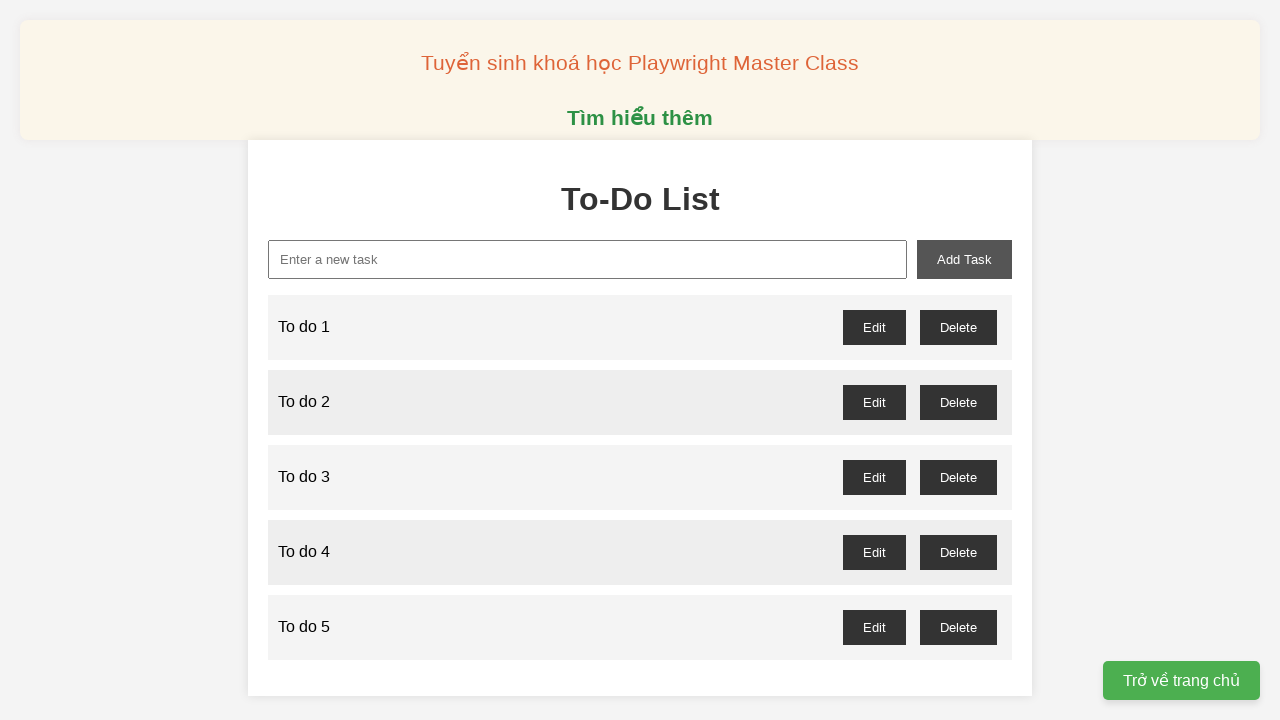

Filled new task input with 'To do 6' on xpath=//input[@id='new-task']
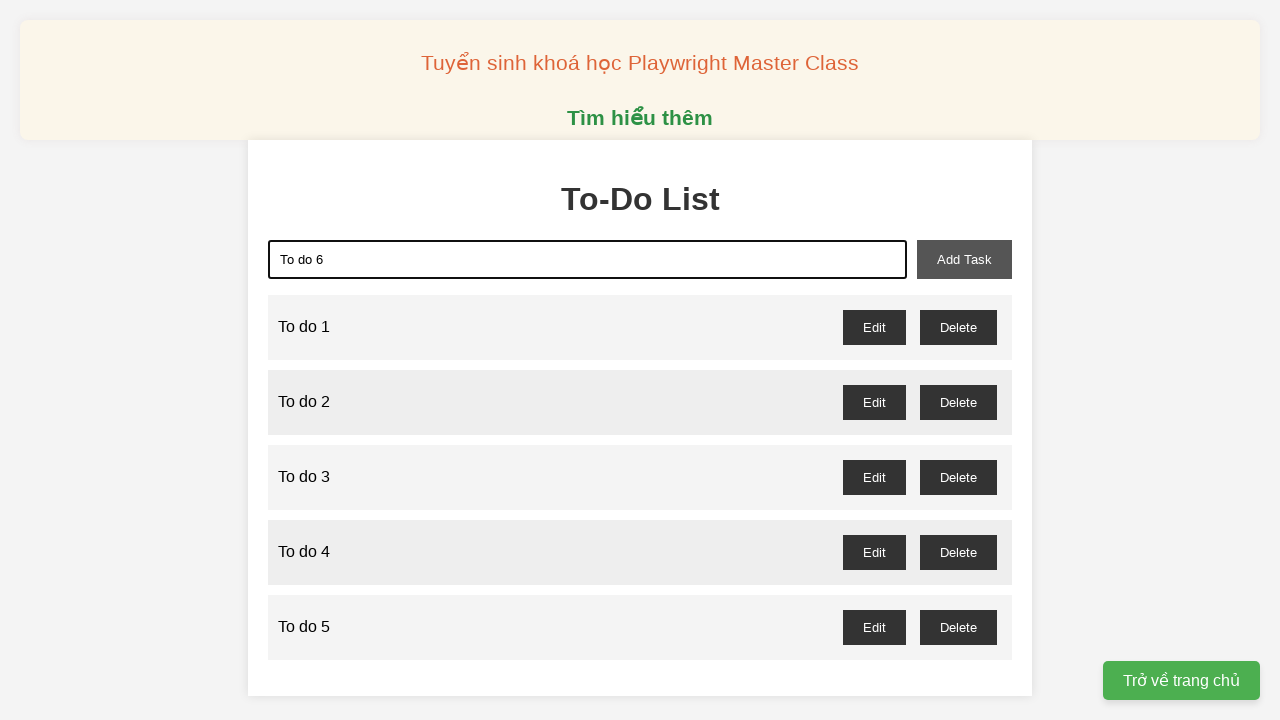

Clicked add task button for item 6 at (964, 259) on xpath=//button[@id='add-task']
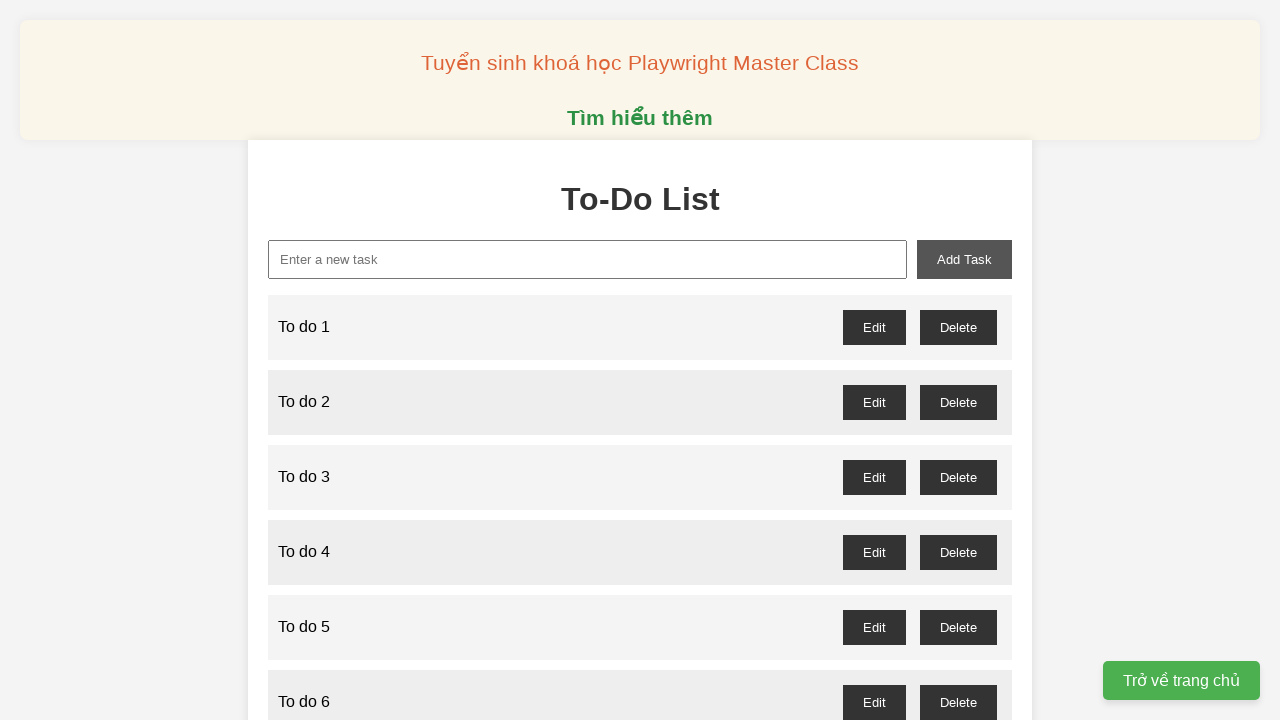

Filled new task input with 'To do 7' on xpath=//input[@id='new-task']
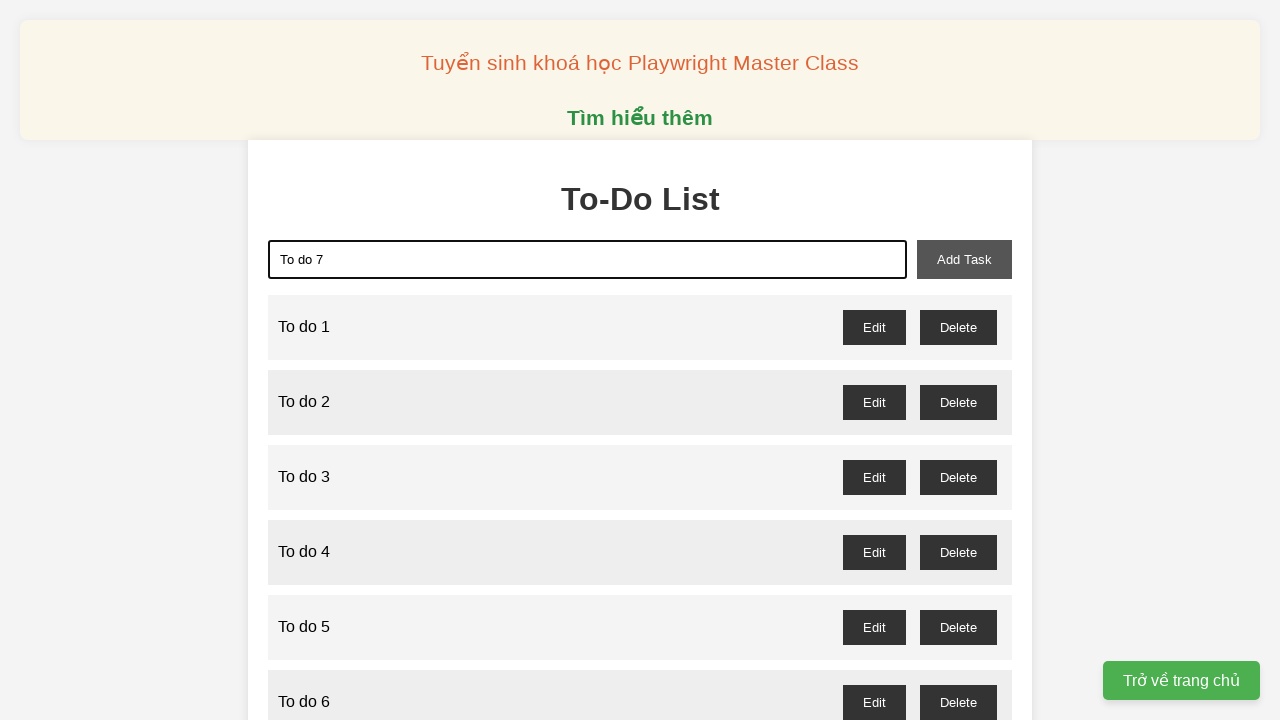

Clicked add task button for item 7 at (964, 259) on xpath=//button[@id='add-task']
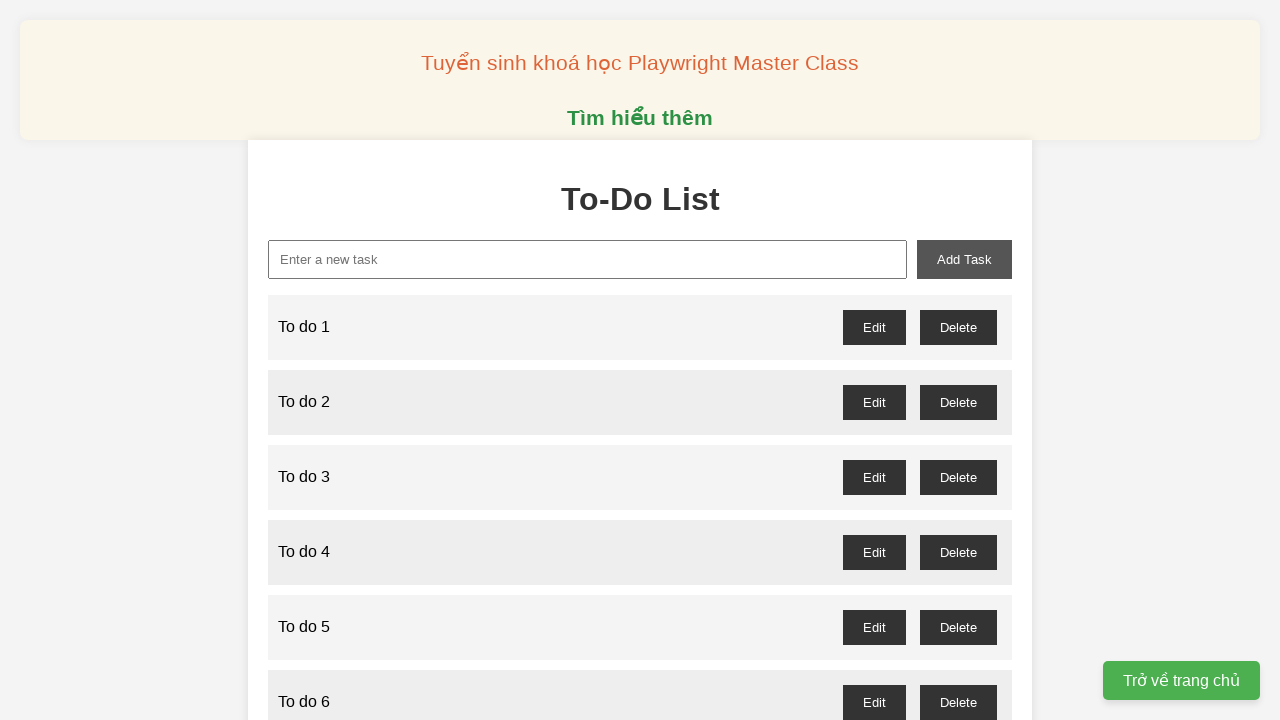

Filled new task input with 'To do 8' on xpath=//input[@id='new-task']
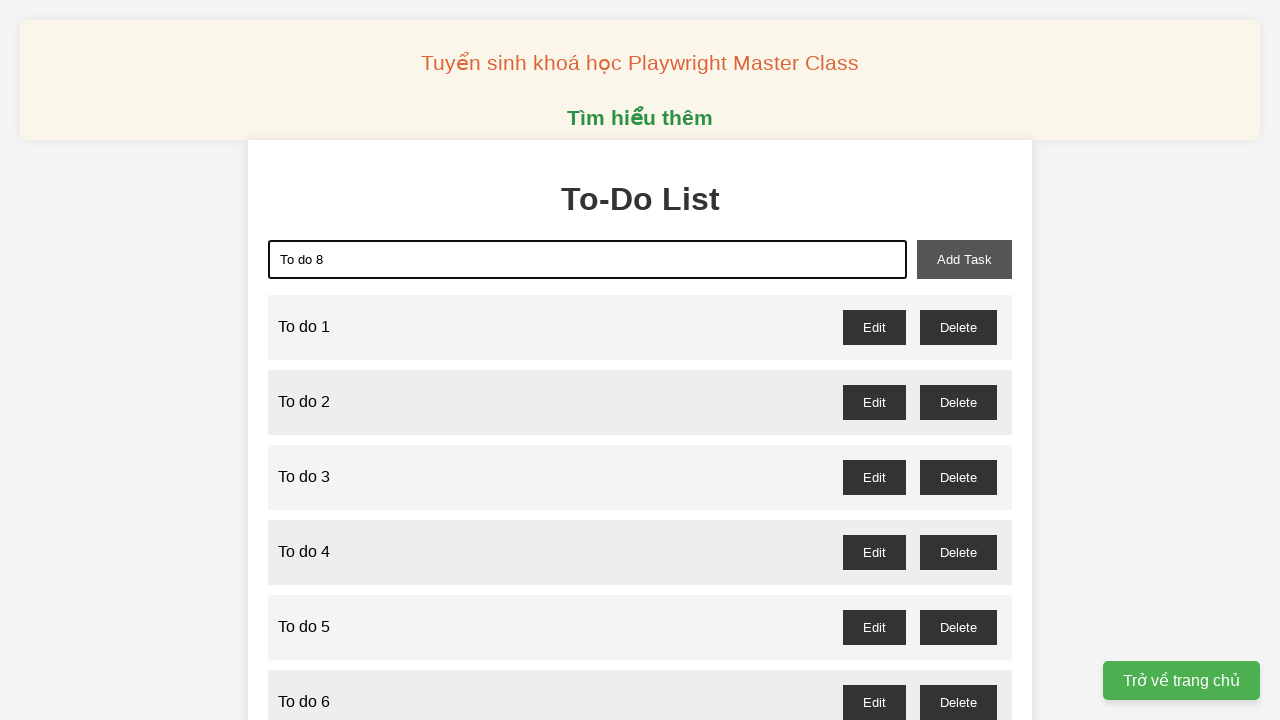

Clicked add task button for item 8 at (964, 259) on xpath=//button[@id='add-task']
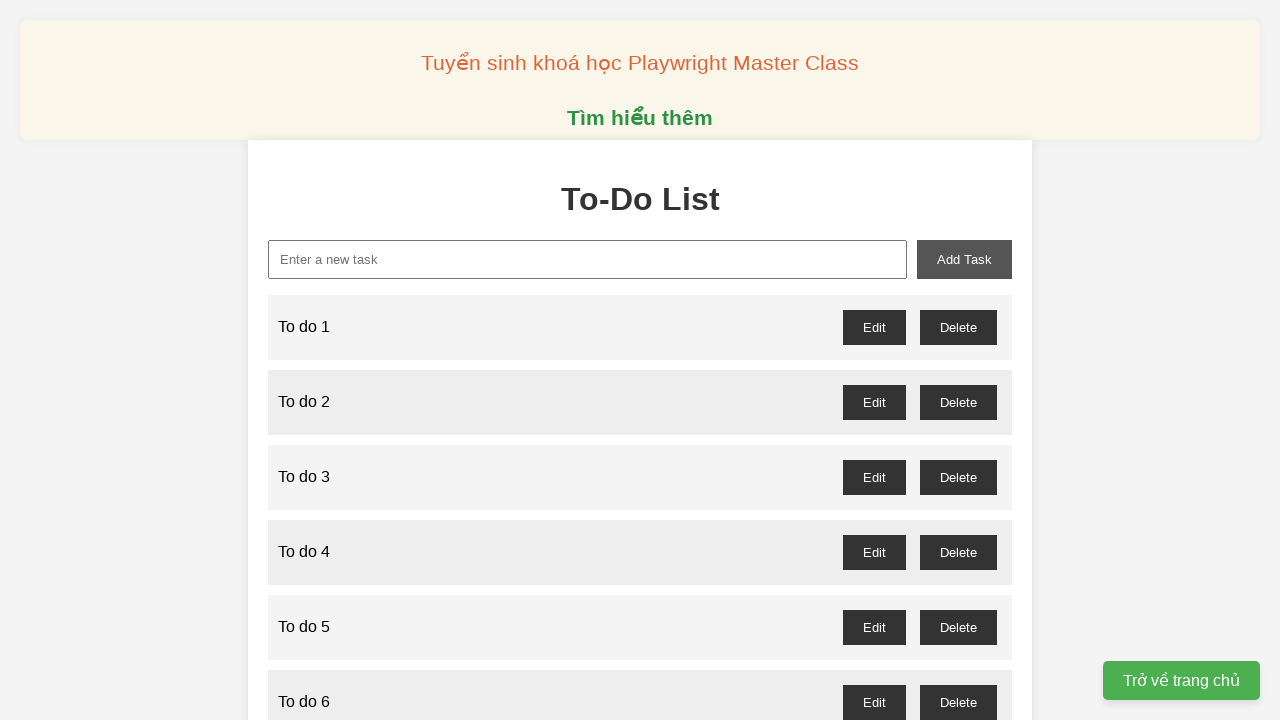

Filled new task input with 'To do 9' on xpath=//input[@id='new-task']
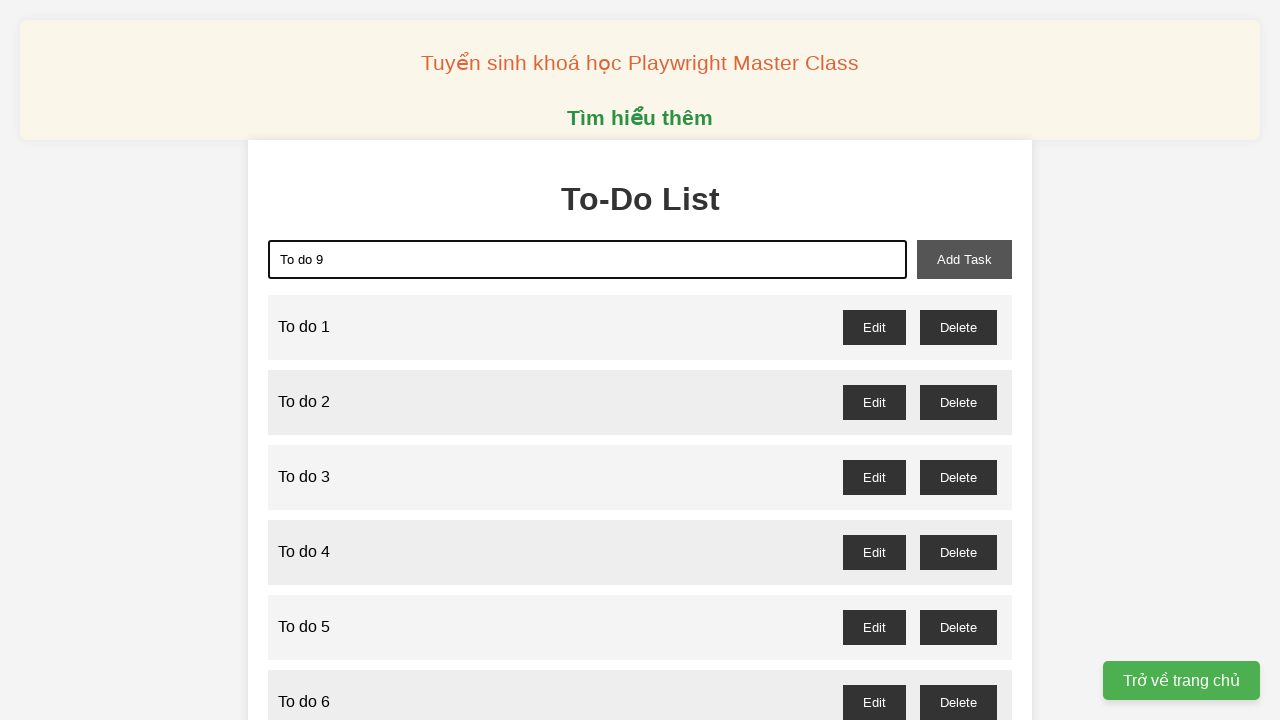

Clicked add task button for item 9 at (964, 259) on xpath=//button[@id='add-task']
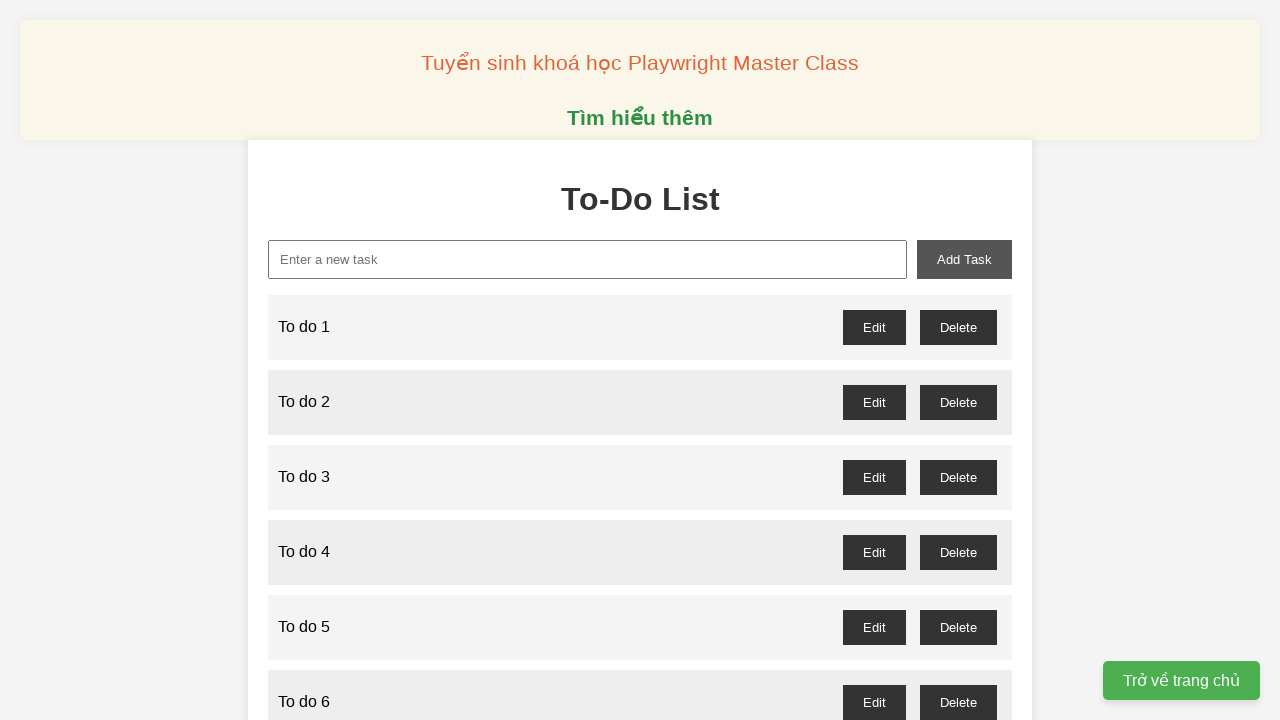

Filled new task input with 'To do 10' on xpath=//input[@id='new-task']
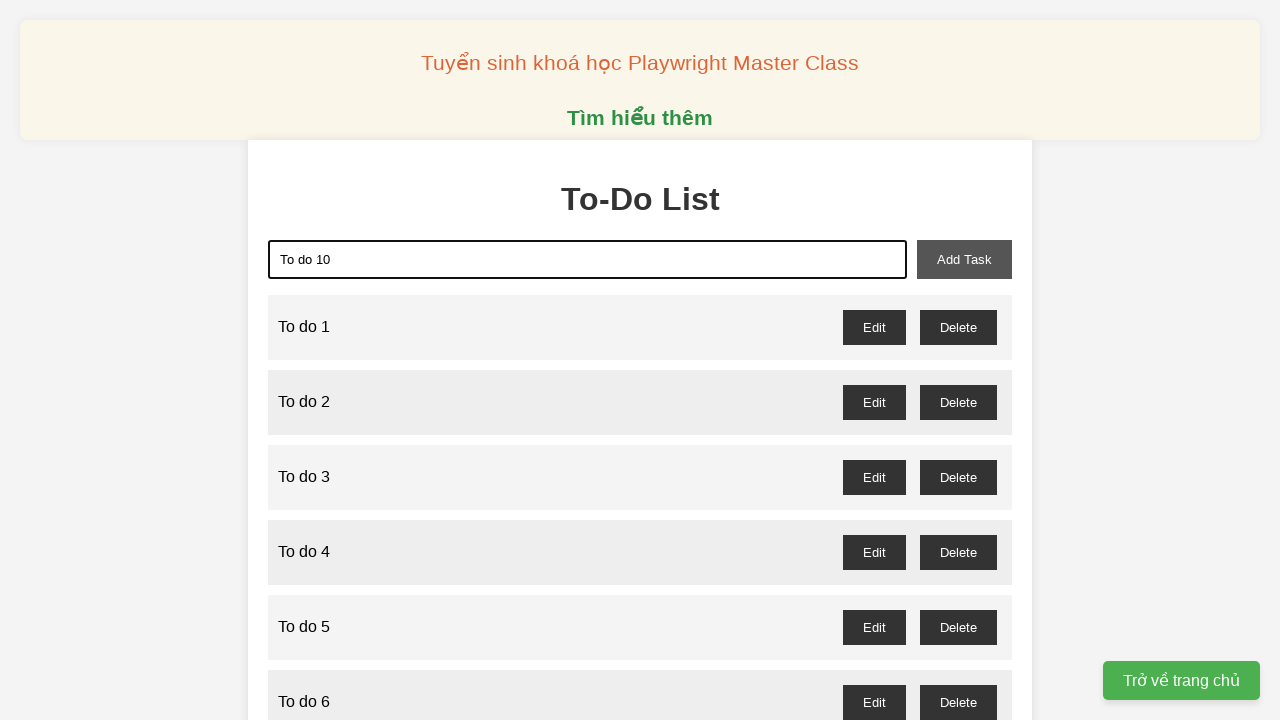

Clicked add task button for item 10 at (964, 259) on xpath=//button[@id='add-task']
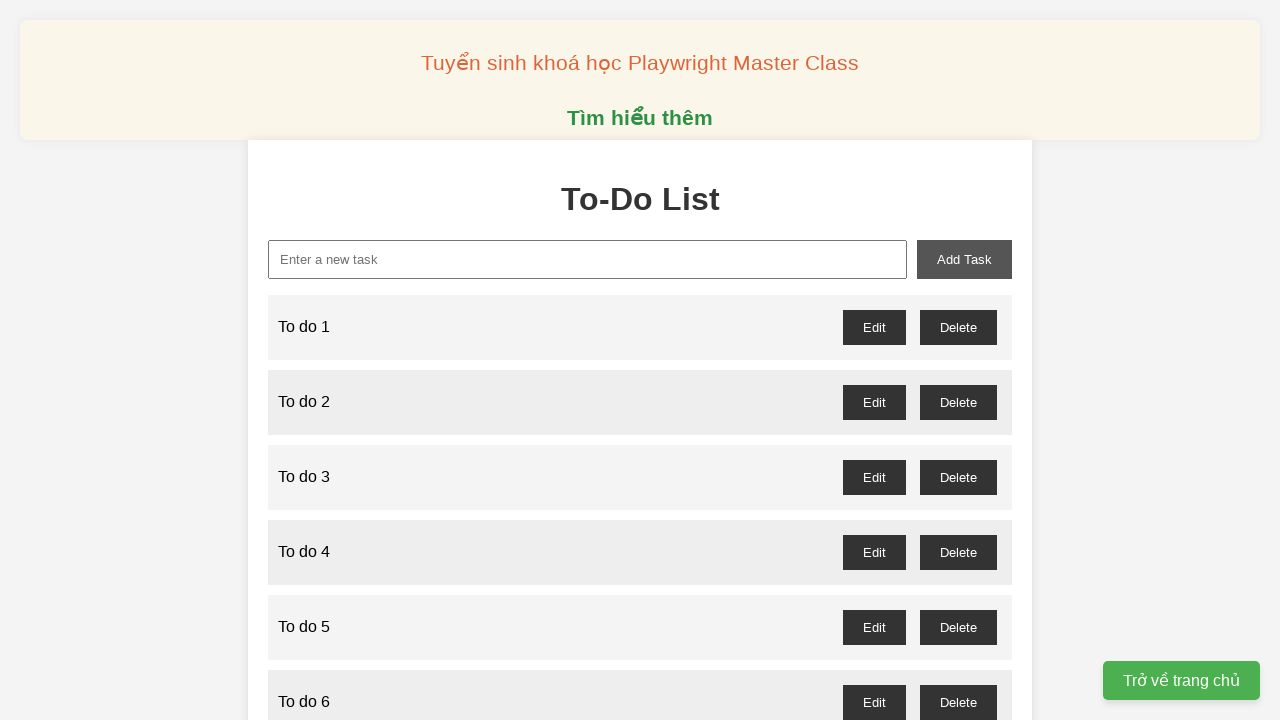

Filled new task input with 'To do 11' on xpath=//input[@id='new-task']
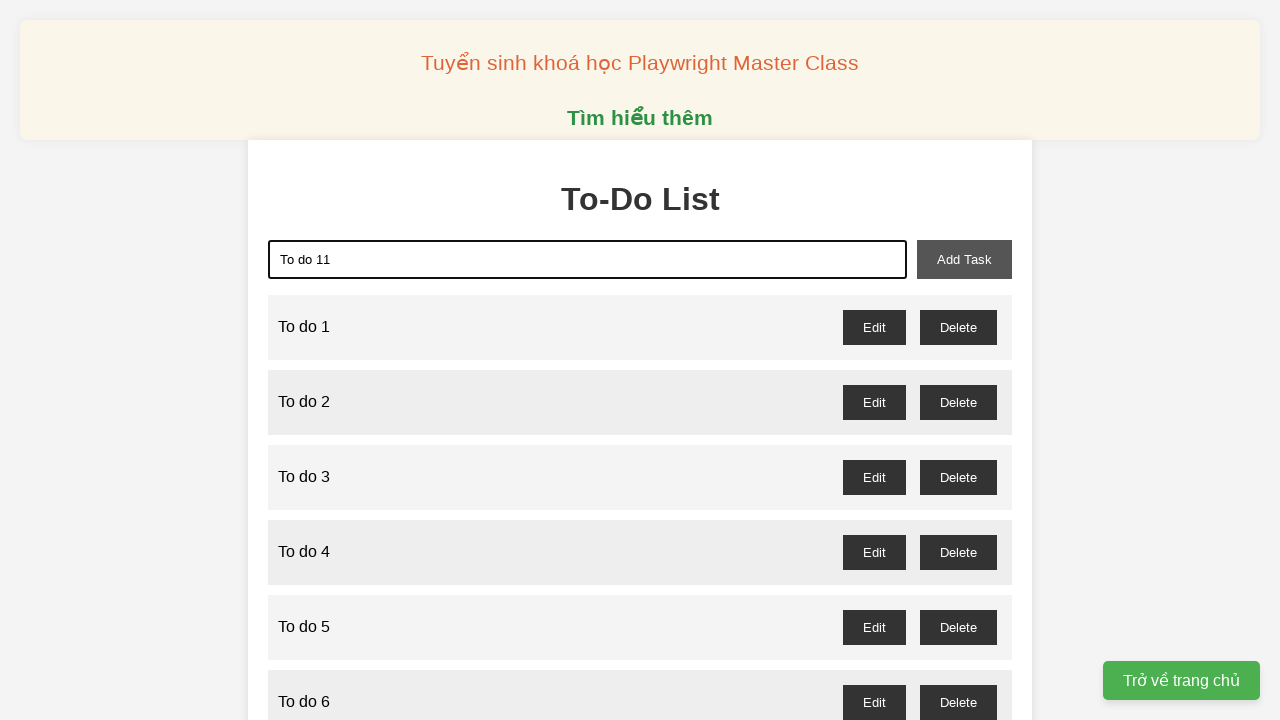

Clicked add task button for item 11 at (964, 259) on xpath=//button[@id='add-task']
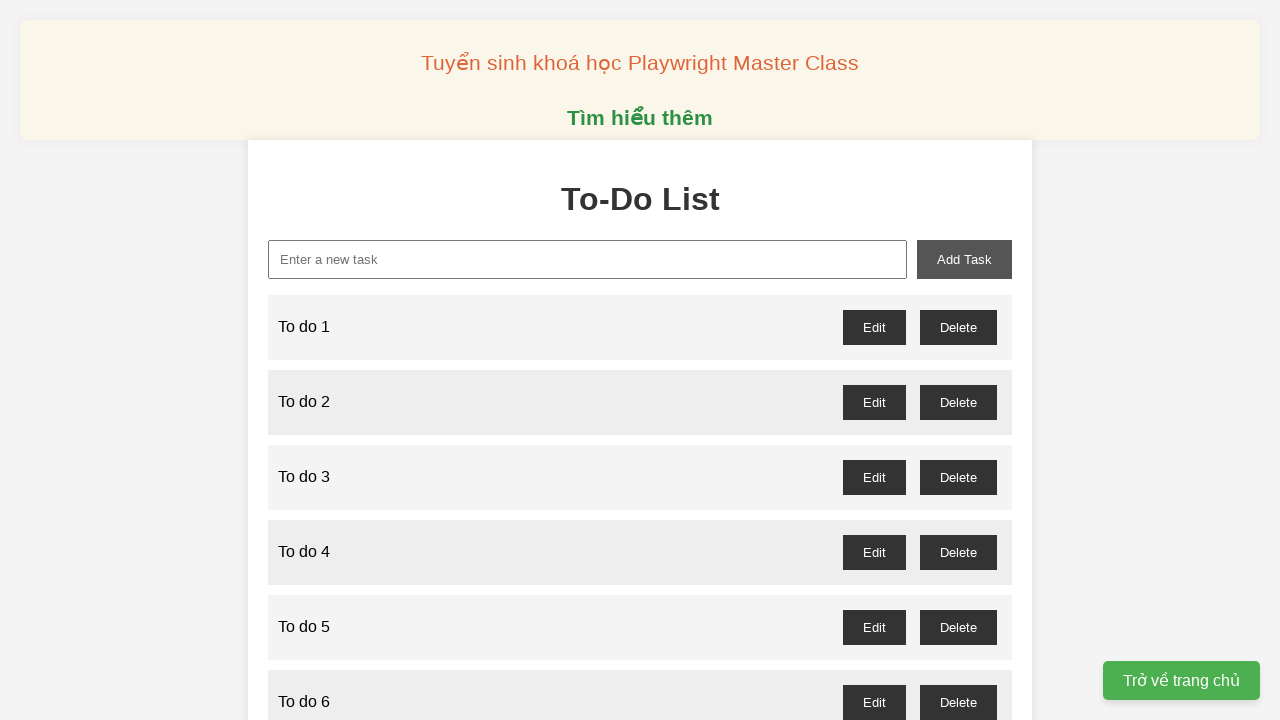

Filled new task input with 'To do 12' on xpath=//input[@id='new-task']
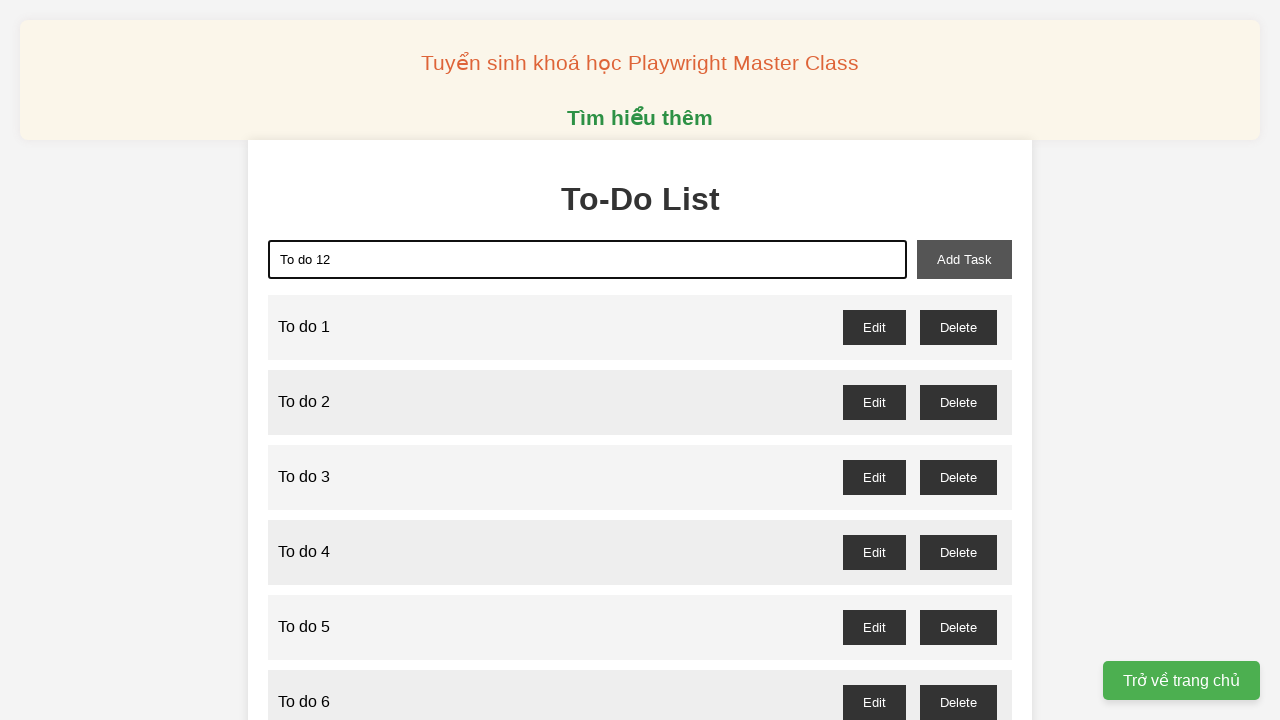

Clicked add task button for item 12 at (964, 259) on xpath=//button[@id='add-task']
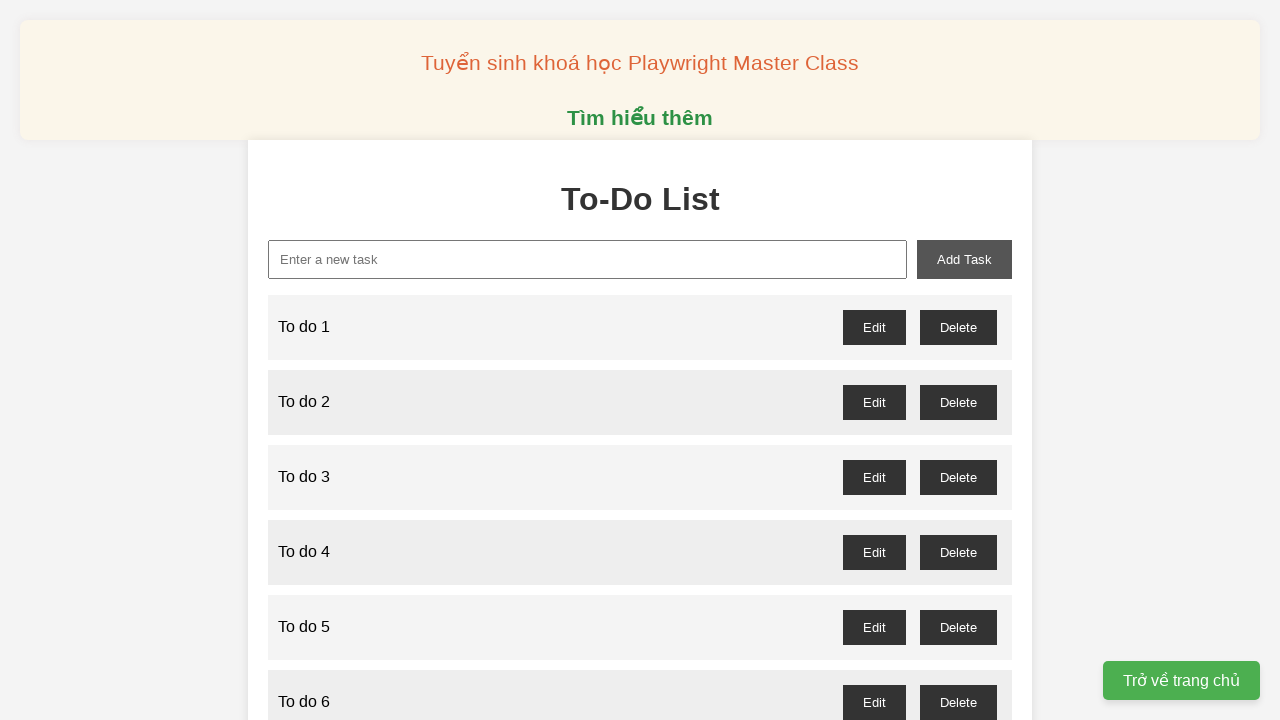

Filled new task input with 'To do 13' on xpath=//input[@id='new-task']
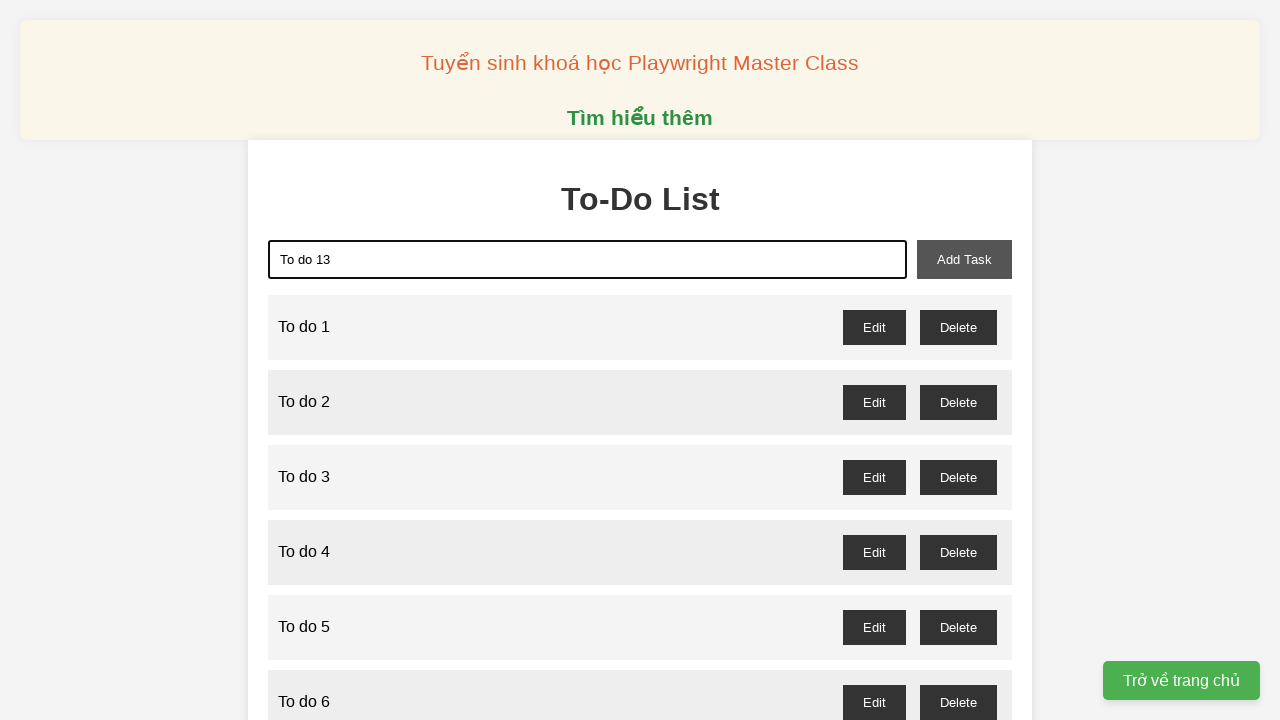

Clicked add task button for item 13 at (964, 259) on xpath=//button[@id='add-task']
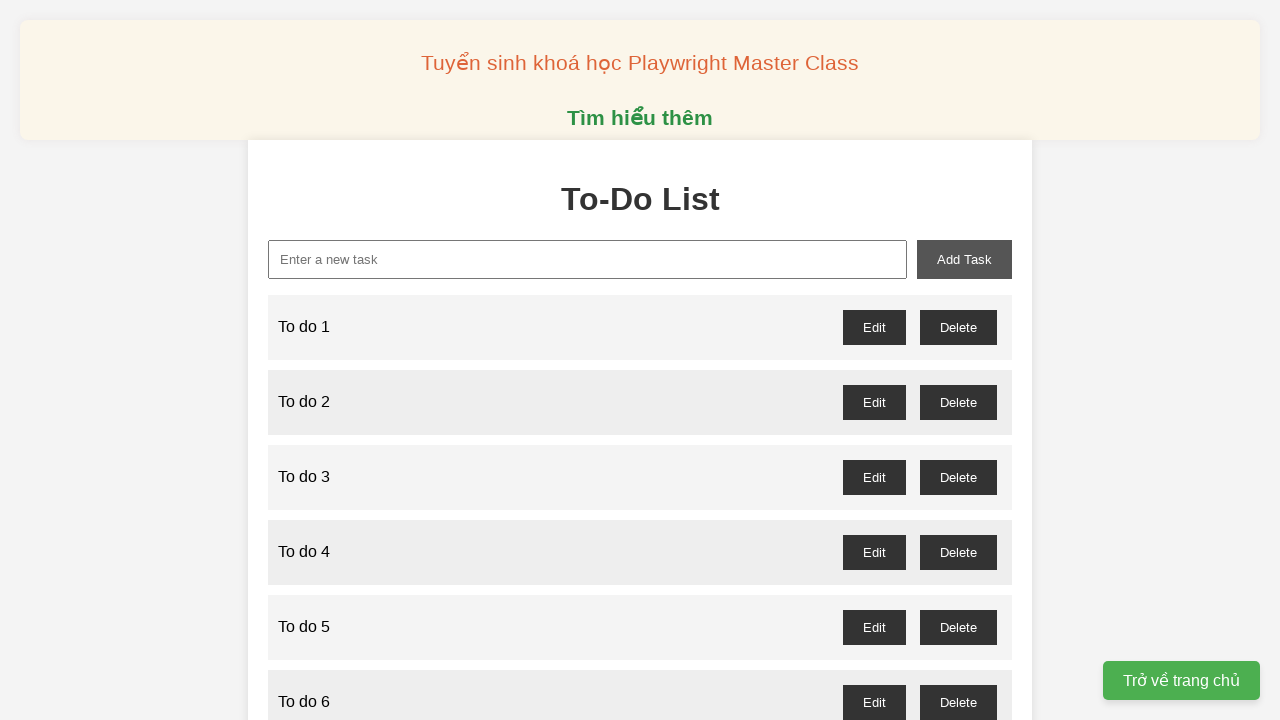

Filled new task input with 'To do 14' on xpath=//input[@id='new-task']
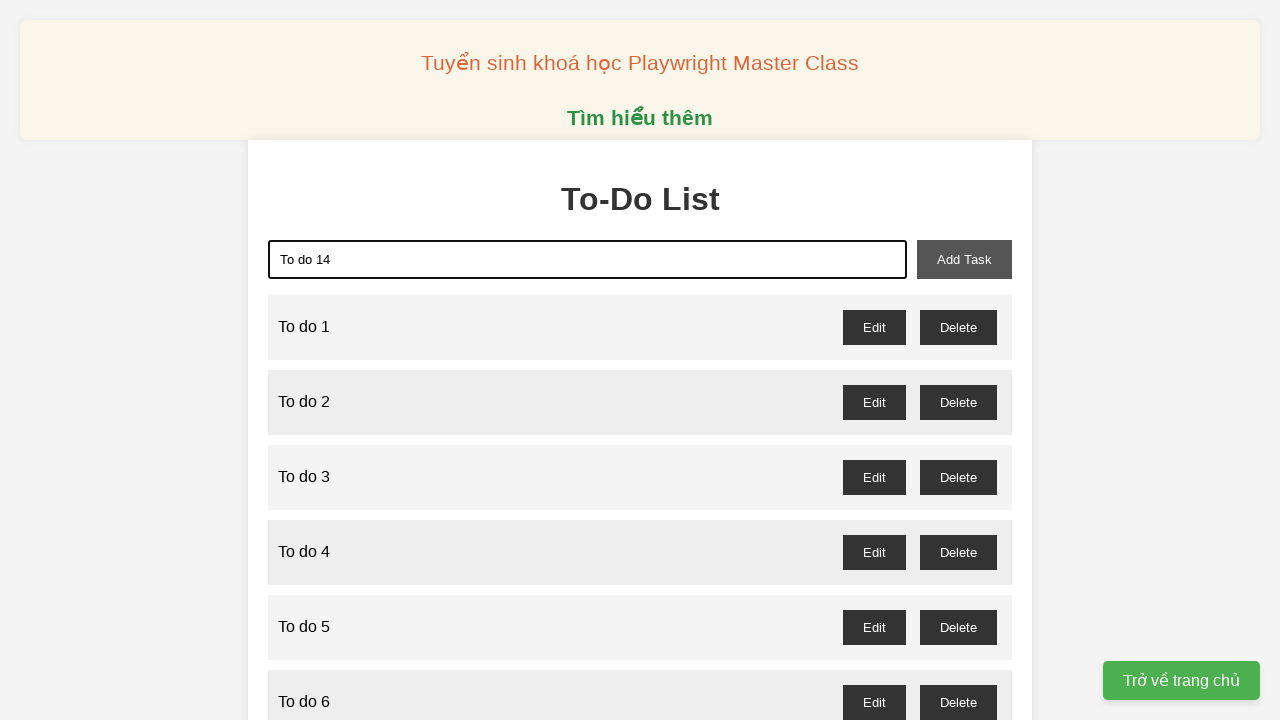

Clicked add task button for item 14 at (964, 259) on xpath=//button[@id='add-task']
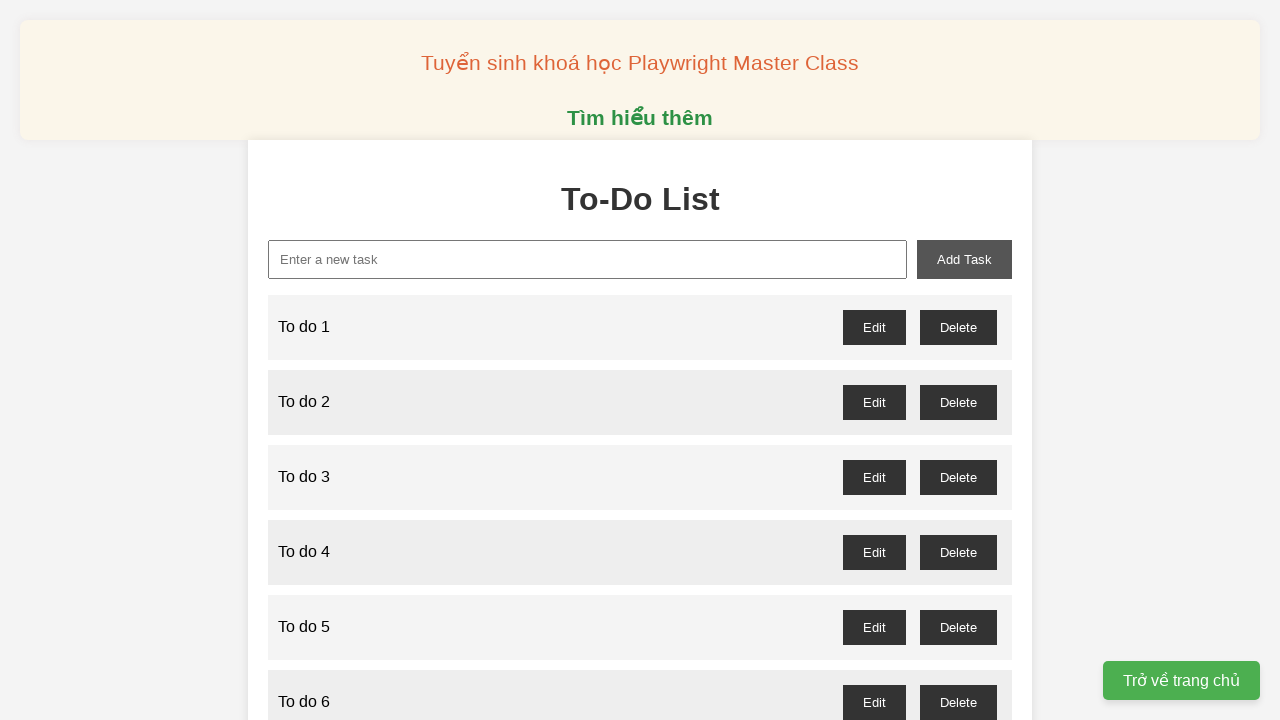

Filled new task input with 'To do 15' on xpath=//input[@id='new-task']
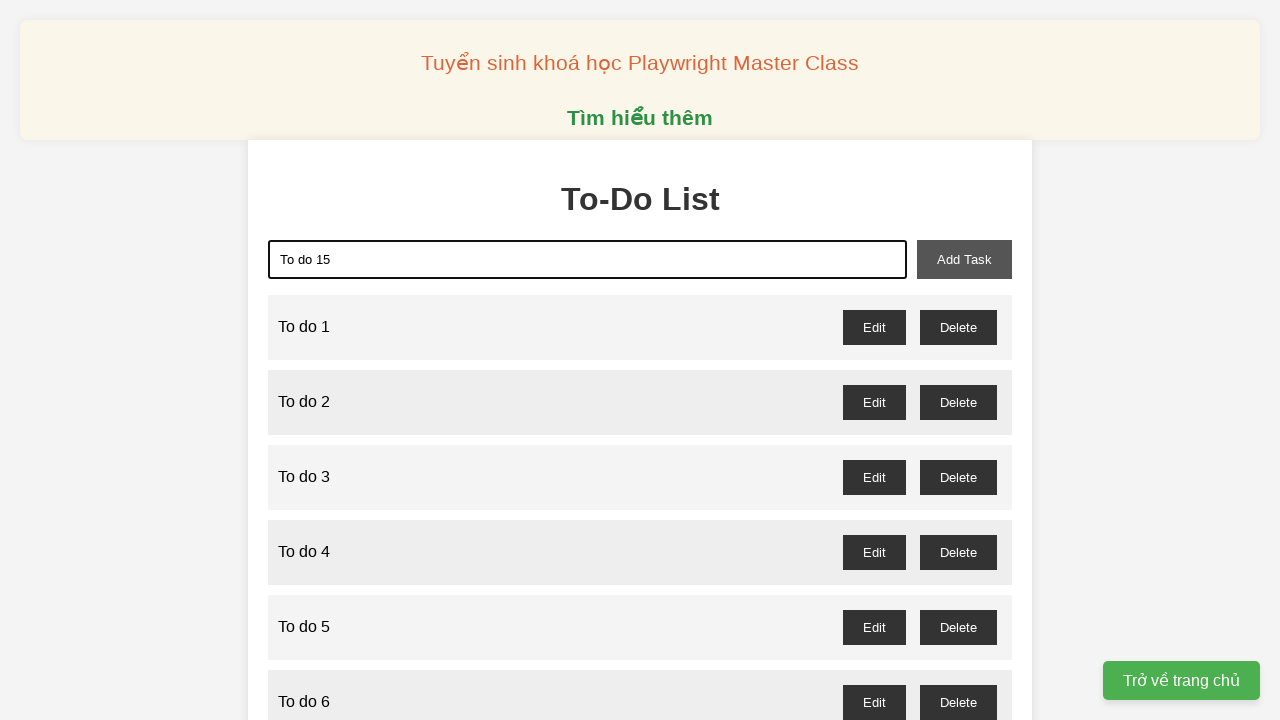

Clicked add task button for item 15 at (964, 259) on xpath=//button[@id='add-task']
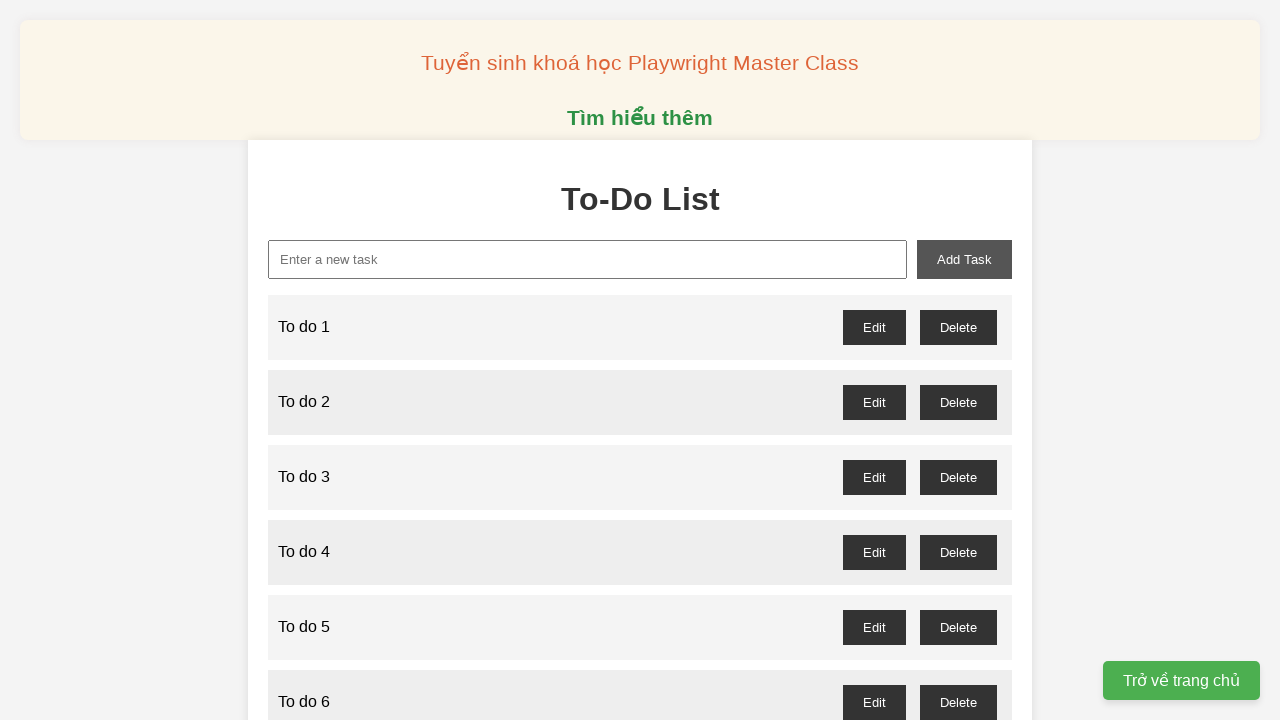

Filled new task input with 'To do 16' on xpath=//input[@id='new-task']
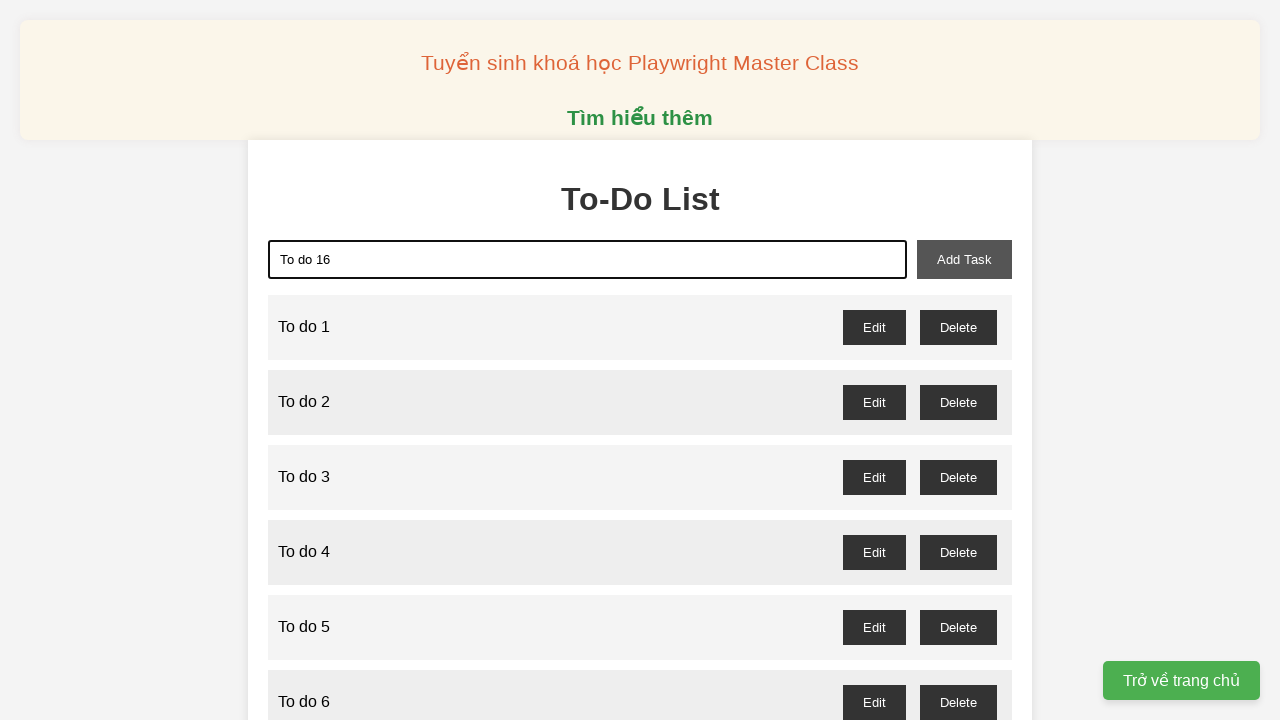

Clicked add task button for item 16 at (964, 259) on xpath=//button[@id='add-task']
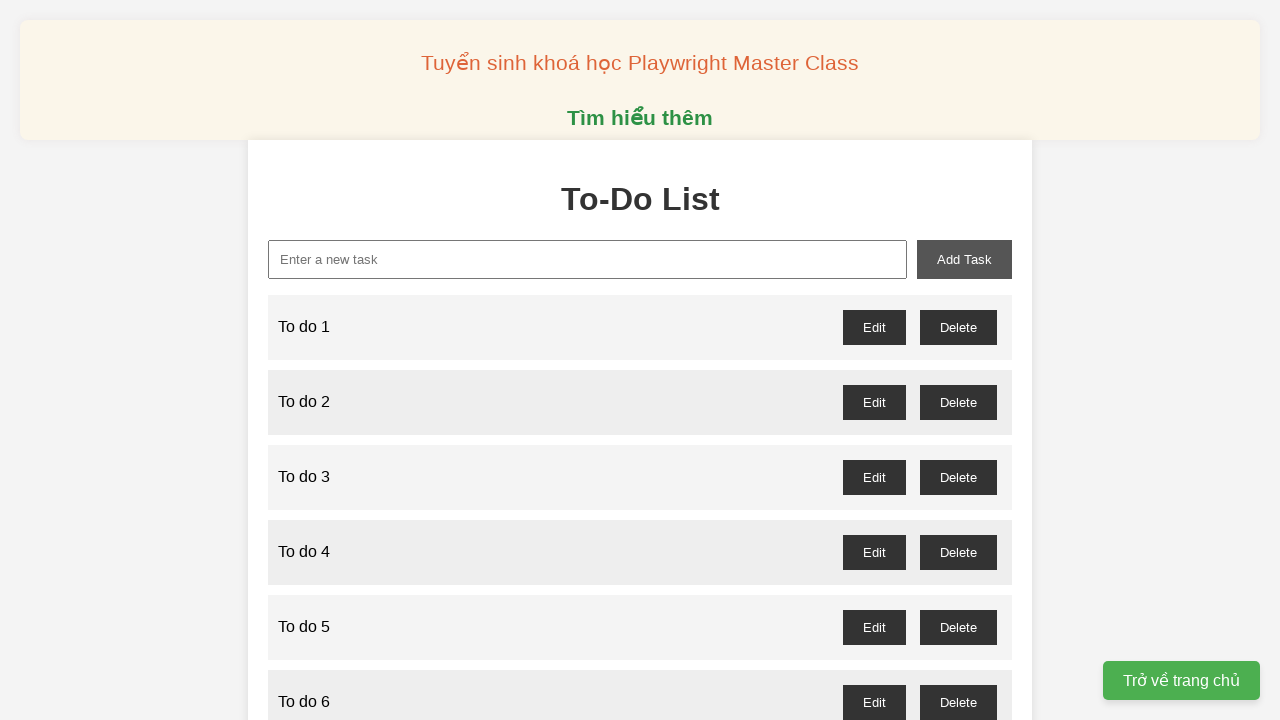

Filled new task input with 'To do 17' on xpath=//input[@id='new-task']
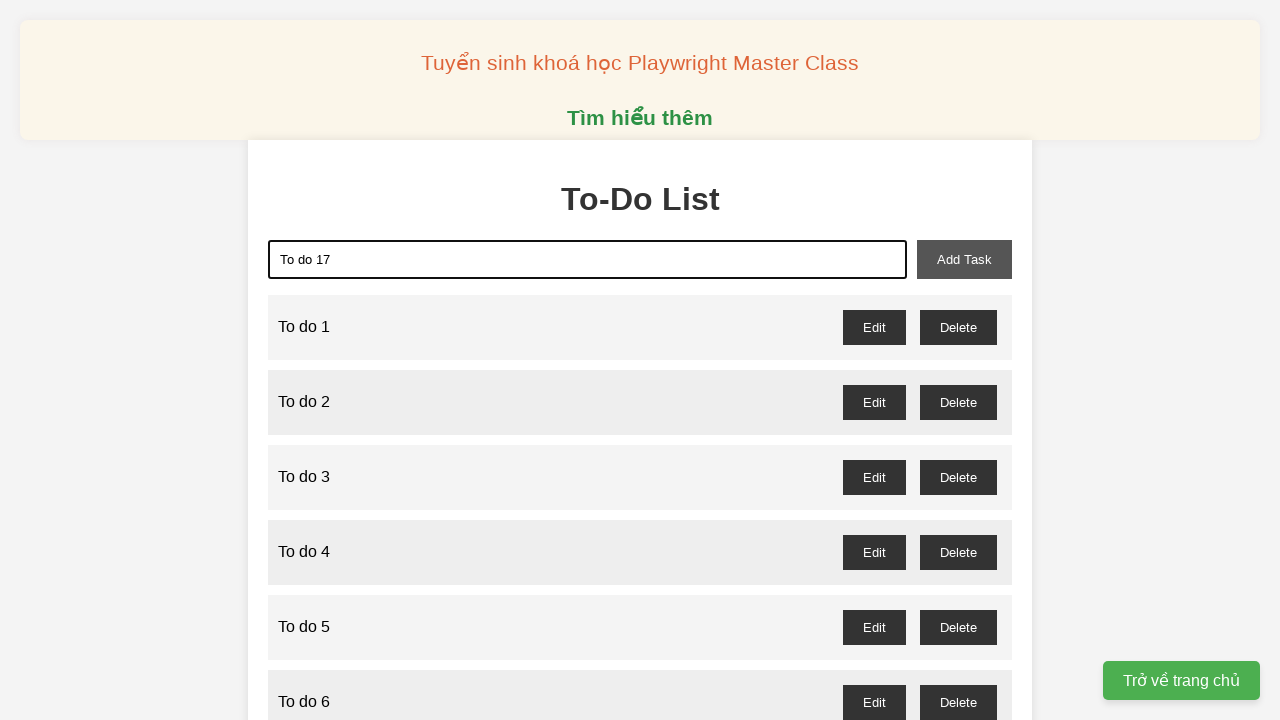

Clicked add task button for item 17 at (964, 259) on xpath=//button[@id='add-task']
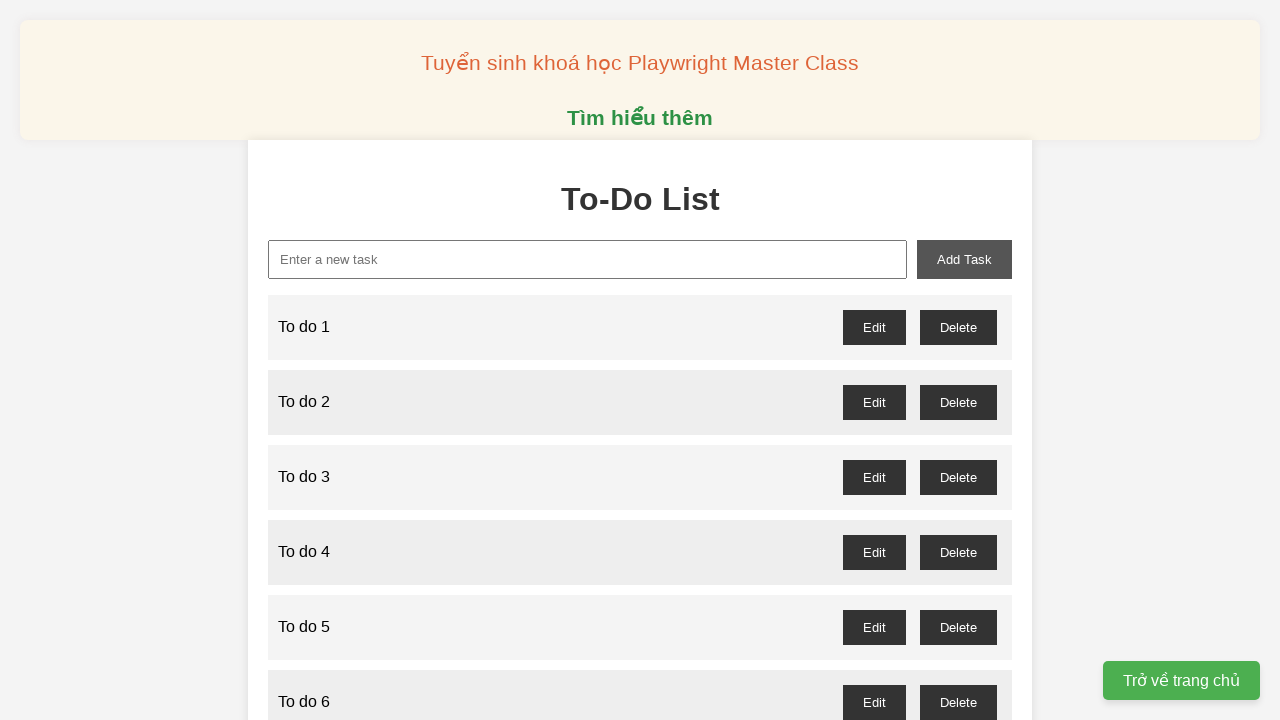

Filled new task input with 'To do 18' on xpath=//input[@id='new-task']
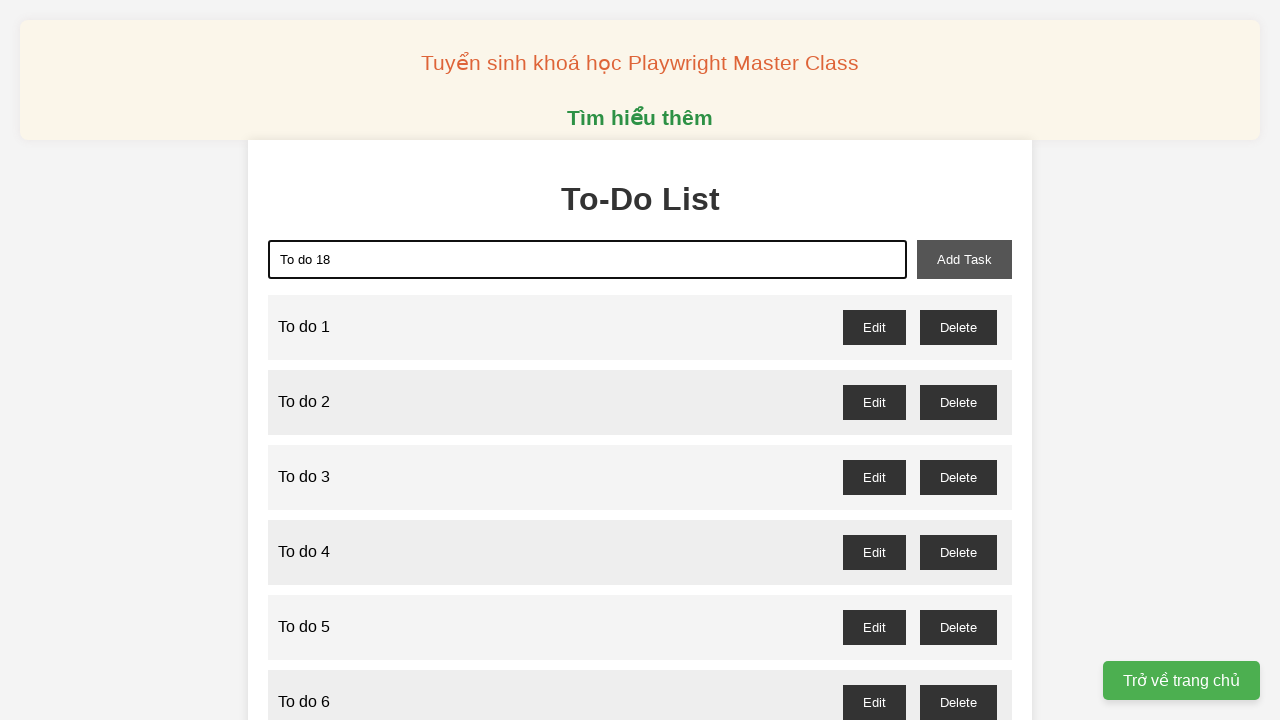

Clicked add task button for item 18 at (964, 259) on xpath=//button[@id='add-task']
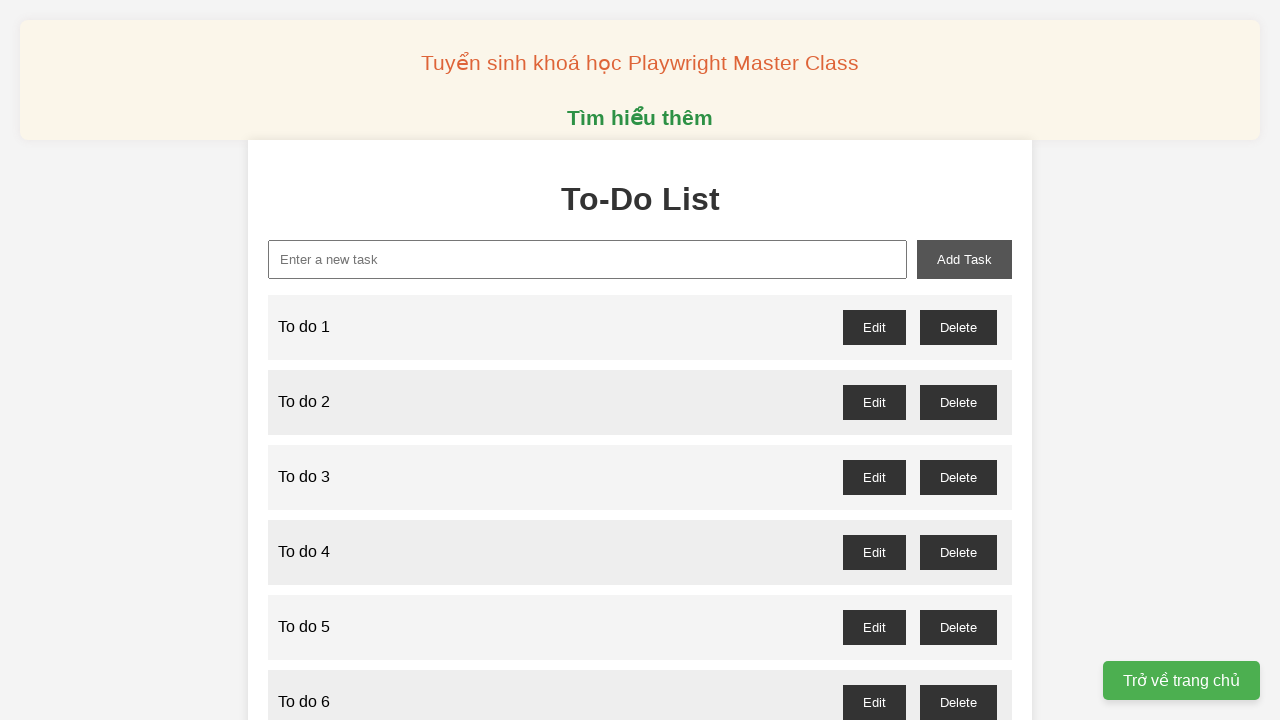

Filled new task input with 'To do 19' on xpath=//input[@id='new-task']
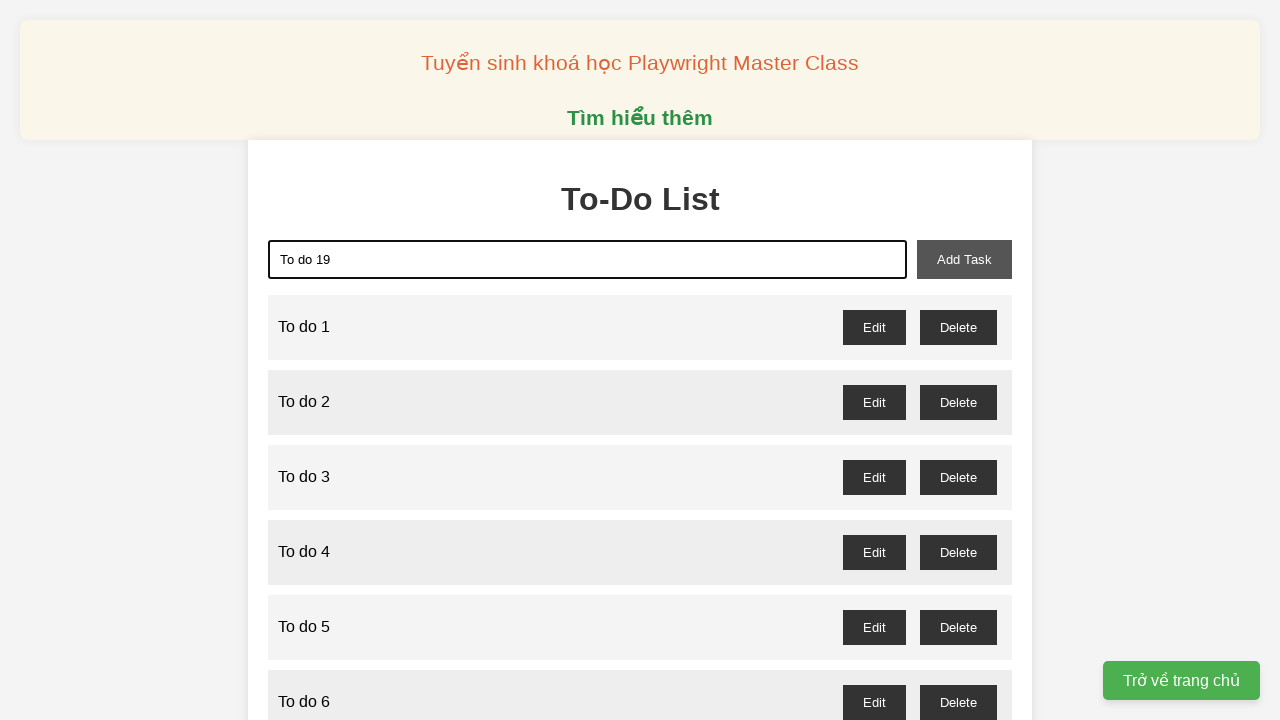

Clicked add task button for item 19 at (964, 259) on xpath=//button[@id='add-task']
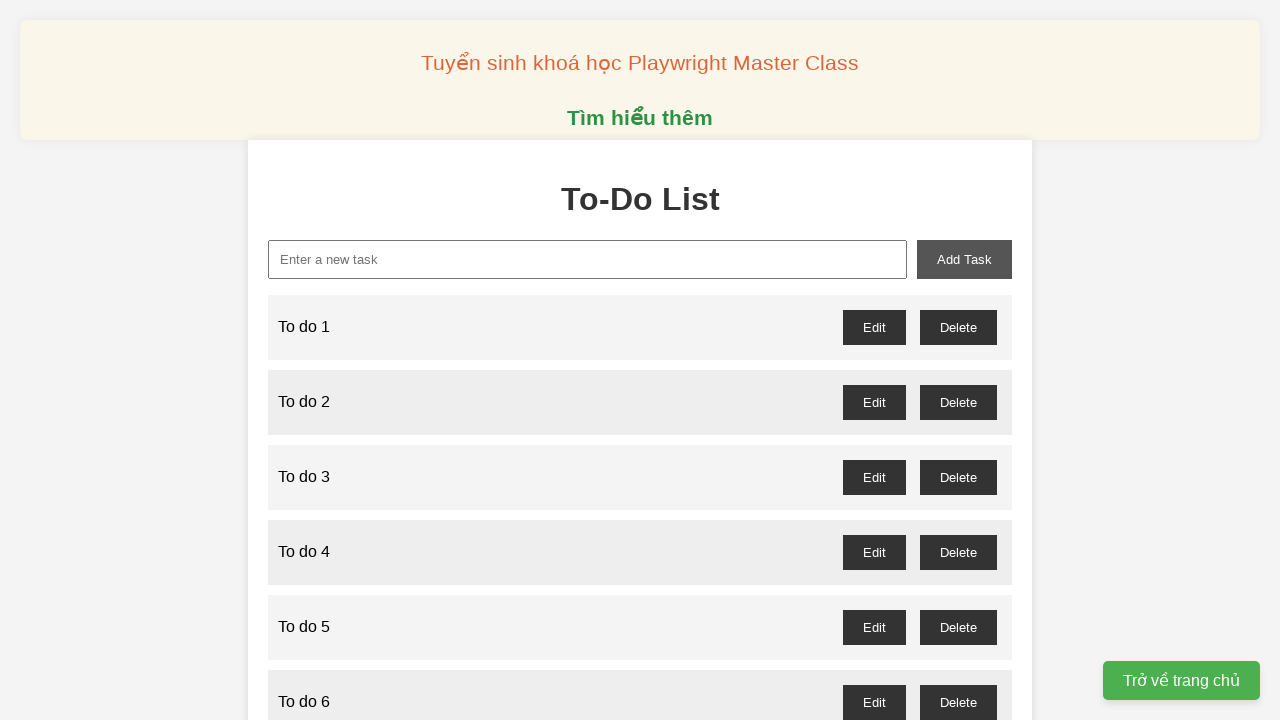

Filled new task input with 'To do 20' on xpath=//input[@id='new-task']
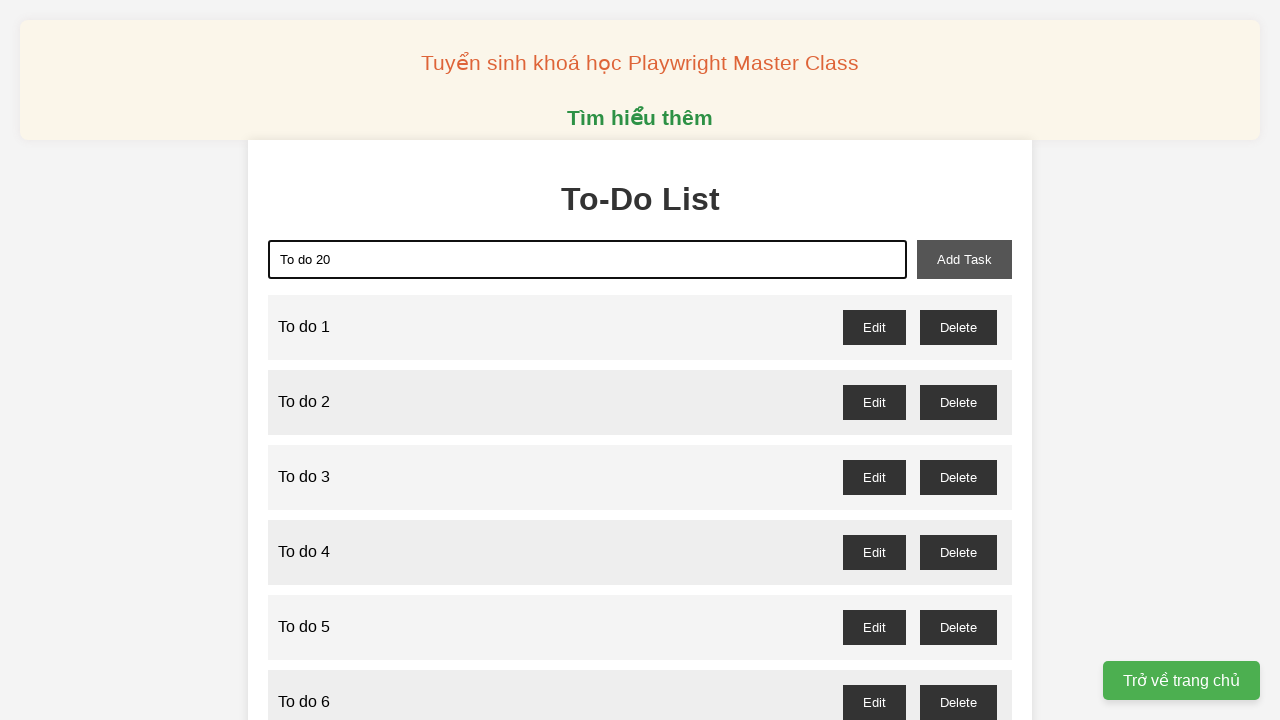

Clicked add task button for item 20 at (964, 259) on xpath=//button[@id='add-task']
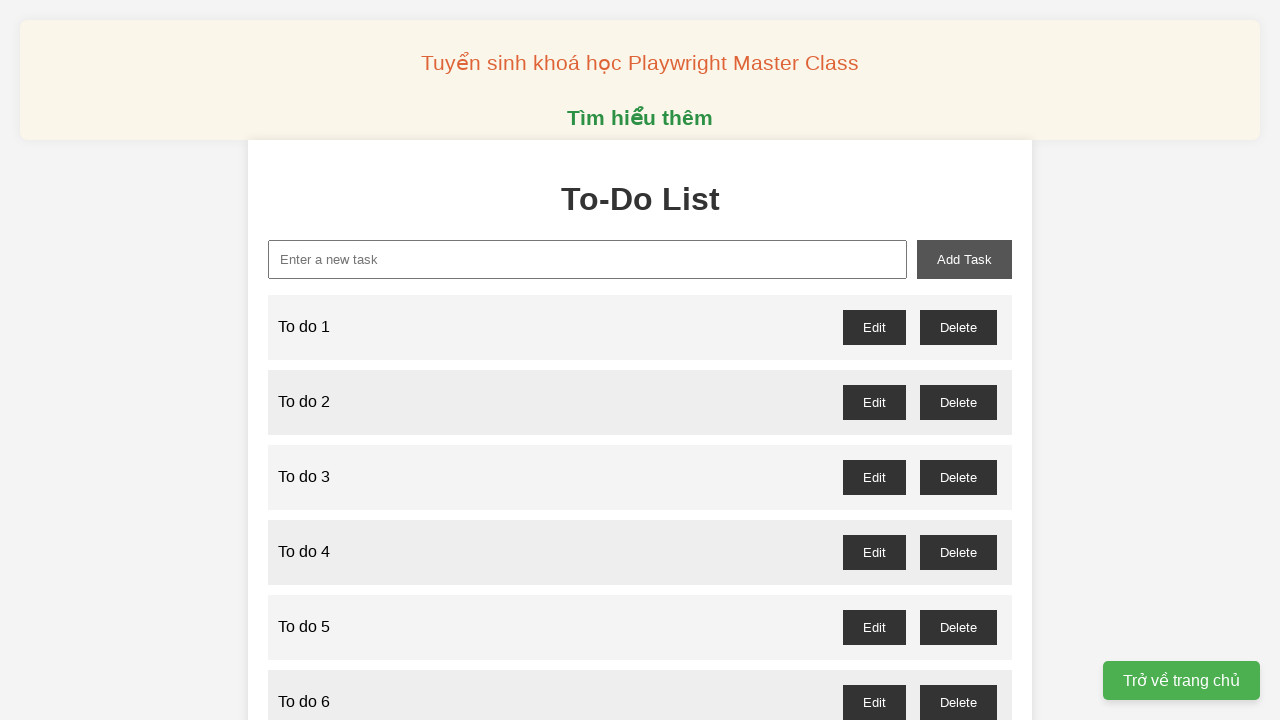

Filled new task input with 'To do 21' on xpath=//input[@id='new-task']
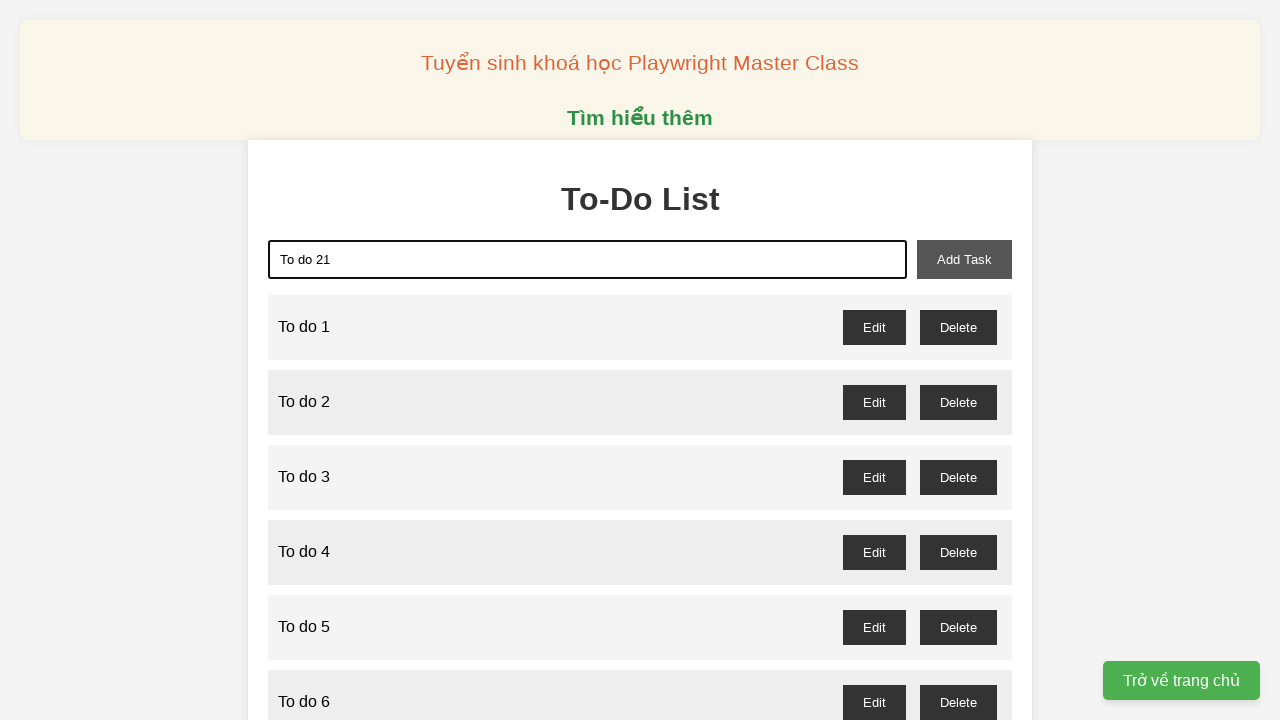

Clicked add task button for item 21 at (964, 259) on xpath=//button[@id='add-task']
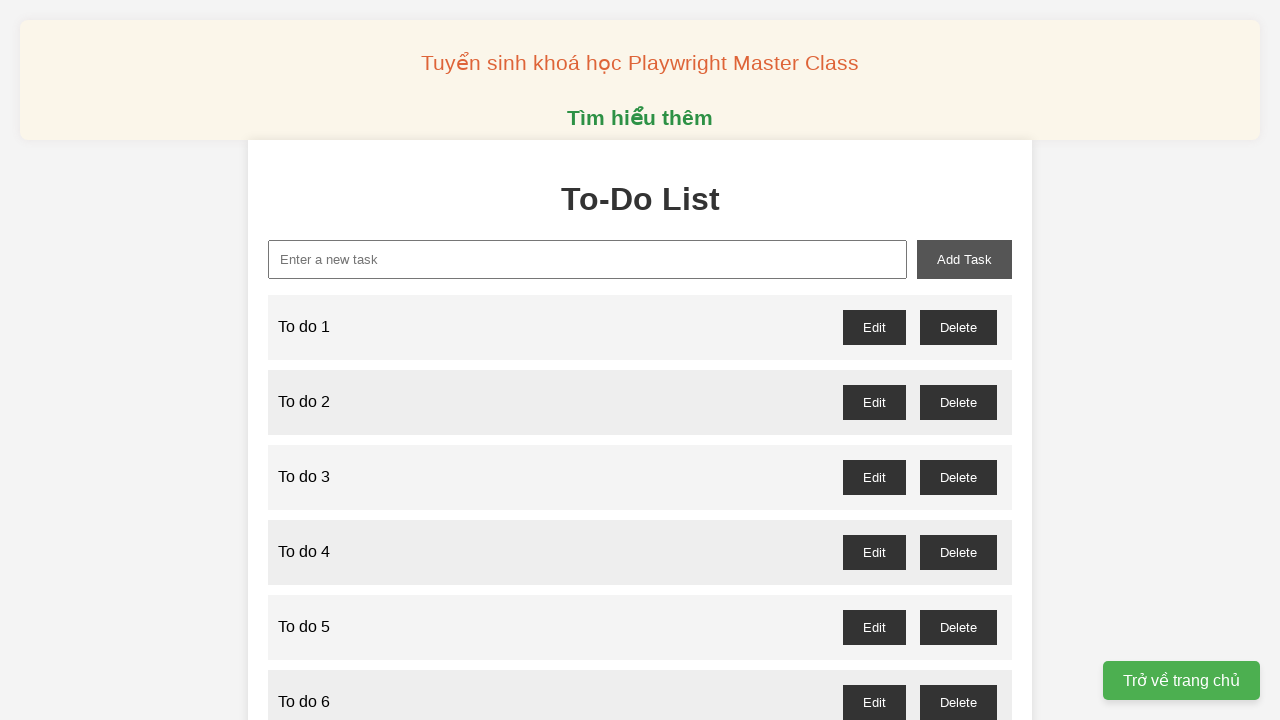

Filled new task input with 'To do 22' on xpath=//input[@id='new-task']
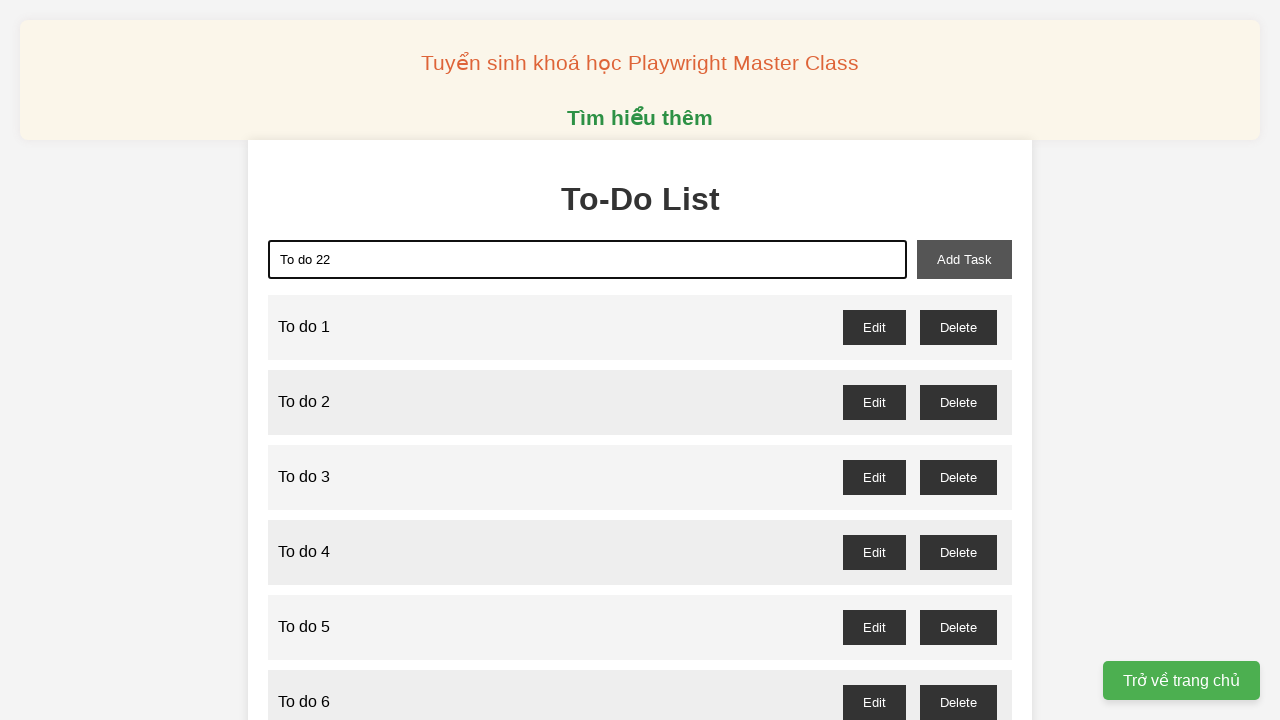

Clicked add task button for item 22 at (964, 259) on xpath=//button[@id='add-task']
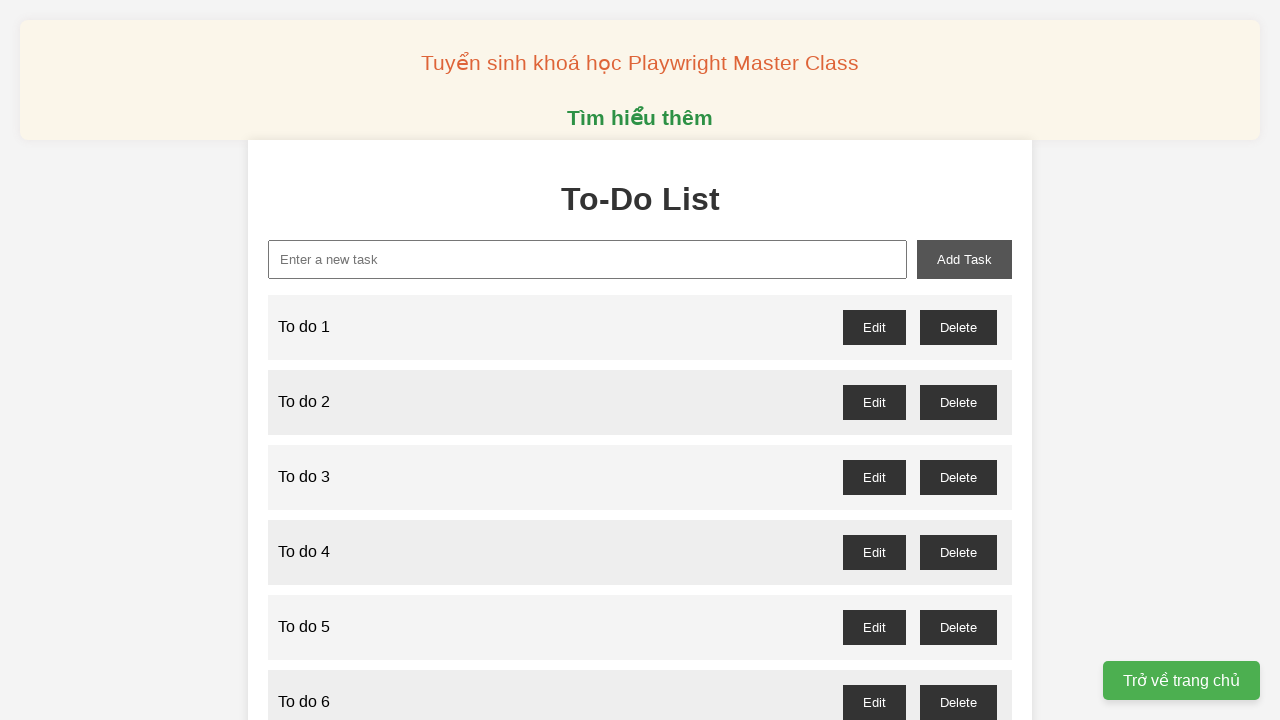

Filled new task input with 'To do 23' on xpath=//input[@id='new-task']
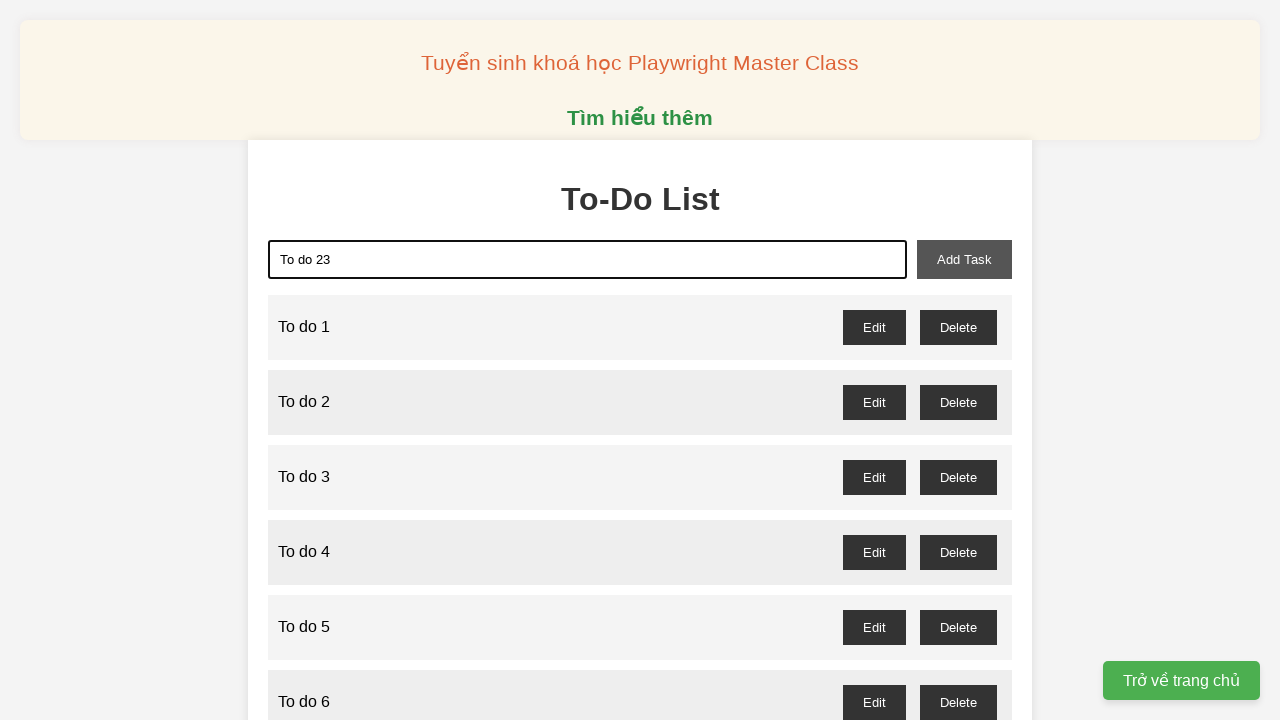

Clicked add task button for item 23 at (964, 259) on xpath=//button[@id='add-task']
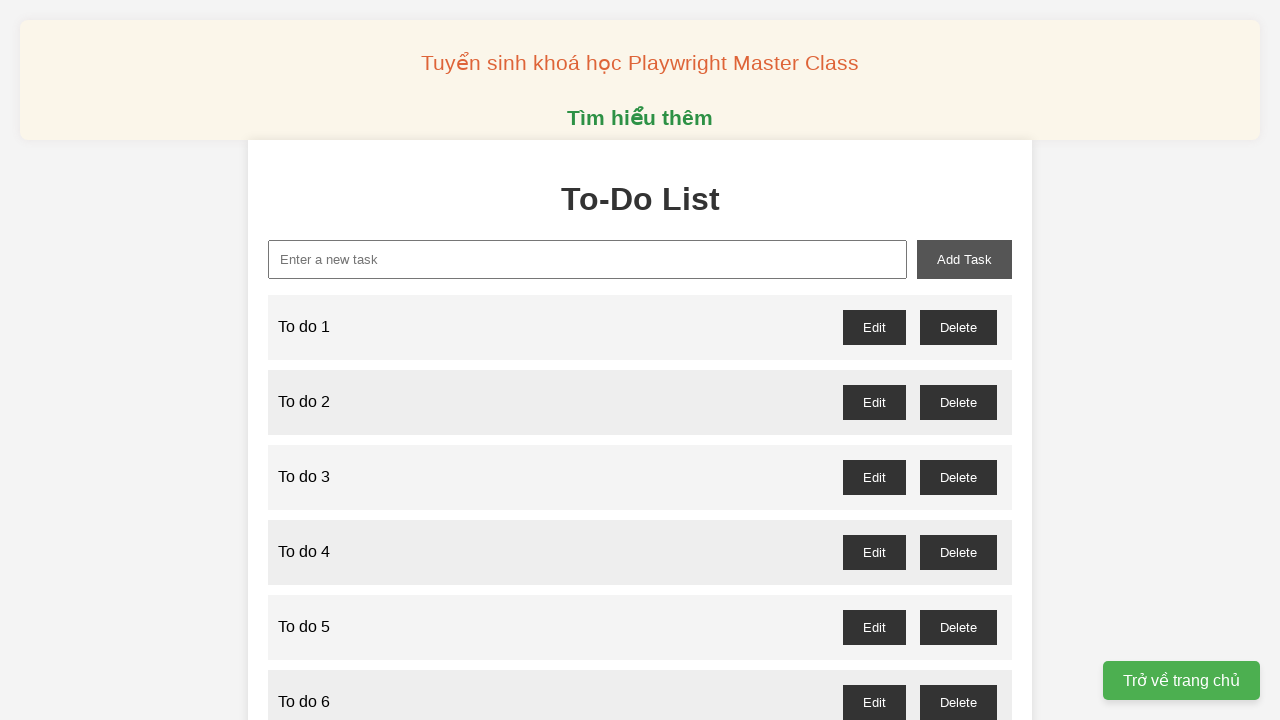

Filled new task input with 'To do 24' on xpath=//input[@id='new-task']
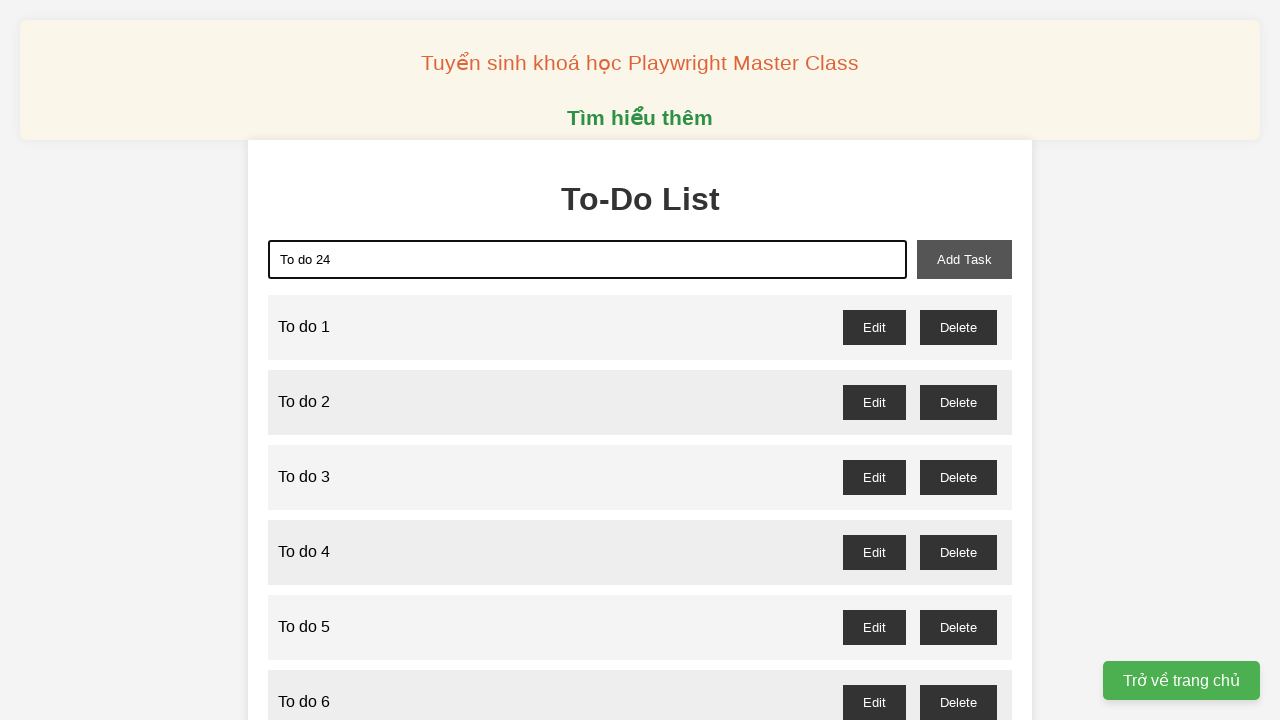

Clicked add task button for item 24 at (964, 259) on xpath=//button[@id='add-task']
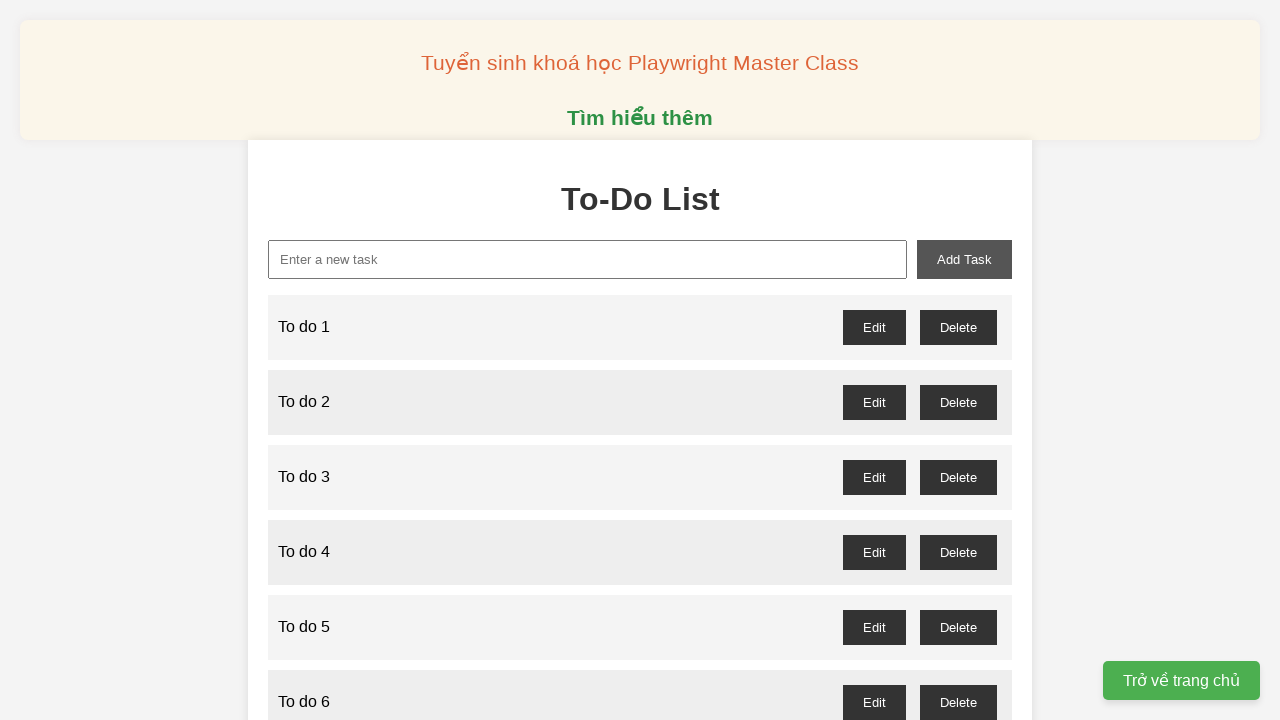

Filled new task input with 'To do 25' on xpath=//input[@id='new-task']
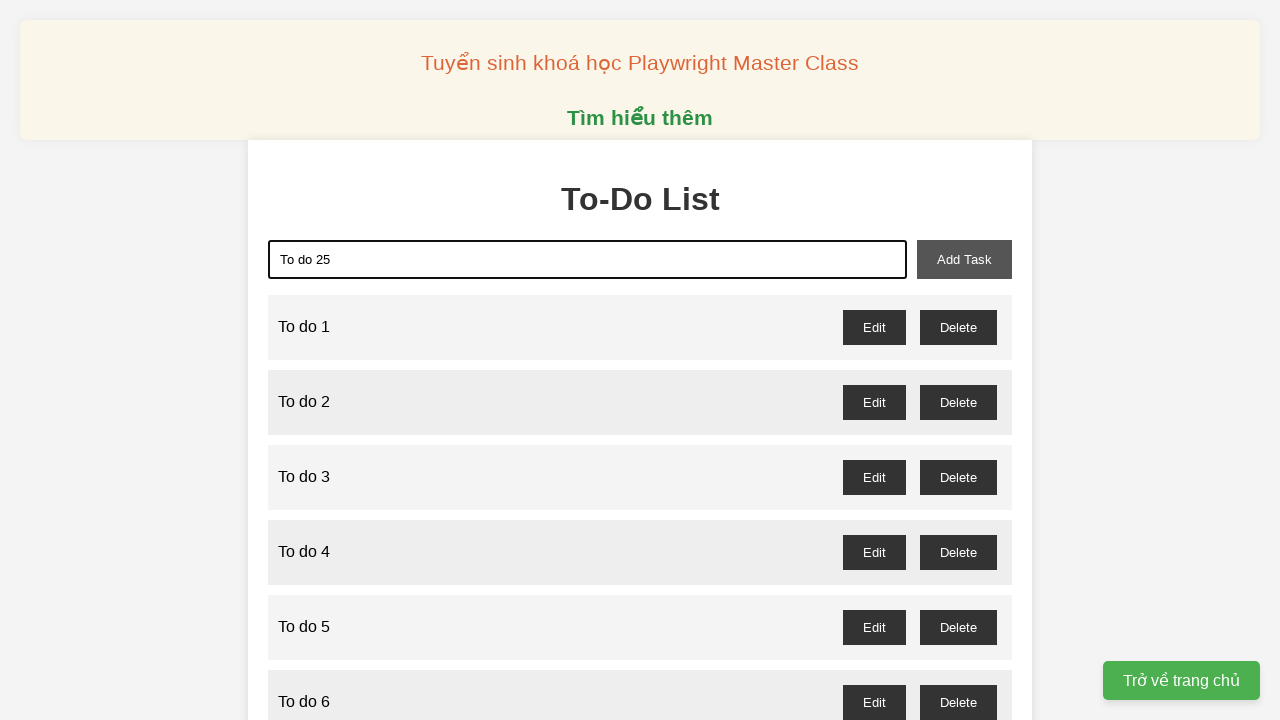

Clicked add task button for item 25 at (964, 259) on xpath=//button[@id='add-task']
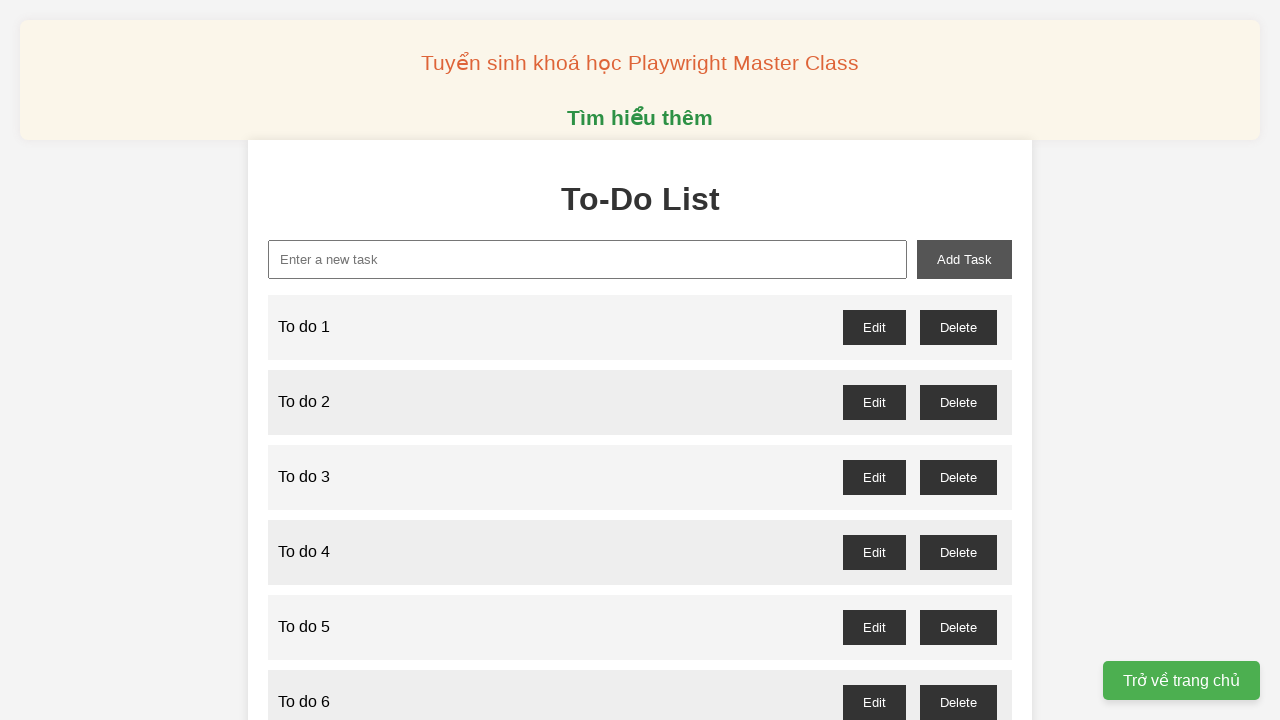

Filled new task input with 'To do 26' on xpath=//input[@id='new-task']
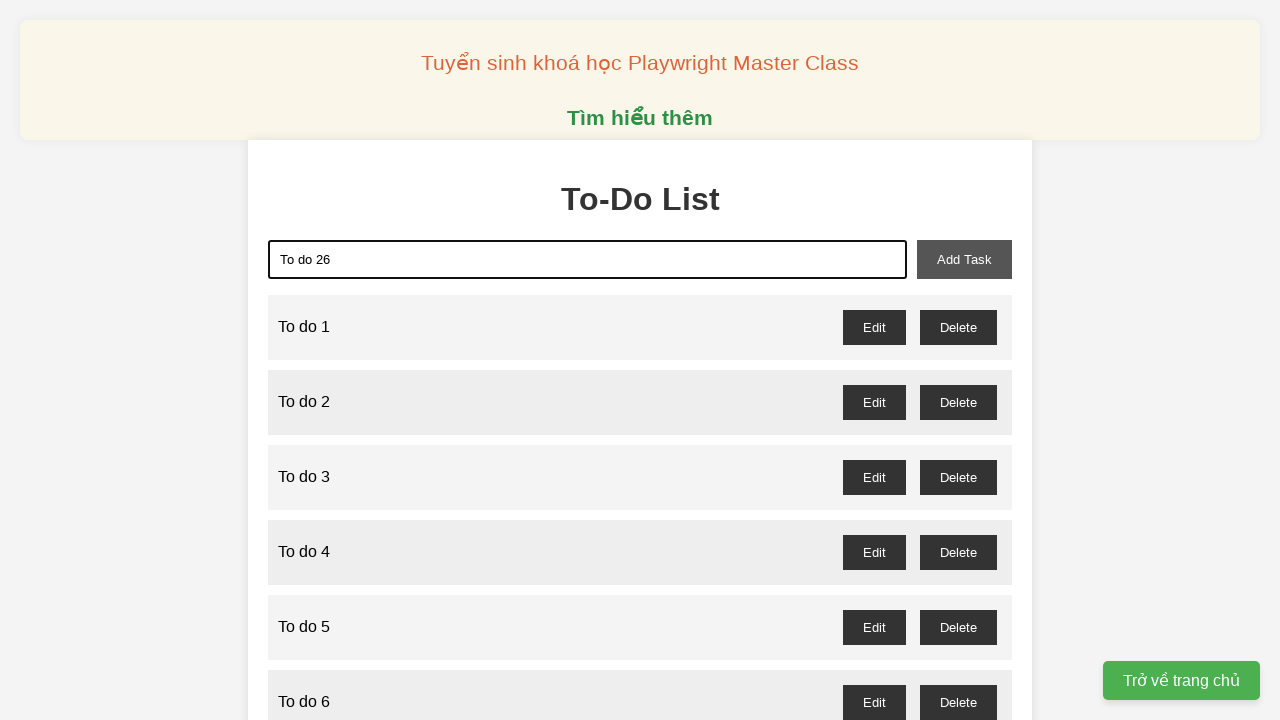

Clicked add task button for item 26 at (964, 259) on xpath=//button[@id='add-task']
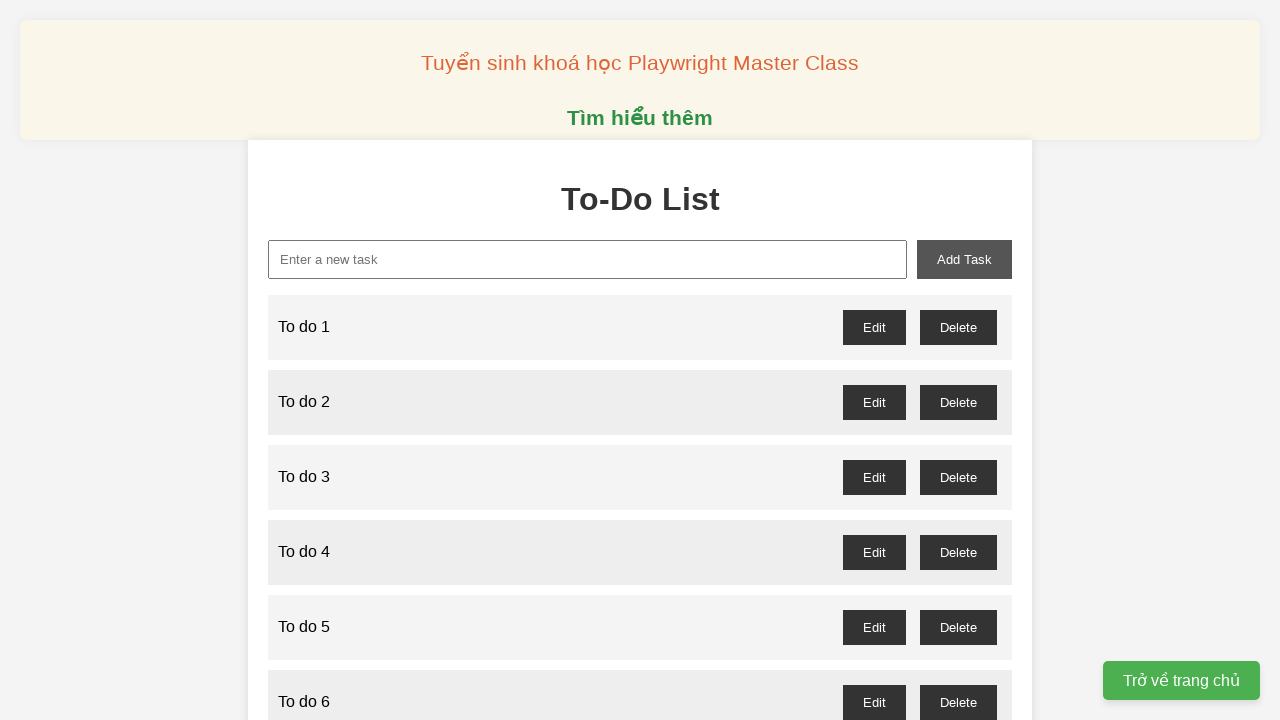

Filled new task input with 'To do 27' on xpath=//input[@id='new-task']
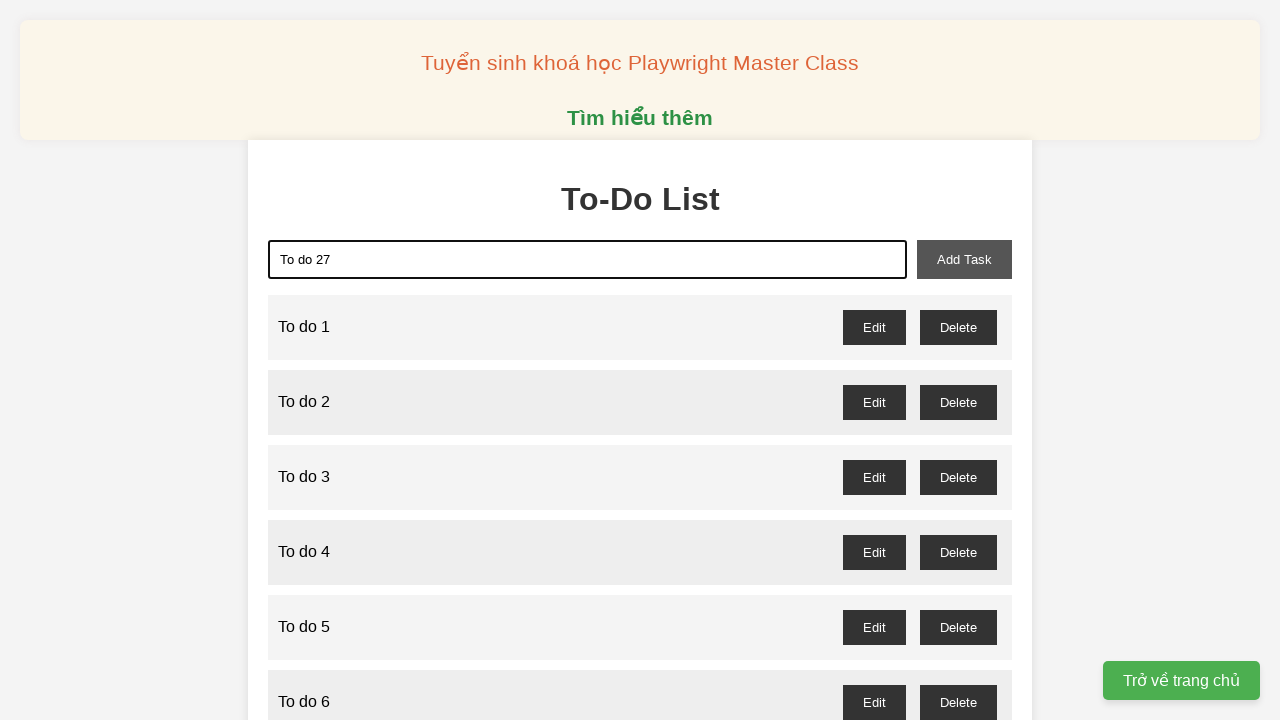

Clicked add task button for item 27 at (964, 259) on xpath=//button[@id='add-task']
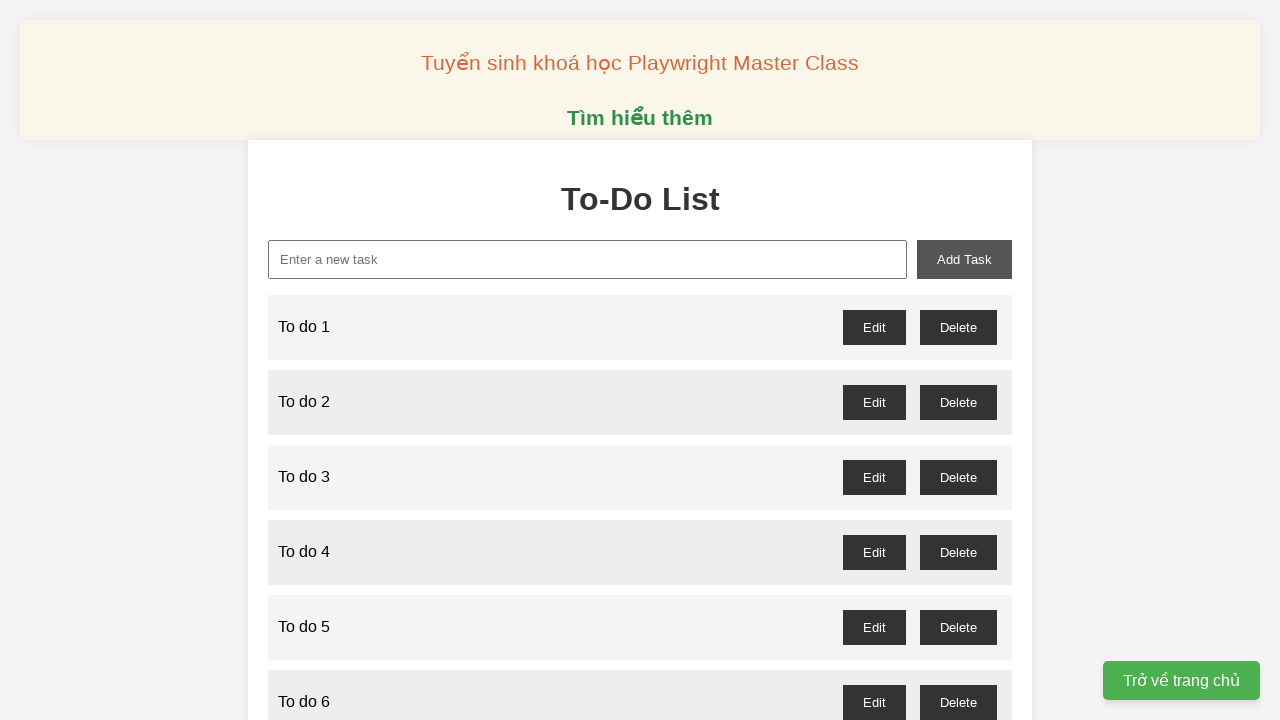

Filled new task input with 'To do 28' on xpath=//input[@id='new-task']
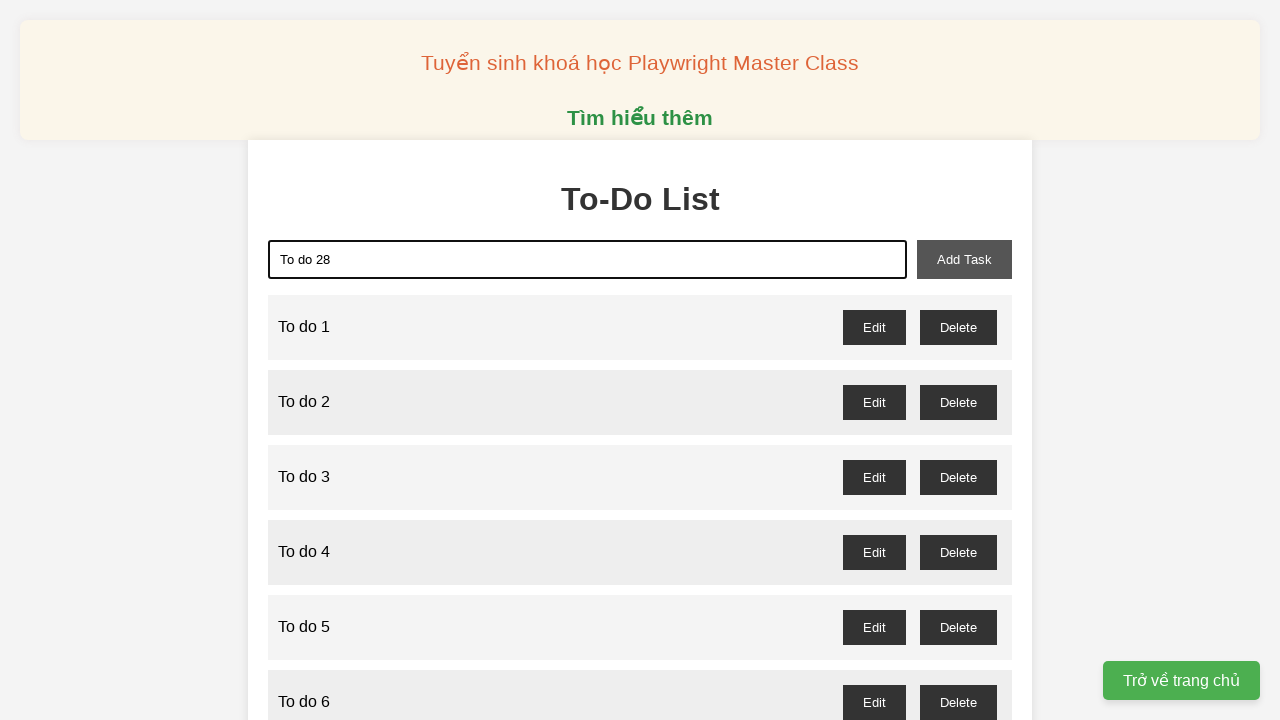

Clicked add task button for item 28 at (964, 259) on xpath=//button[@id='add-task']
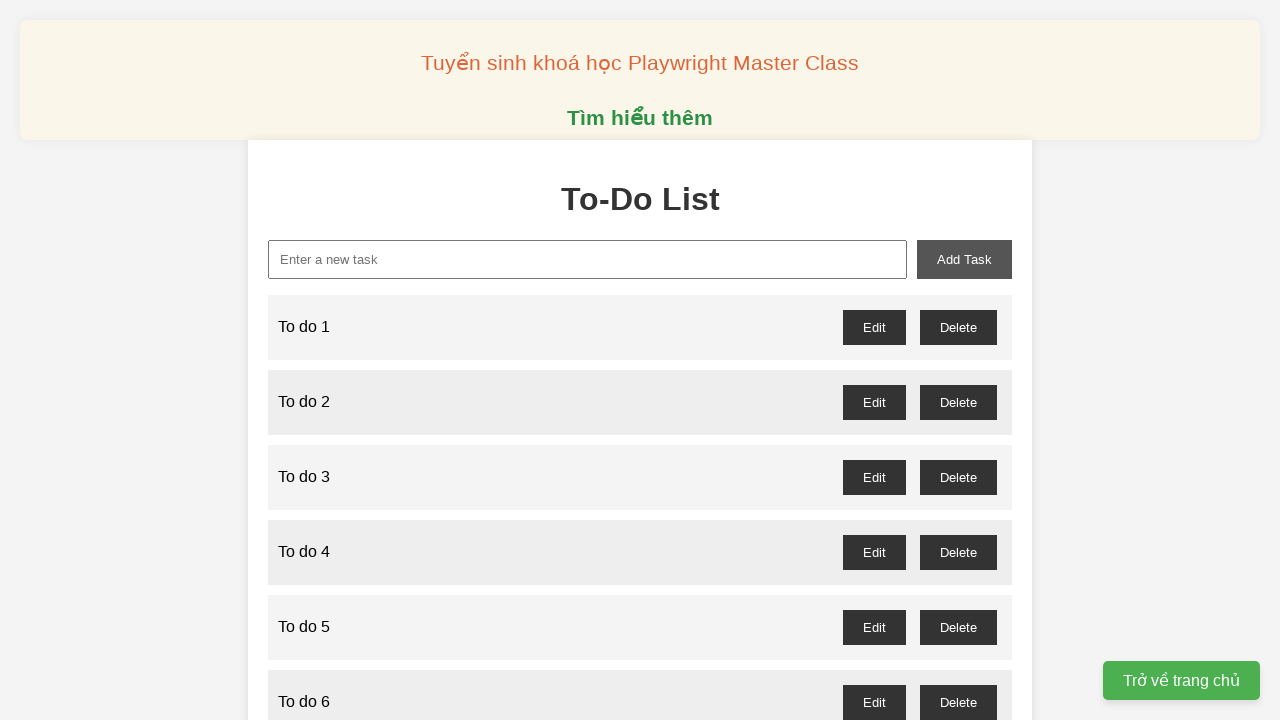

Filled new task input with 'To do 29' on xpath=//input[@id='new-task']
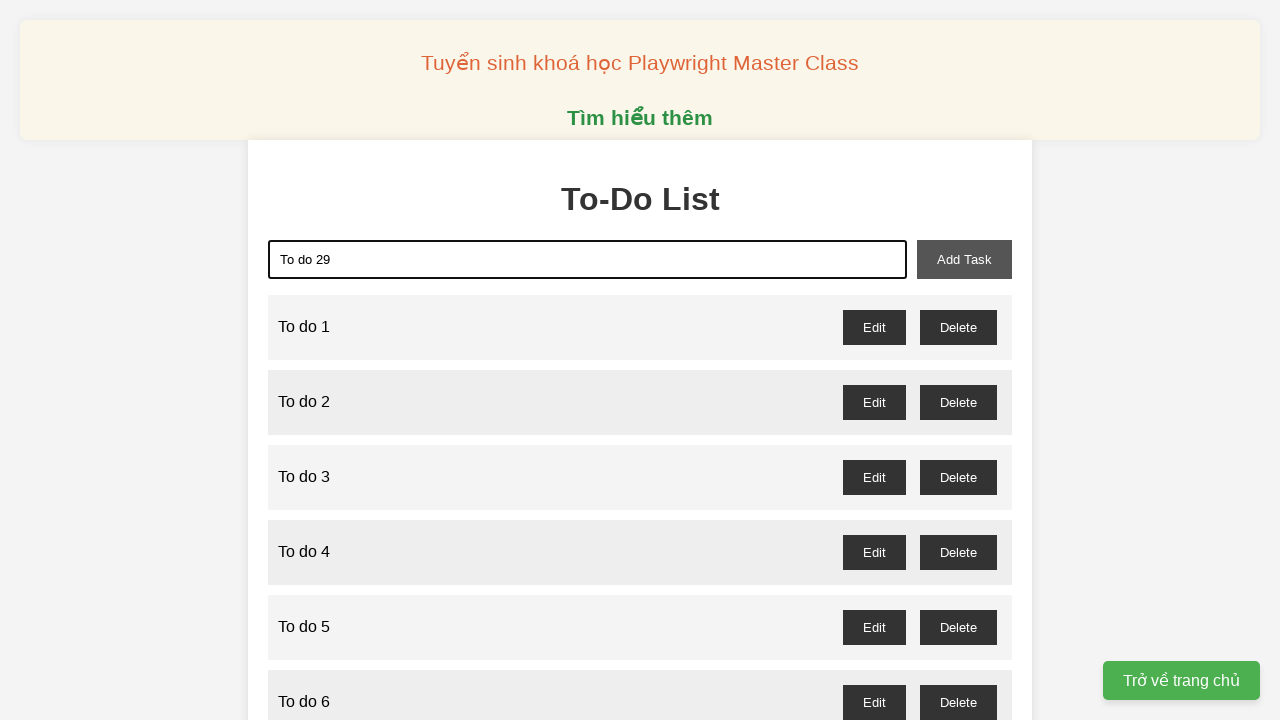

Clicked add task button for item 29 at (964, 259) on xpath=//button[@id='add-task']
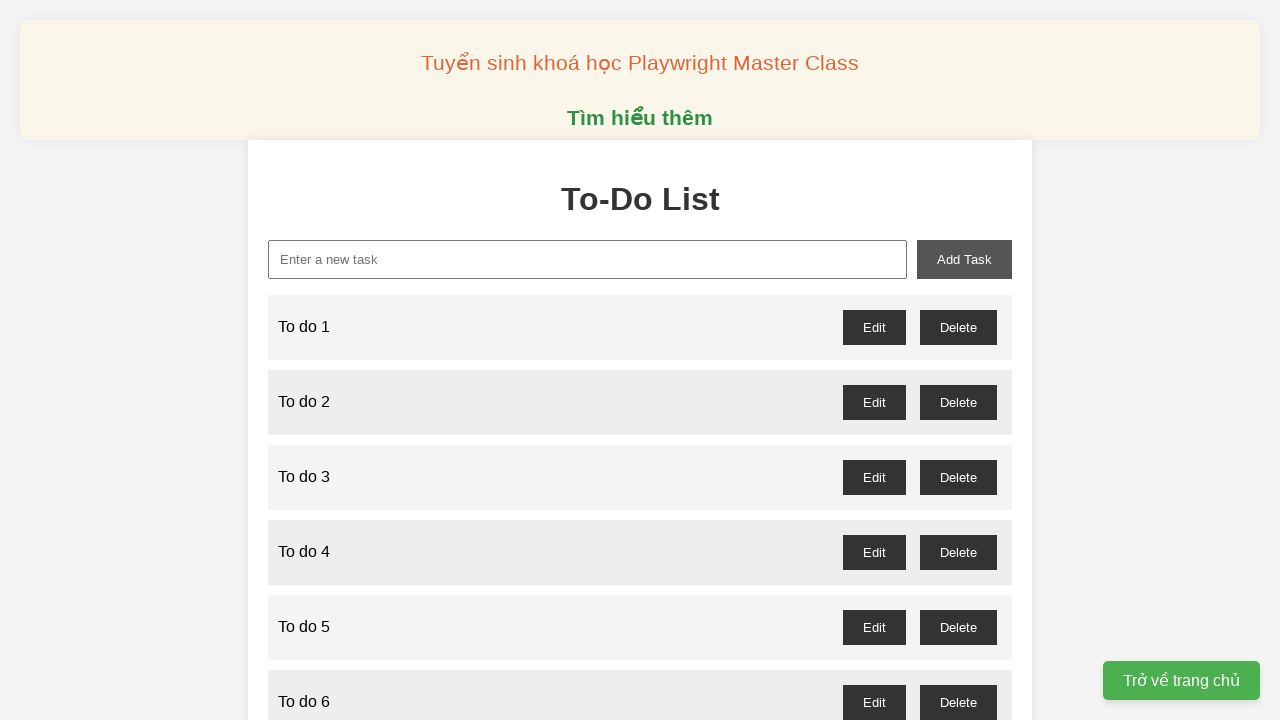

Filled new task input with 'To do 30' on xpath=//input[@id='new-task']
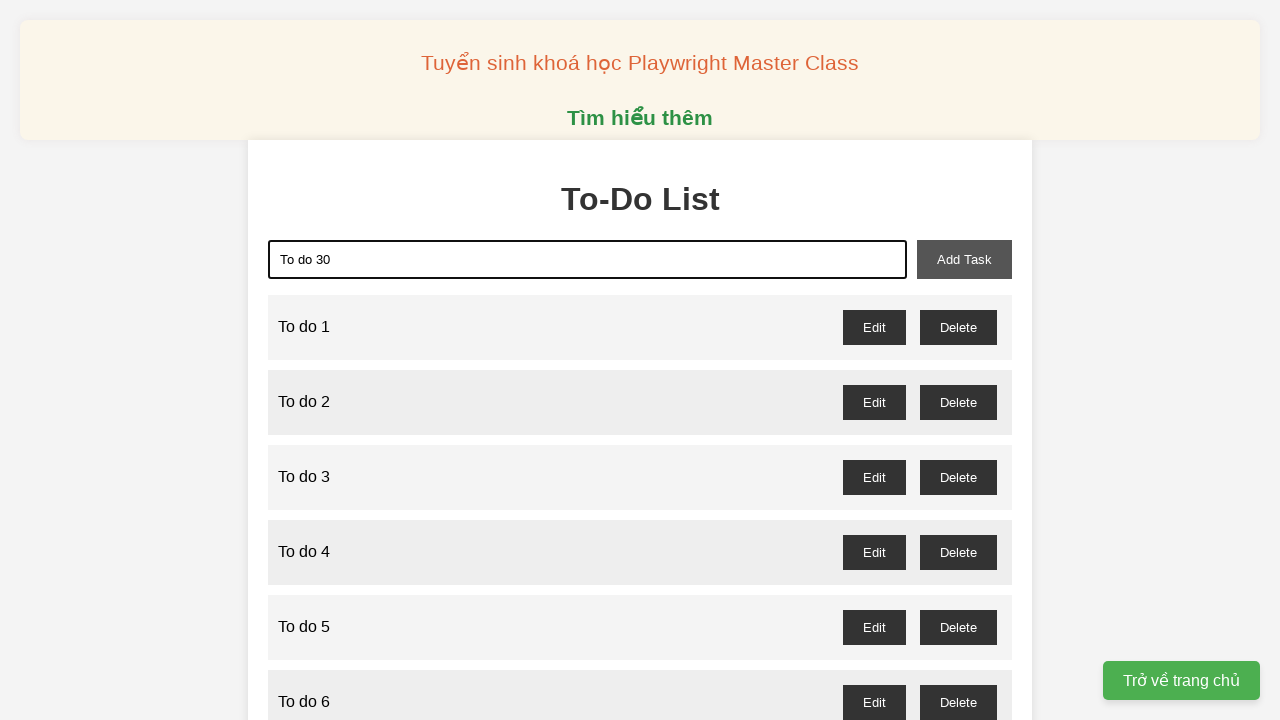

Clicked add task button for item 30 at (964, 259) on xpath=//button[@id='add-task']
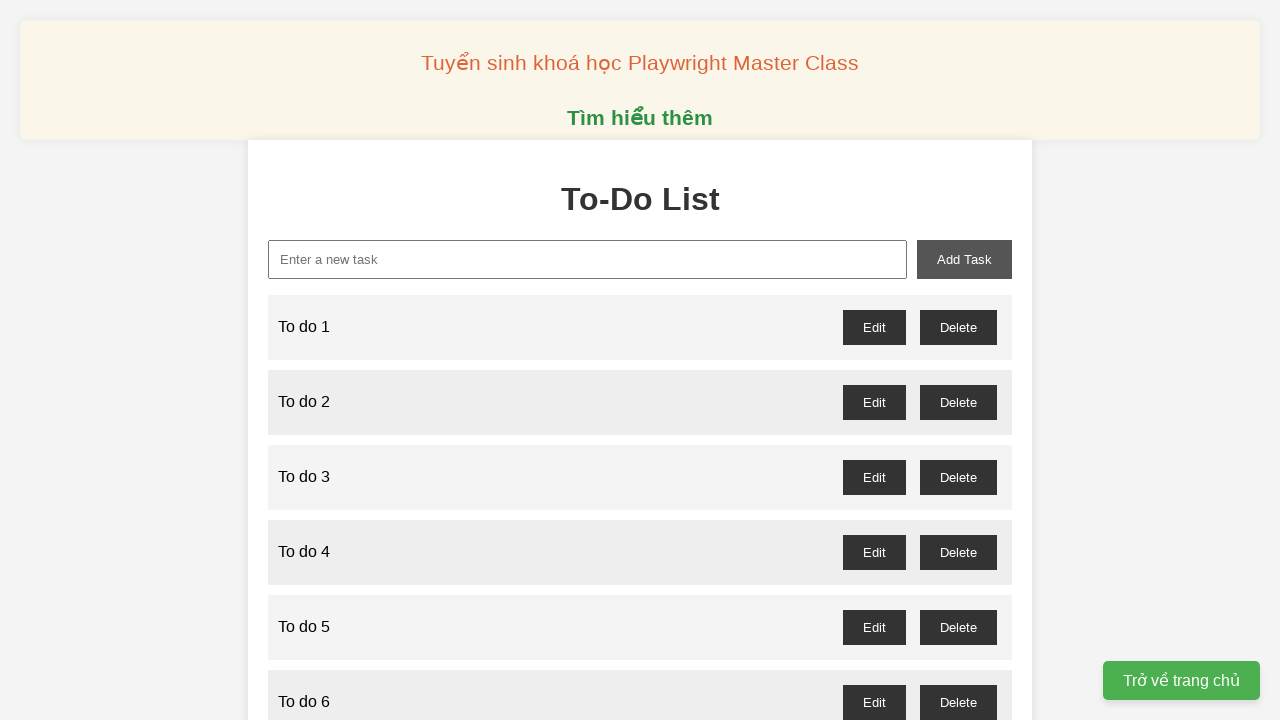

Filled new task input with 'To do 31' on xpath=//input[@id='new-task']
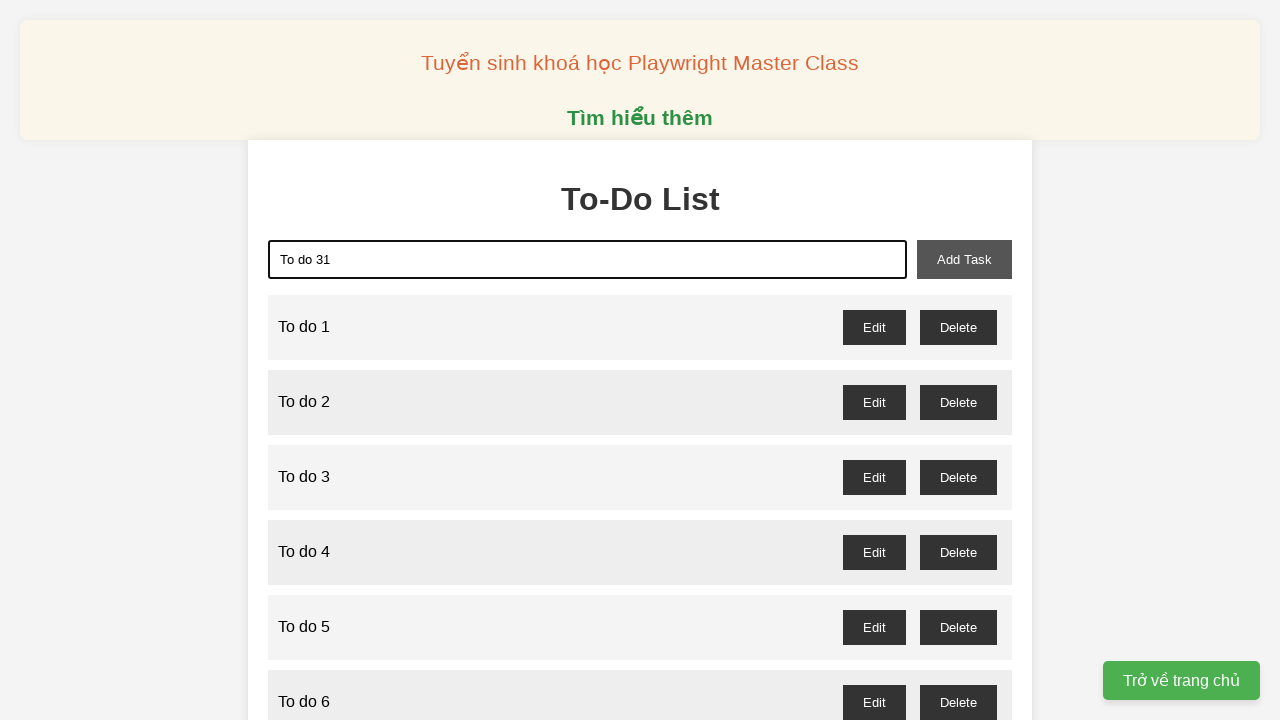

Clicked add task button for item 31 at (964, 259) on xpath=//button[@id='add-task']
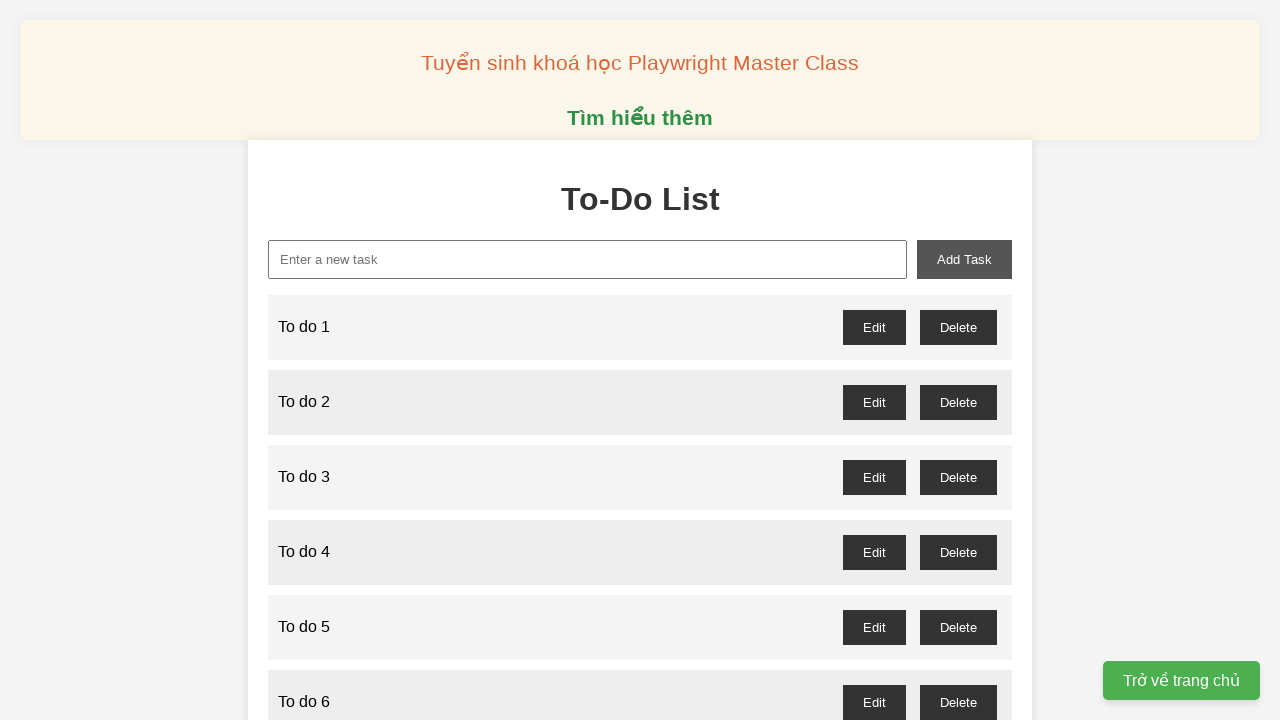

Filled new task input with 'To do 32' on xpath=//input[@id='new-task']
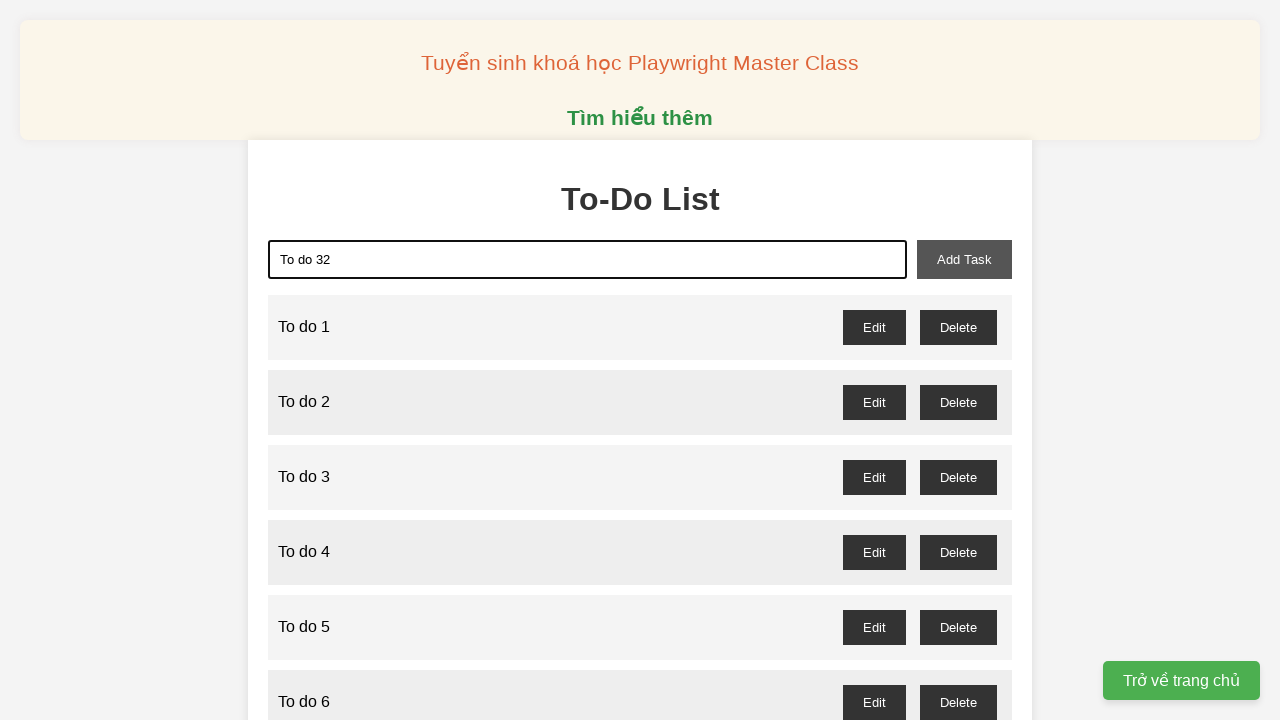

Clicked add task button for item 32 at (964, 259) on xpath=//button[@id='add-task']
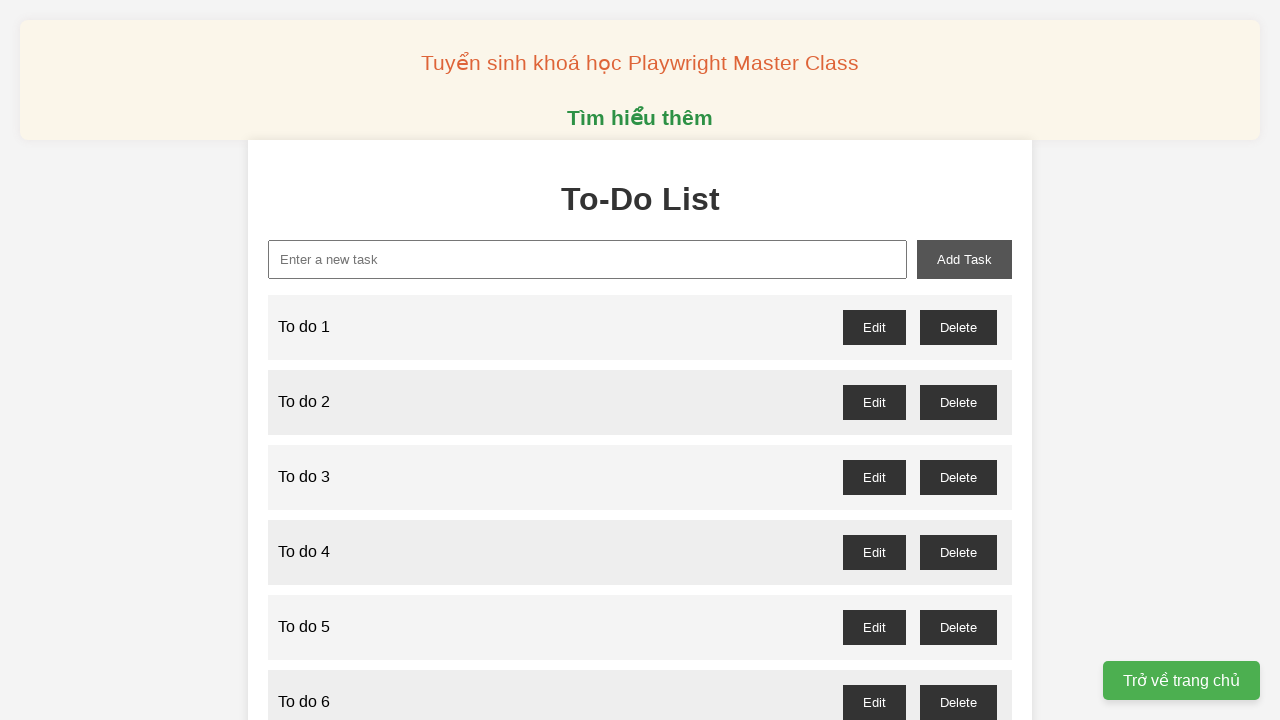

Filled new task input with 'To do 33' on xpath=//input[@id='new-task']
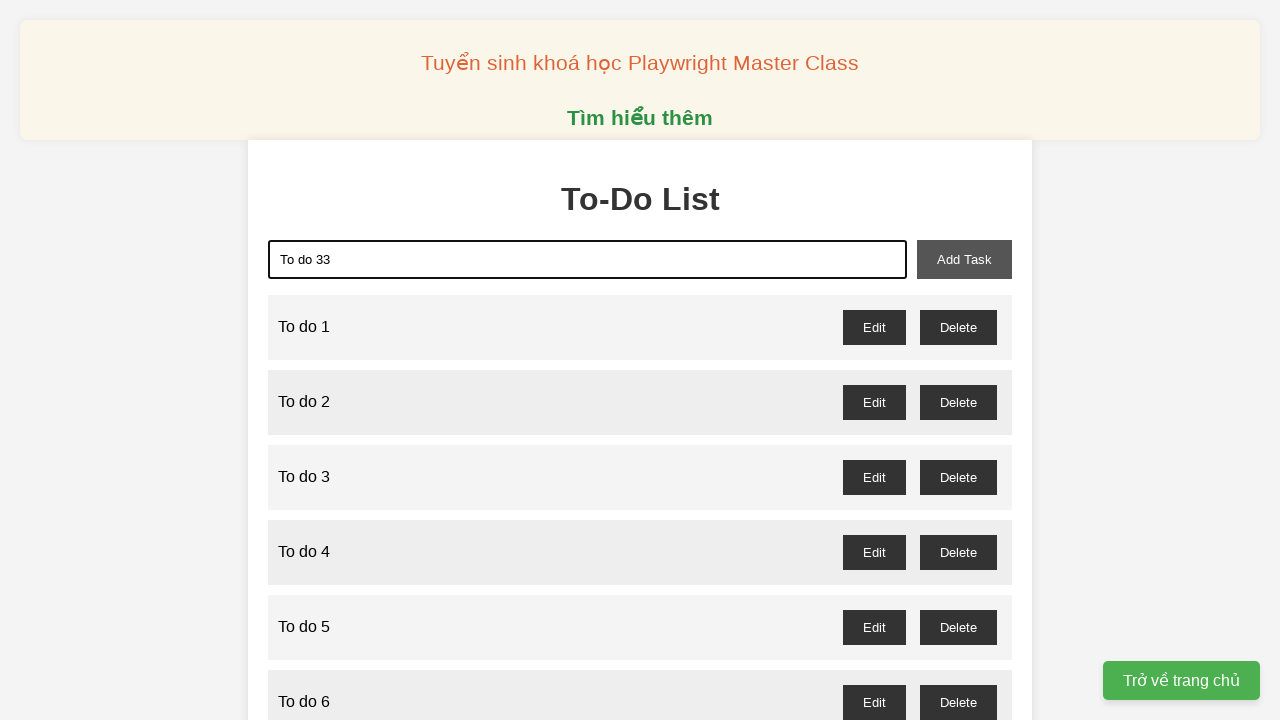

Clicked add task button for item 33 at (964, 259) on xpath=//button[@id='add-task']
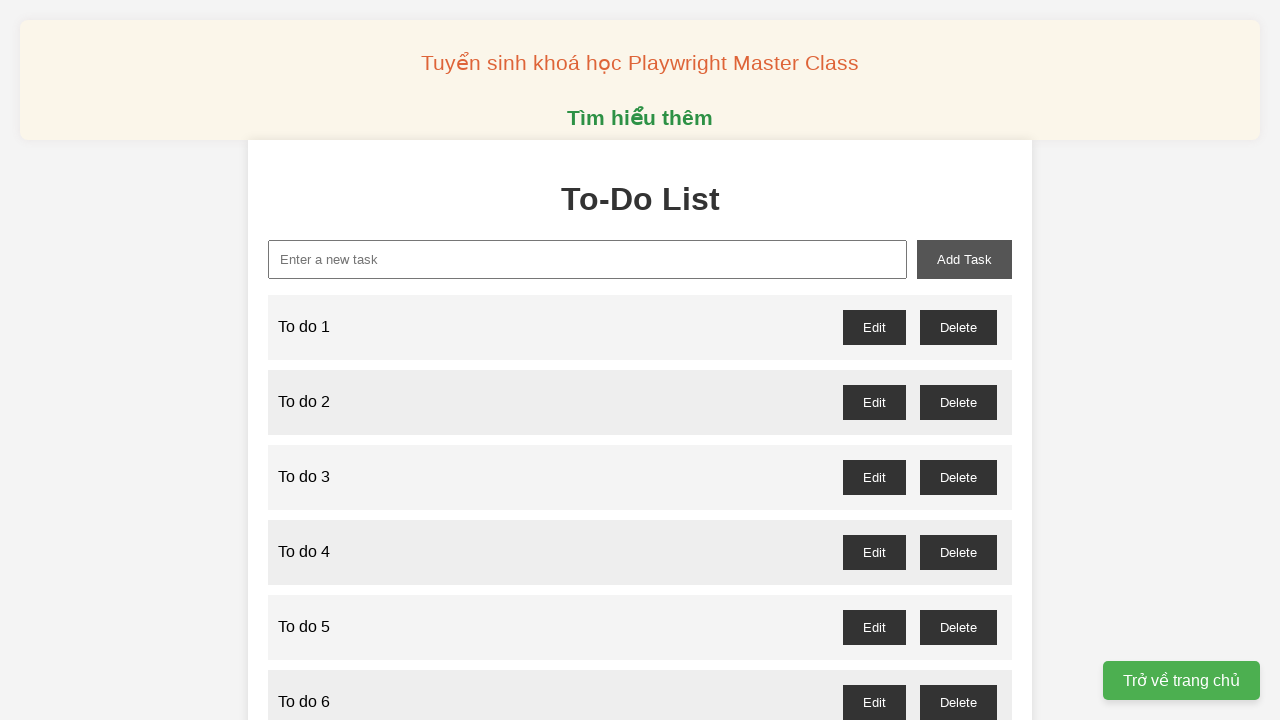

Filled new task input with 'To do 34' on xpath=//input[@id='new-task']
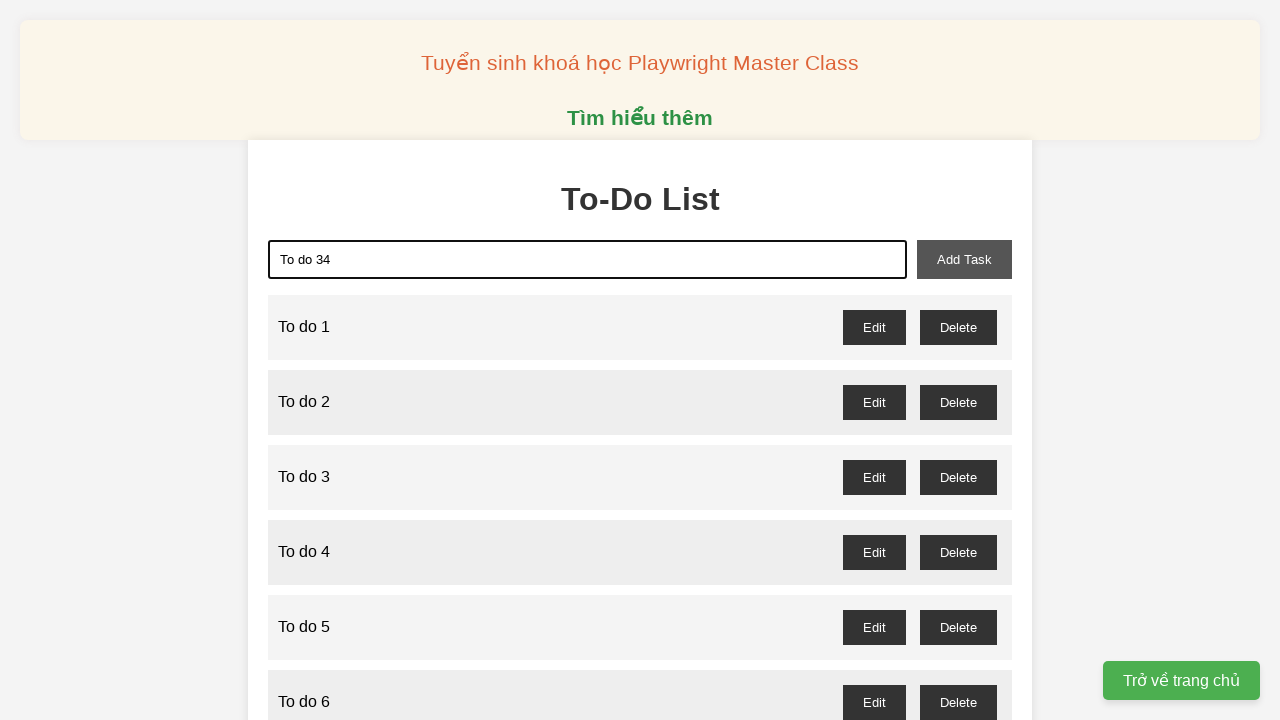

Clicked add task button for item 34 at (964, 259) on xpath=//button[@id='add-task']
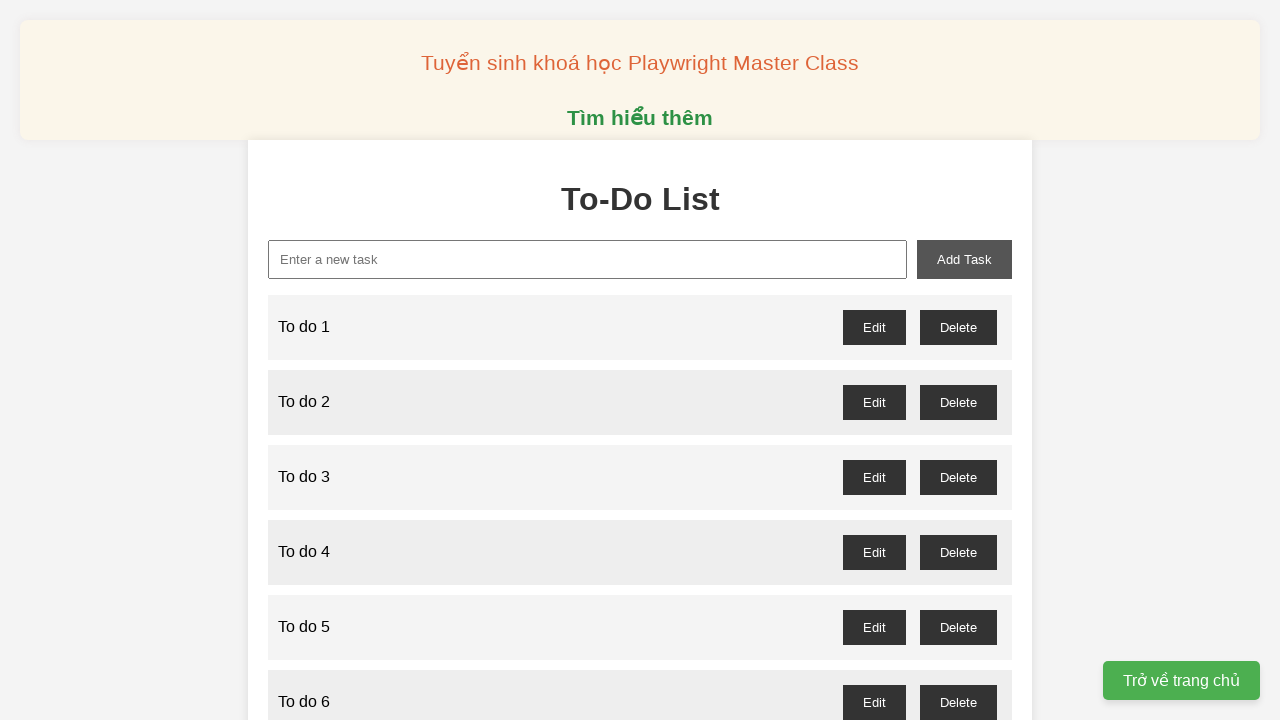

Filled new task input with 'To do 35' on xpath=//input[@id='new-task']
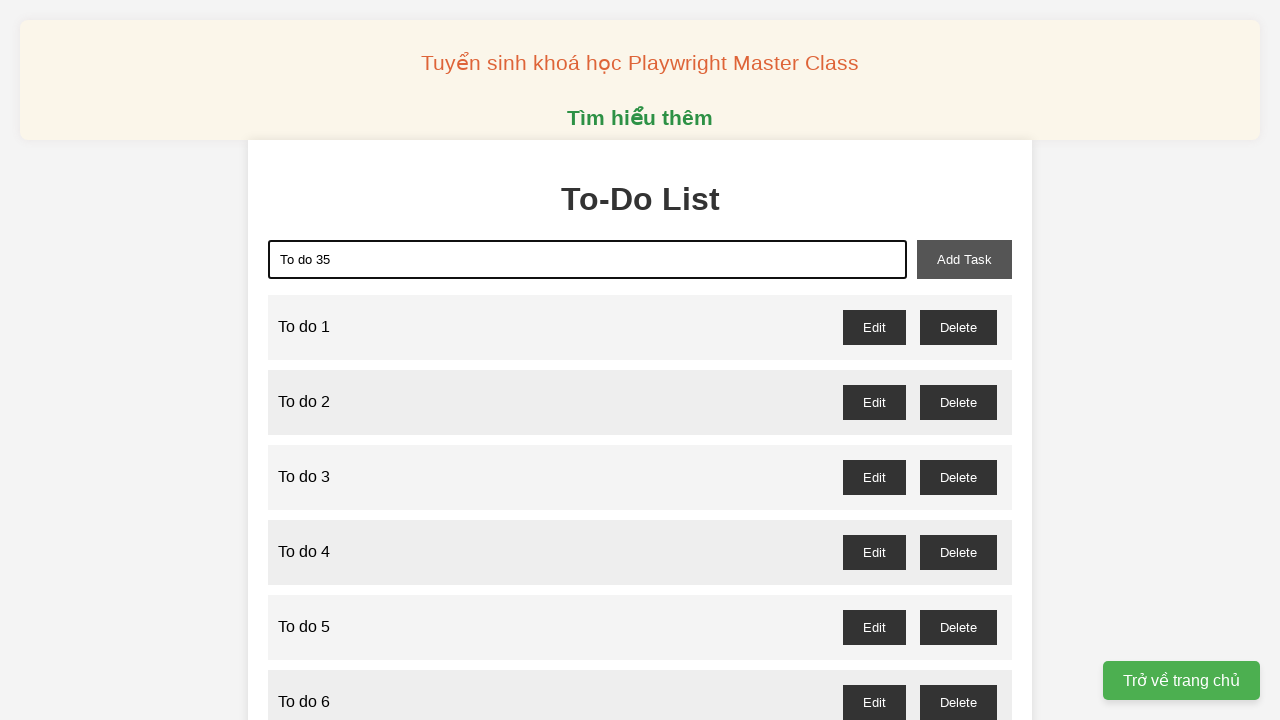

Clicked add task button for item 35 at (964, 259) on xpath=//button[@id='add-task']
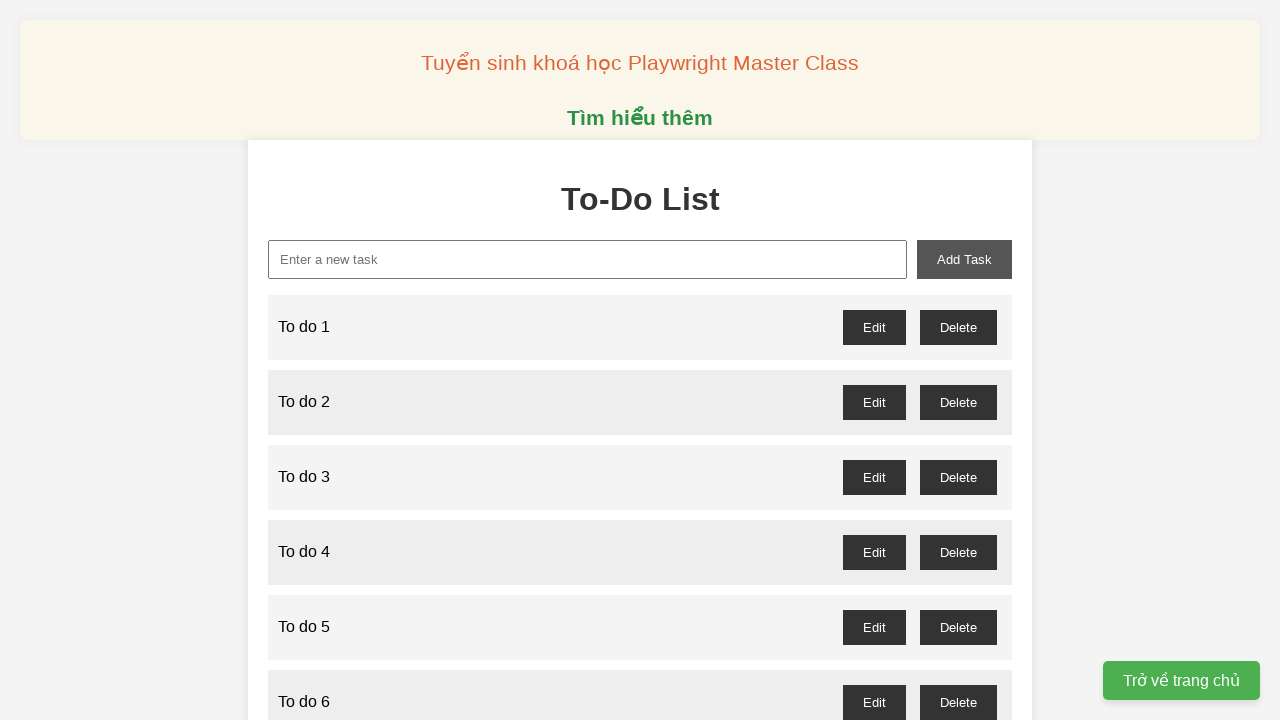

Filled new task input with 'To do 36' on xpath=//input[@id='new-task']
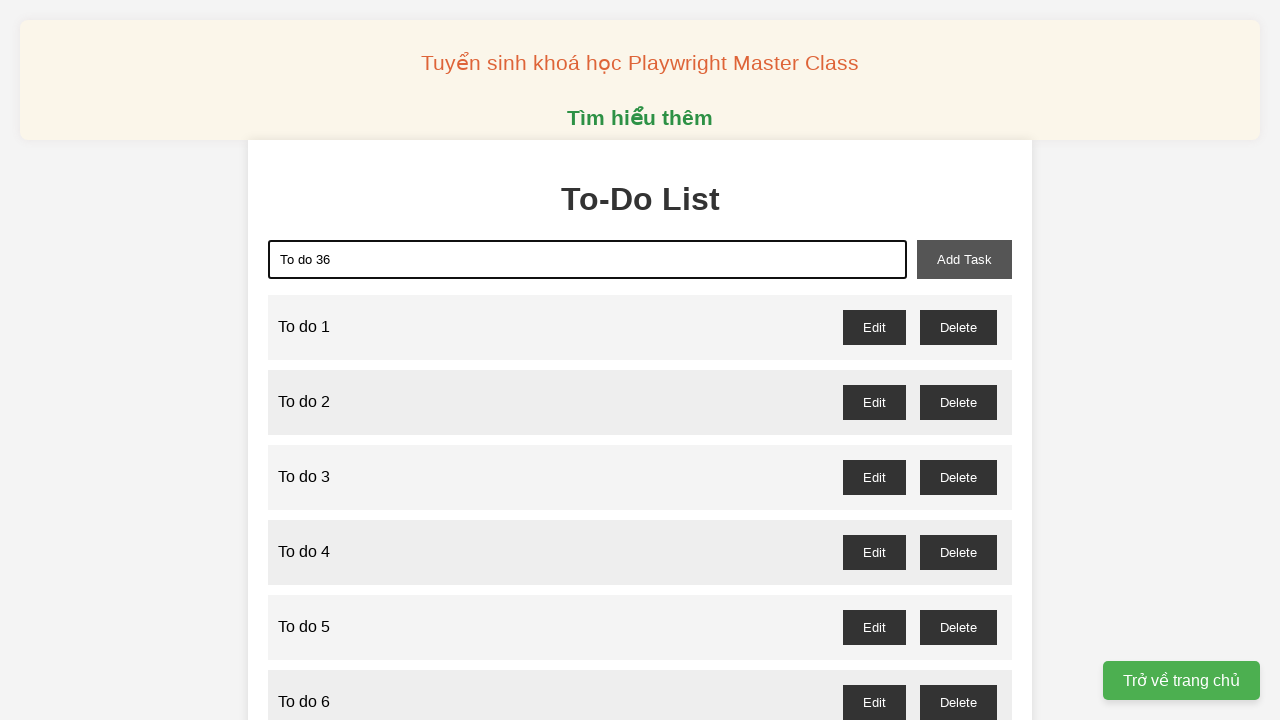

Clicked add task button for item 36 at (964, 259) on xpath=//button[@id='add-task']
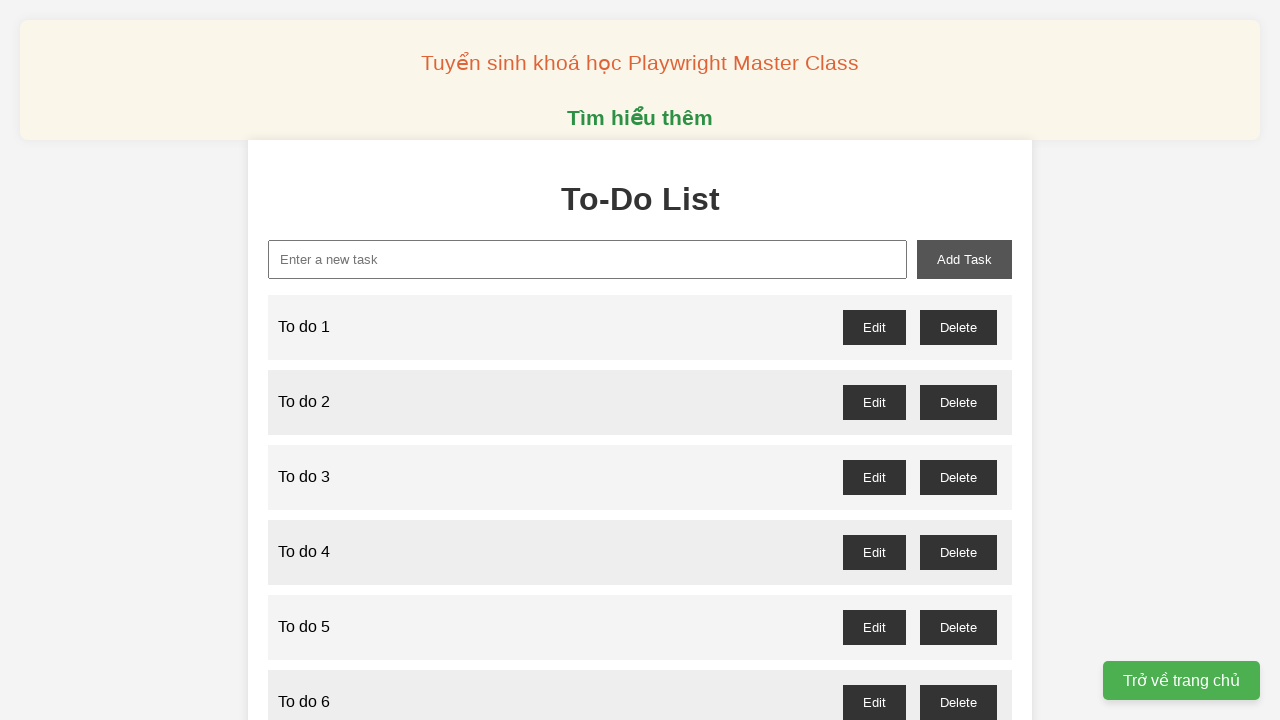

Filled new task input with 'To do 37' on xpath=//input[@id='new-task']
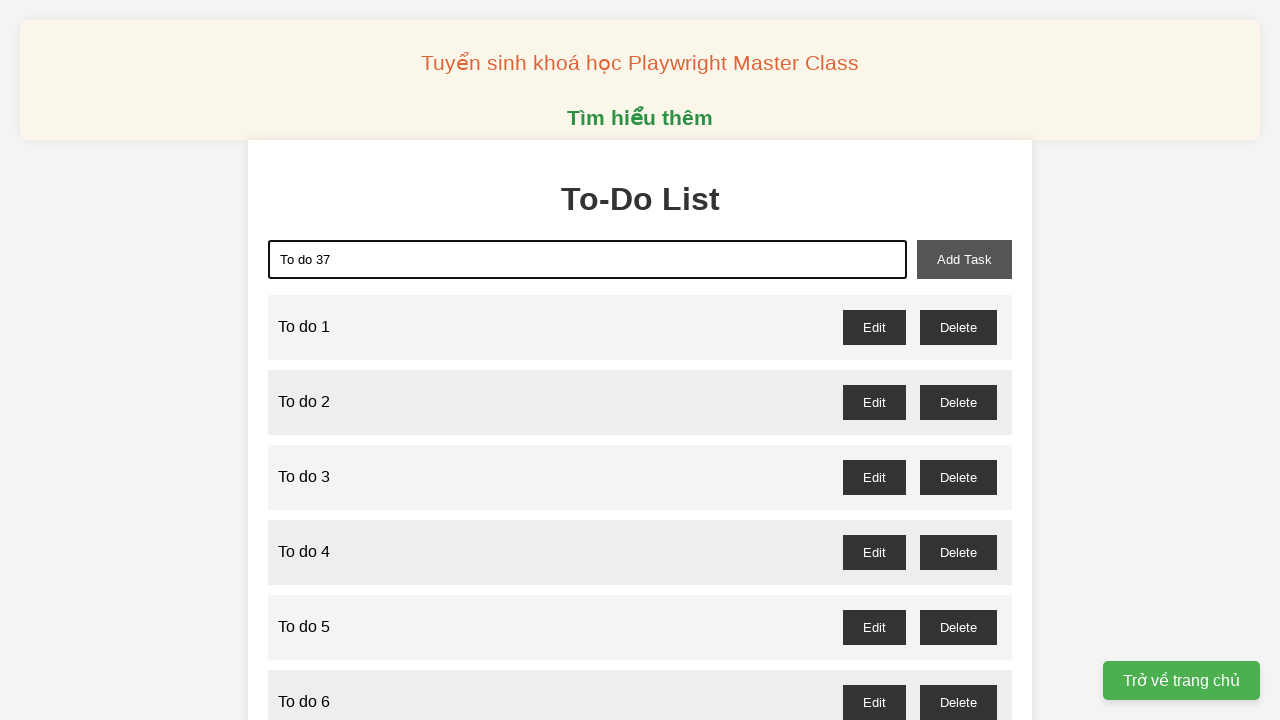

Clicked add task button for item 37 at (964, 259) on xpath=//button[@id='add-task']
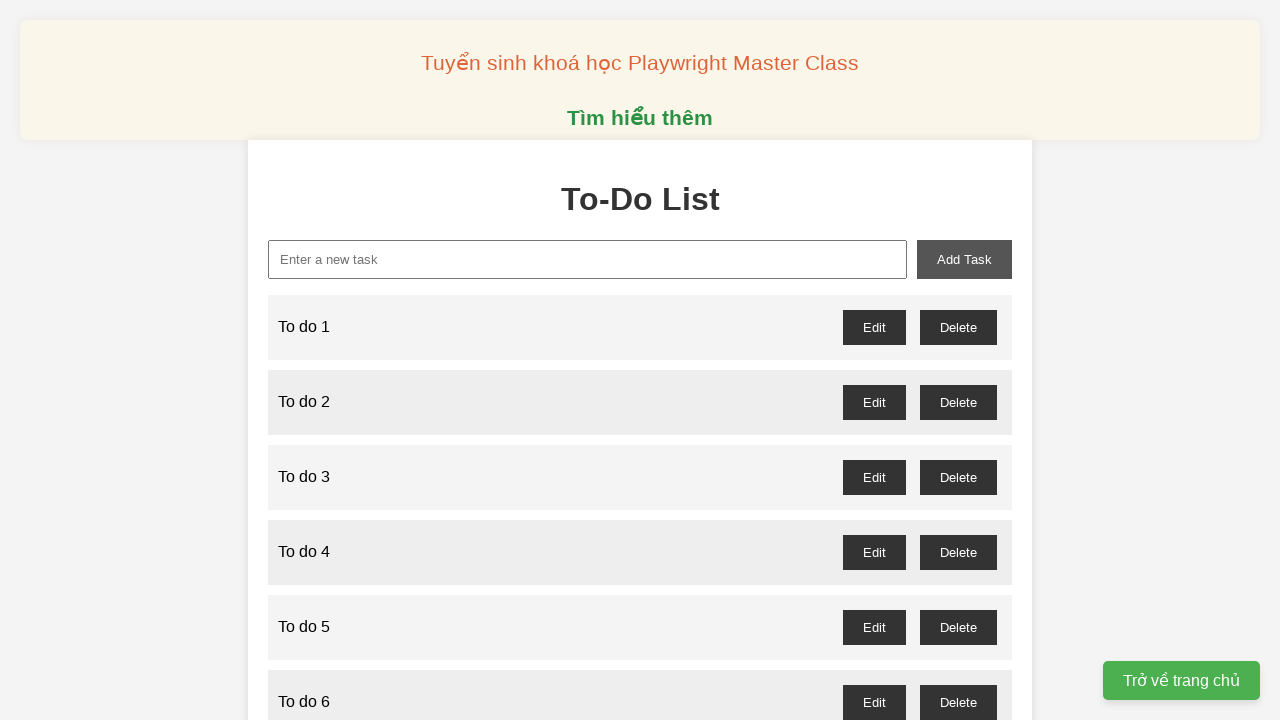

Filled new task input with 'To do 38' on xpath=//input[@id='new-task']
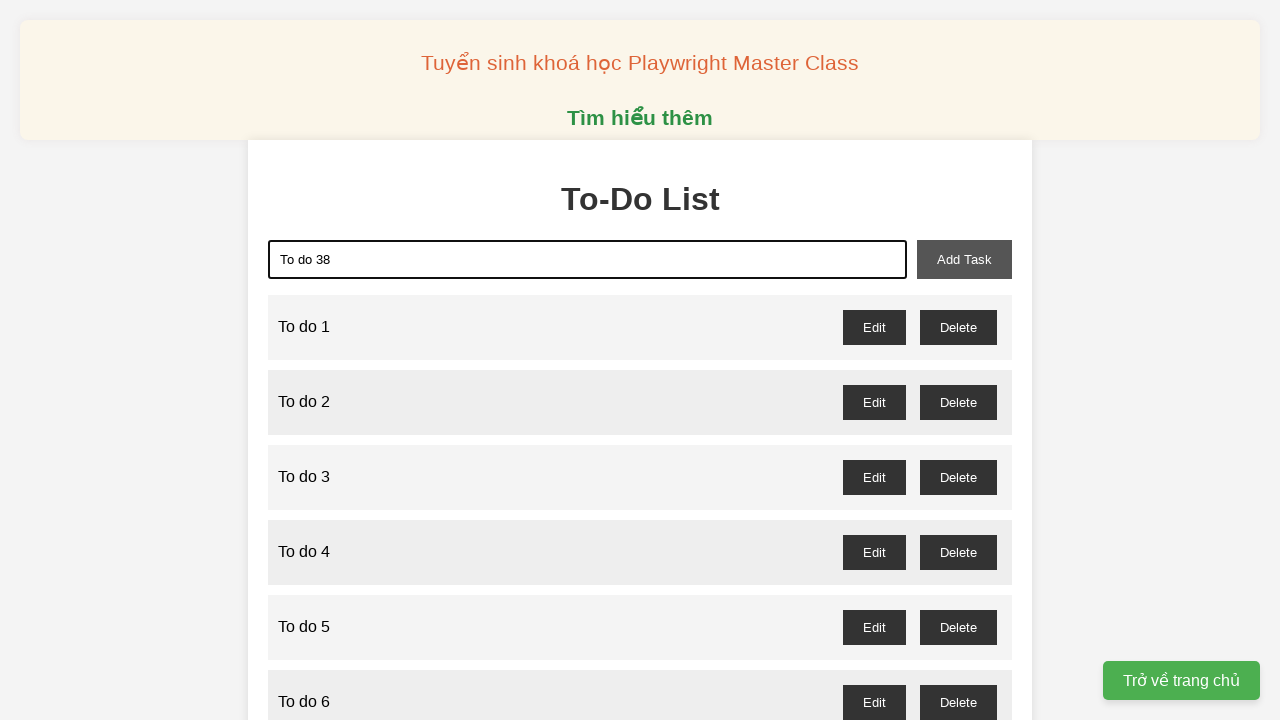

Clicked add task button for item 38 at (964, 259) on xpath=//button[@id='add-task']
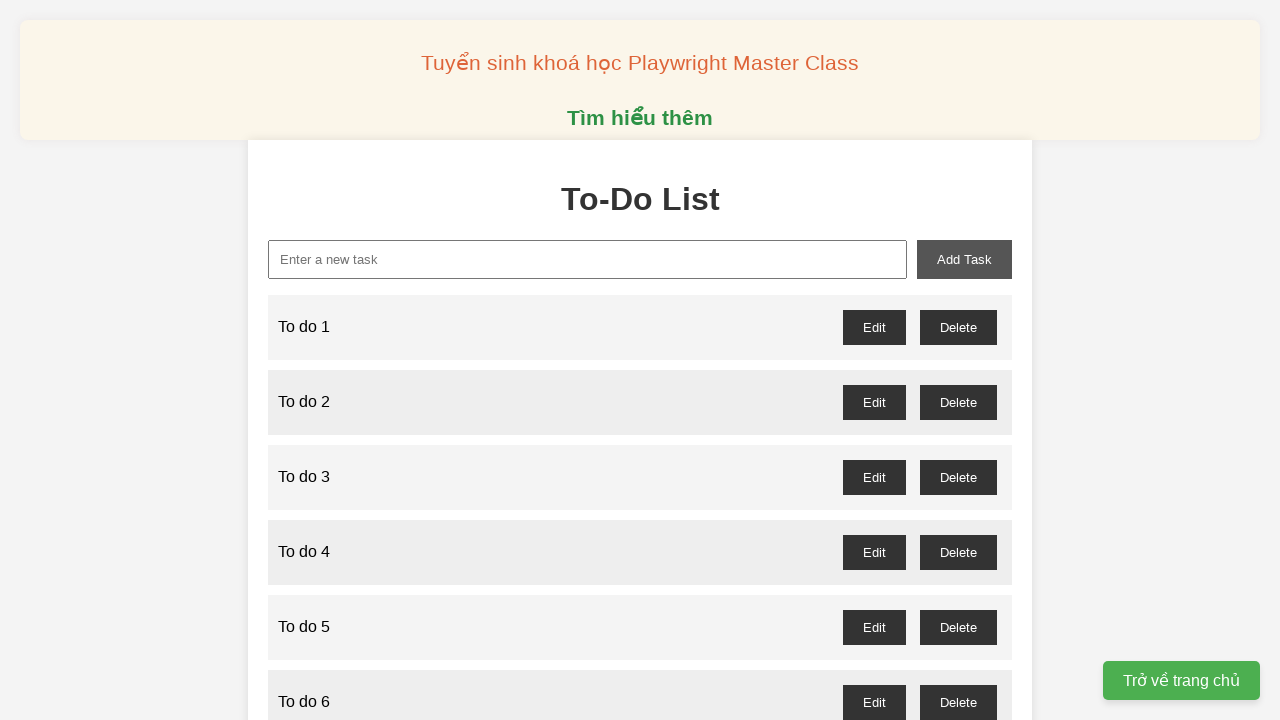

Filled new task input with 'To do 39' on xpath=//input[@id='new-task']
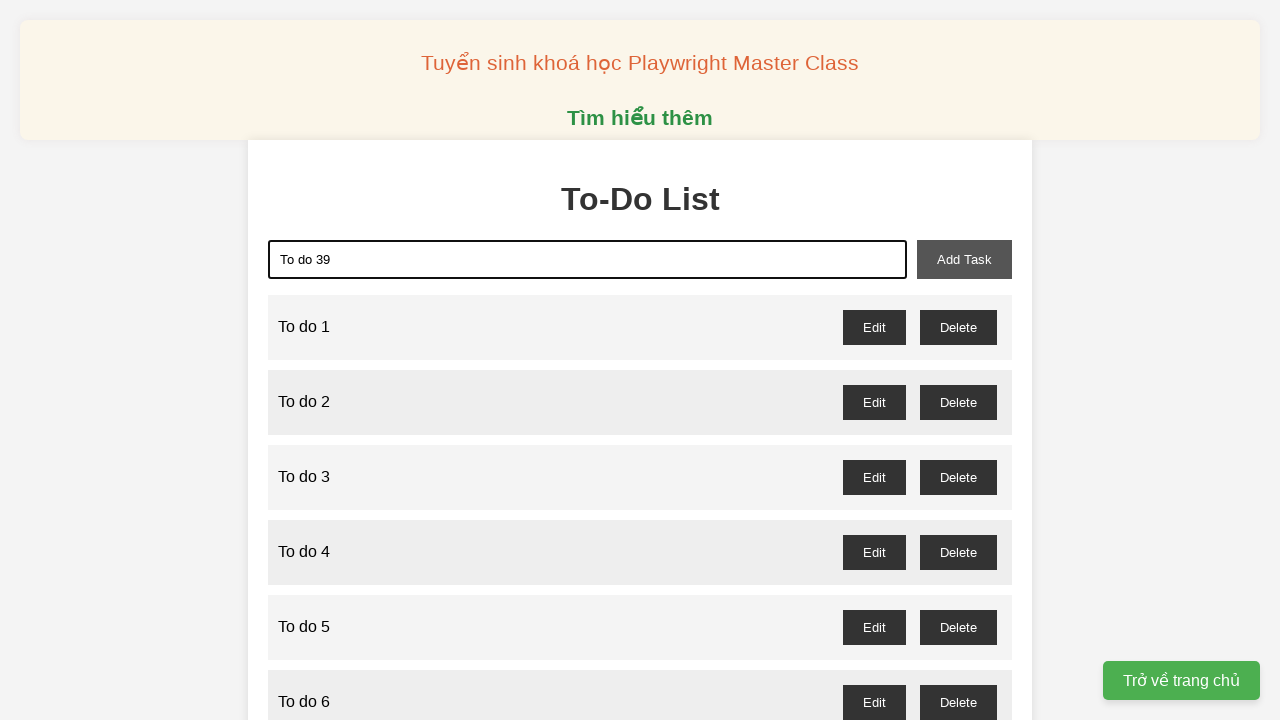

Clicked add task button for item 39 at (964, 259) on xpath=//button[@id='add-task']
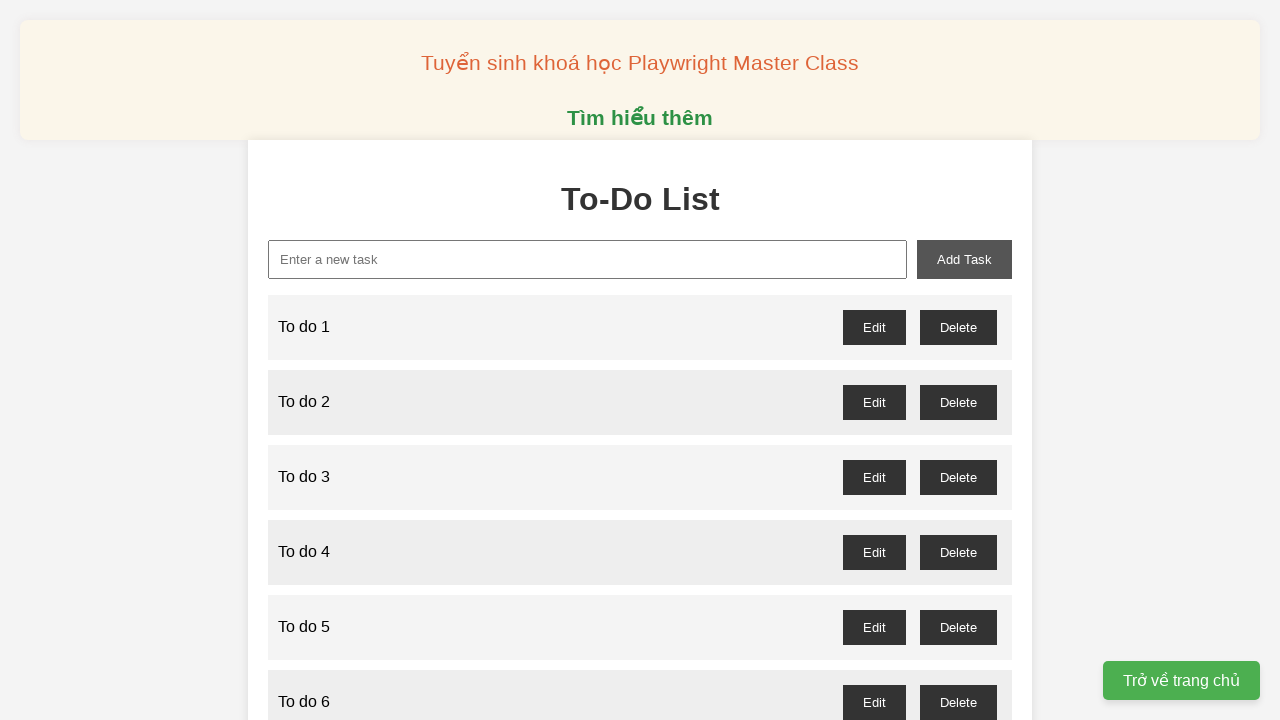

Filled new task input with 'To do 40' on xpath=//input[@id='new-task']
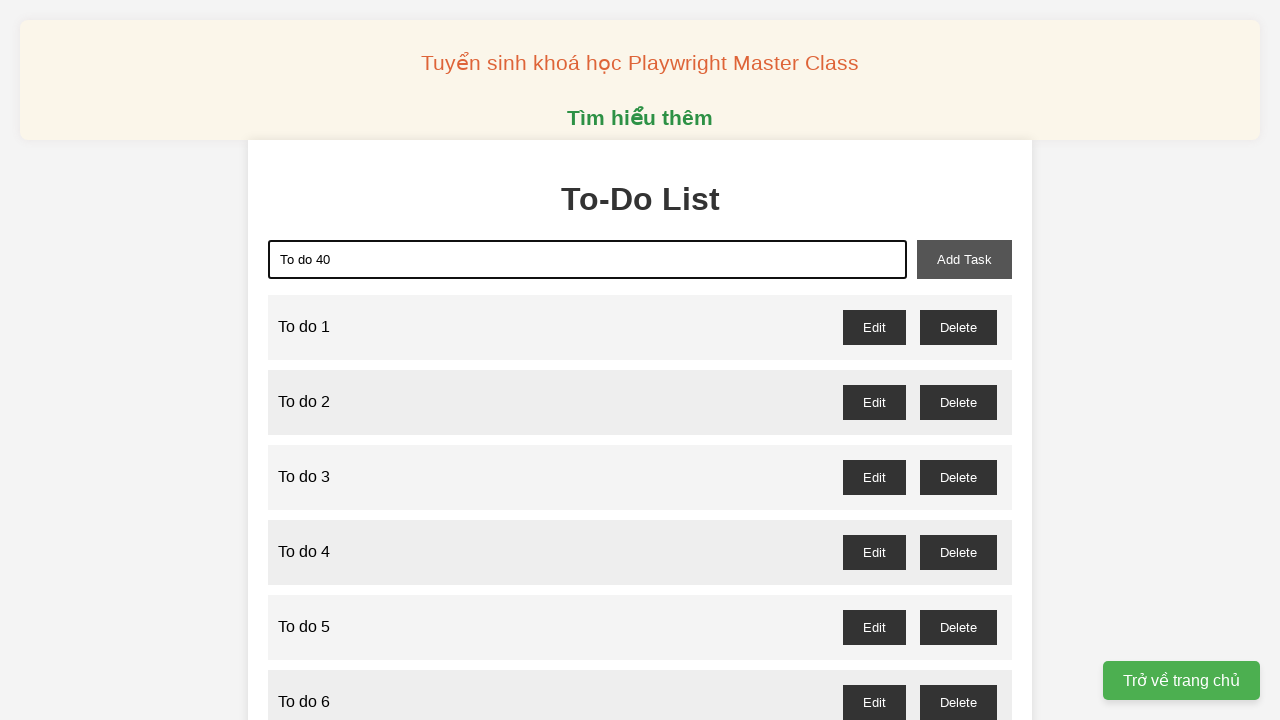

Clicked add task button for item 40 at (964, 259) on xpath=//button[@id='add-task']
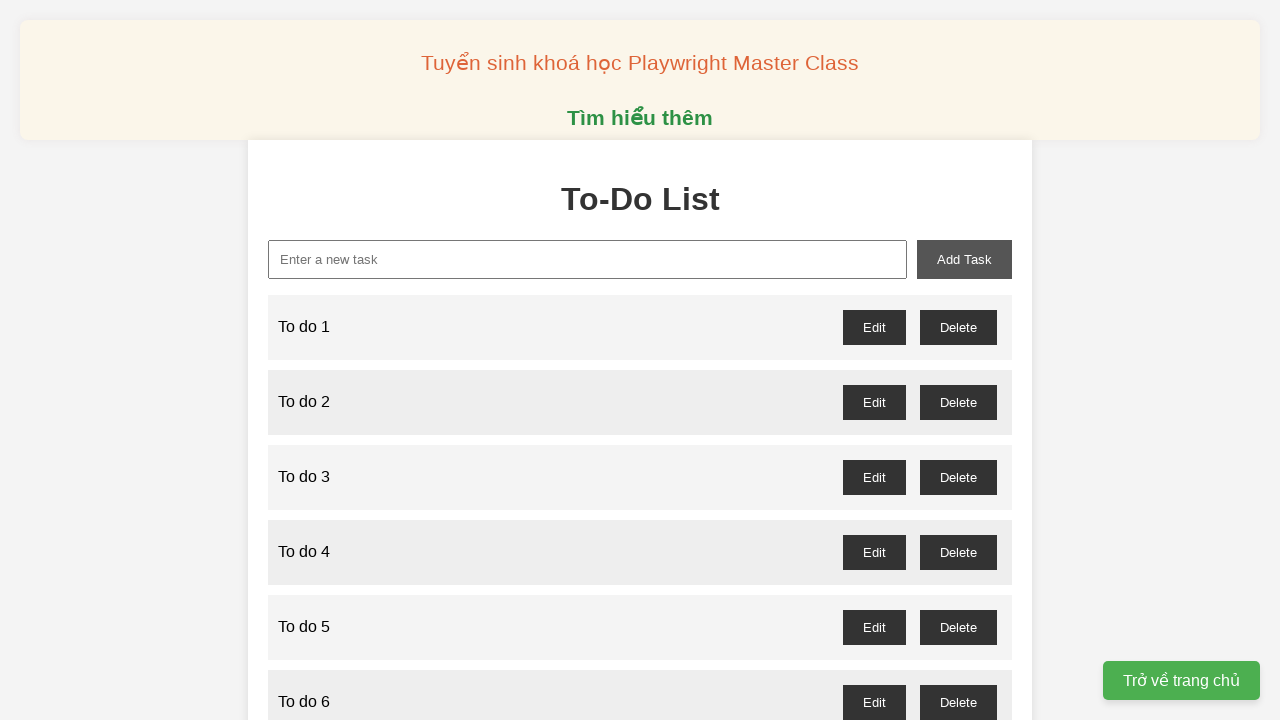

Filled new task input with 'To do 41' on xpath=//input[@id='new-task']
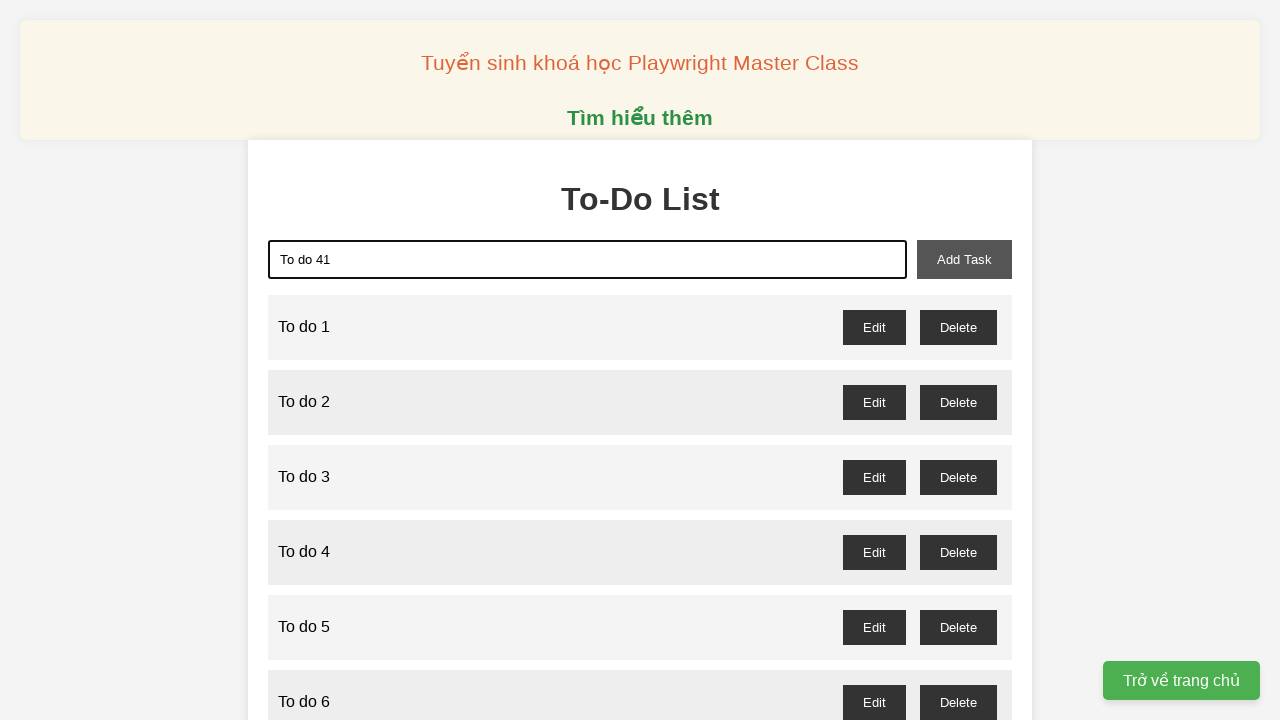

Clicked add task button for item 41 at (964, 259) on xpath=//button[@id='add-task']
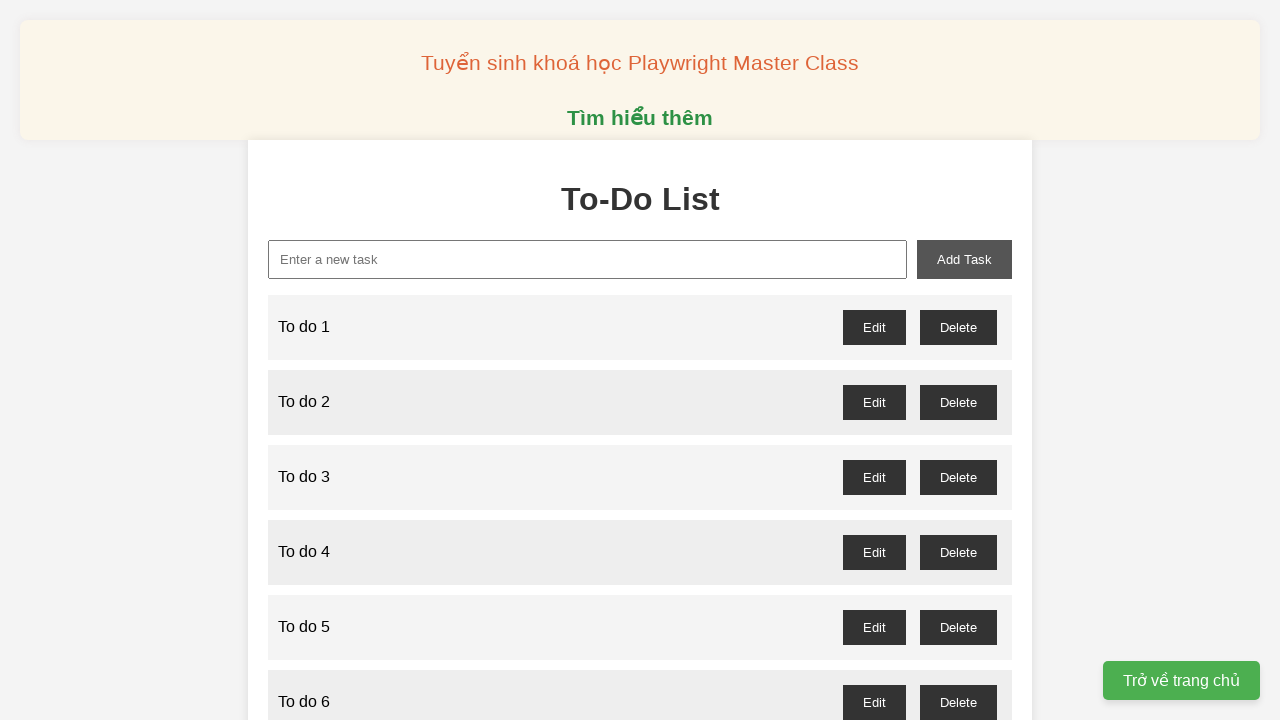

Filled new task input with 'To do 42' on xpath=//input[@id='new-task']
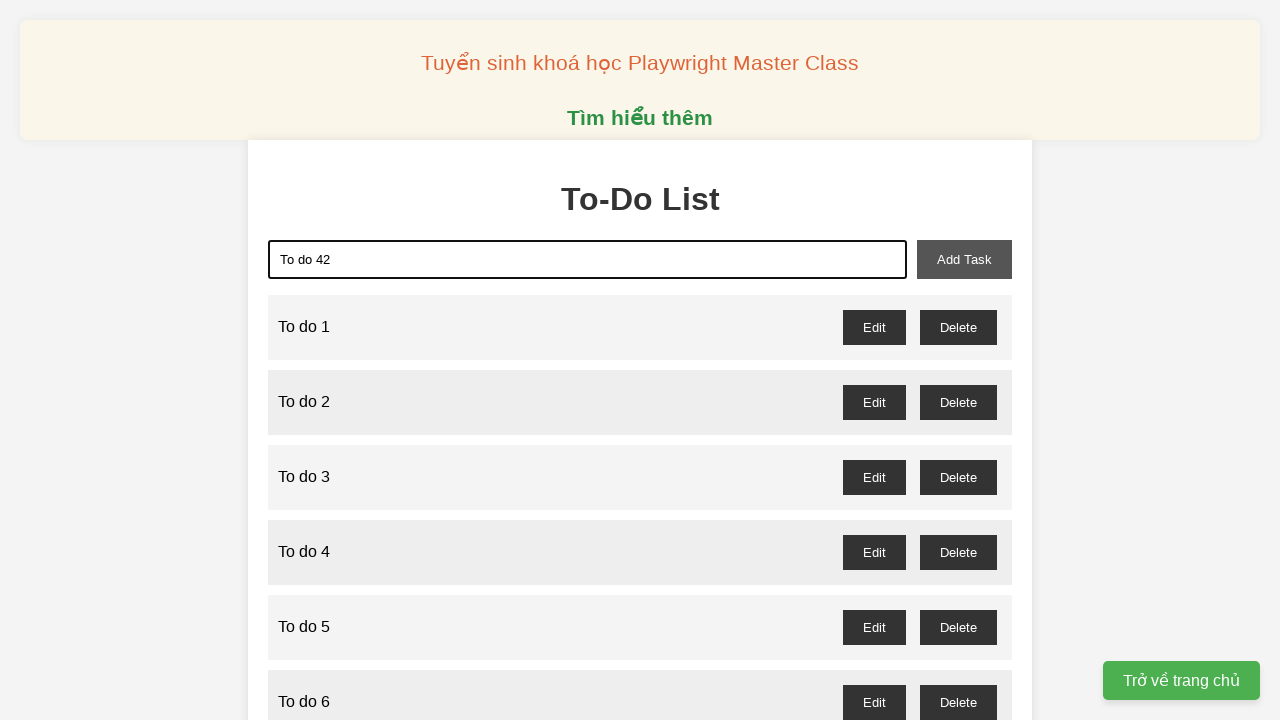

Clicked add task button for item 42 at (964, 259) on xpath=//button[@id='add-task']
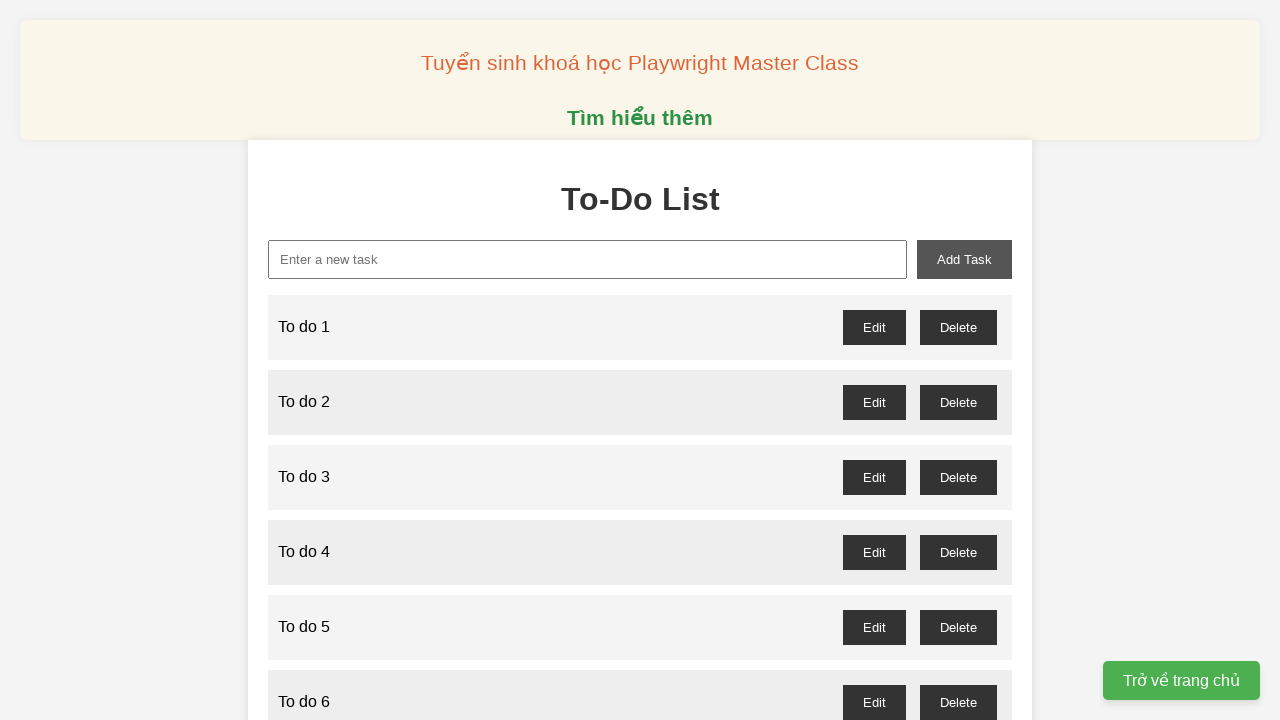

Filled new task input with 'To do 43' on xpath=//input[@id='new-task']
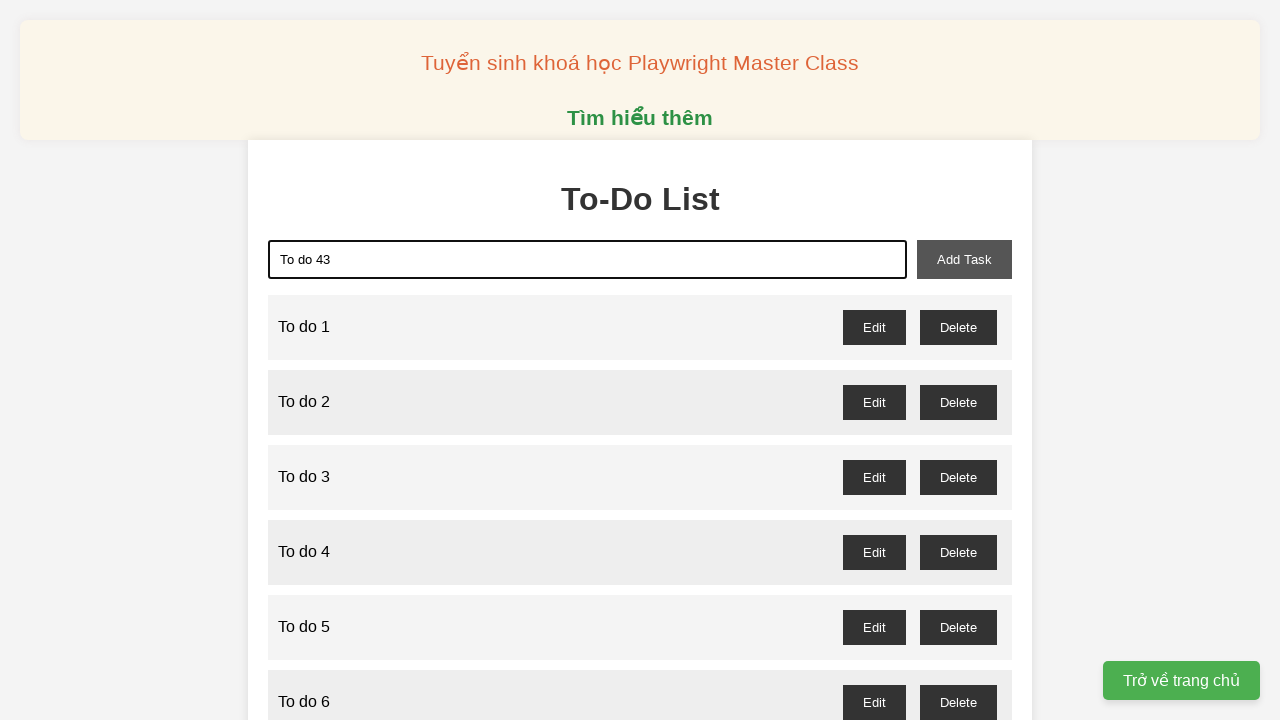

Clicked add task button for item 43 at (964, 259) on xpath=//button[@id='add-task']
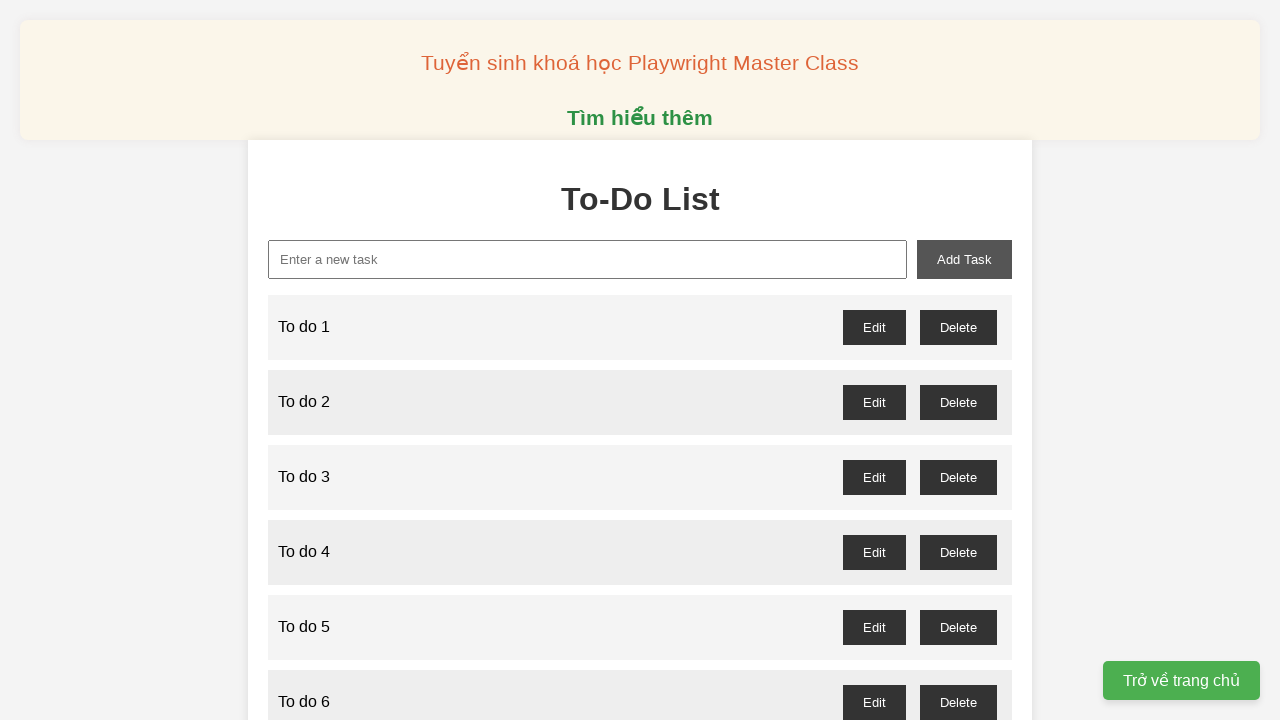

Filled new task input with 'To do 44' on xpath=//input[@id='new-task']
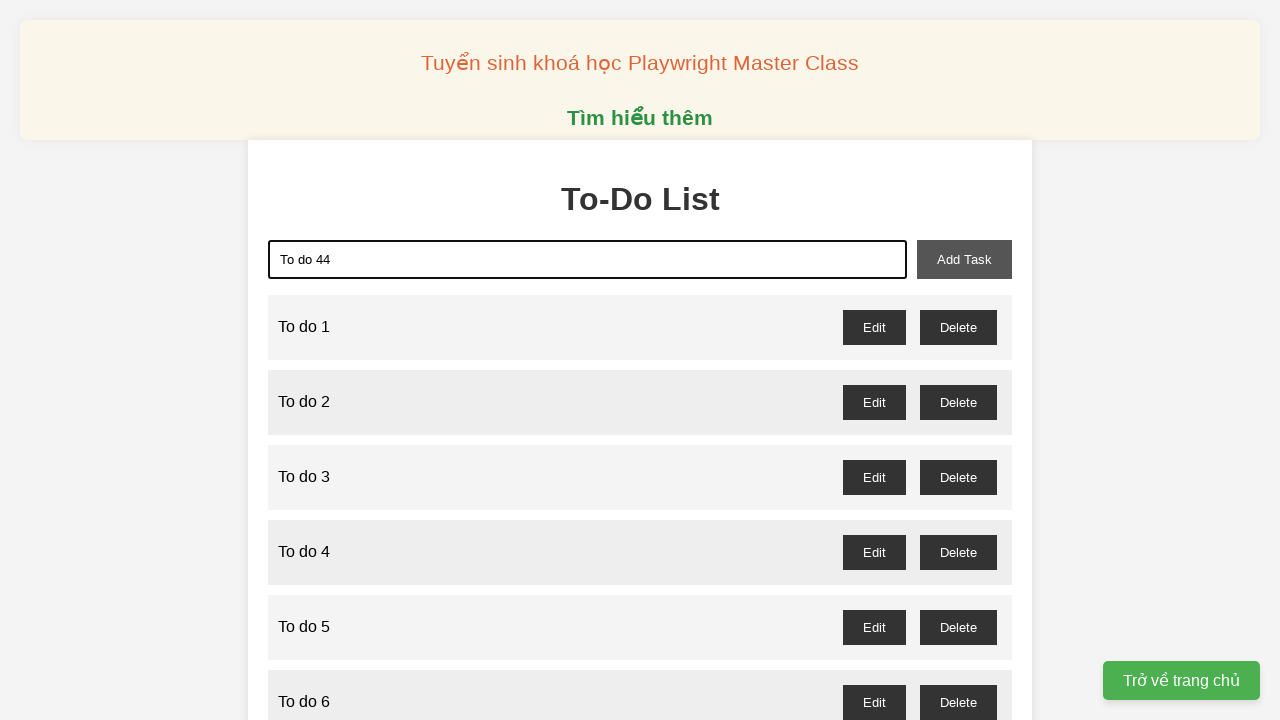

Clicked add task button for item 44 at (964, 259) on xpath=//button[@id='add-task']
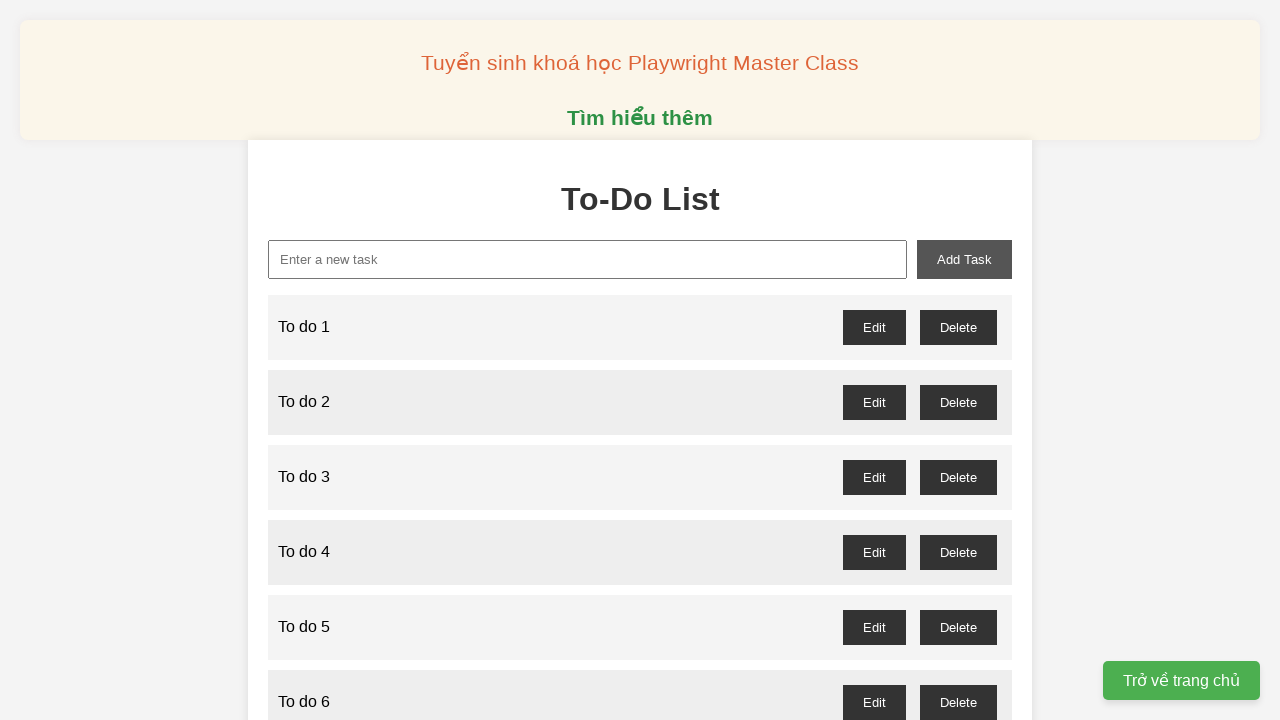

Filled new task input with 'To do 45' on xpath=//input[@id='new-task']
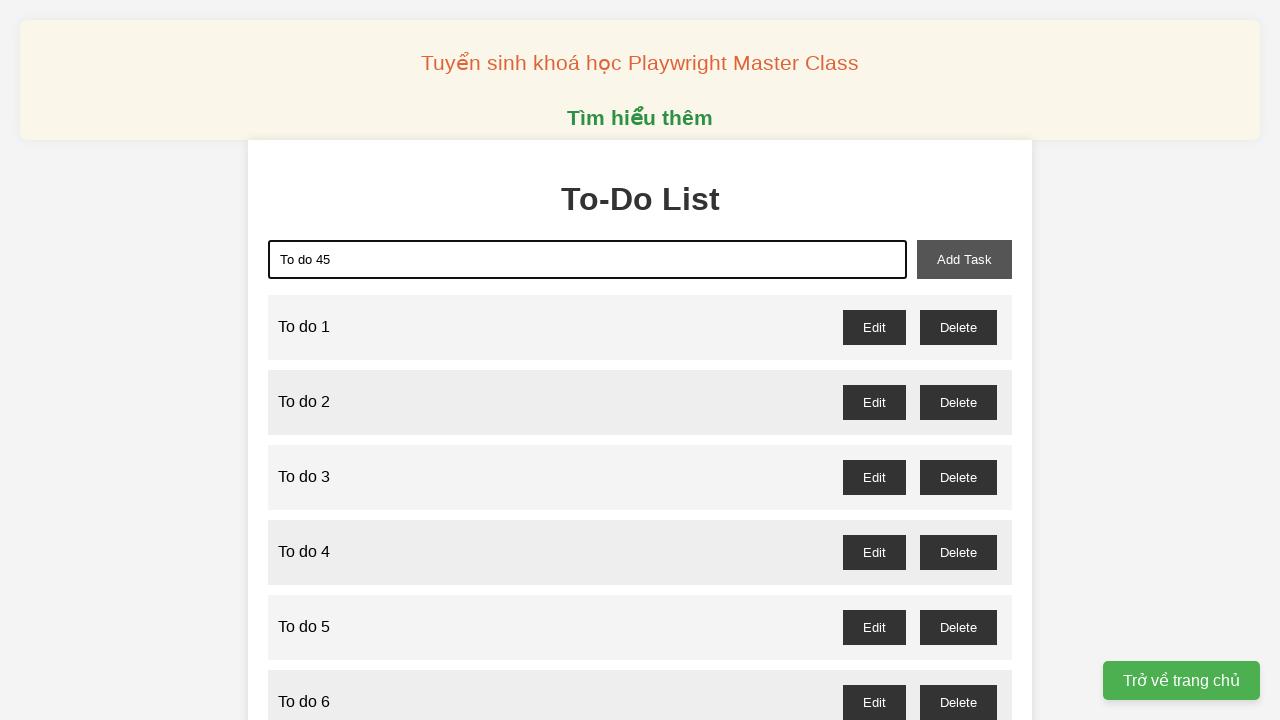

Clicked add task button for item 45 at (964, 259) on xpath=//button[@id='add-task']
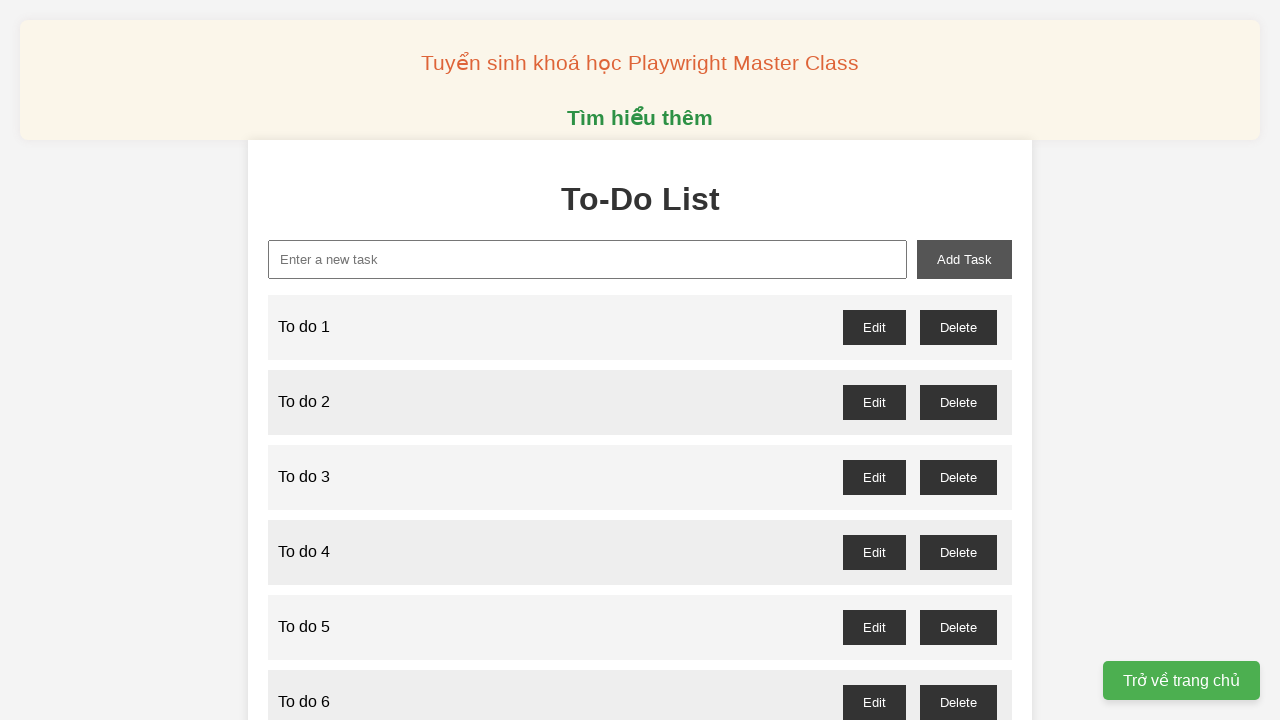

Filled new task input with 'To do 46' on xpath=//input[@id='new-task']
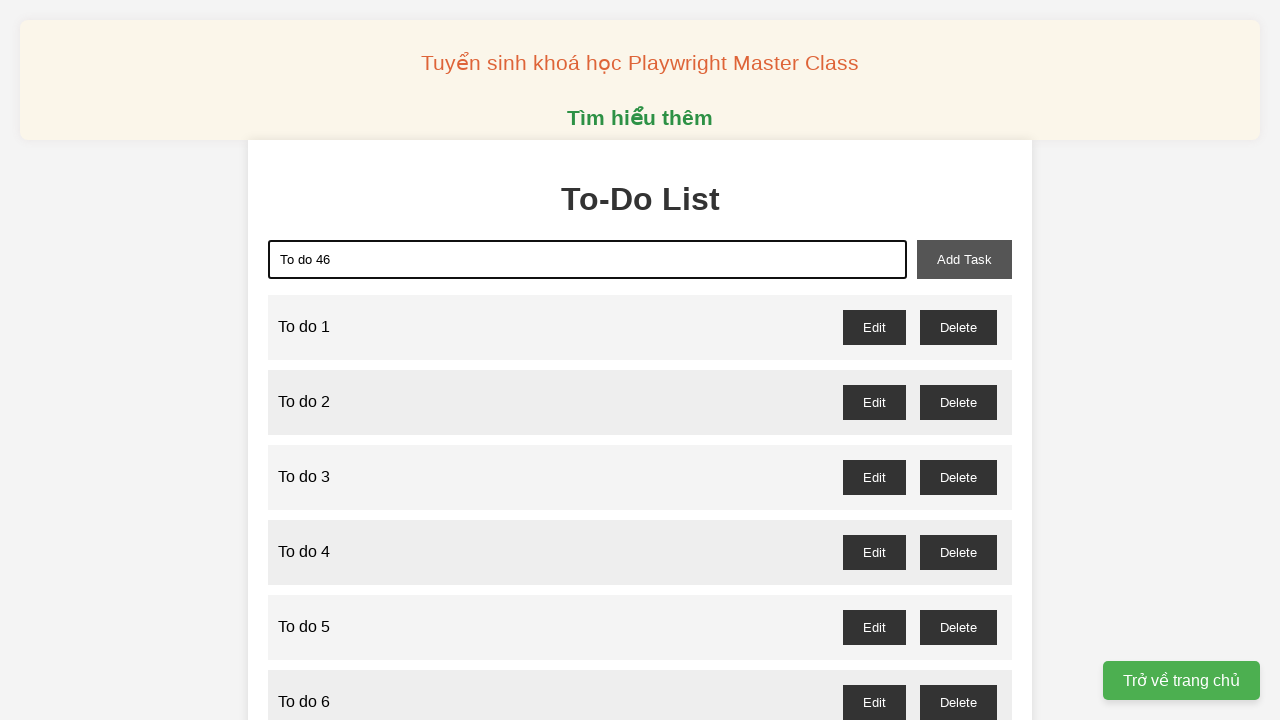

Clicked add task button for item 46 at (964, 259) on xpath=//button[@id='add-task']
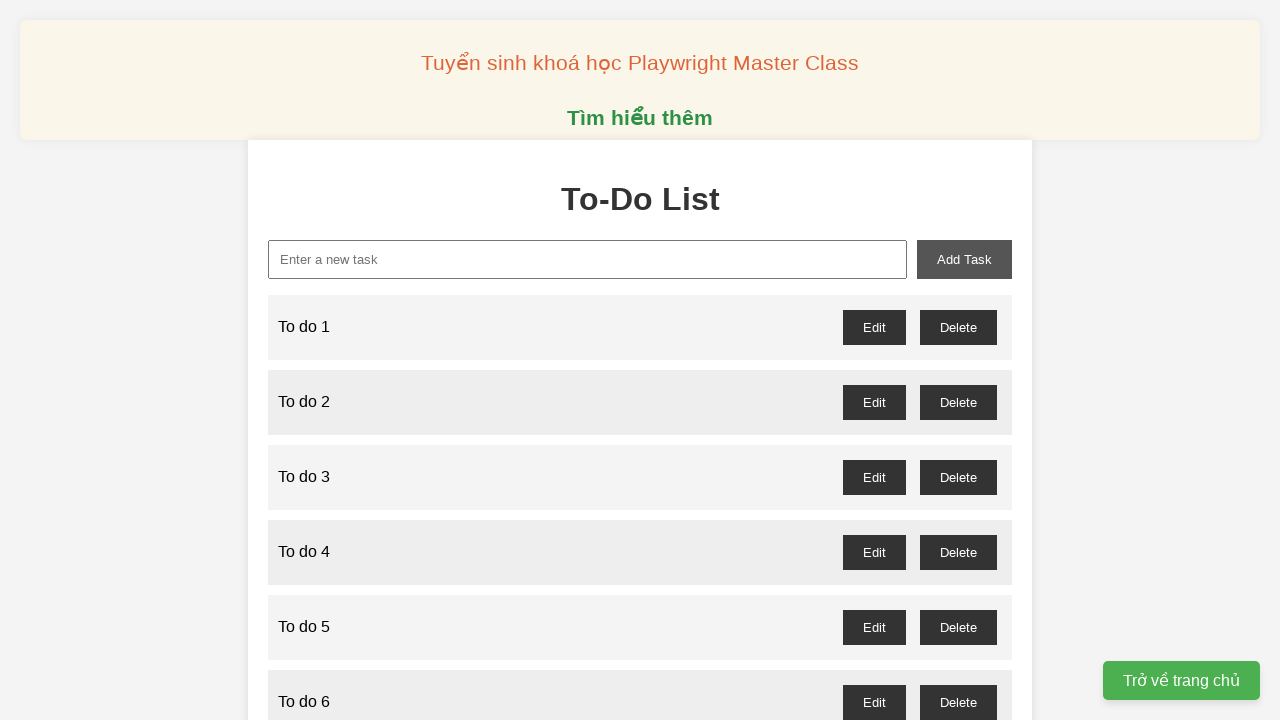

Filled new task input with 'To do 47' on xpath=//input[@id='new-task']
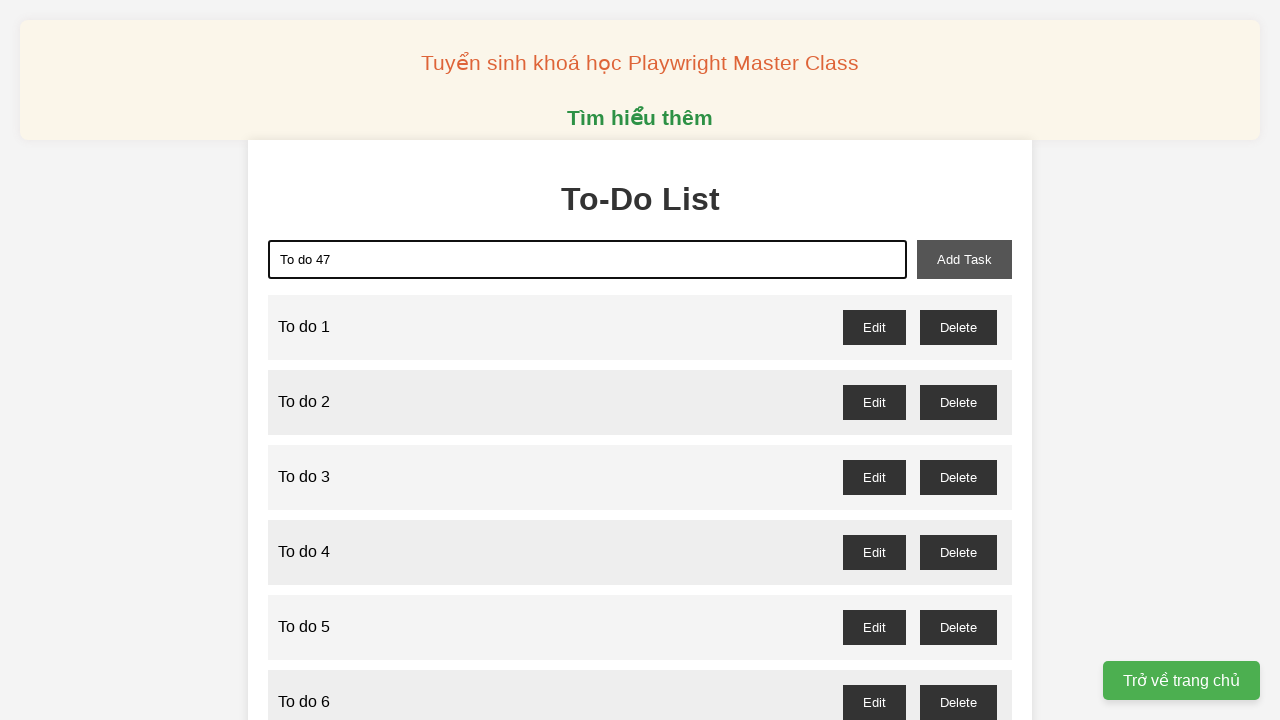

Clicked add task button for item 47 at (964, 259) on xpath=//button[@id='add-task']
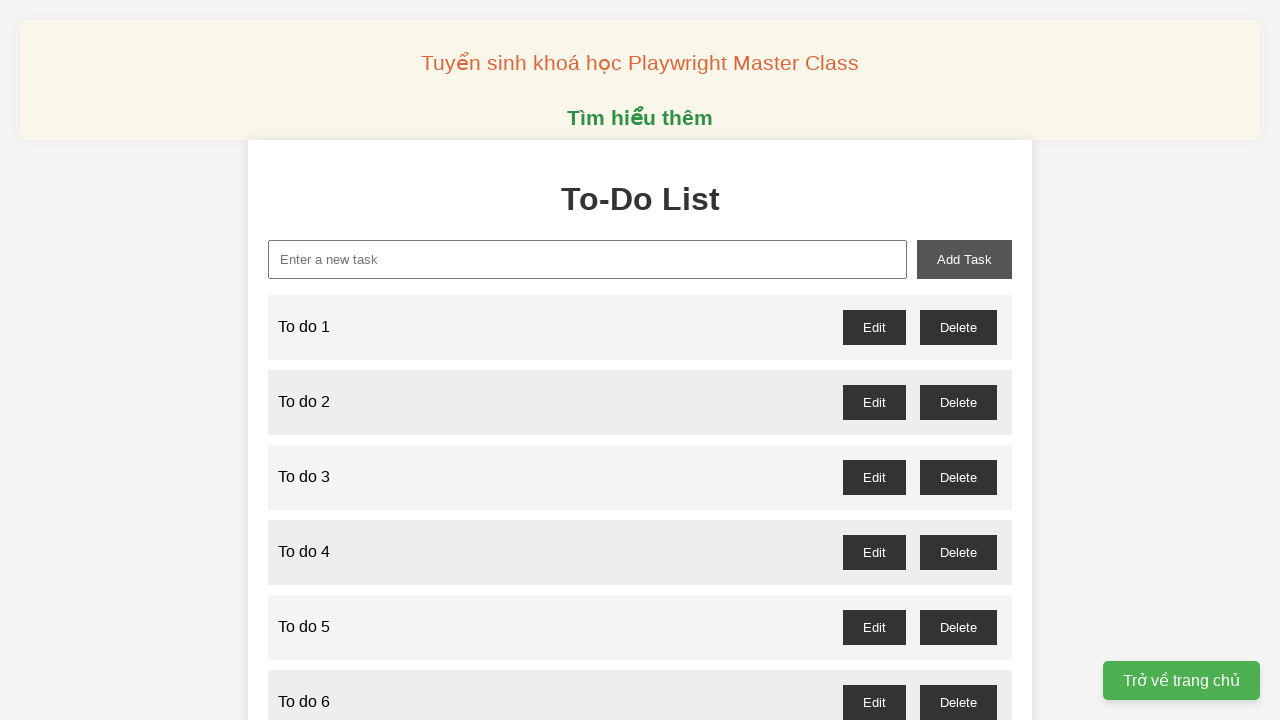

Filled new task input with 'To do 48' on xpath=//input[@id='new-task']
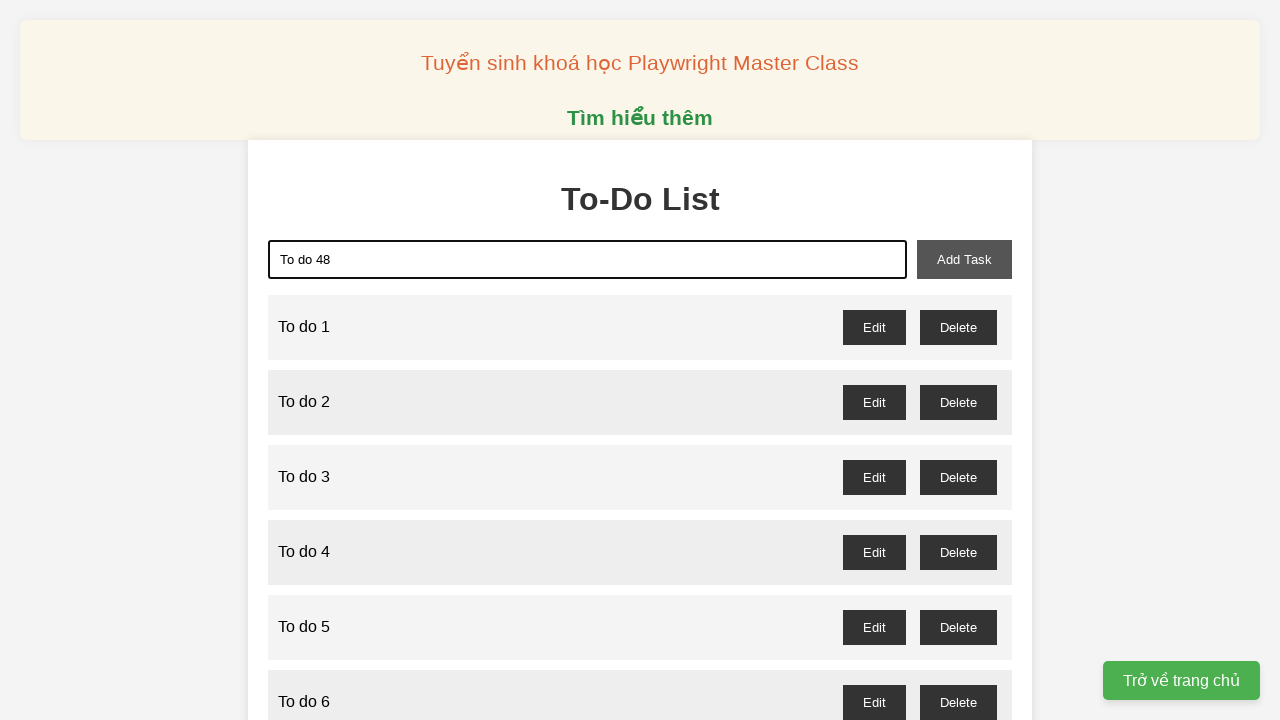

Clicked add task button for item 48 at (964, 259) on xpath=//button[@id='add-task']
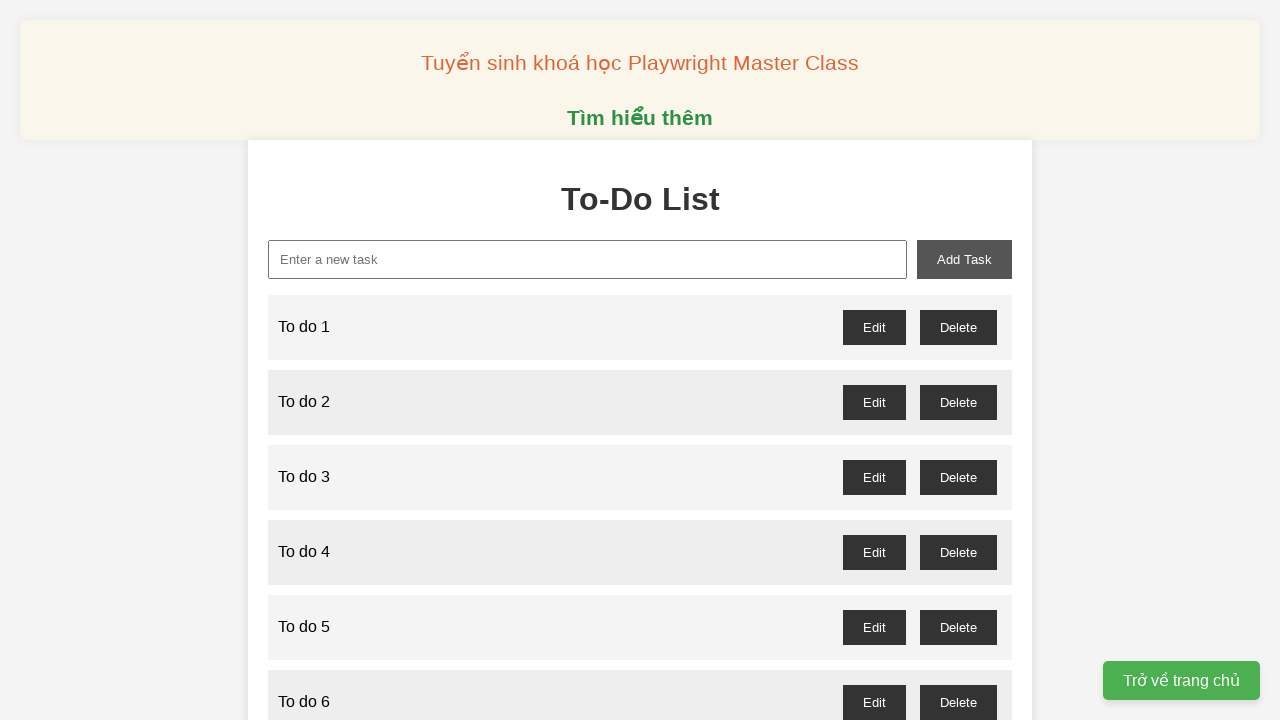

Filled new task input with 'To do 49' on xpath=//input[@id='new-task']
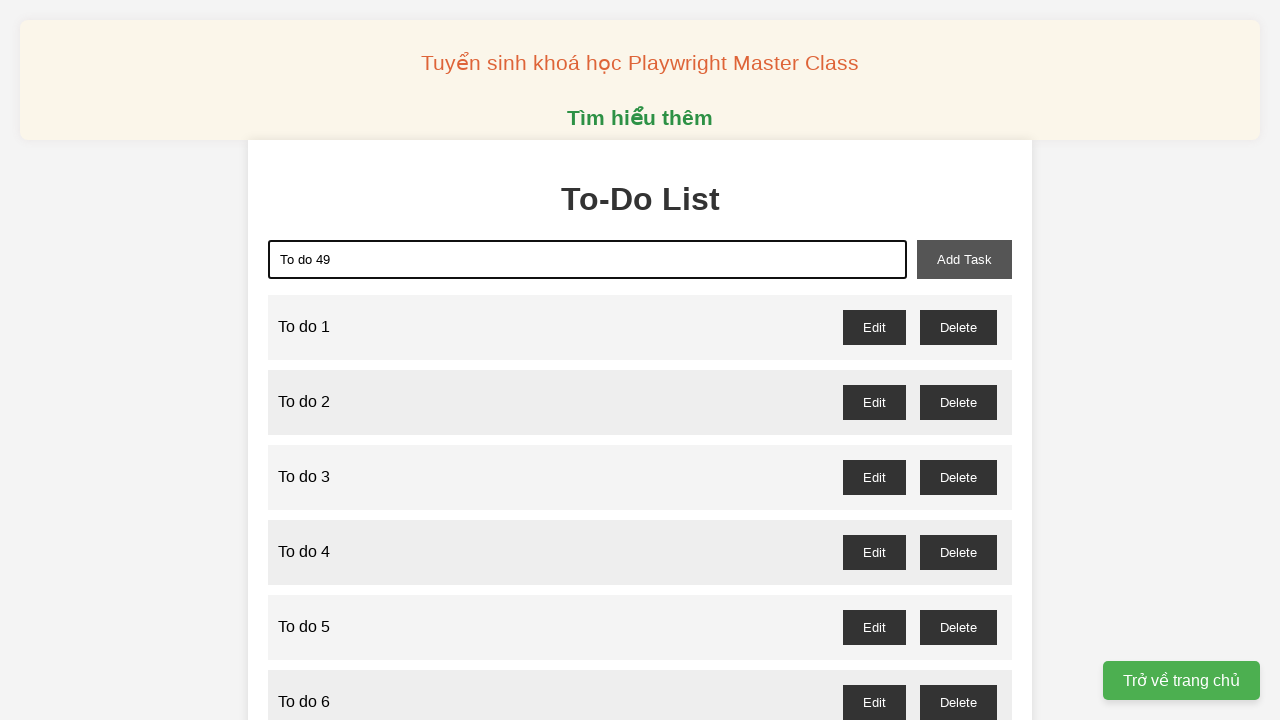

Clicked add task button for item 49 at (964, 259) on xpath=//button[@id='add-task']
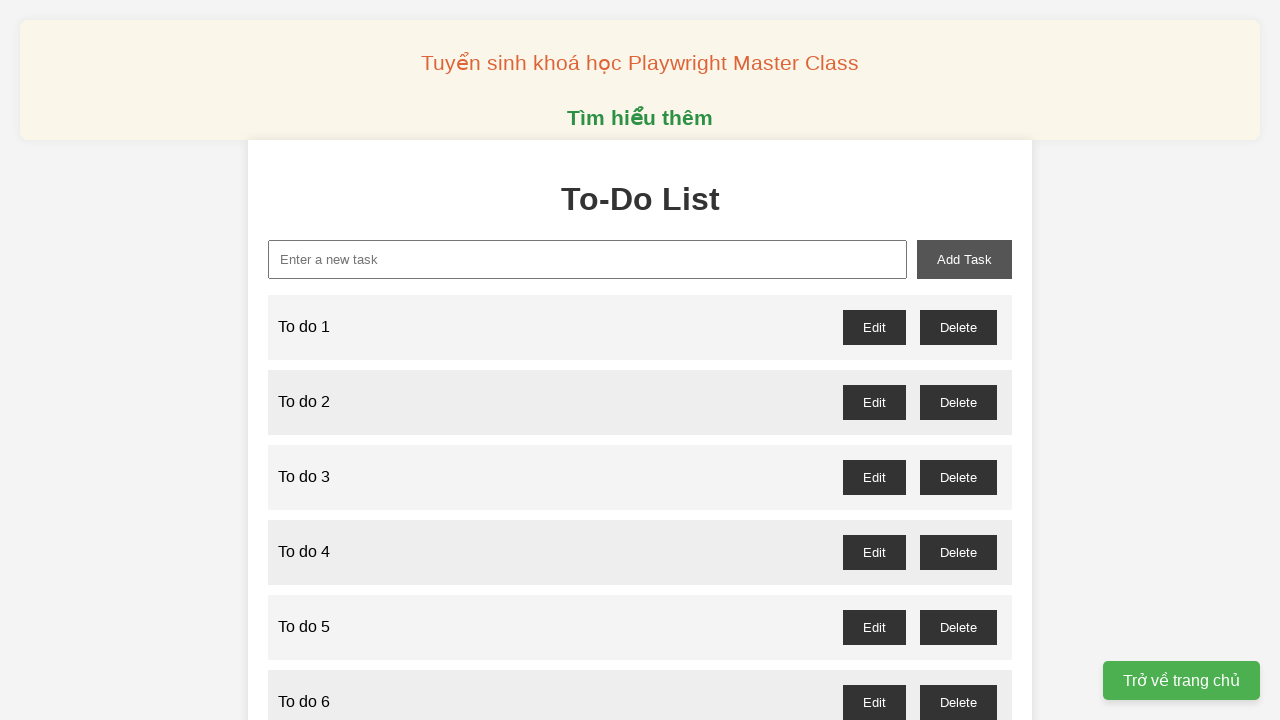

Filled new task input with 'To do 50' on xpath=//input[@id='new-task']
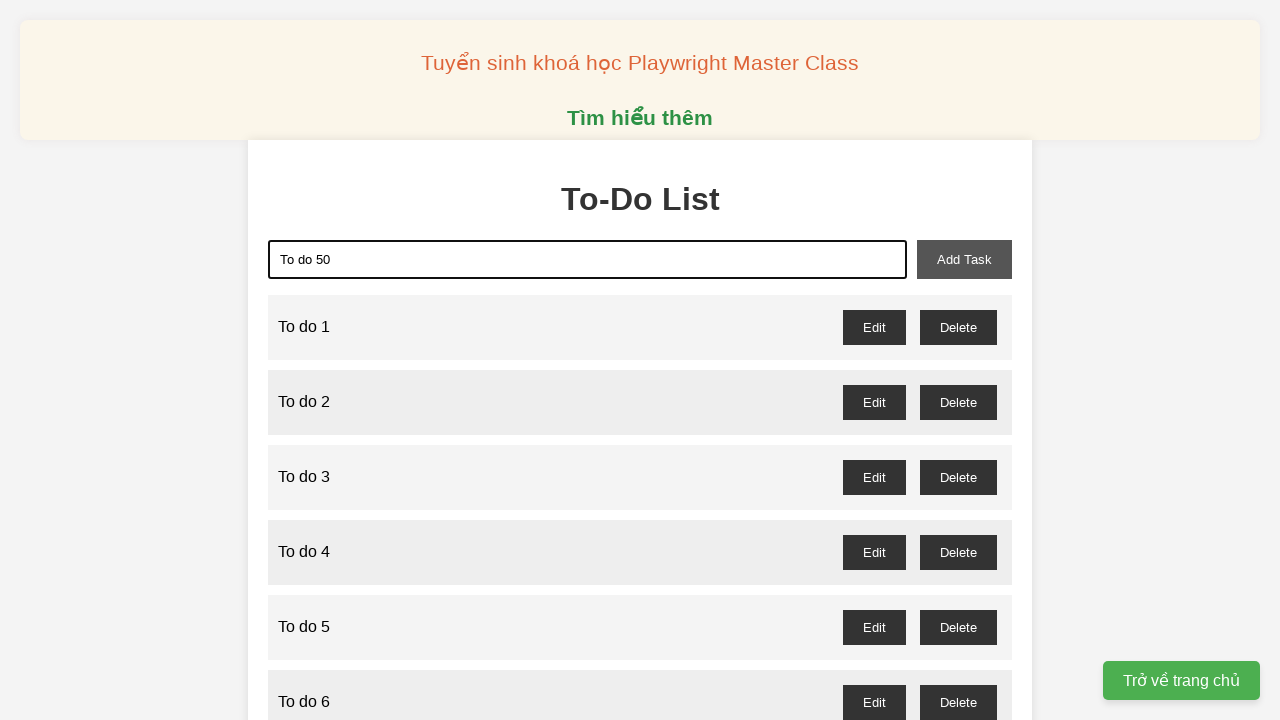

Clicked add task button for item 50 at (964, 259) on xpath=//button[@id='add-task']
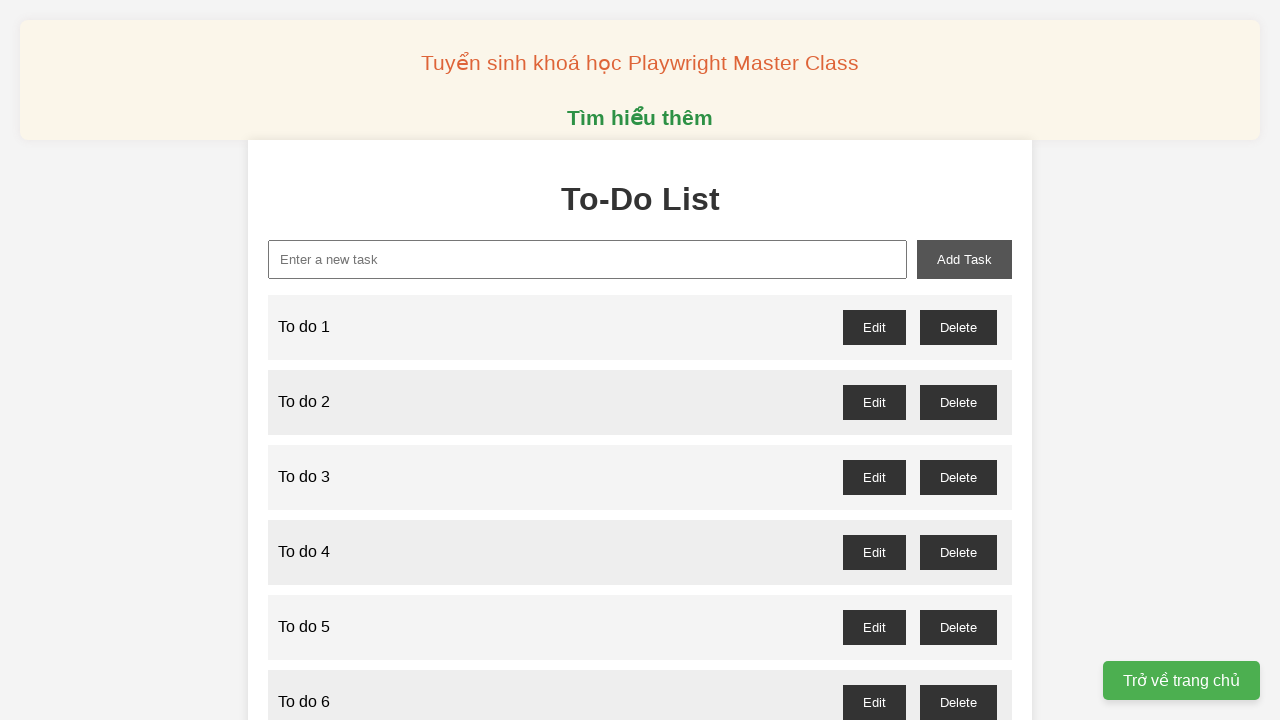

Filled new task input with 'To do 51' on xpath=//input[@id='new-task']
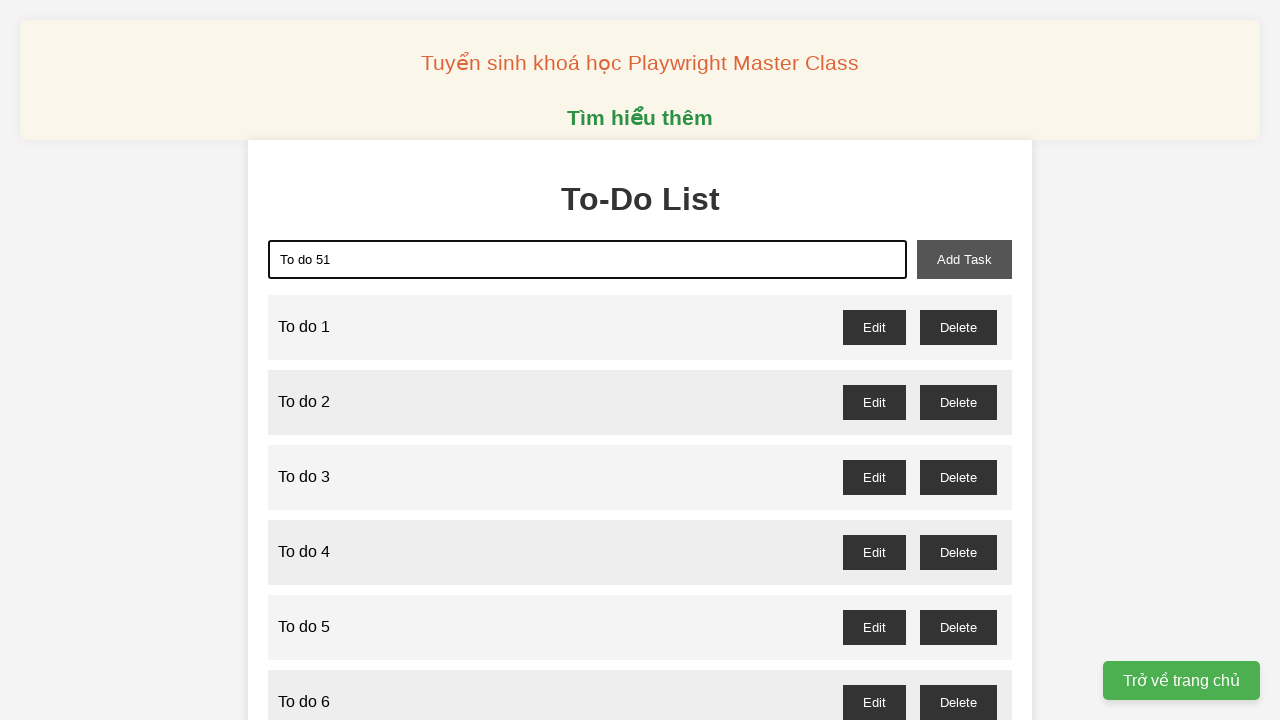

Clicked add task button for item 51 at (964, 259) on xpath=//button[@id='add-task']
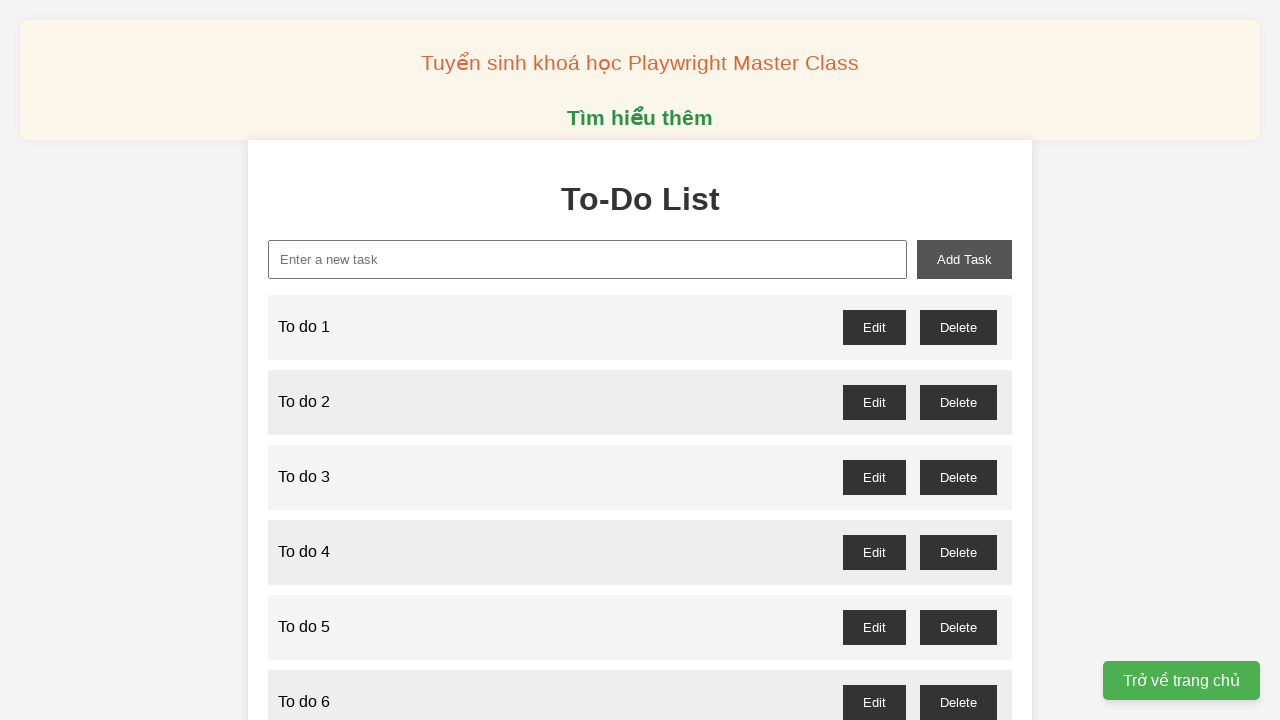

Filled new task input with 'To do 52' on xpath=//input[@id='new-task']
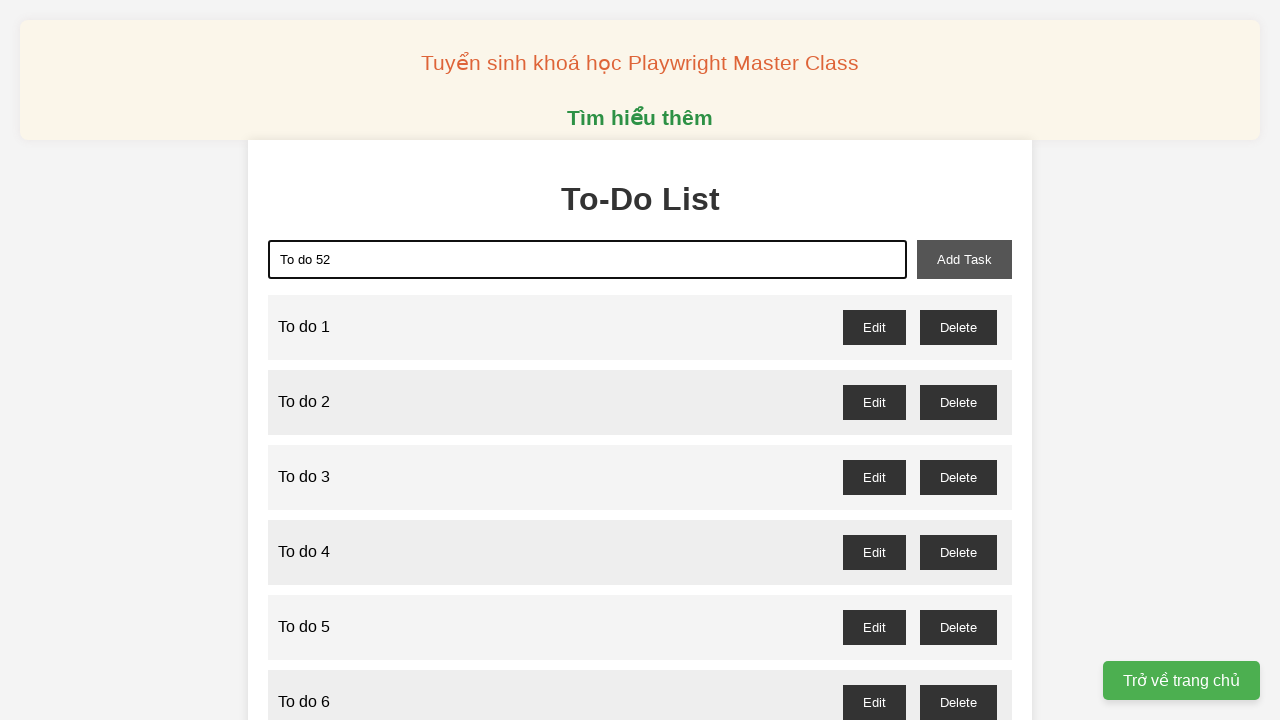

Clicked add task button for item 52 at (964, 259) on xpath=//button[@id='add-task']
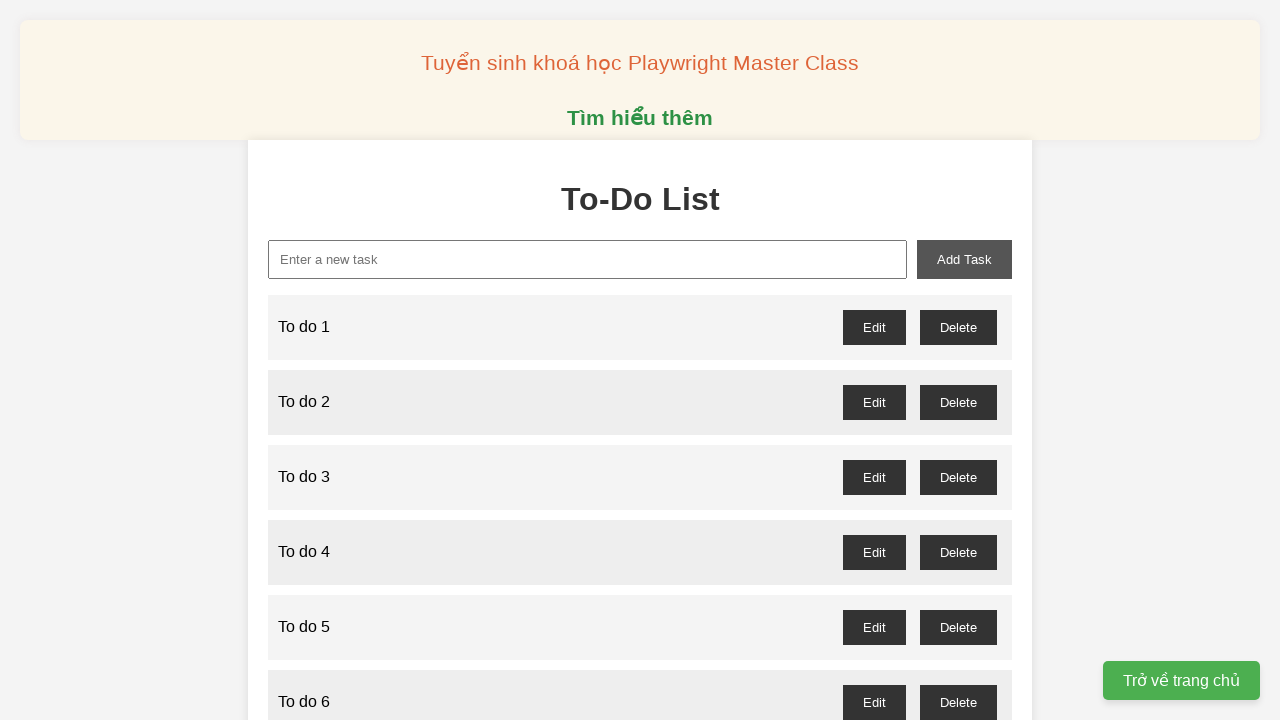

Filled new task input with 'To do 53' on xpath=//input[@id='new-task']
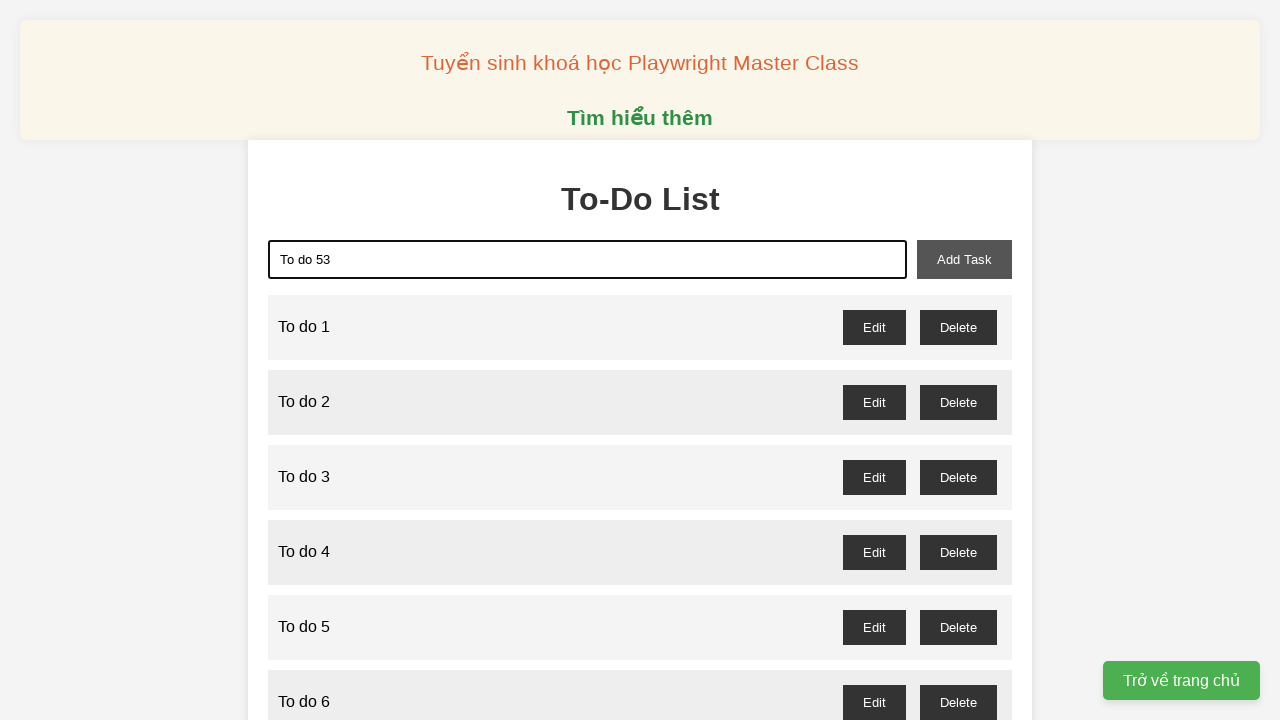

Clicked add task button for item 53 at (964, 259) on xpath=//button[@id='add-task']
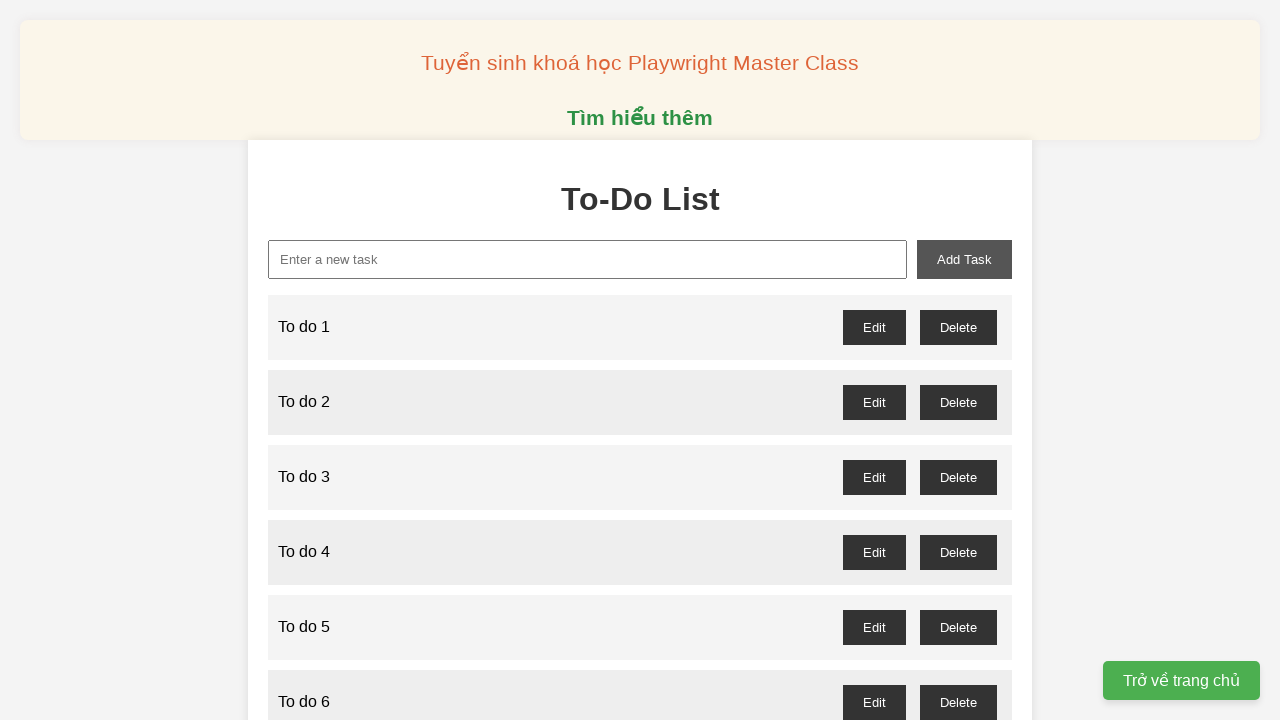

Filled new task input with 'To do 54' on xpath=//input[@id='new-task']
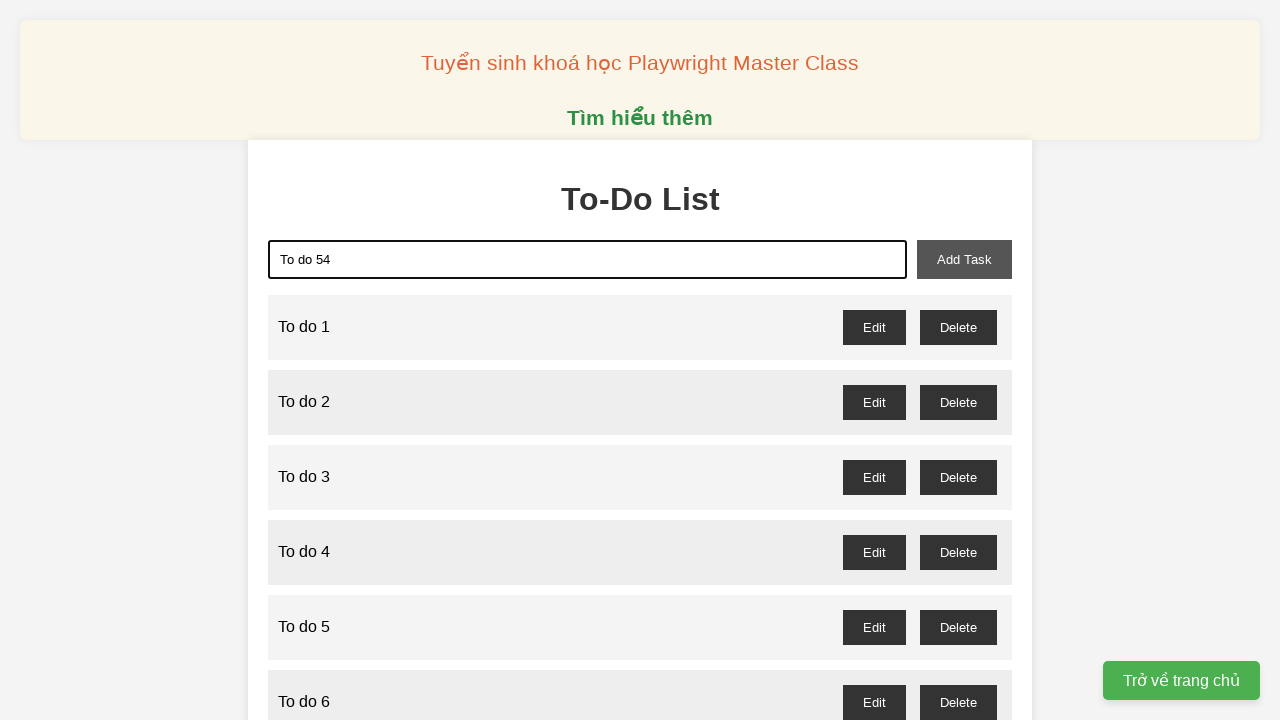

Clicked add task button for item 54 at (964, 259) on xpath=//button[@id='add-task']
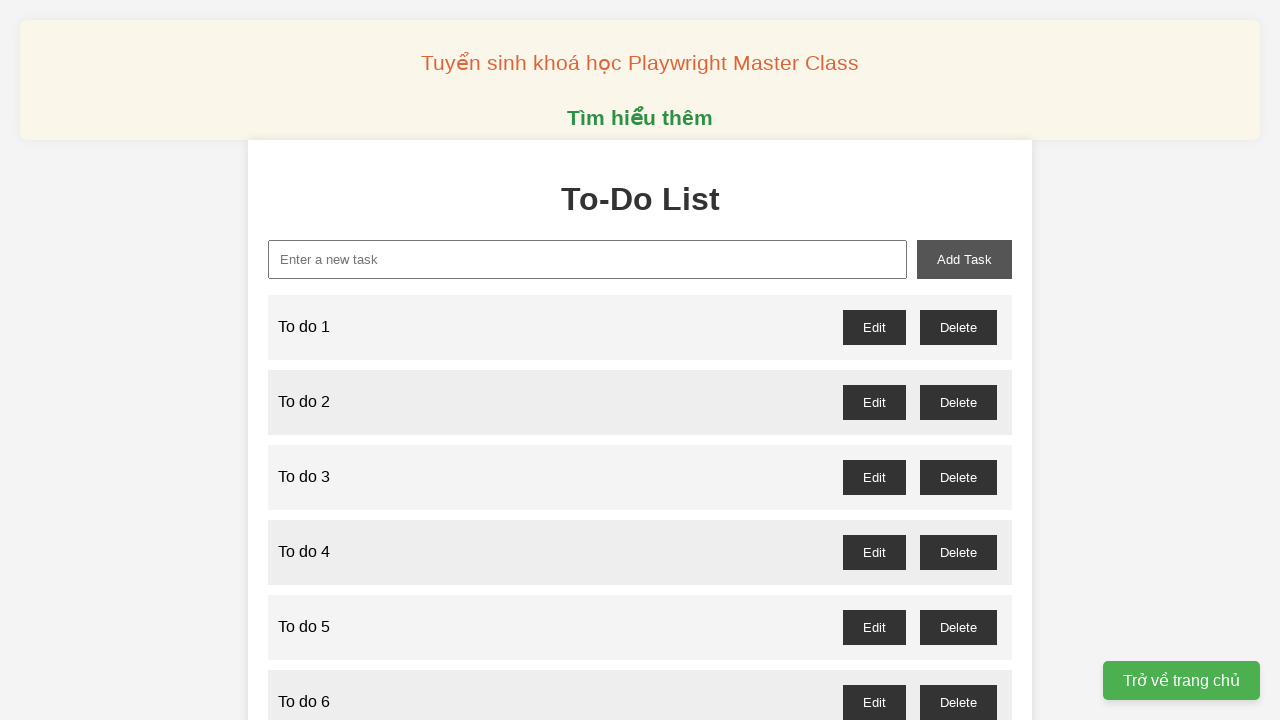

Filled new task input with 'To do 55' on xpath=//input[@id='new-task']
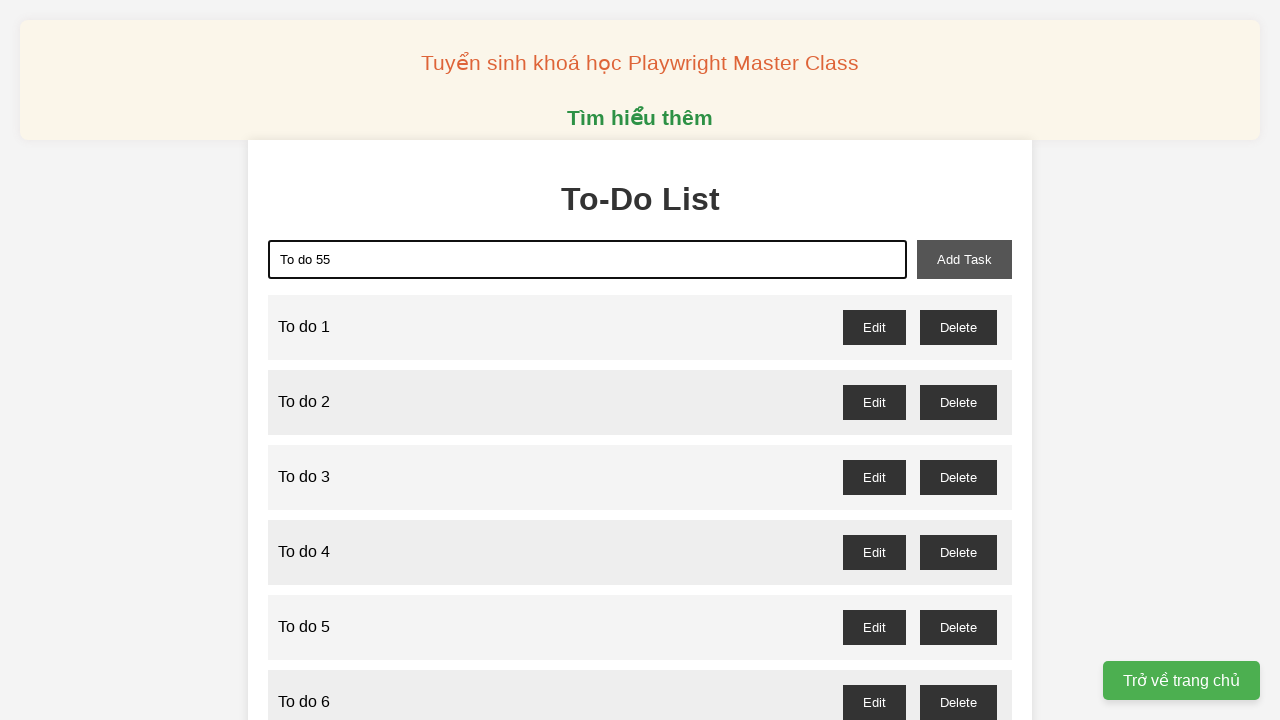

Clicked add task button for item 55 at (964, 259) on xpath=//button[@id='add-task']
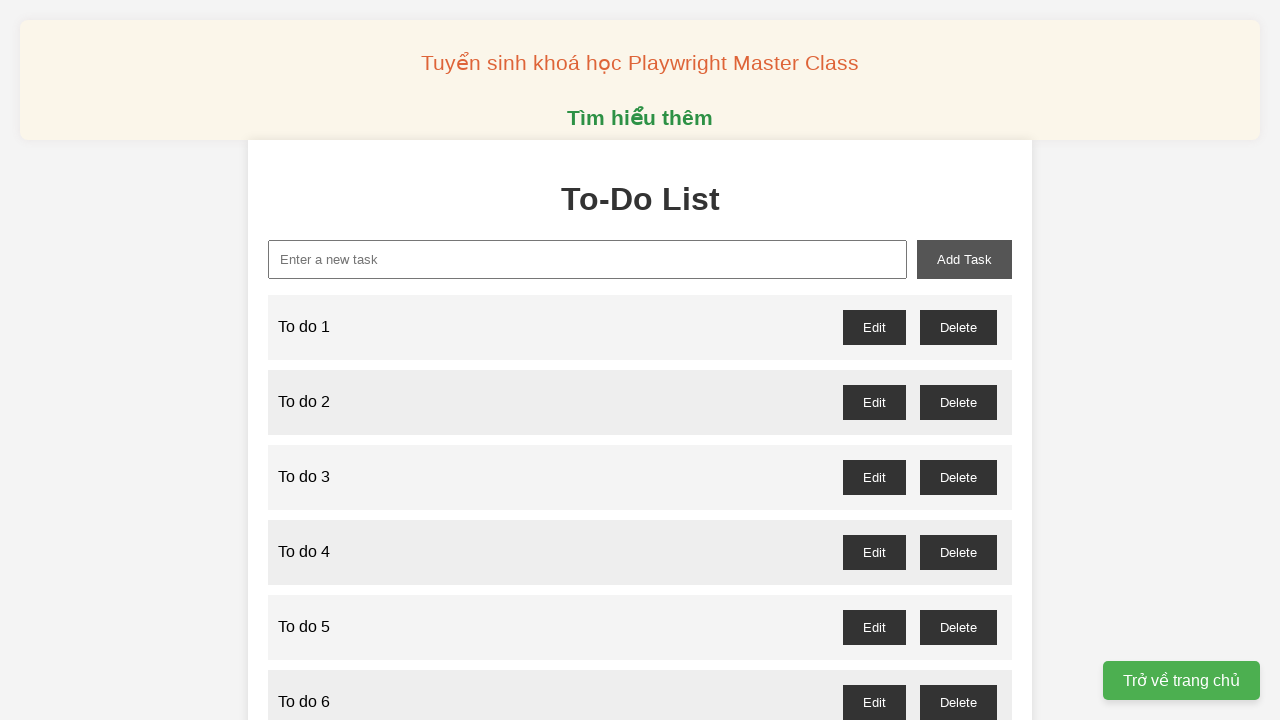

Filled new task input with 'To do 56' on xpath=//input[@id='new-task']
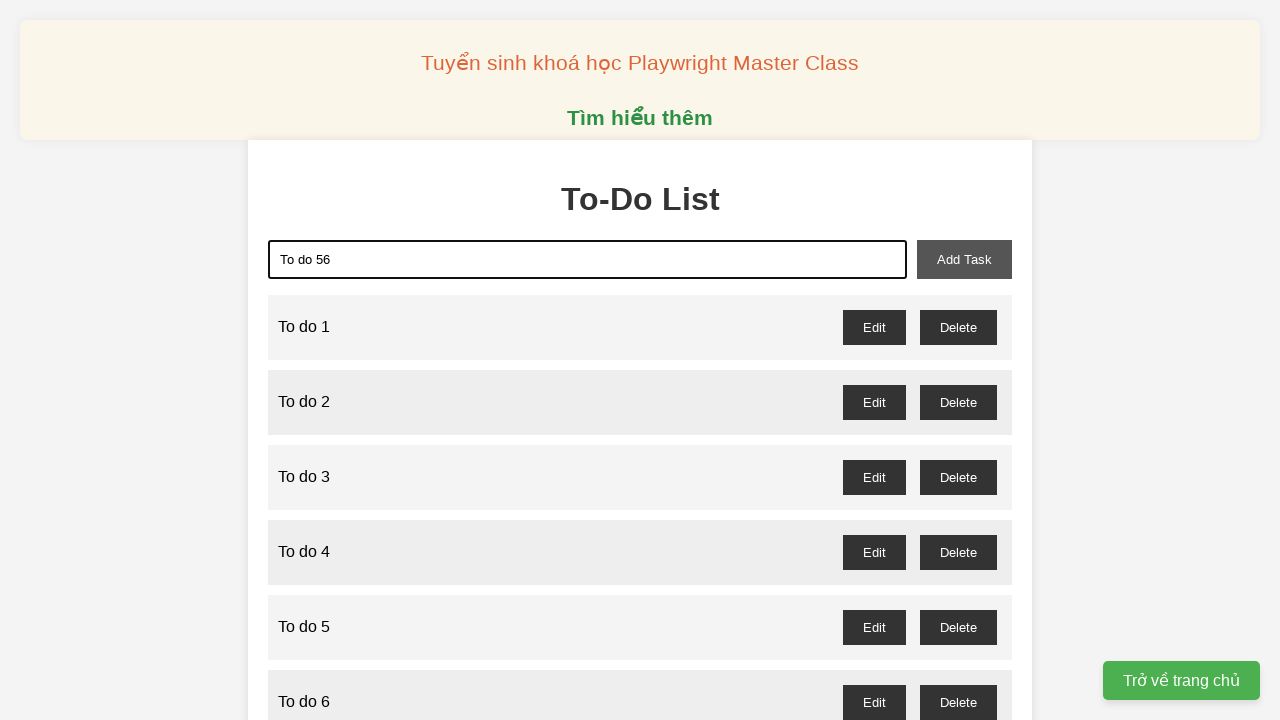

Clicked add task button for item 56 at (964, 259) on xpath=//button[@id='add-task']
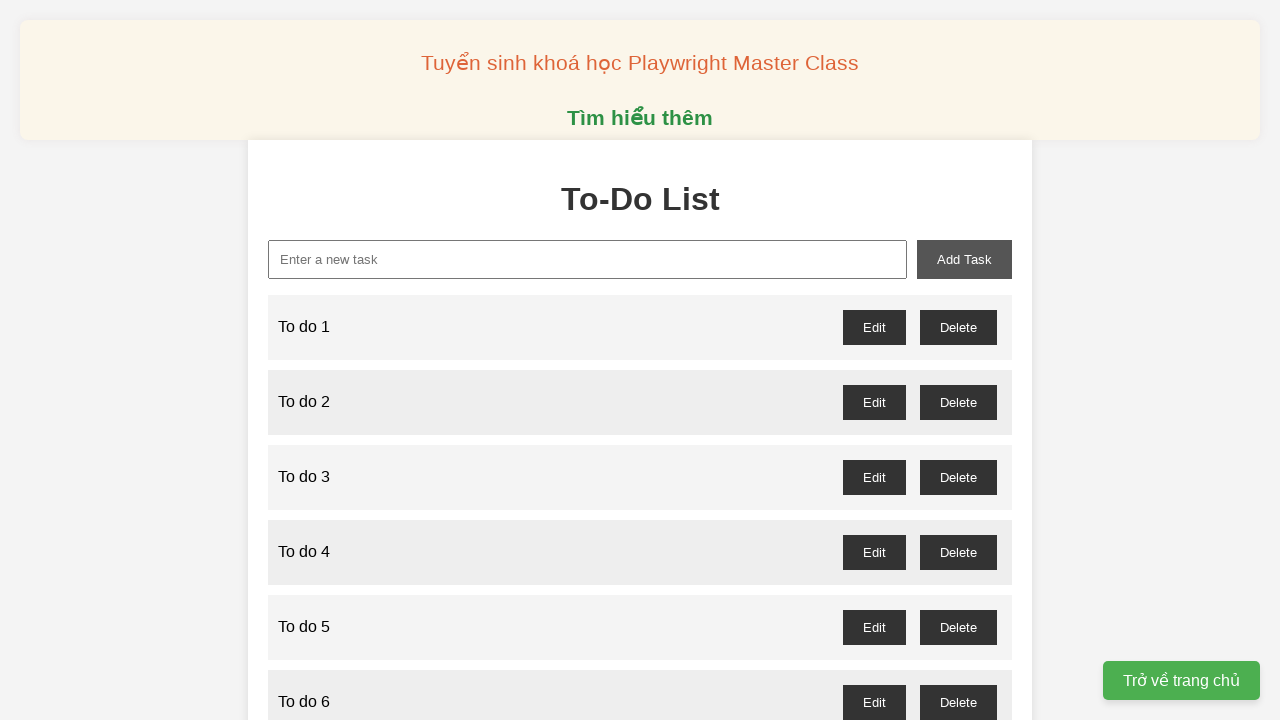

Filled new task input with 'To do 57' on xpath=//input[@id='new-task']
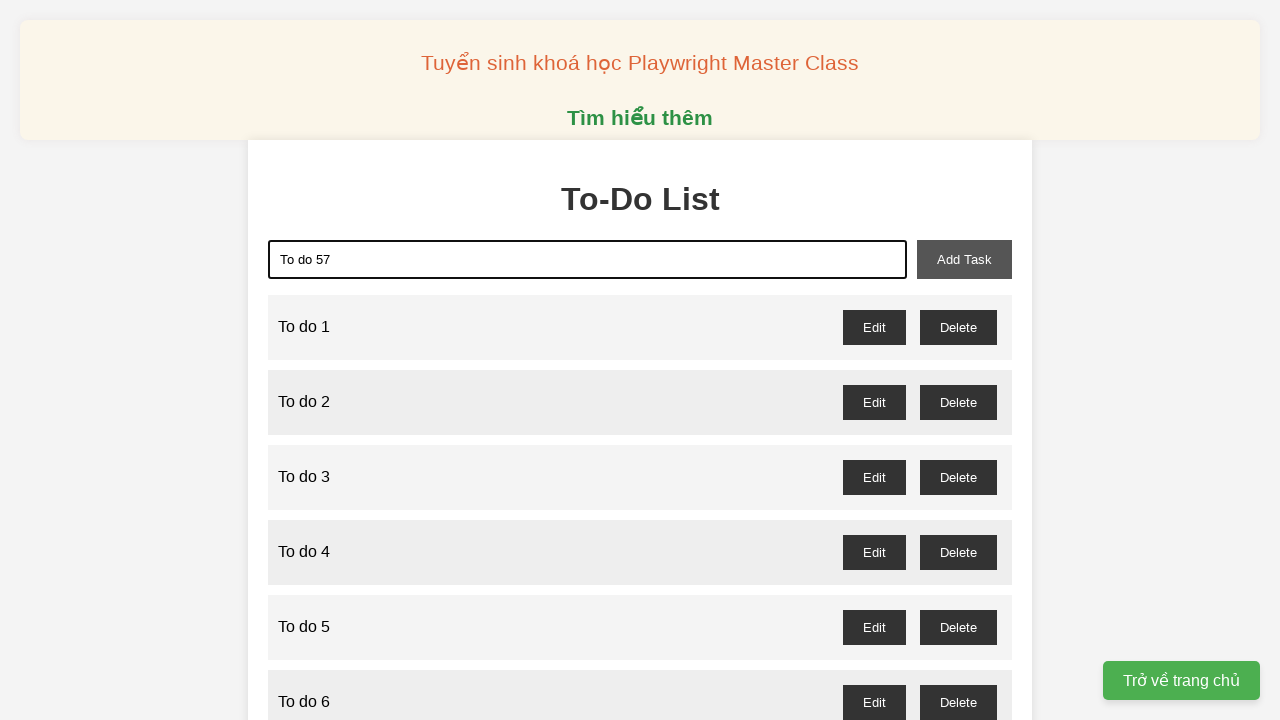

Clicked add task button for item 57 at (964, 259) on xpath=//button[@id='add-task']
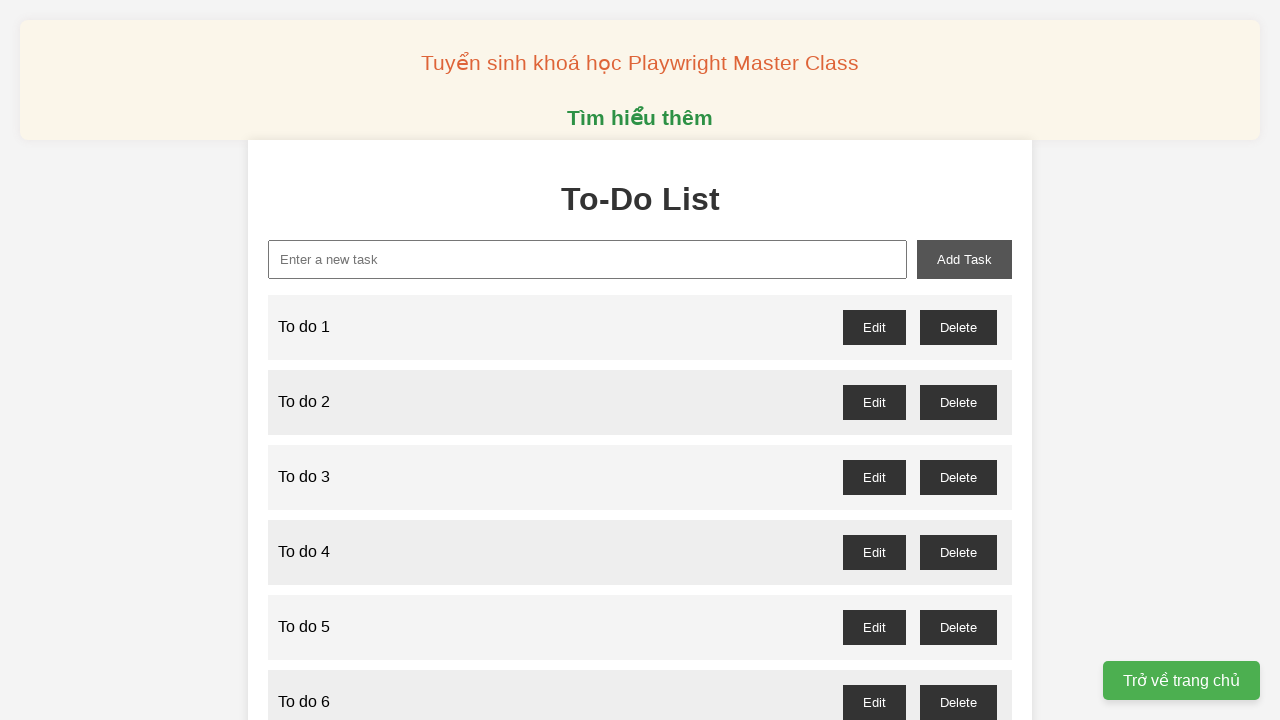

Filled new task input with 'To do 58' on xpath=//input[@id='new-task']
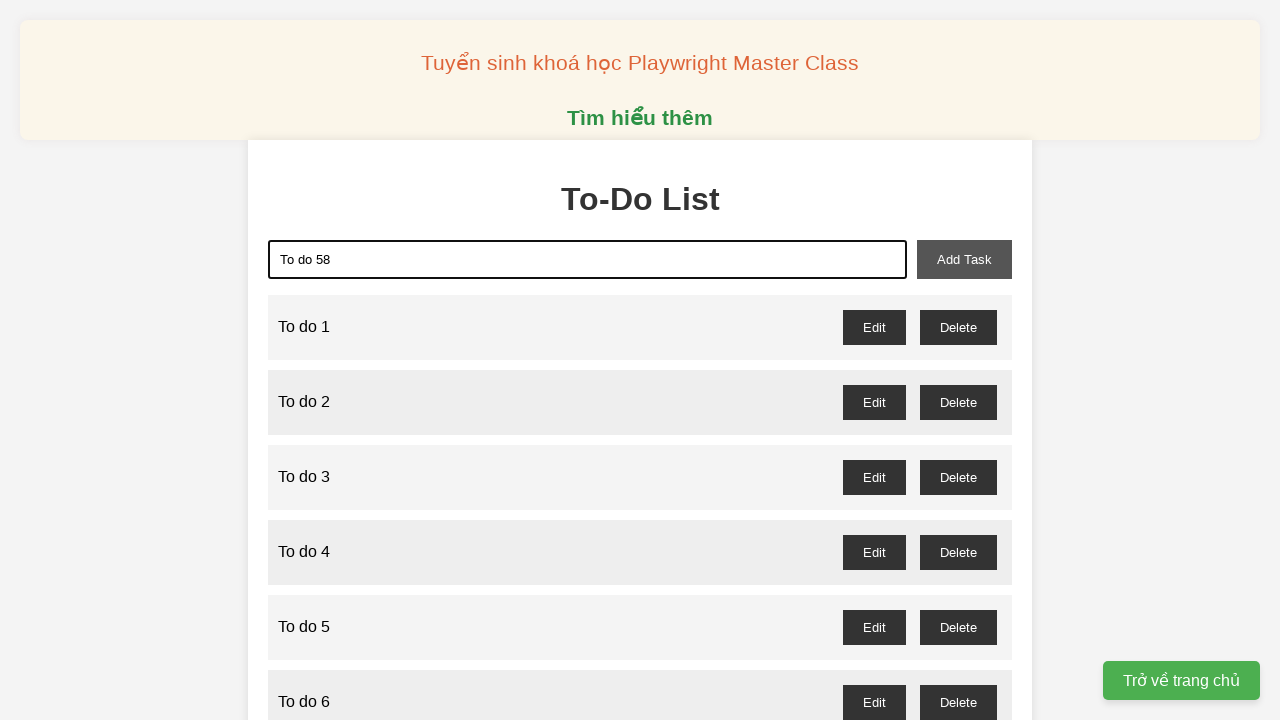

Clicked add task button for item 58 at (964, 259) on xpath=//button[@id='add-task']
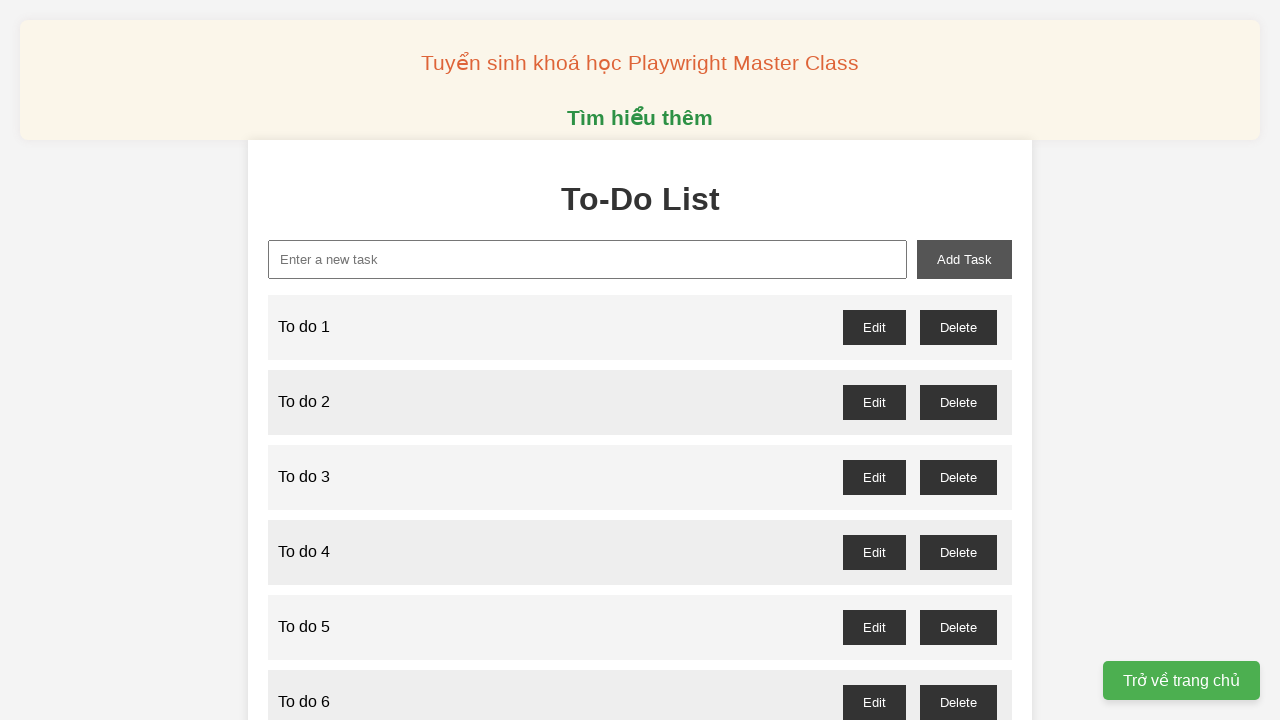

Filled new task input with 'To do 59' on xpath=//input[@id='new-task']
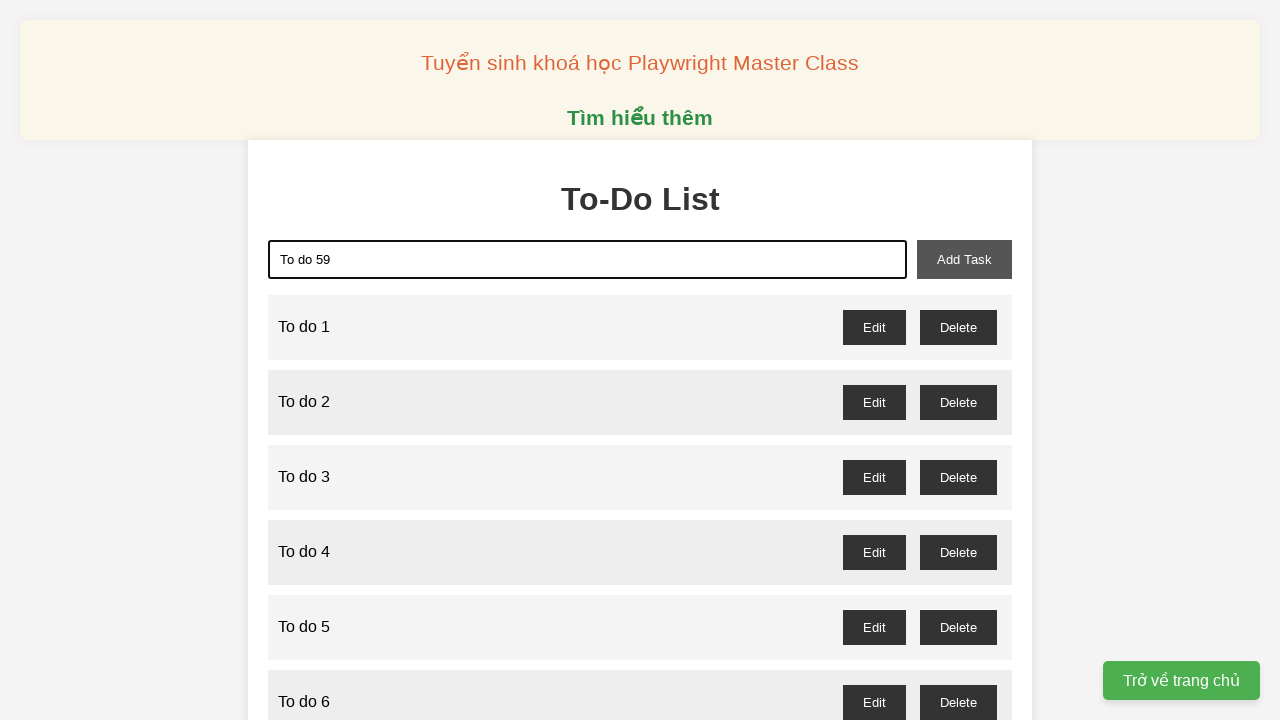

Clicked add task button for item 59 at (964, 259) on xpath=//button[@id='add-task']
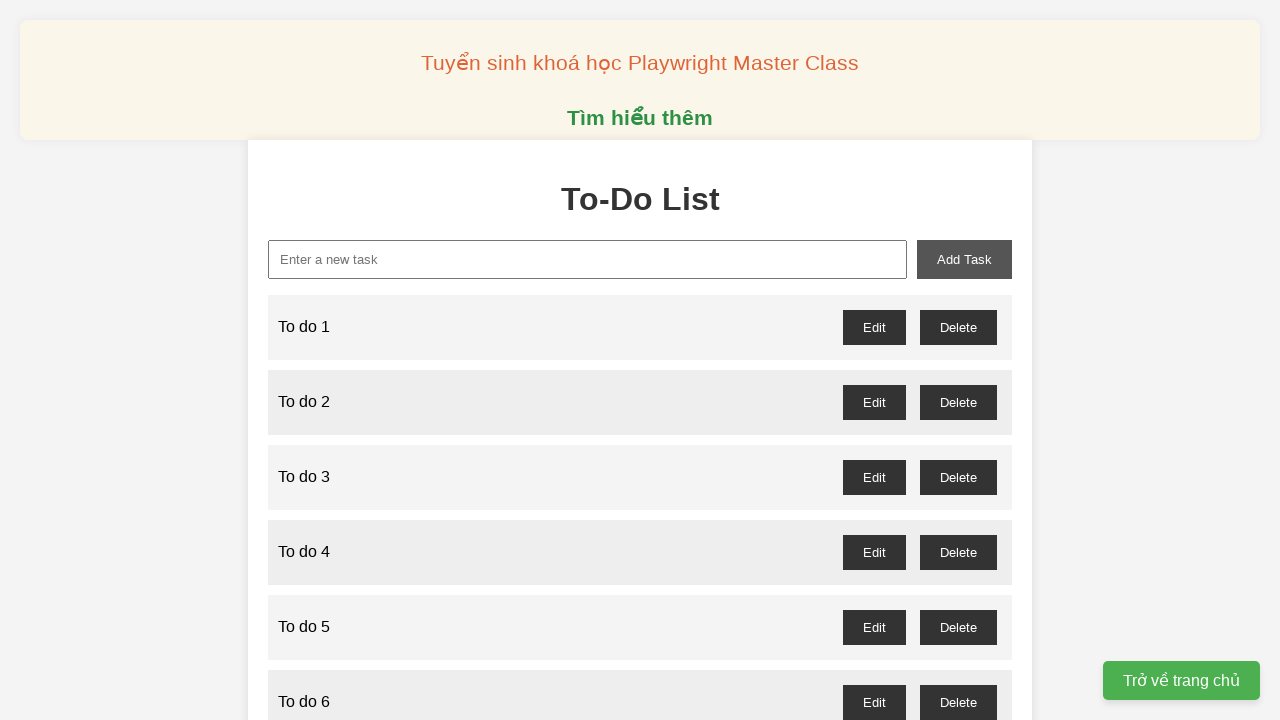

Filled new task input with 'To do 60' on xpath=//input[@id='new-task']
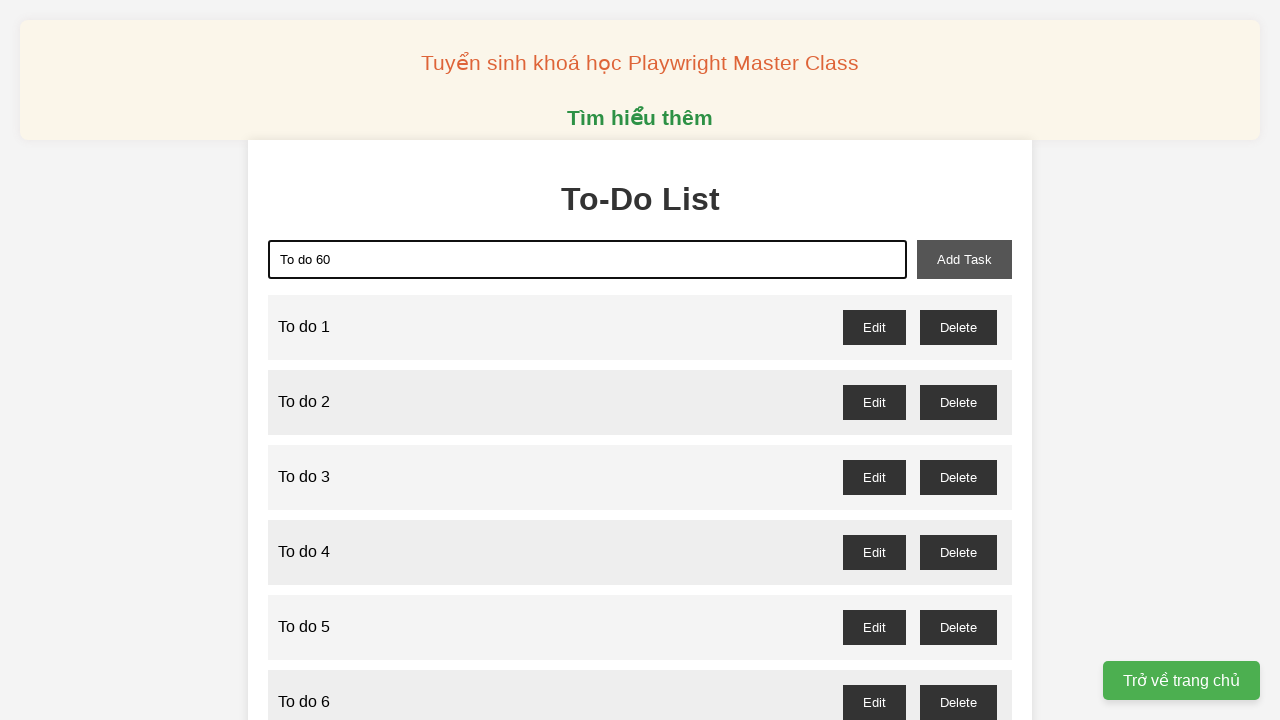

Clicked add task button for item 60 at (964, 259) on xpath=//button[@id='add-task']
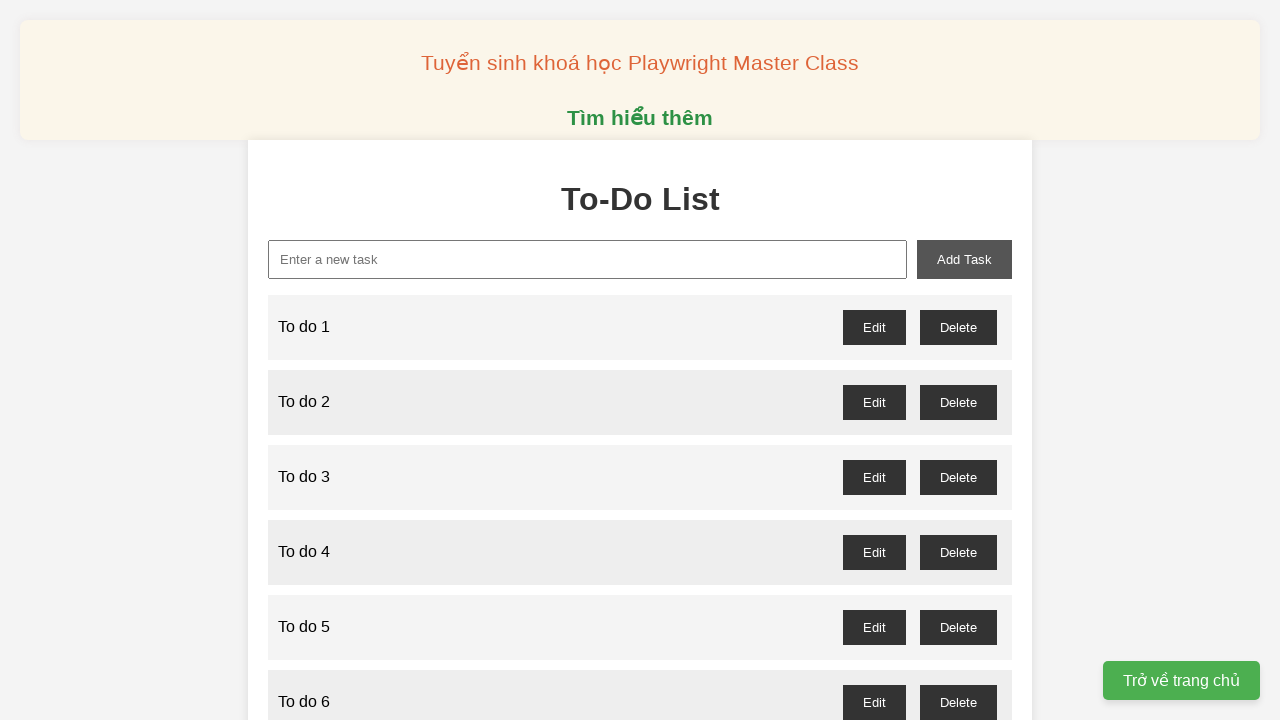

Filled new task input with 'To do 61' on xpath=//input[@id='new-task']
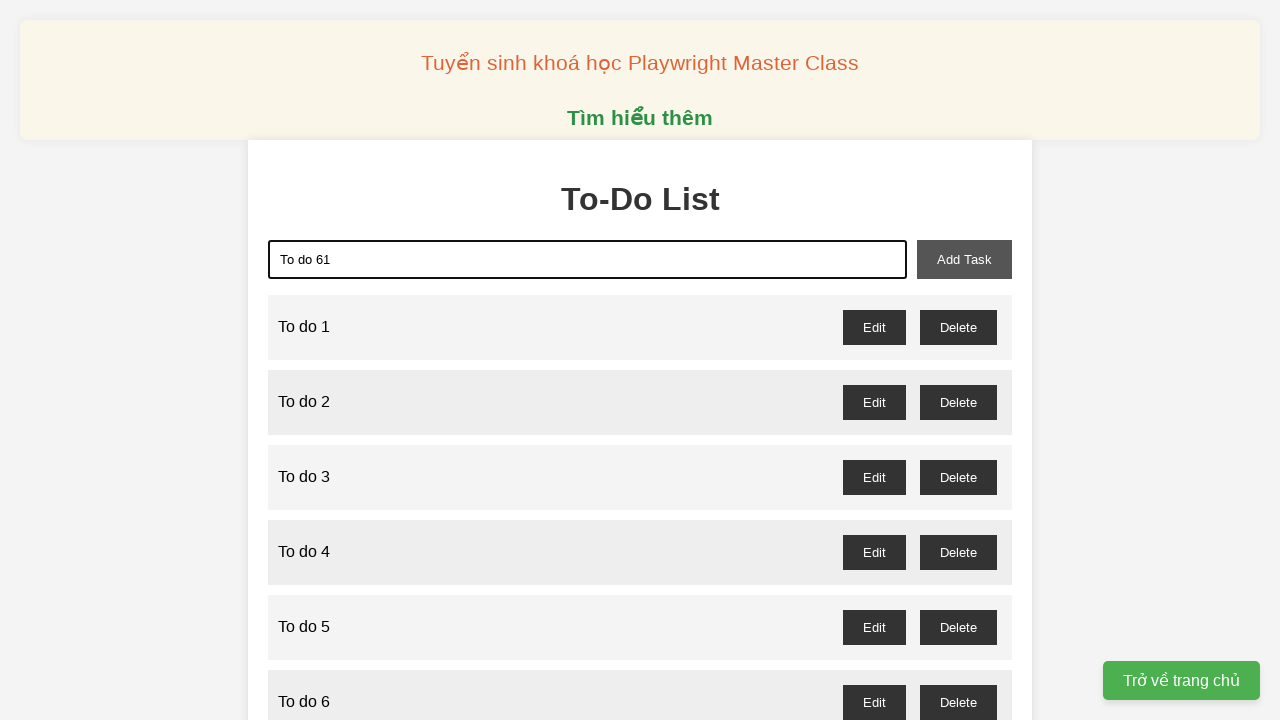

Clicked add task button for item 61 at (964, 259) on xpath=//button[@id='add-task']
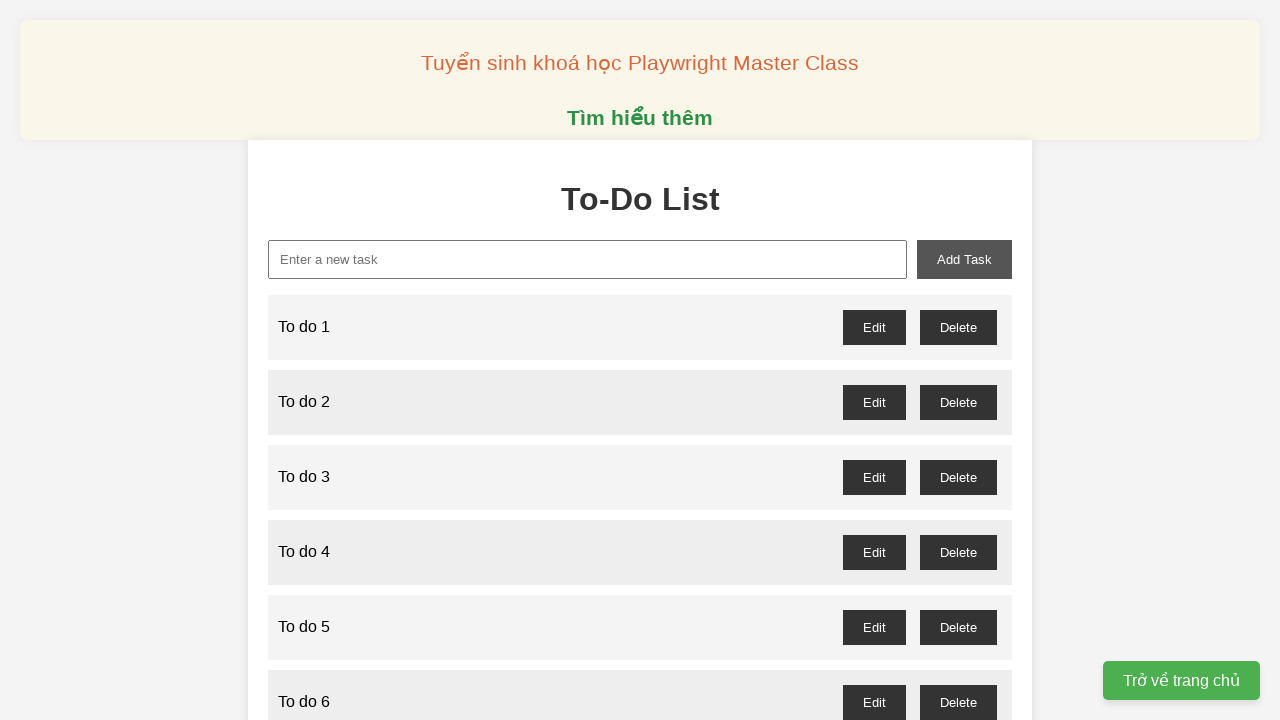

Filled new task input with 'To do 62' on xpath=//input[@id='new-task']
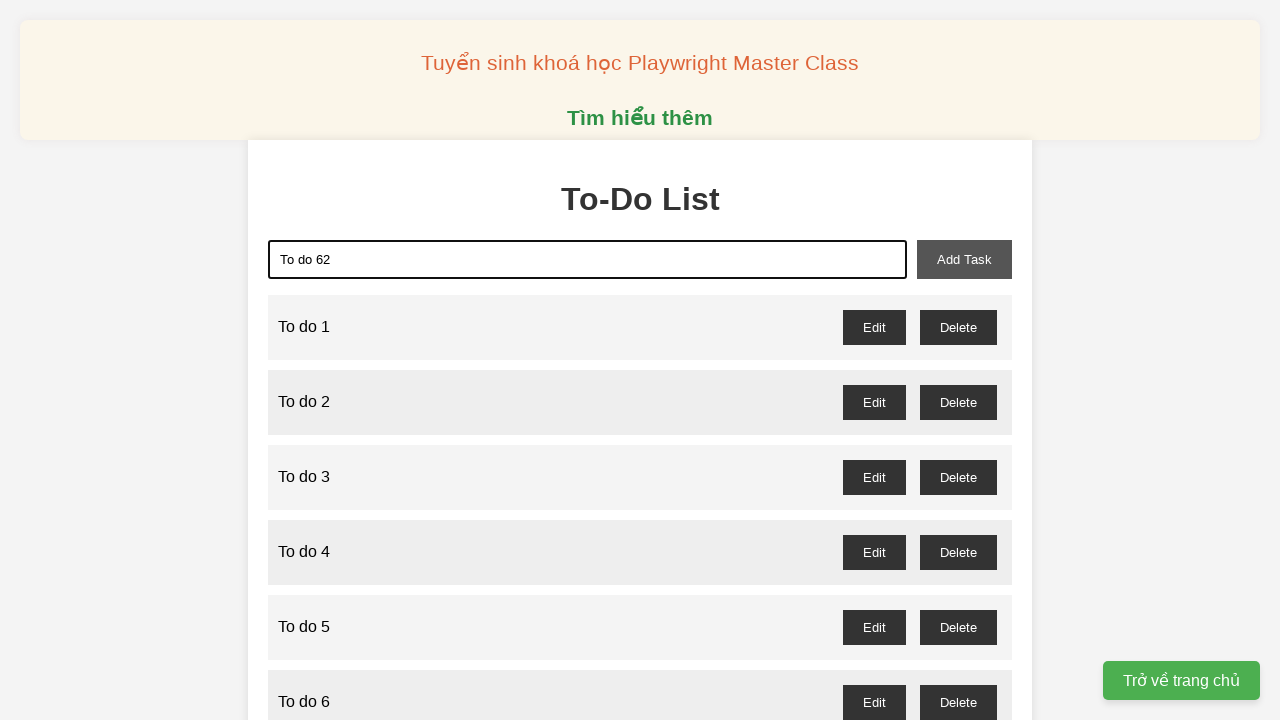

Clicked add task button for item 62 at (964, 259) on xpath=//button[@id='add-task']
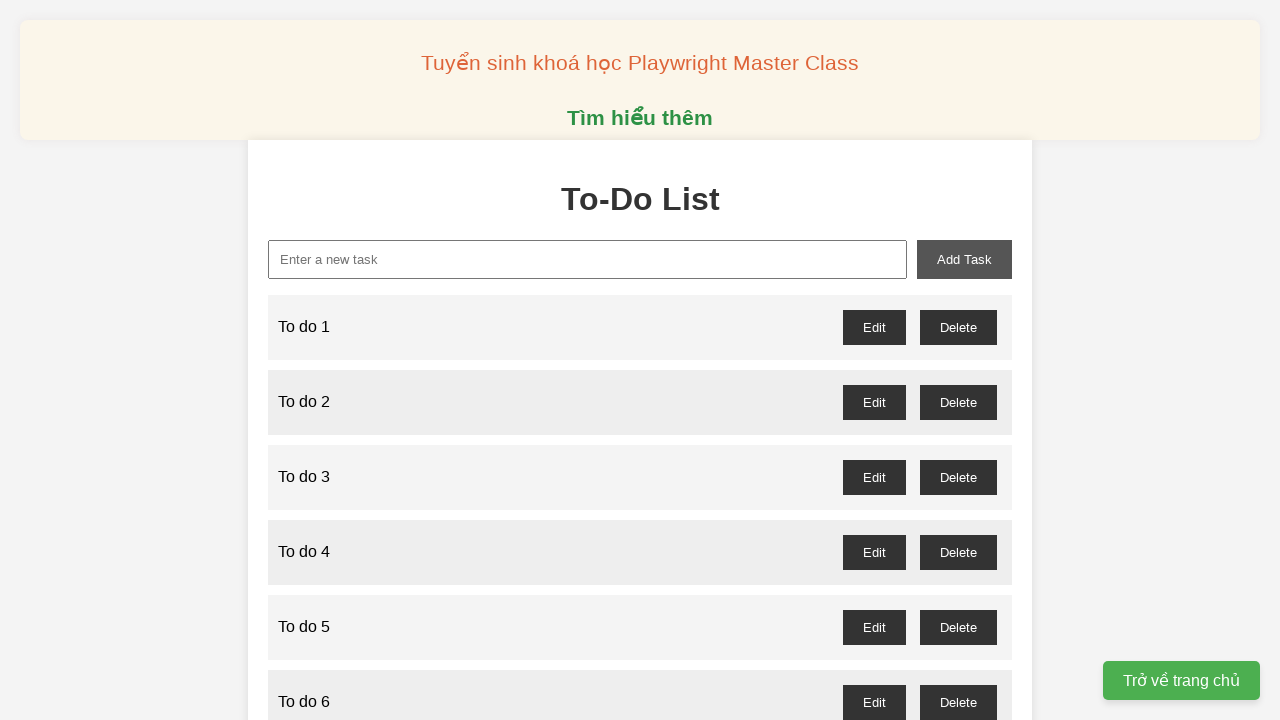

Filled new task input with 'To do 63' on xpath=//input[@id='new-task']
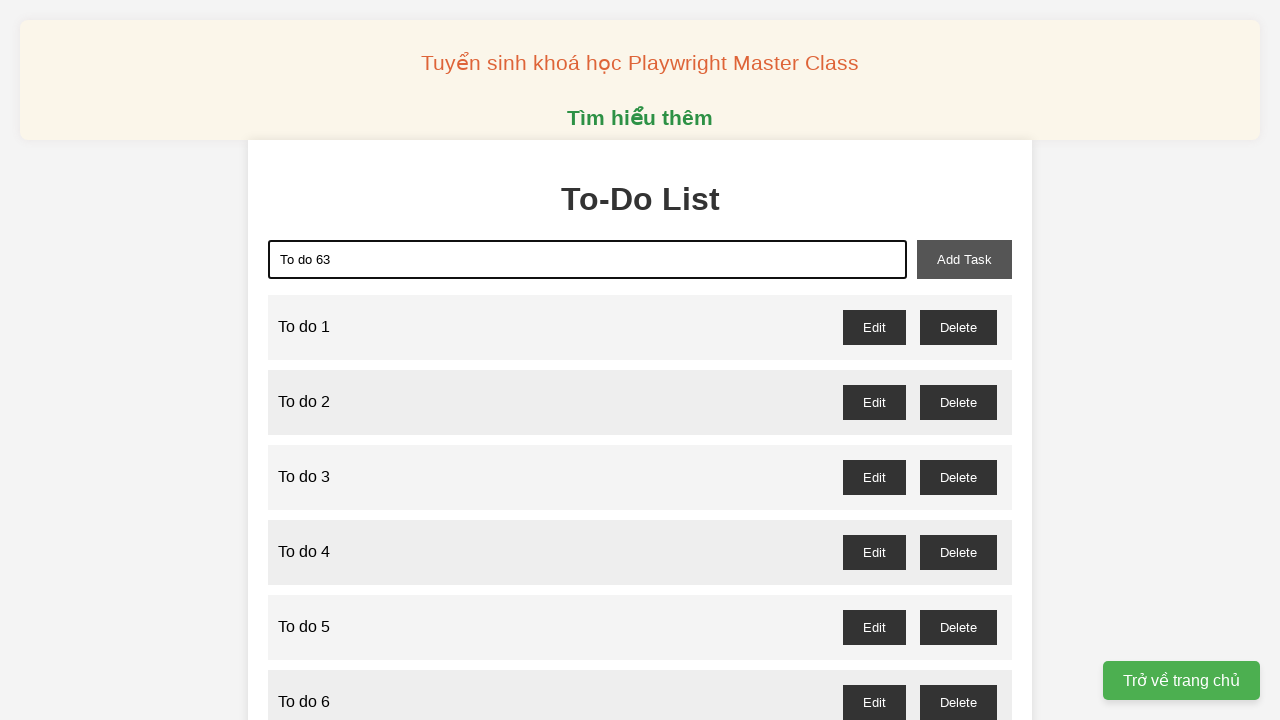

Clicked add task button for item 63 at (964, 259) on xpath=//button[@id='add-task']
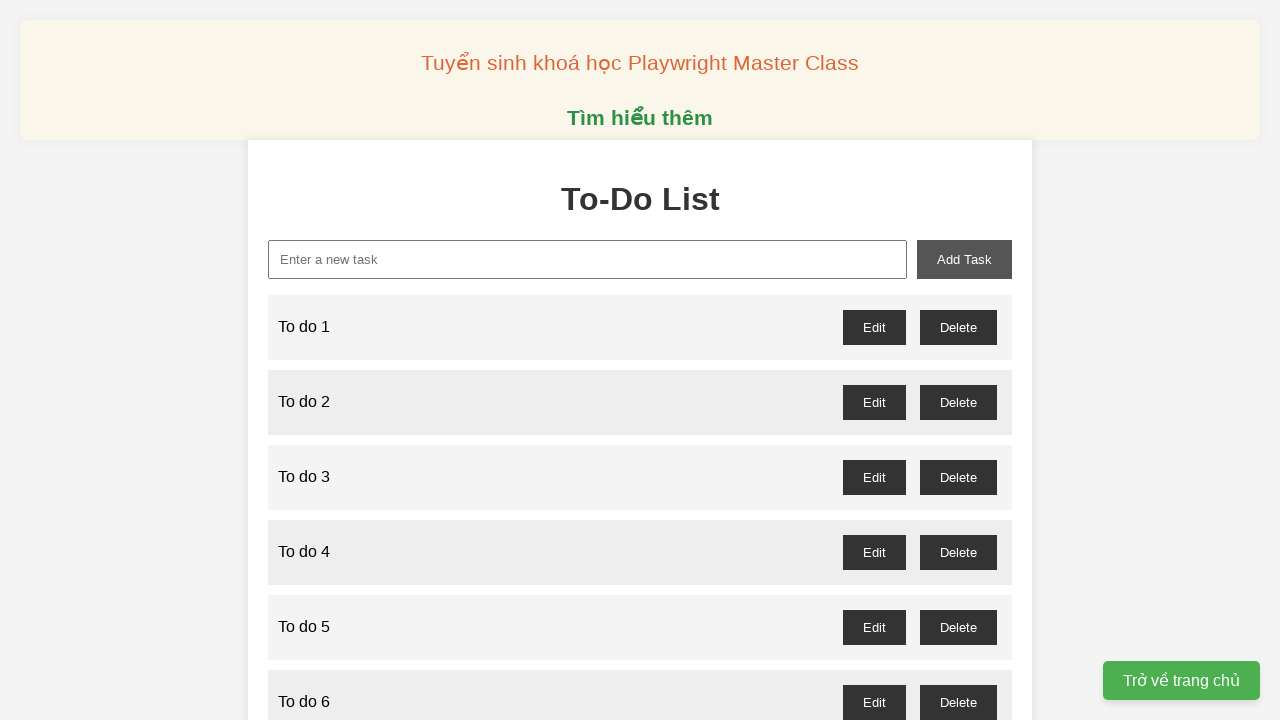

Filled new task input with 'To do 64' on xpath=//input[@id='new-task']
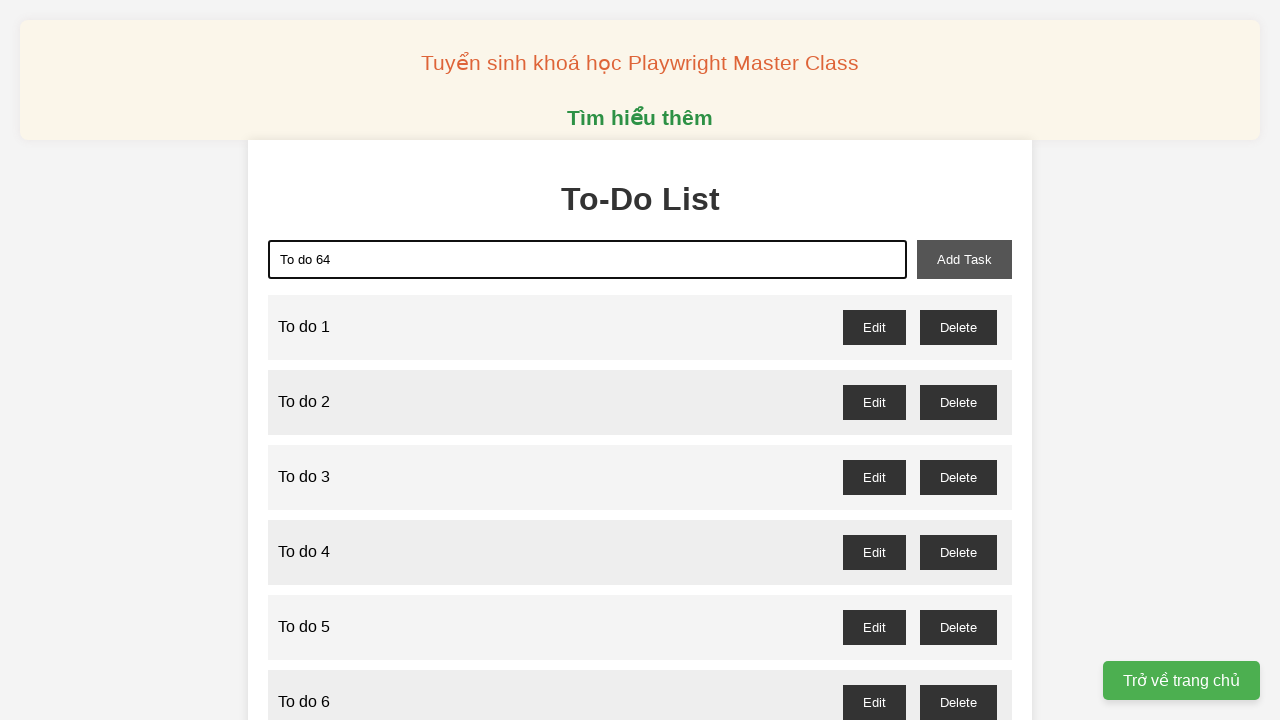

Clicked add task button for item 64 at (964, 259) on xpath=//button[@id='add-task']
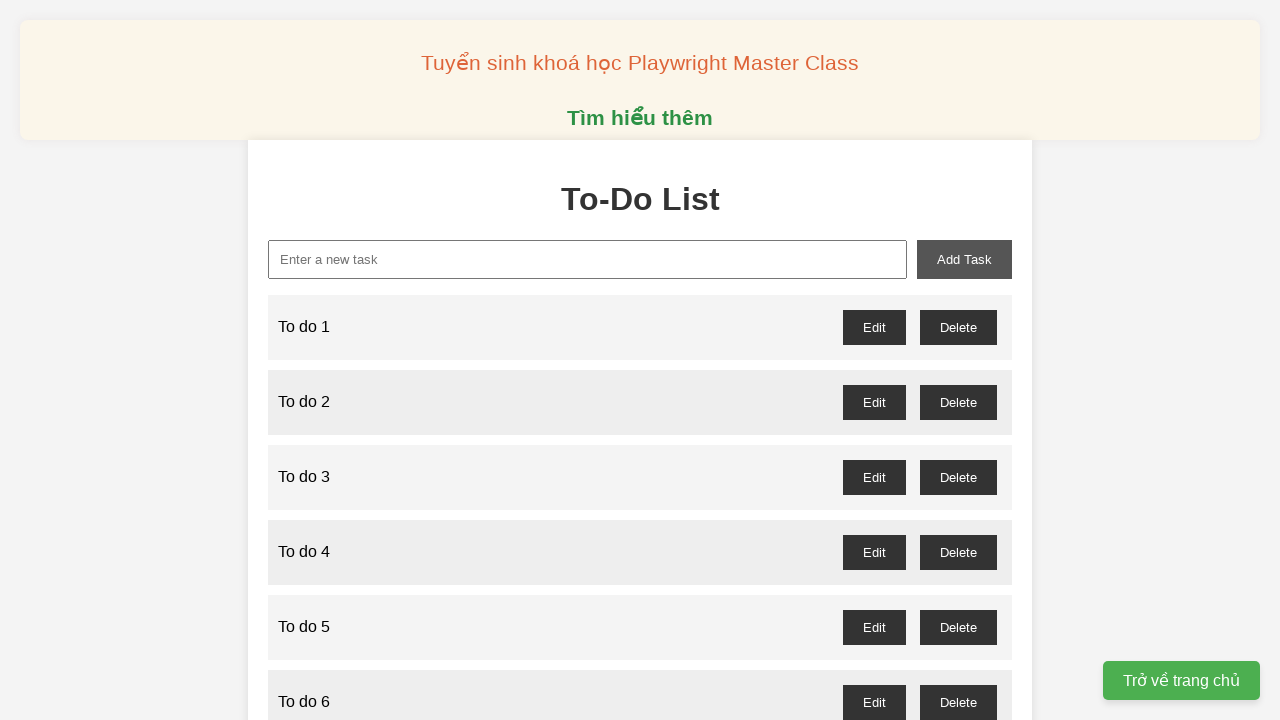

Filled new task input with 'To do 65' on xpath=//input[@id='new-task']
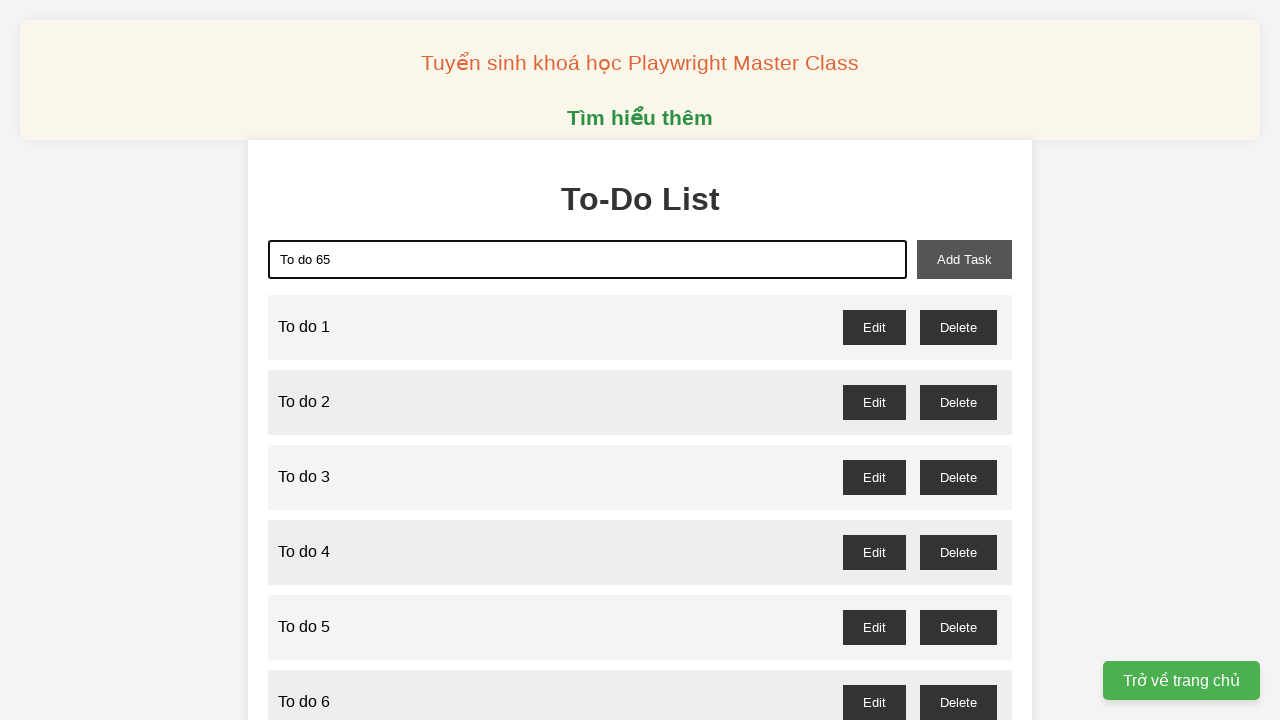

Clicked add task button for item 65 at (964, 259) on xpath=//button[@id='add-task']
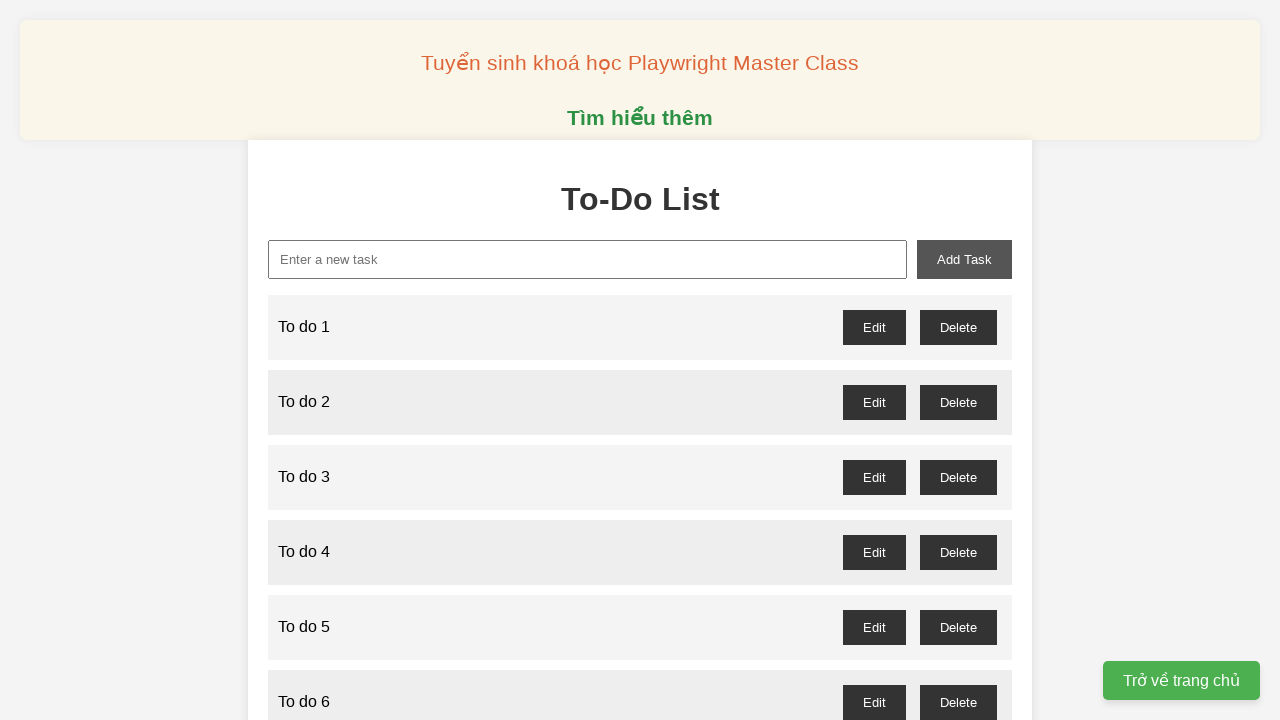

Filled new task input with 'To do 66' on xpath=//input[@id='new-task']
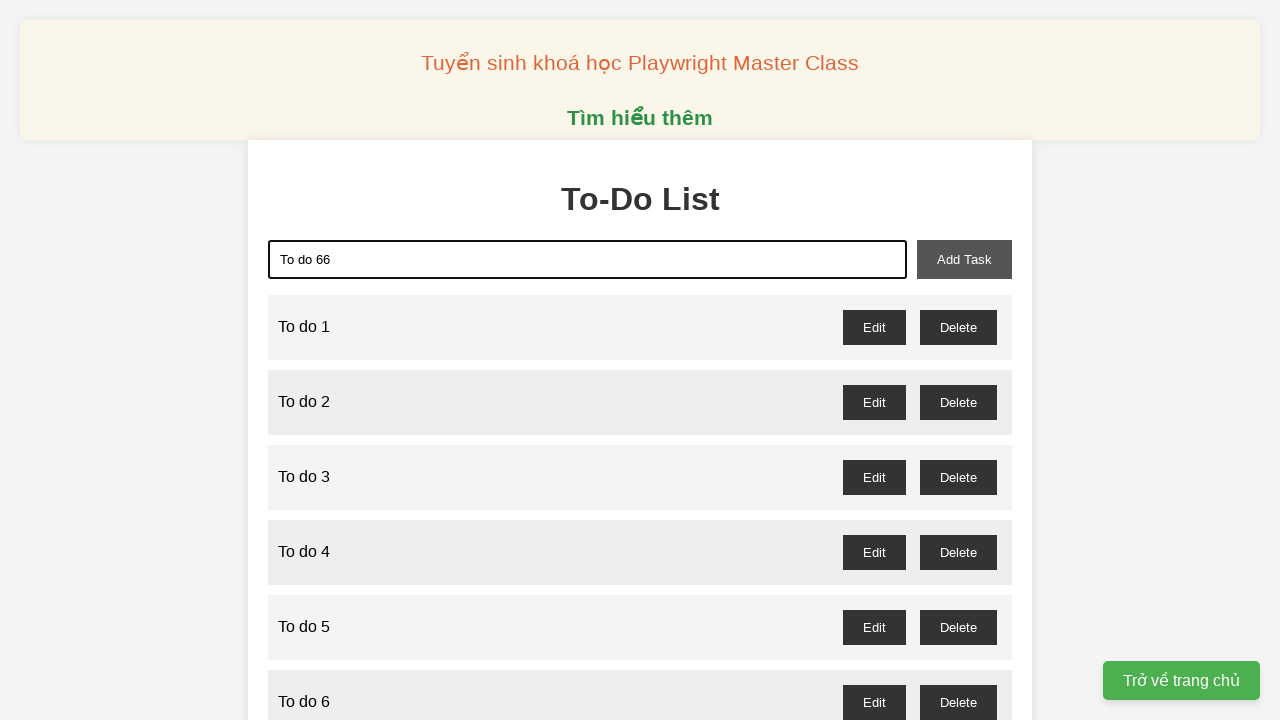

Clicked add task button for item 66 at (964, 259) on xpath=//button[@id='add-task']
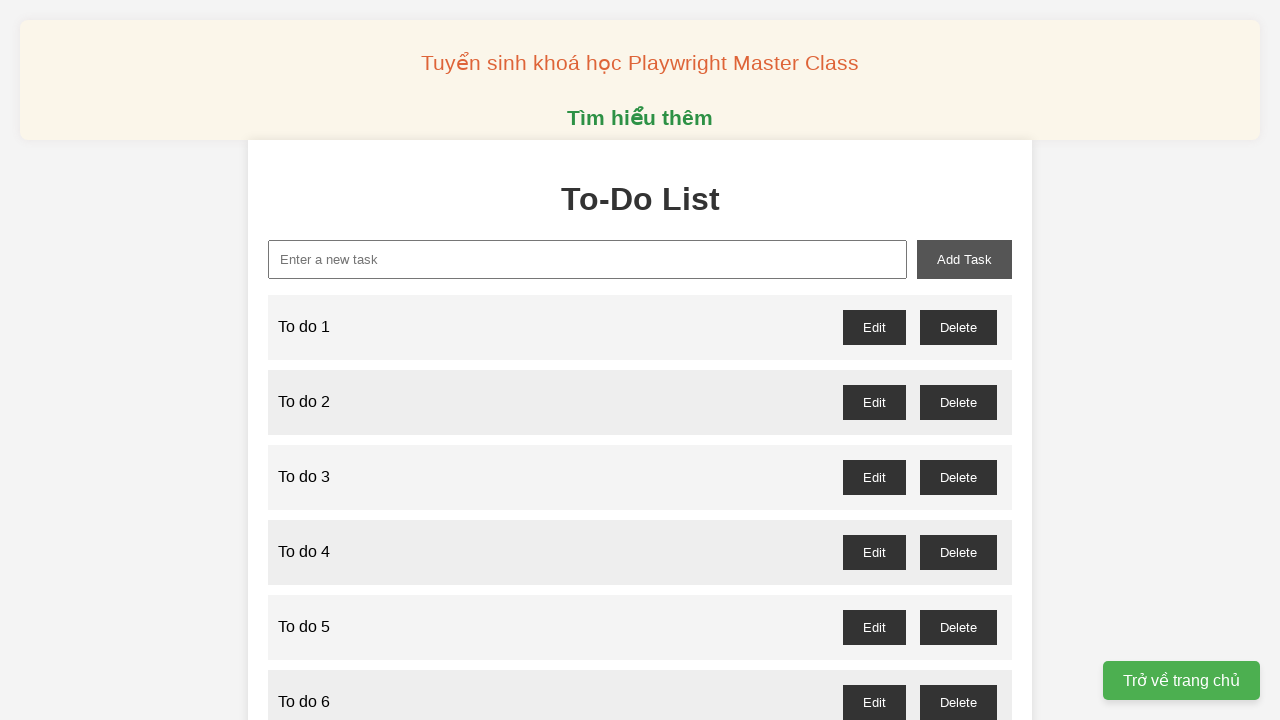

Filled new task input with 'To do 67' on xpath=//input[@id='new-task']
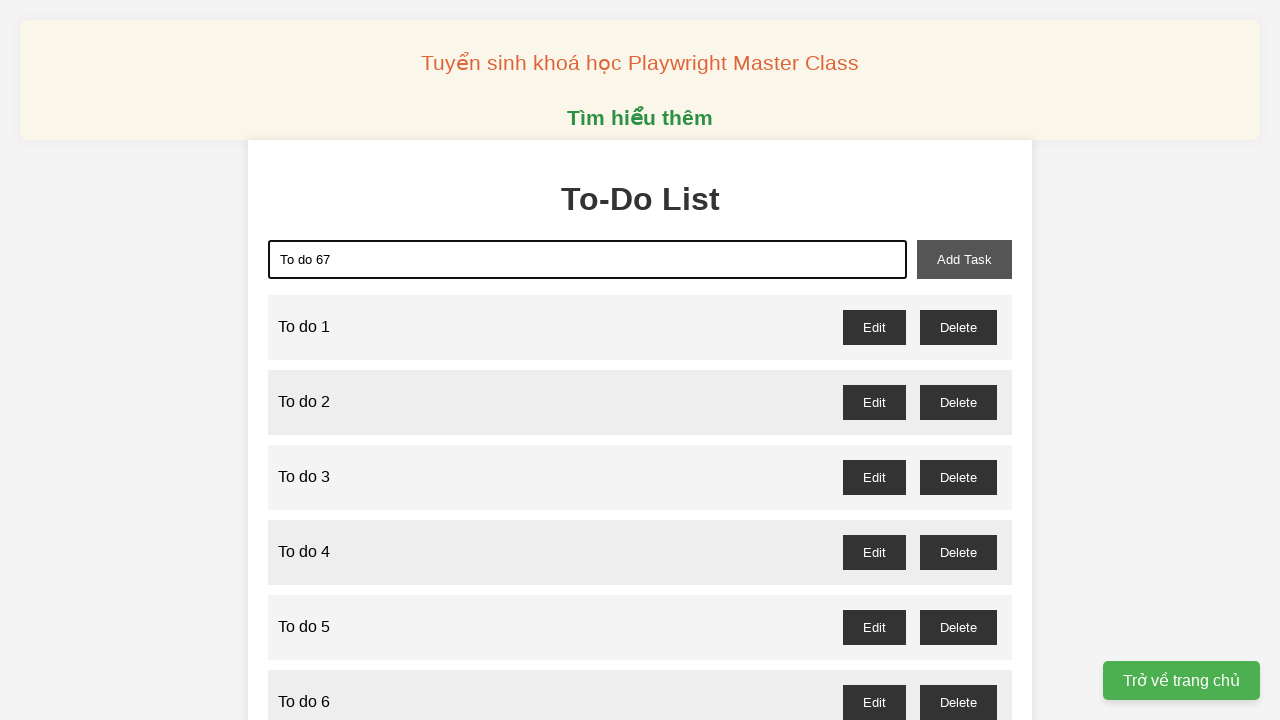

Clicked add task button for item 67 at (964, 259) on xpath=//button[@id='add-task']
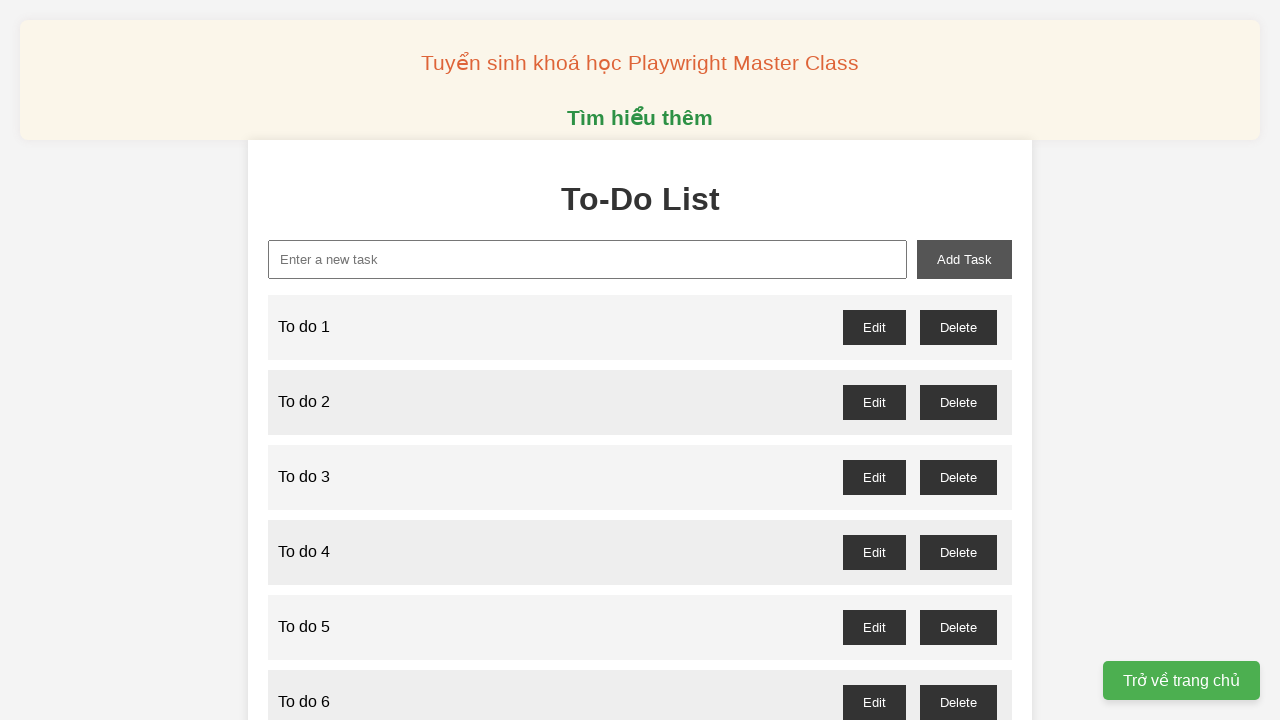

Filled new task input with 'To do 68' on xpath=//input[@id='new-task']
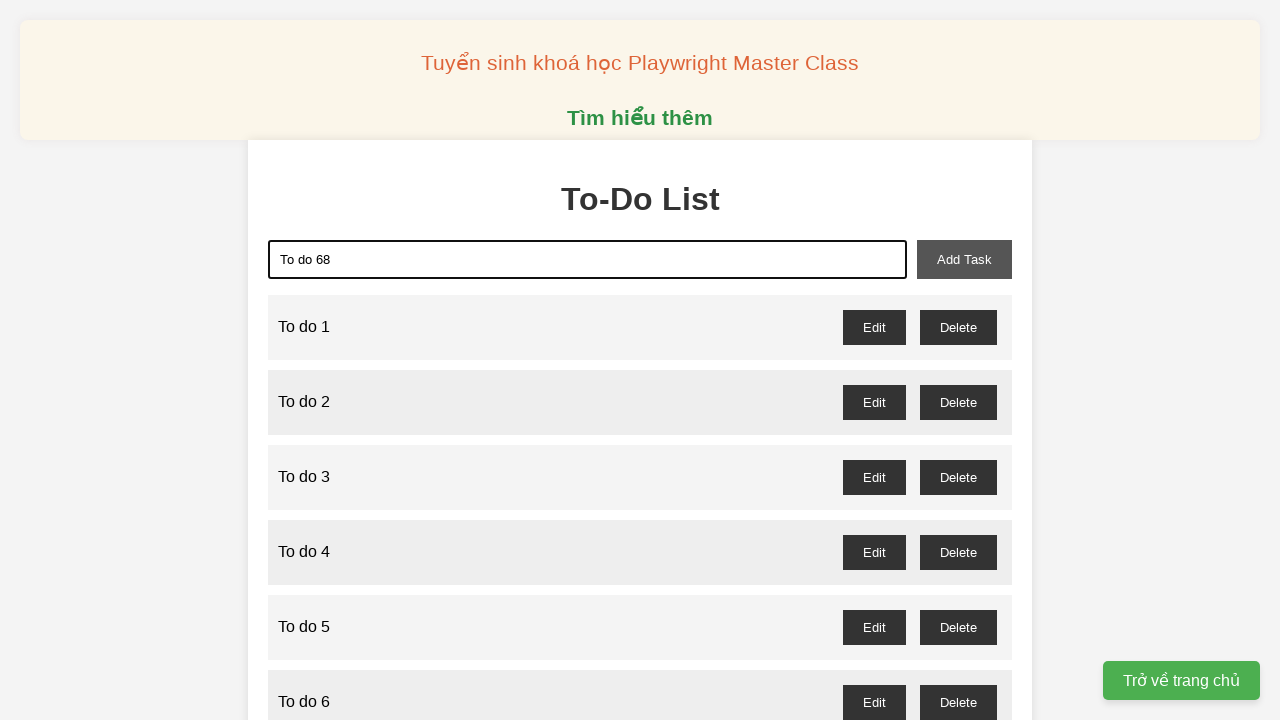

Clicked add task button for item 68 at (964, 259) on xpath=//button[@id='add-task']
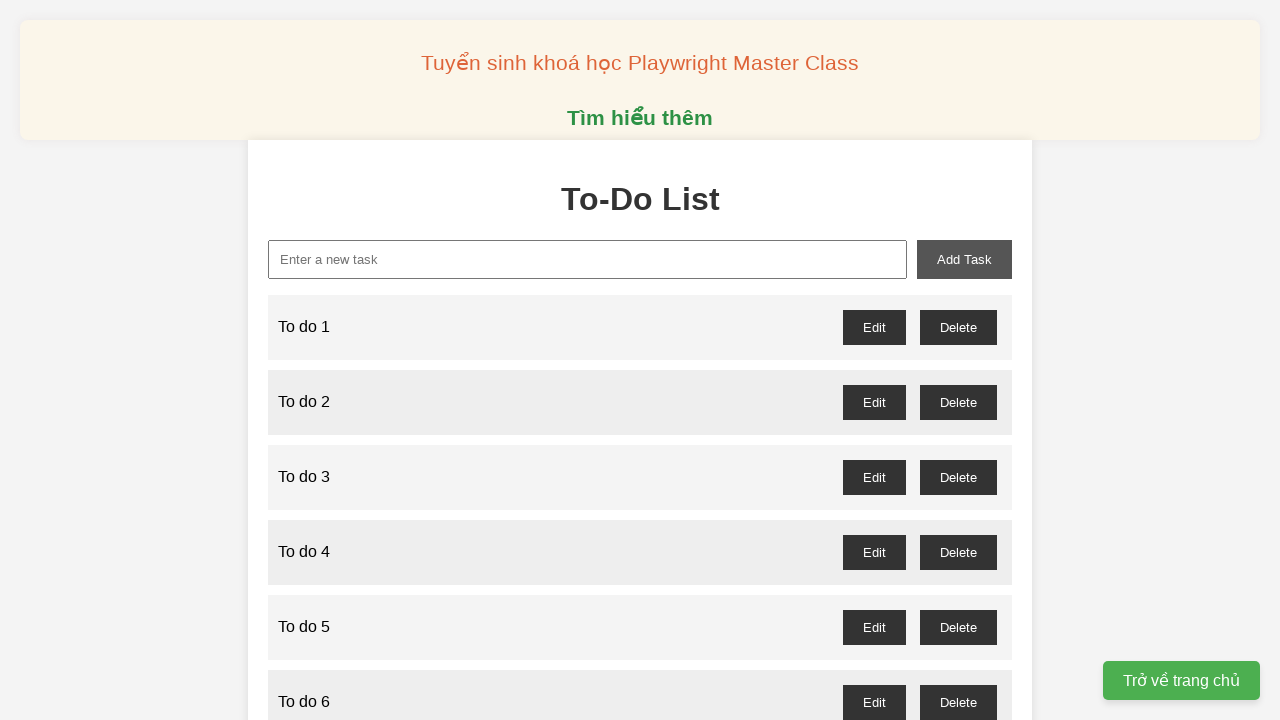

Filled new task input with 'To do 69' on xpath=//input[@id='new-task']
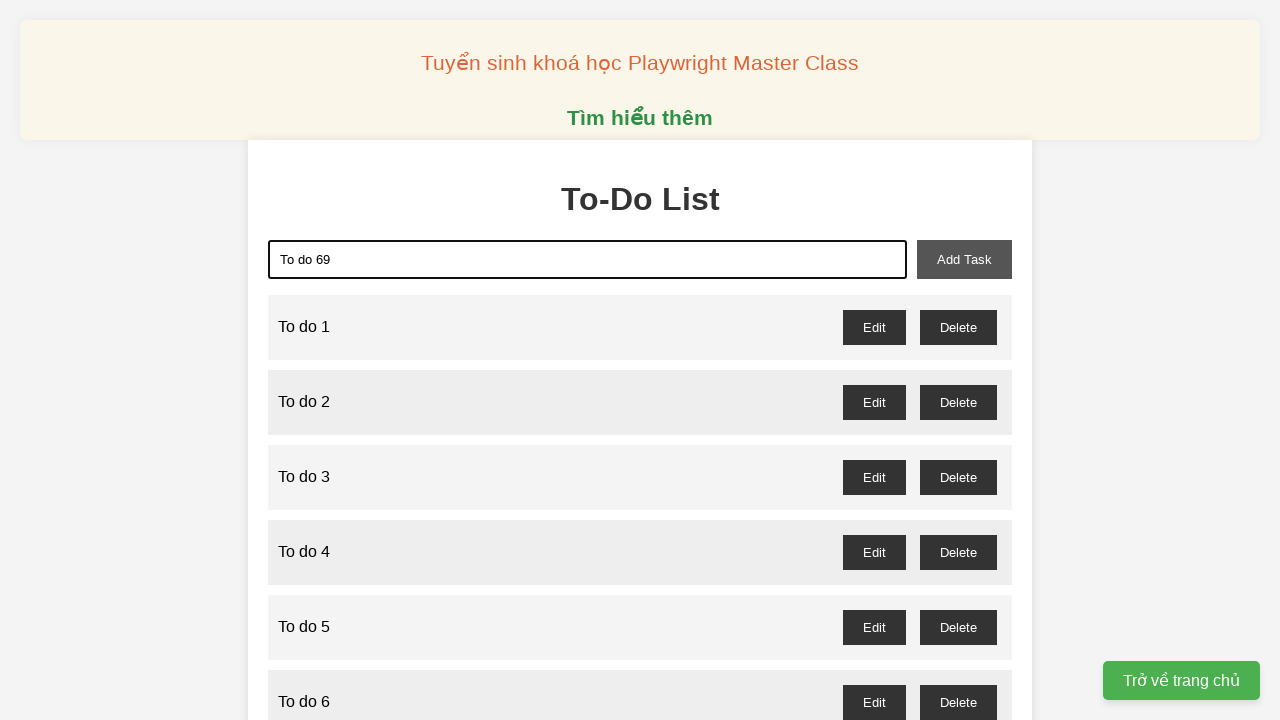

Clicked add task button for item 69 at (964, 259) on xpath=//button[@id='add-task']
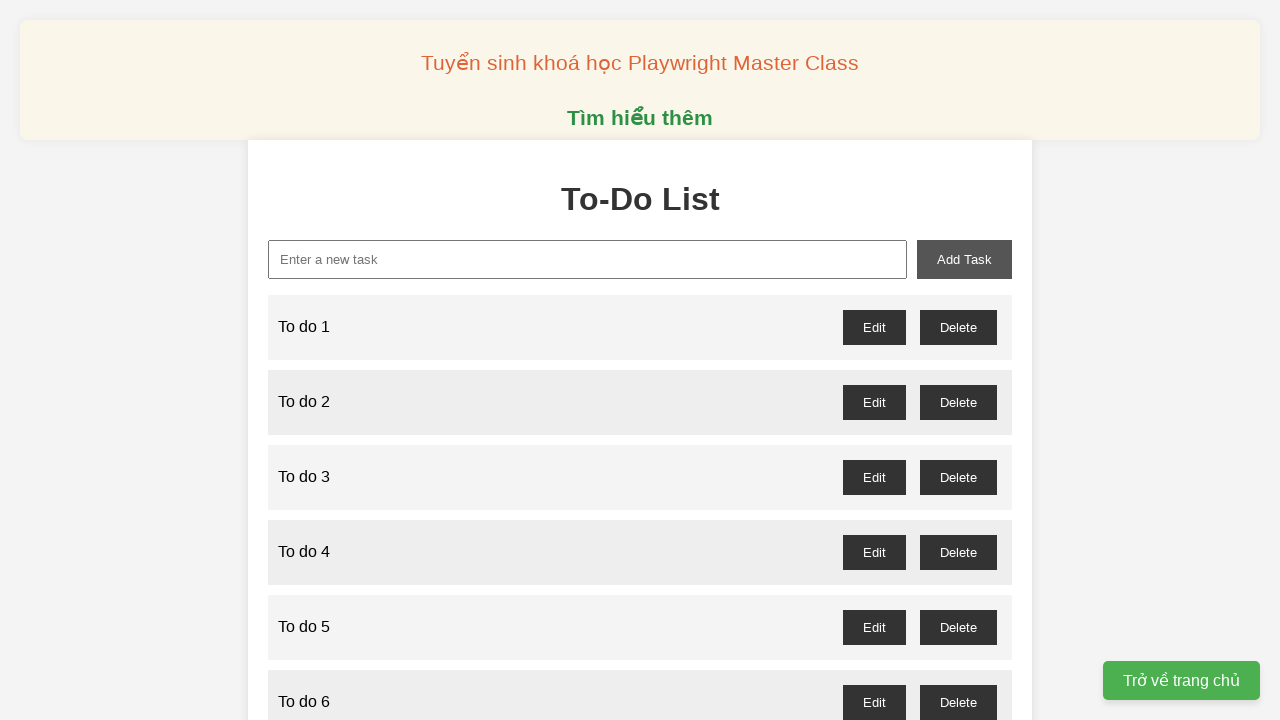

Filled new task input with 'To do 70' on xpath=//input[@id='new-task']
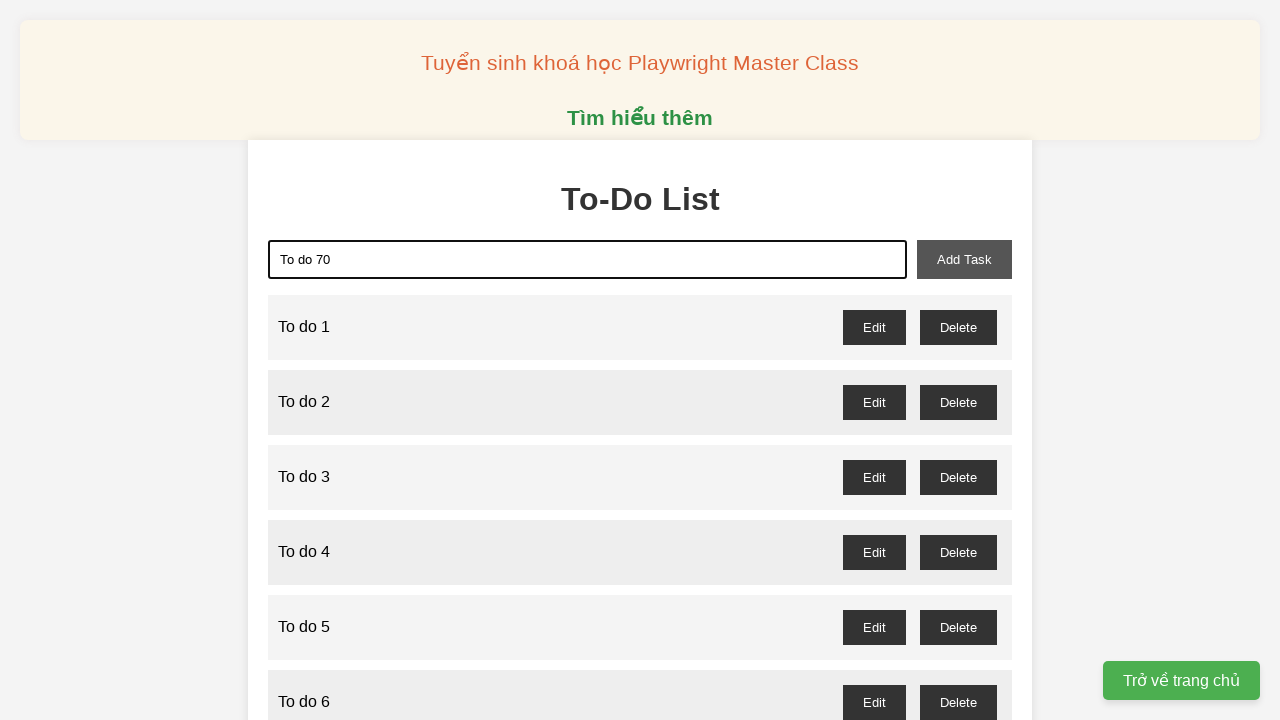

Clicked add task button for item 70 at (964, 259) on xpath=//button[@id='add-task']
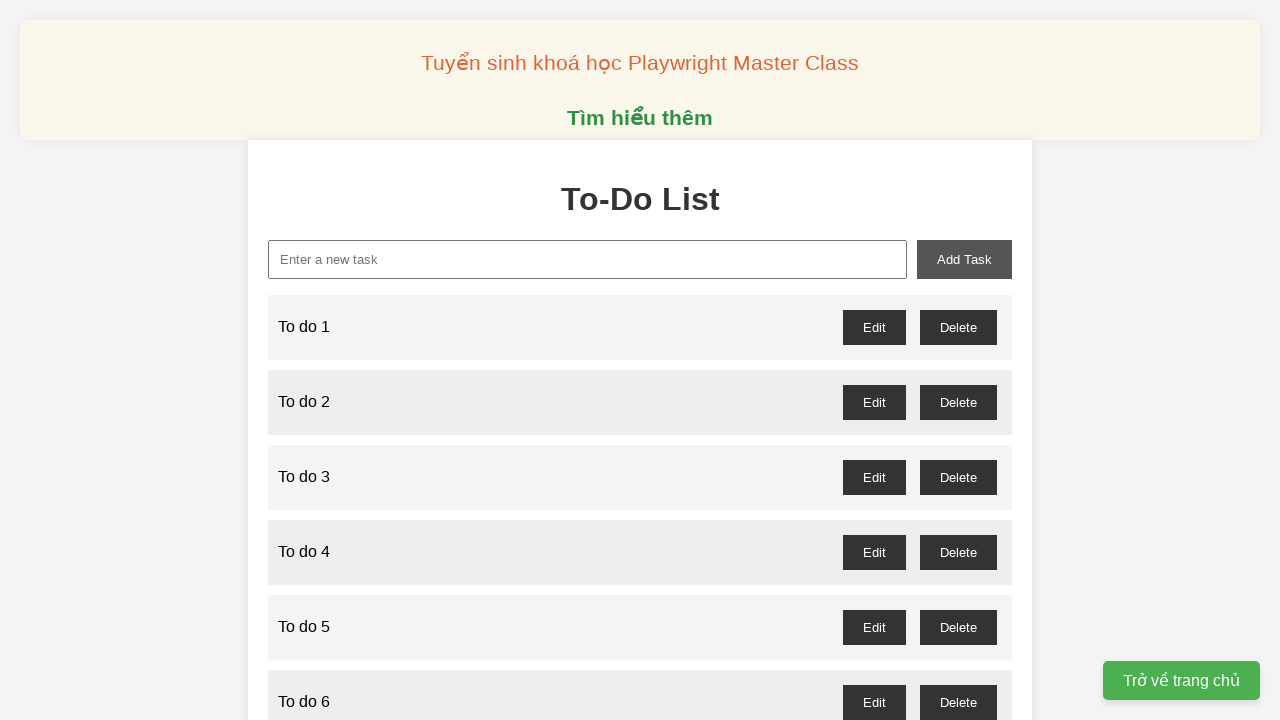

Filled new task input with 'To do 71' on xpath=//input[@id='new-task']
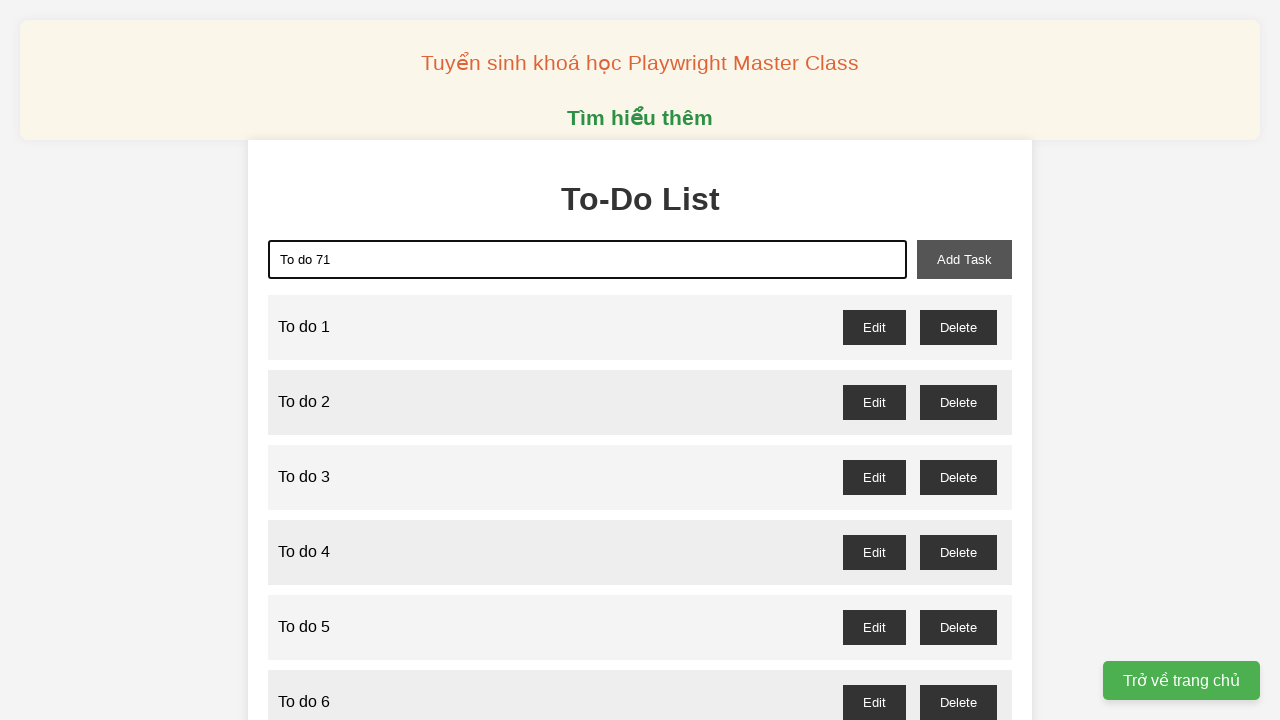

Clicked add task button for item 71 at (964, 259) on xpath=//button[@id='add-task']
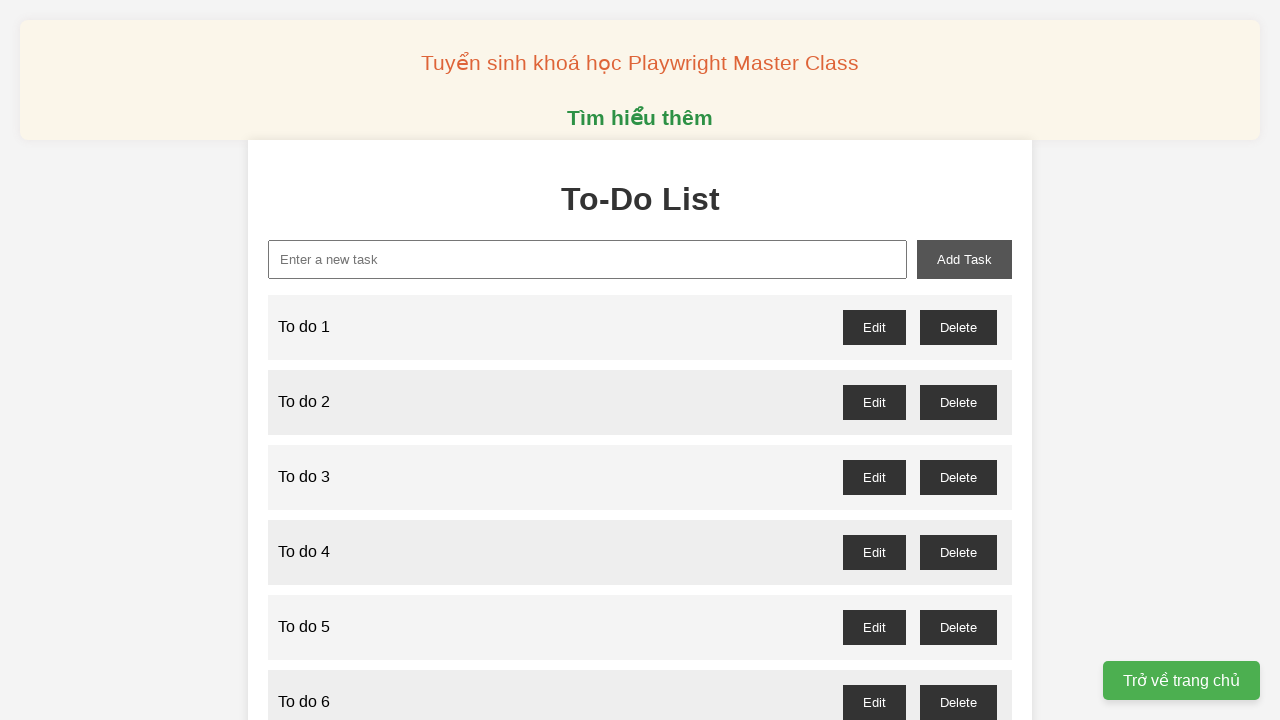

Filled new task input with 'To do 72' on xpath=//input[@id='new-task']
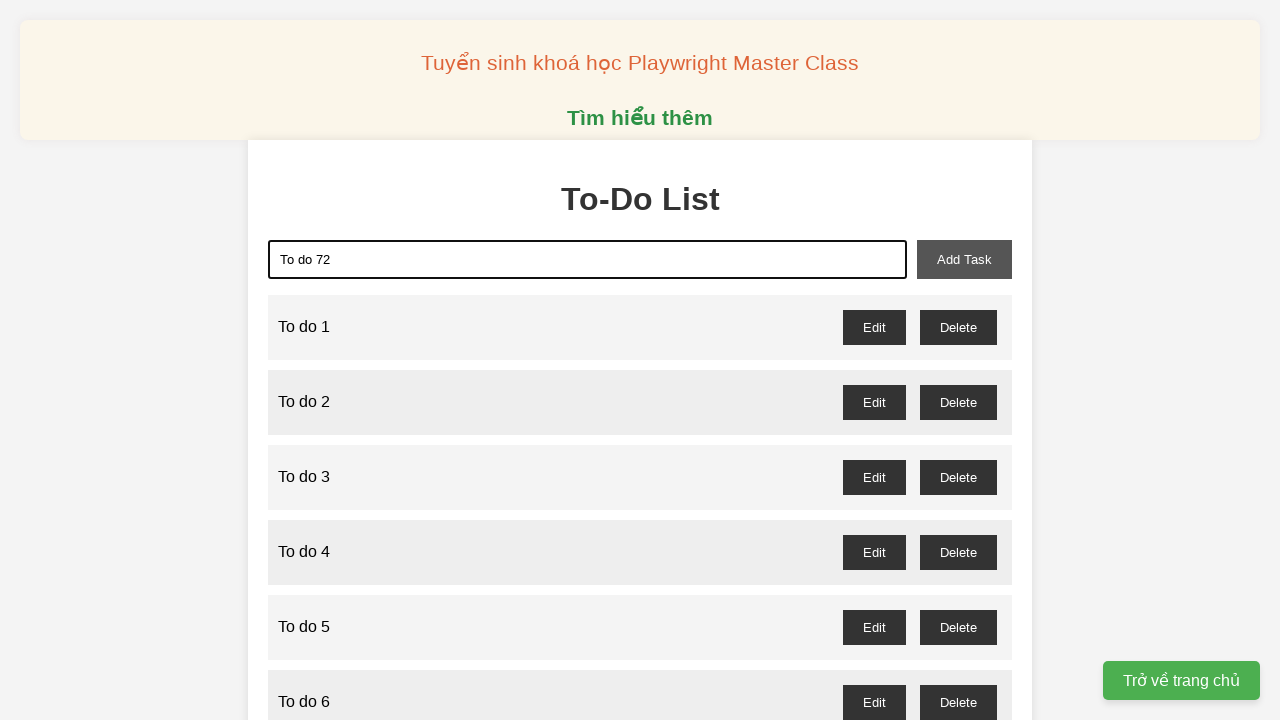

Clicked add task button for item 72 at (964, 259) on xpath=//button[@id='add-task']
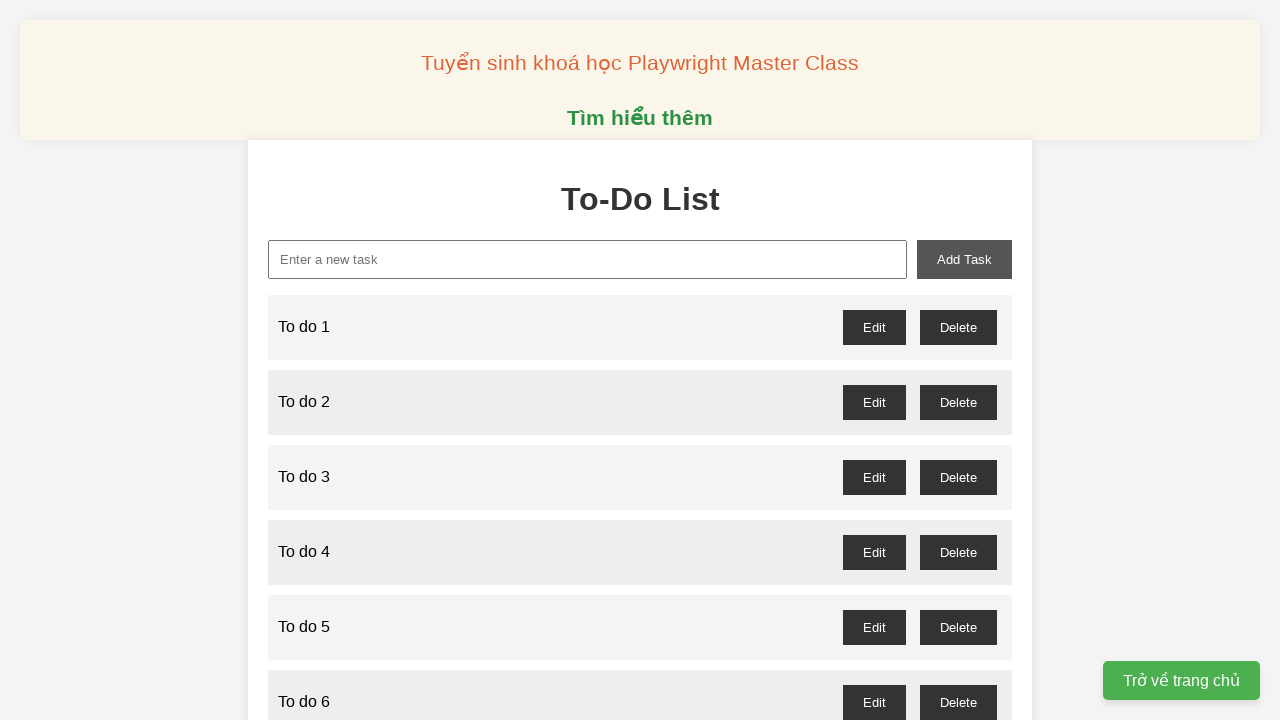

Filled new task input with 'To do 73' on xpath=//input[@id='new-task']
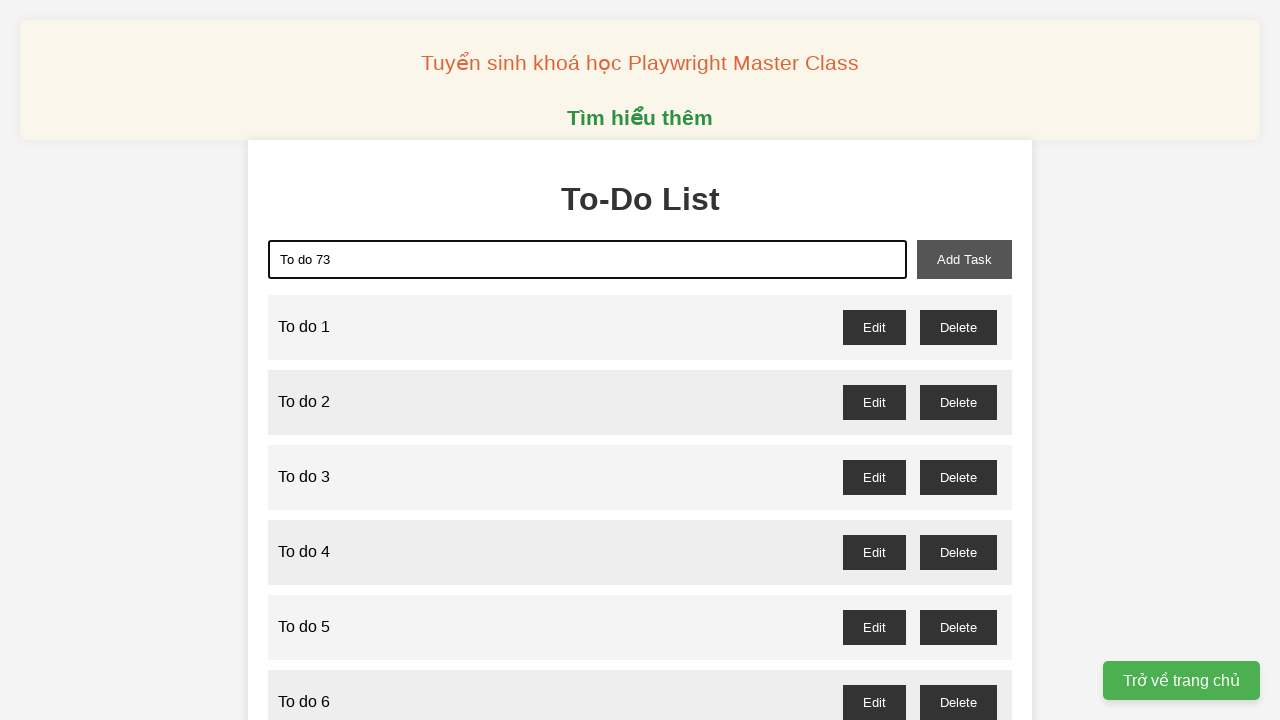

Clicked add task button for item 73 at (964, 259) on xpath=//button[@id='add-task']
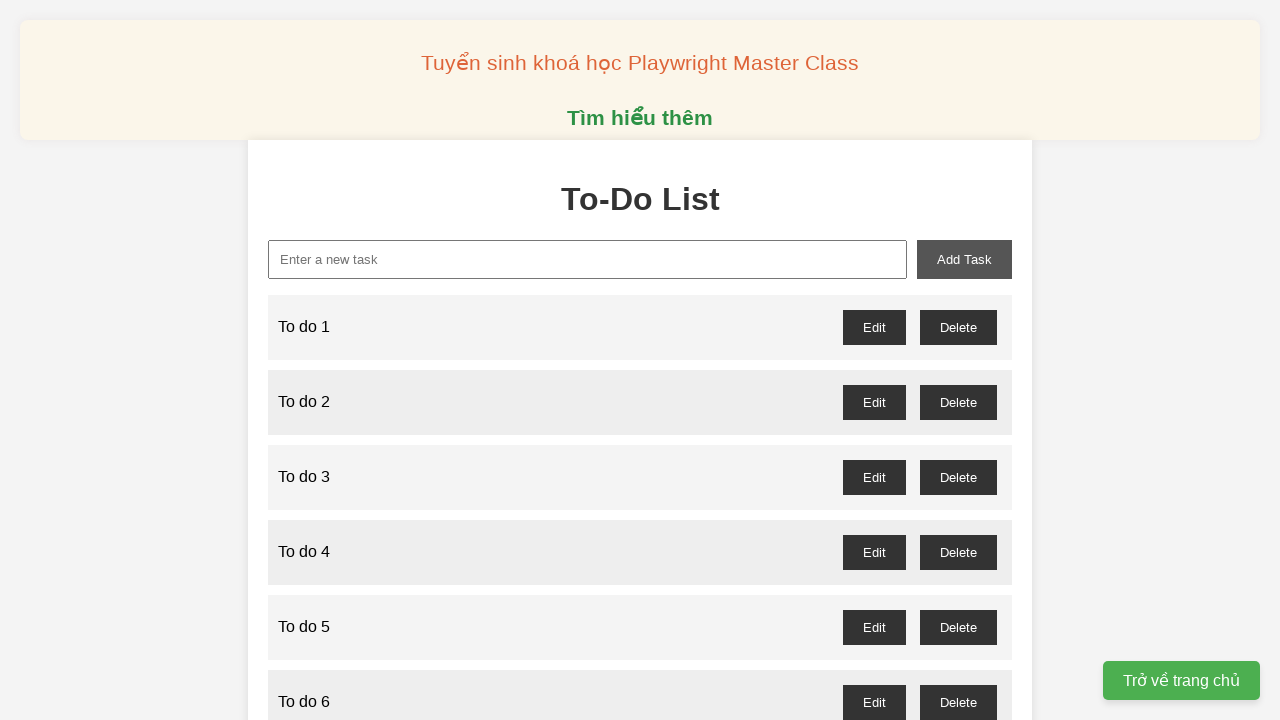

Filled new task input with 'To do 74' on xpath=//input[@id='new-task']
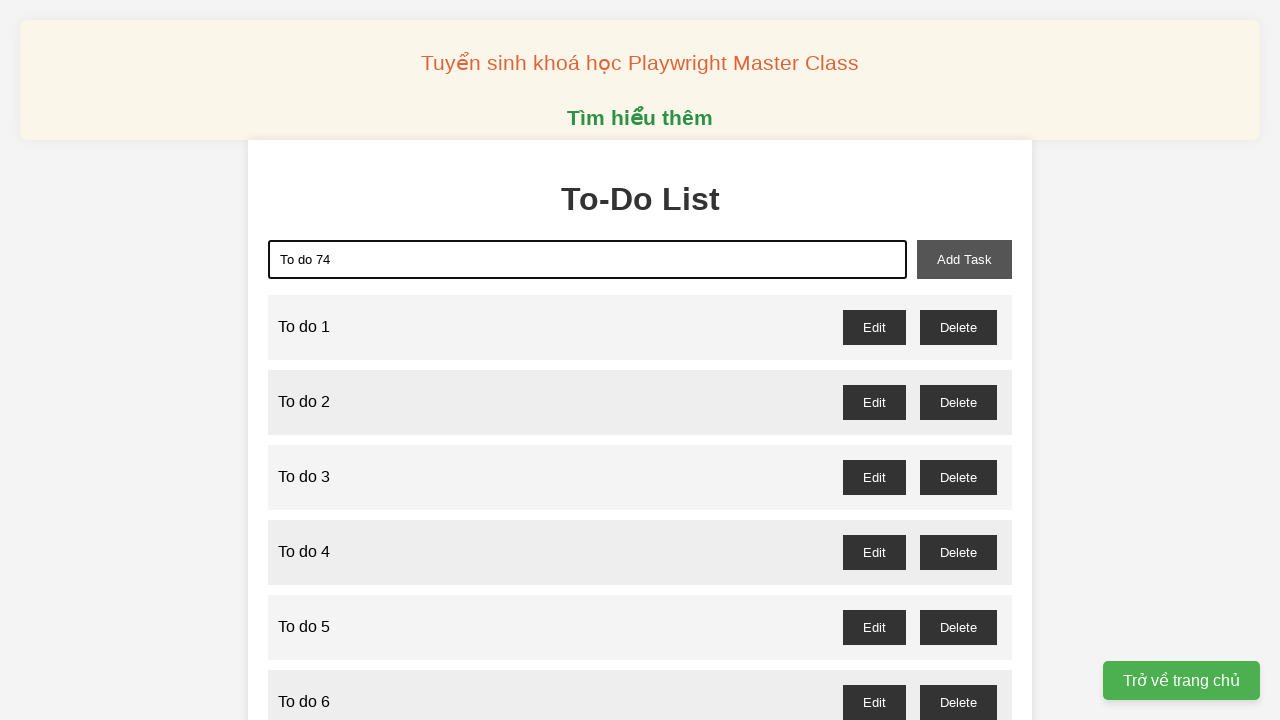

Clicked add task button for item 74 at (964, 259) on xpath=//button[@id='add-task']
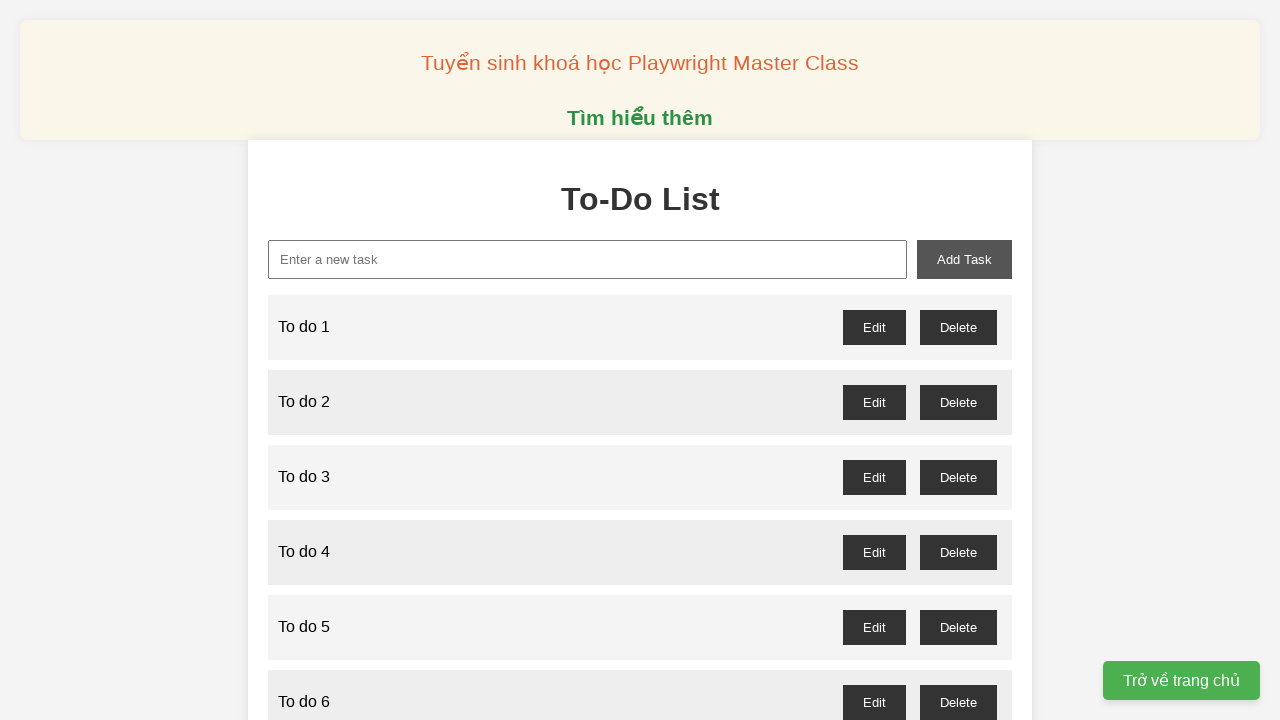

Filled new task input with 'To do 75' on xpath=//input[@id='new-task']
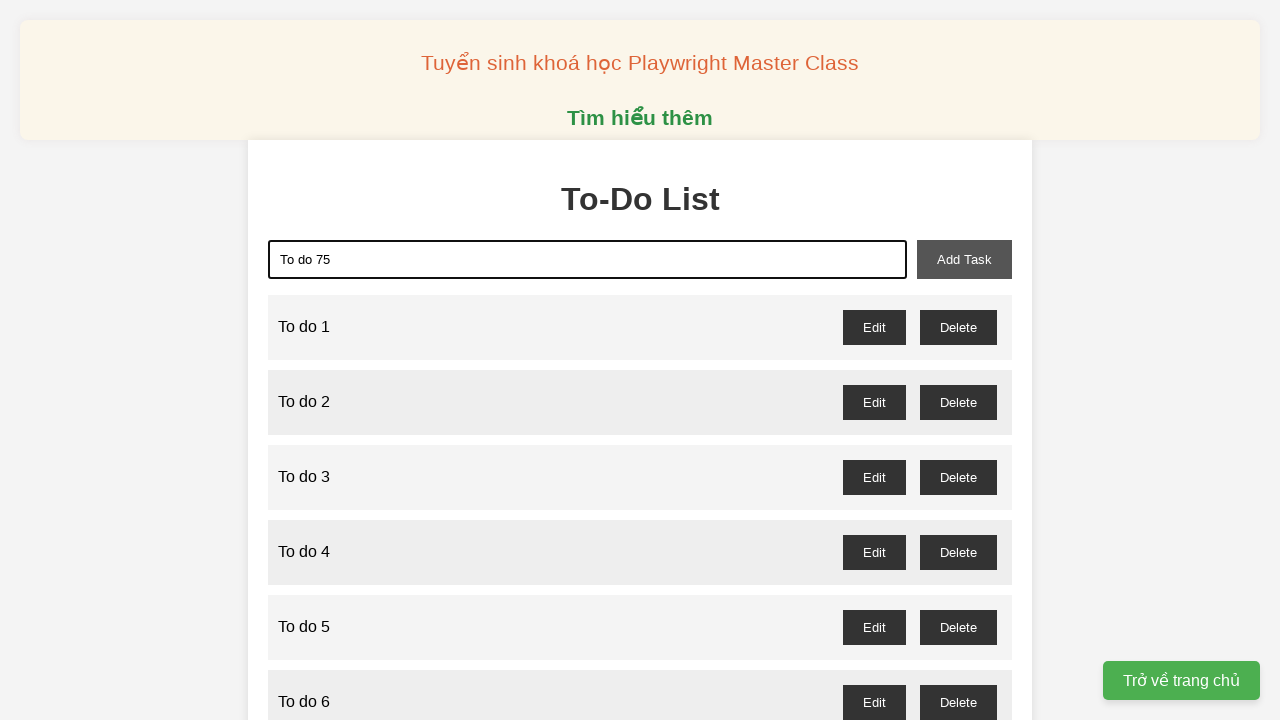

Clicked add task button for item 75 at (964, 259) on xpath=//button[@id='add-task']
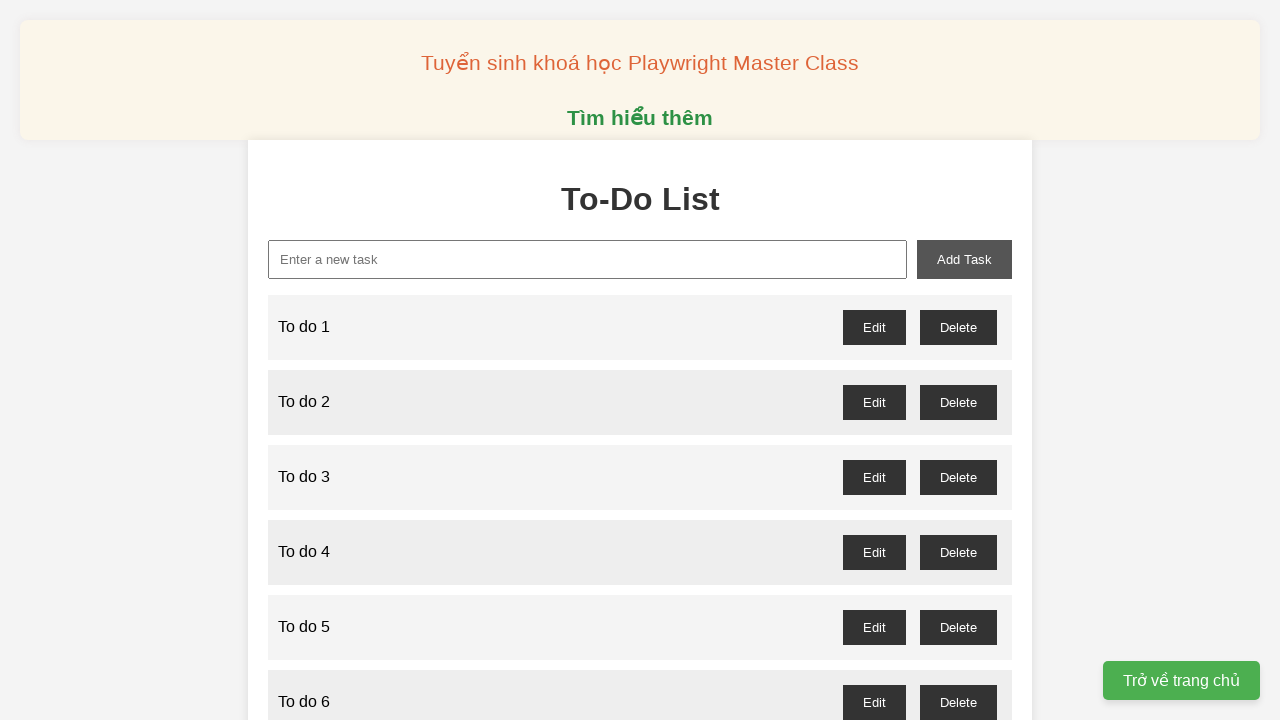

Filled new task input with 'To do 76' on xpath=//input[@id='new-task']
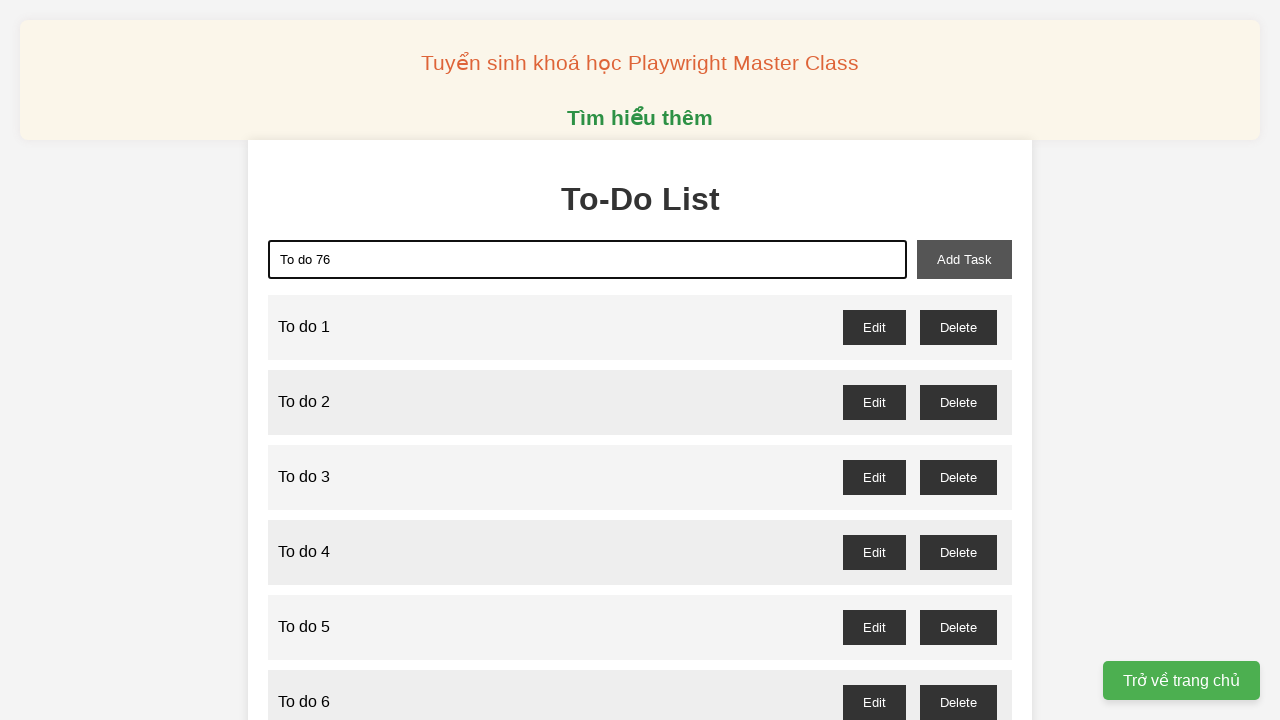

Clicked add task button for item 76 at (964, 259) on xpath=//button[@id='add-task']
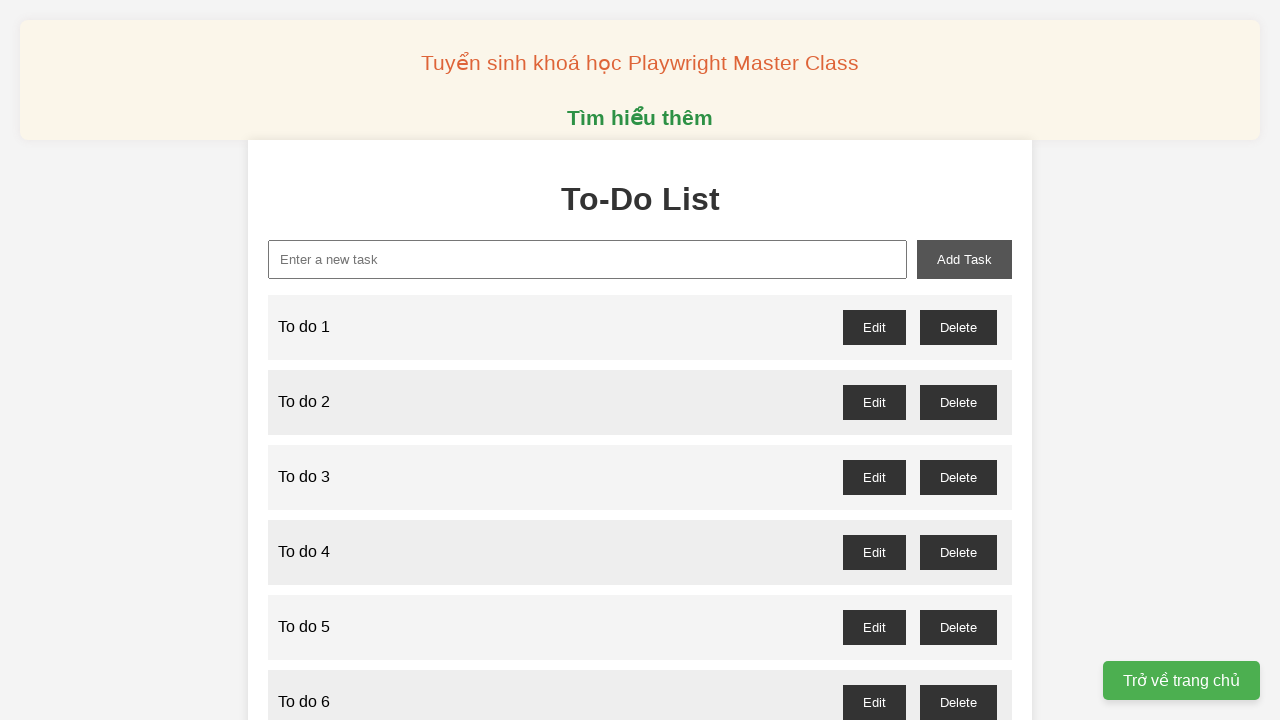

Filled new task input with 'To do 77' on xpath=//input[@id='new-task']
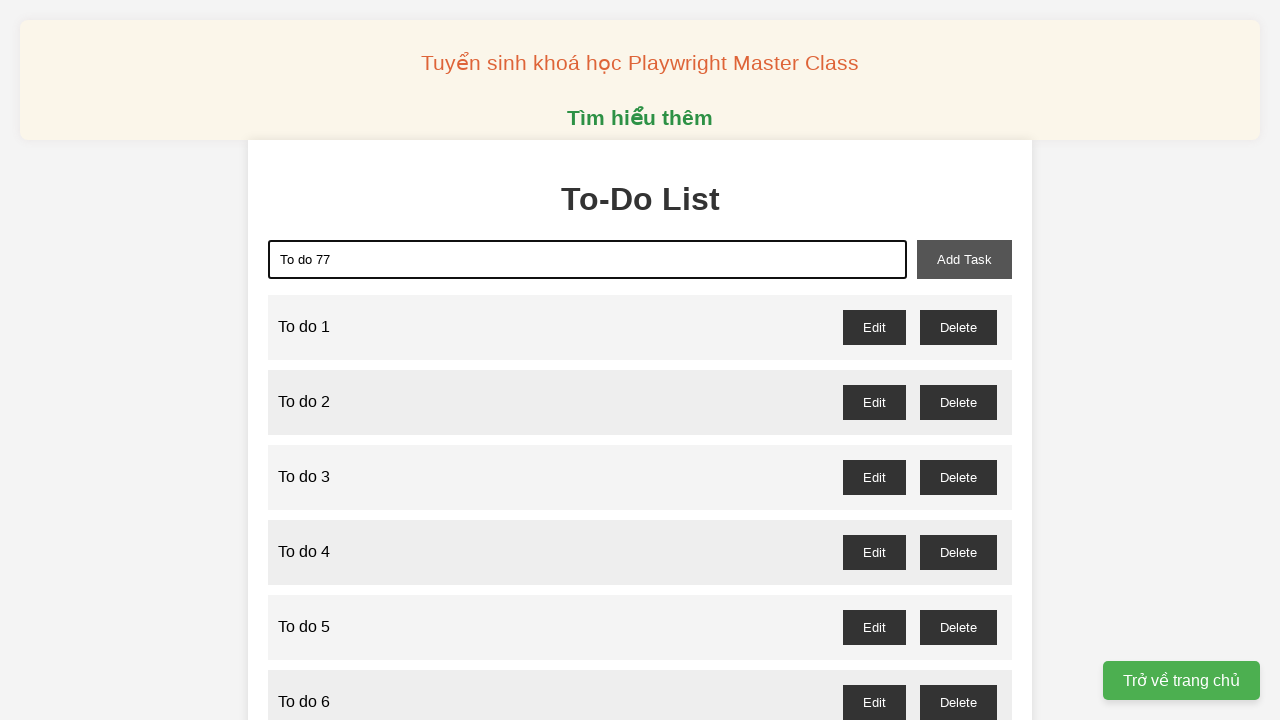

Clicked add task button for item 77 at (964, 259) on xpath=//button[@id='add-task']
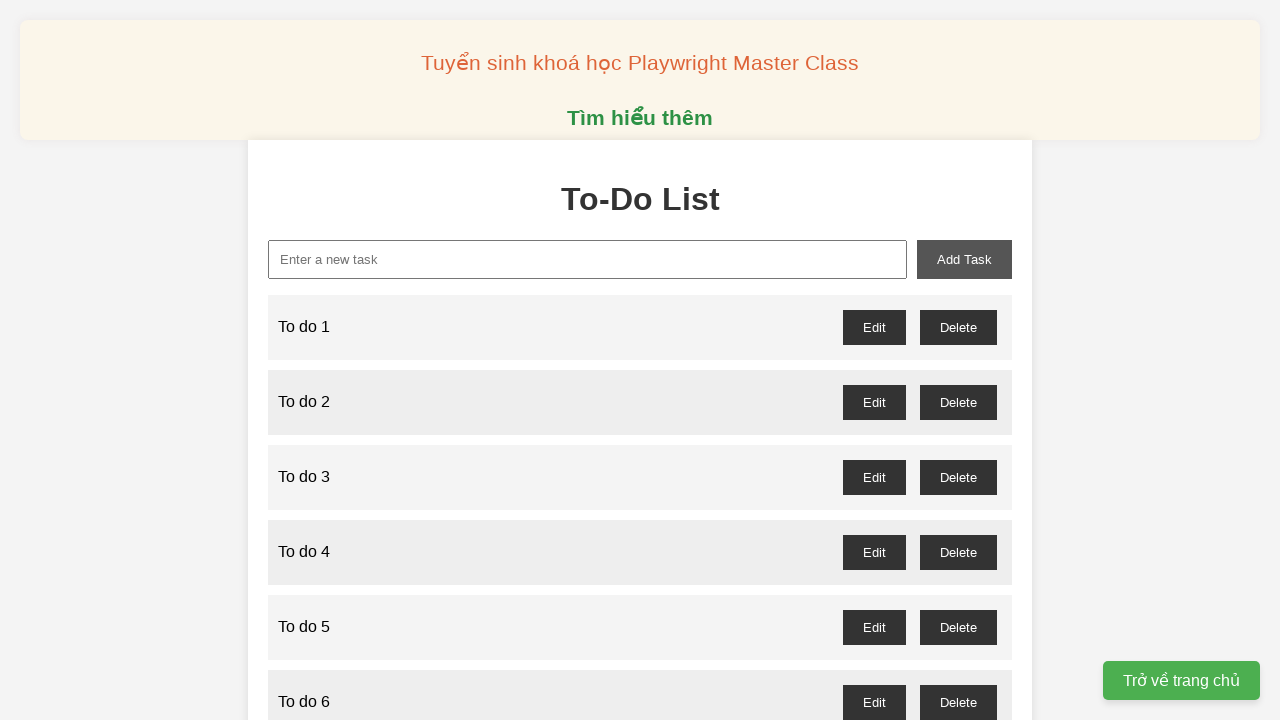

Filled new task input with 'To do 78' on xpath=//input[@id='new-task']
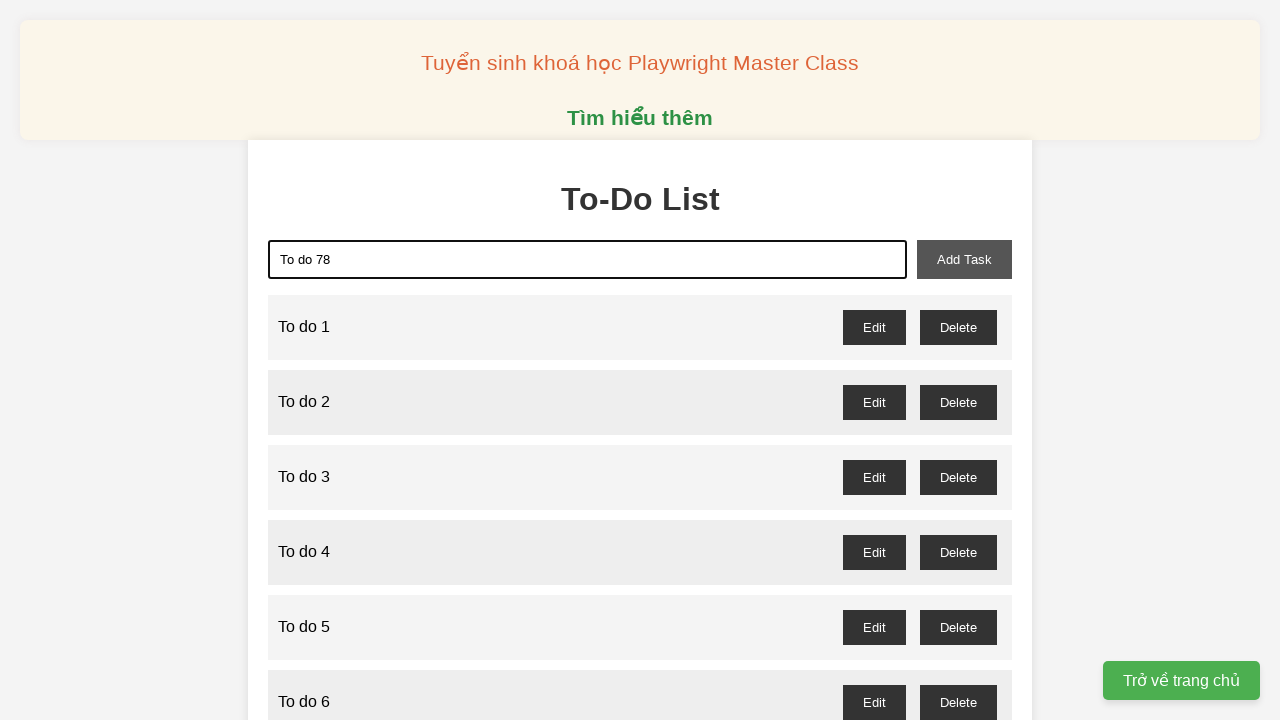

Clicked add task button for item 78 at (964, 259) on xpath=//button[@id='add-task']
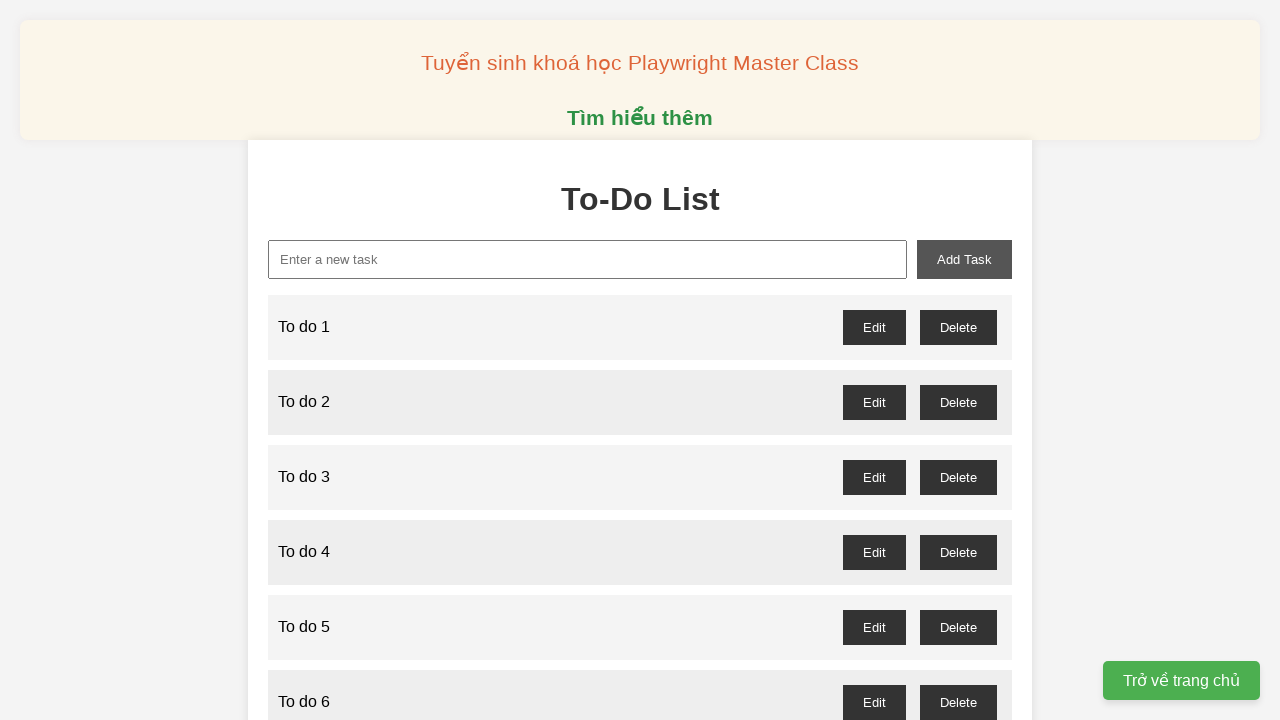

Filled new task input with 'To do 79' on xpath=//input[@id='new-task']
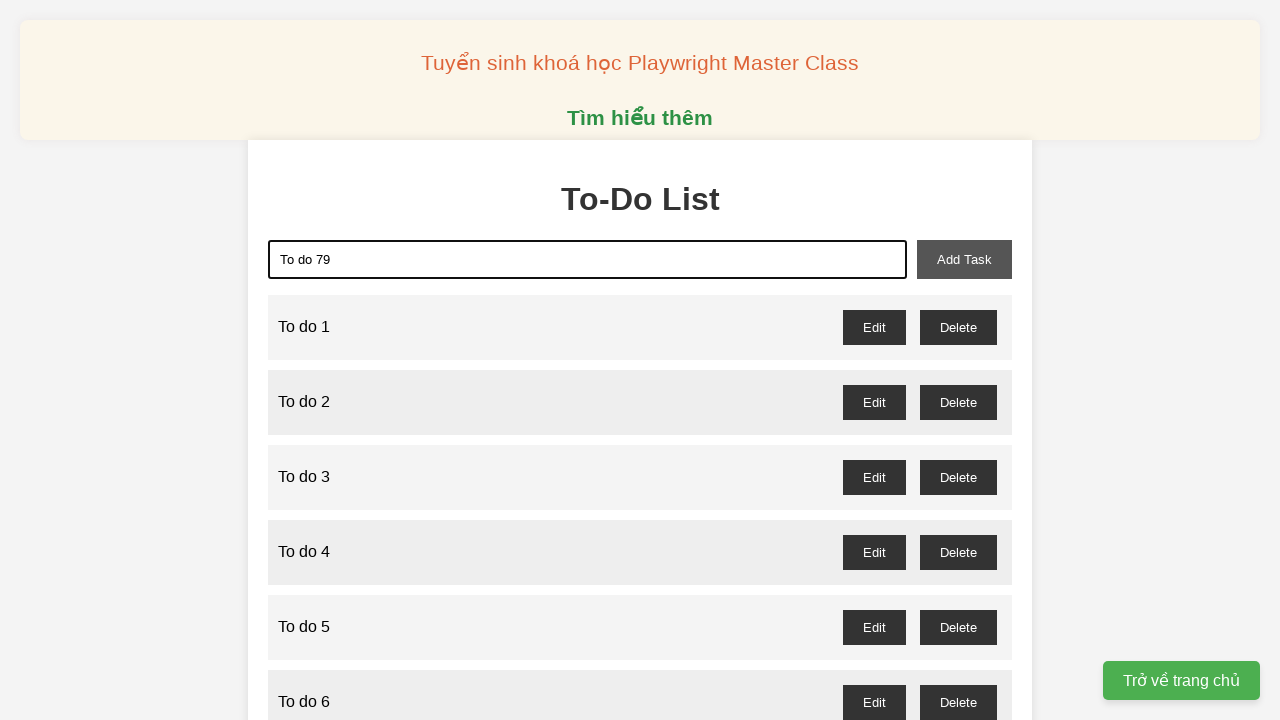

Clicked add task button for item 79 at (964, 259) on xpath=//button[@id='add-task']
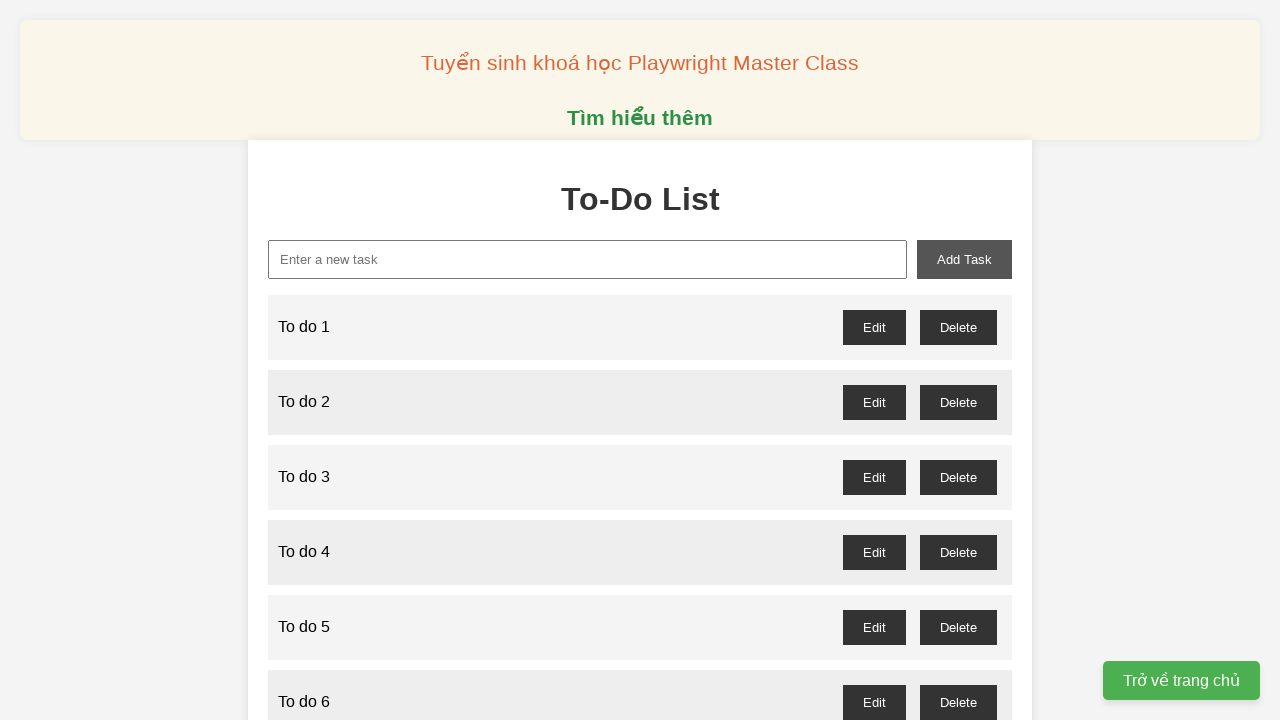

Filled new task input with 'To do 80' on xpath=//input[@id='new-task']
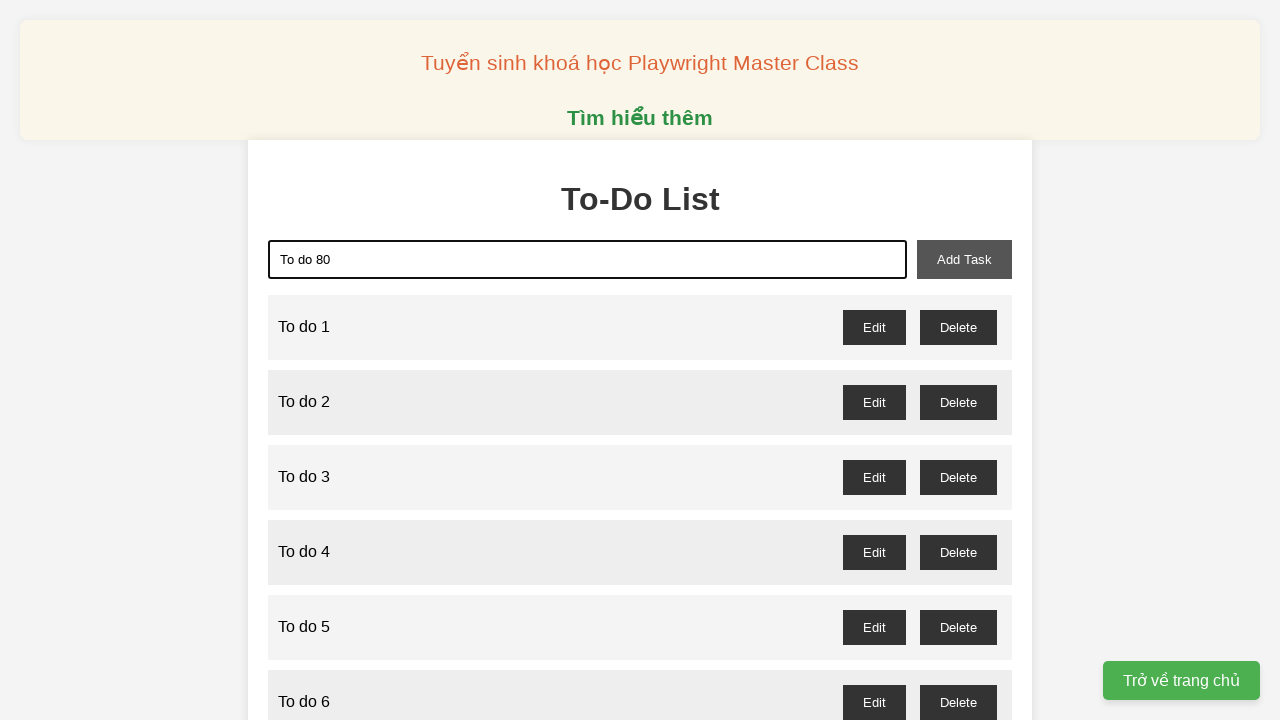

Clicked add task button for item 80 at (964, 259) on xpath=//button[@id='add-task']
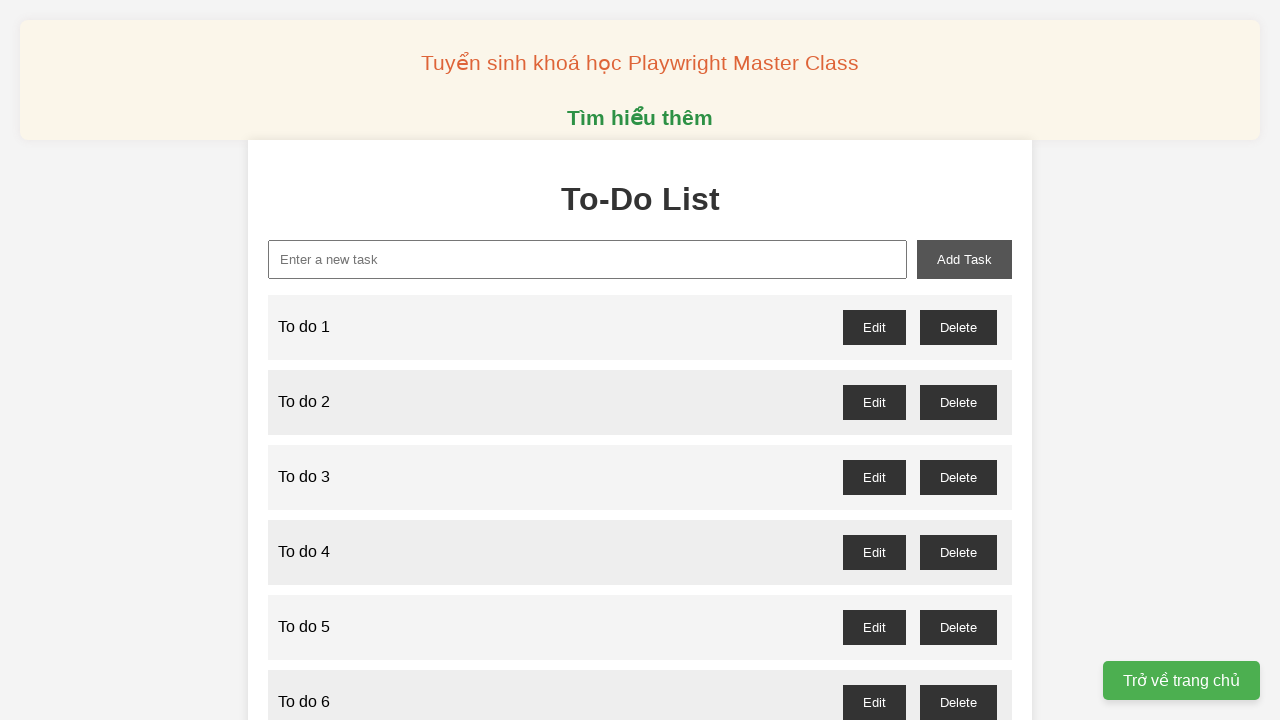

Filled new task input with 'To do 81' on xpath=//input[@id='new-task']
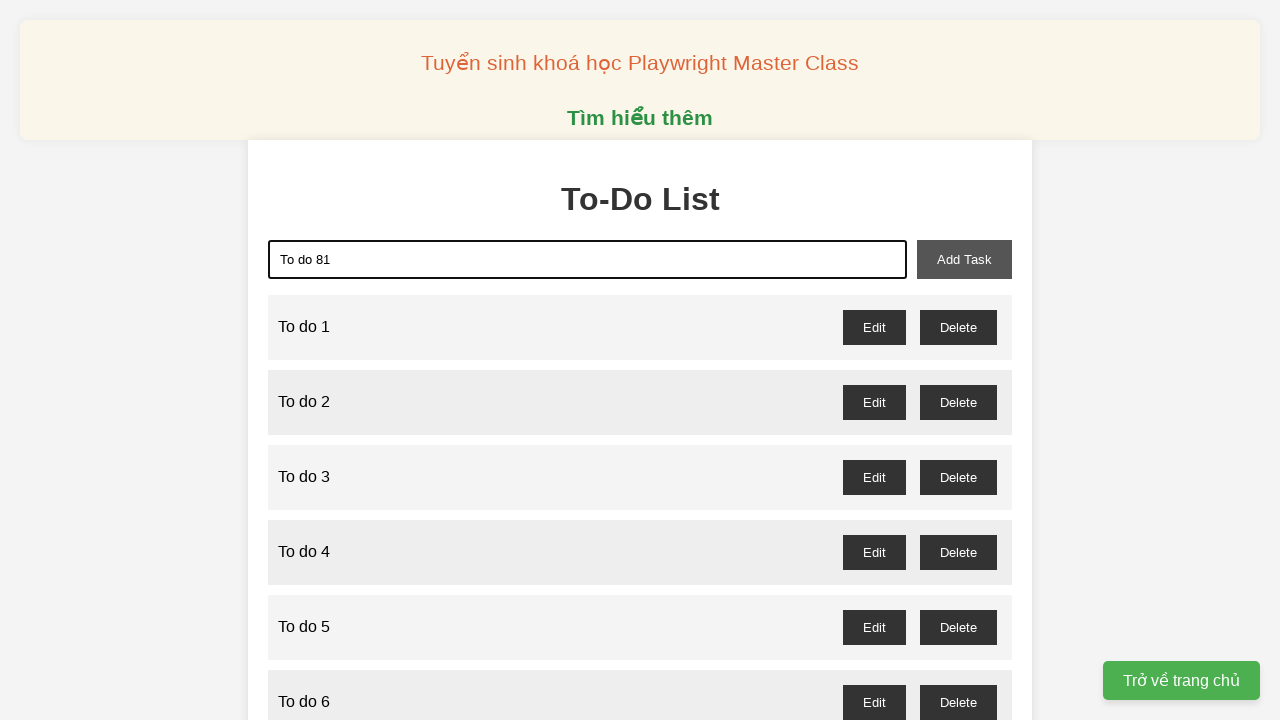

Clicked add task button for item 81 at (964, 259) on xpath=//button[@id='add-task']
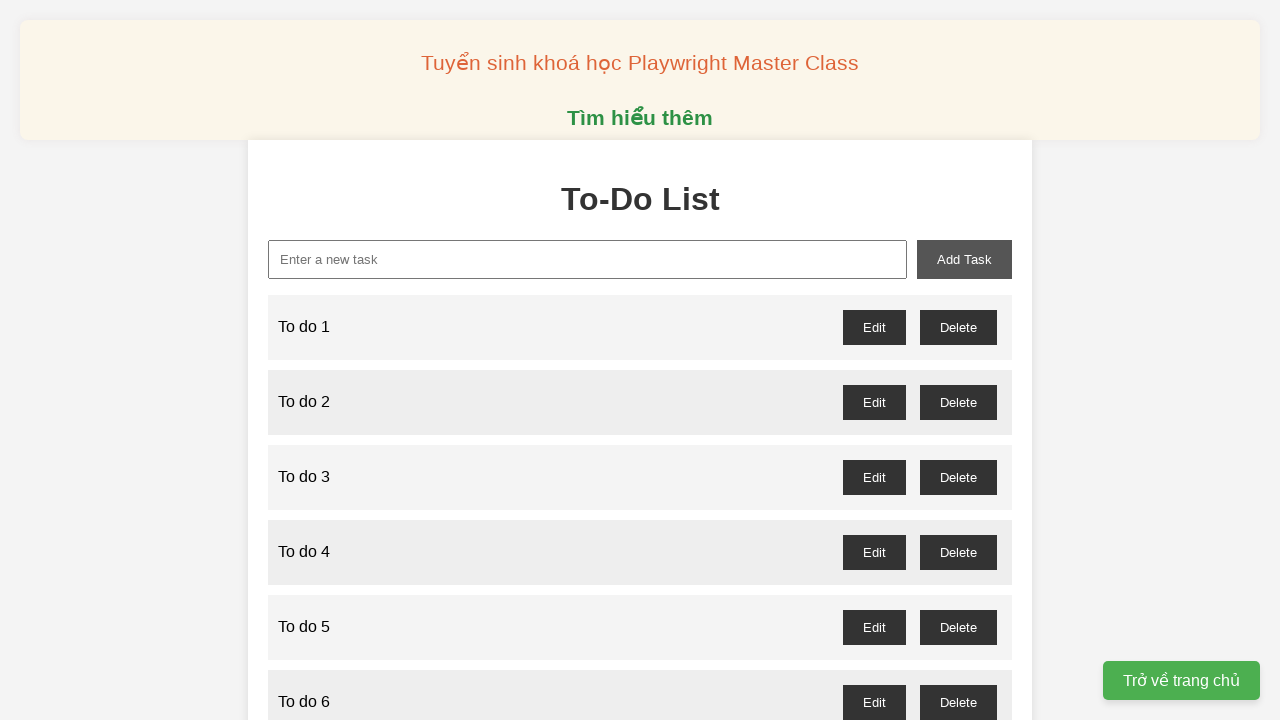

Filled new task input with 'To do 82' on xpath=//input[@id='new-task']
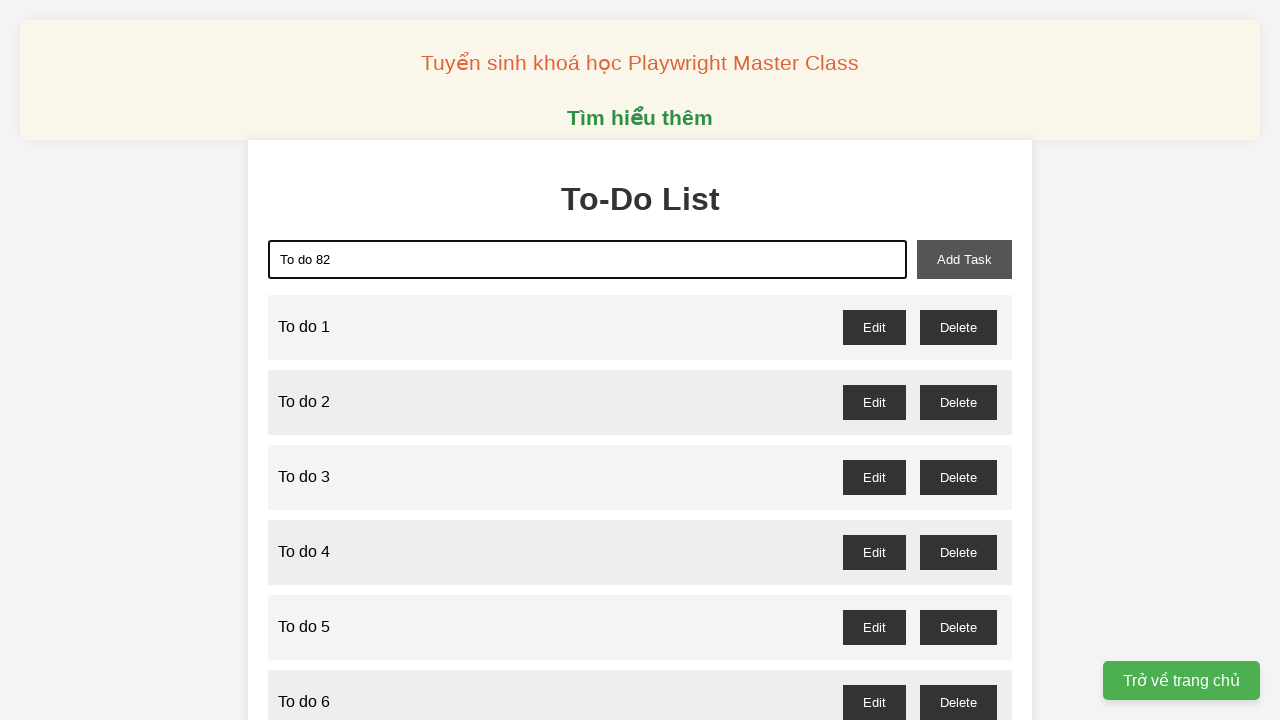

Clicked add task button for item 82 at (964, 259) on xpath=//button[@id='add-task']
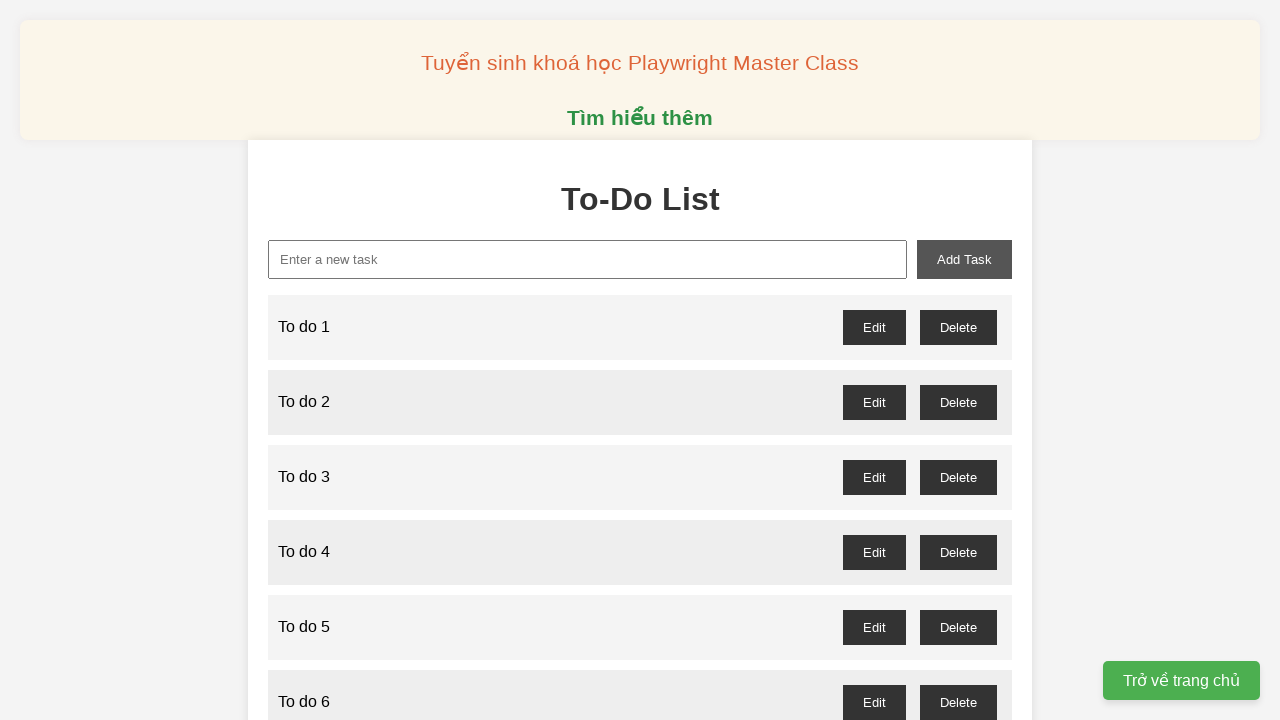

Filled new task input with 'To do 83' on xpath=//input[@id='new-task']
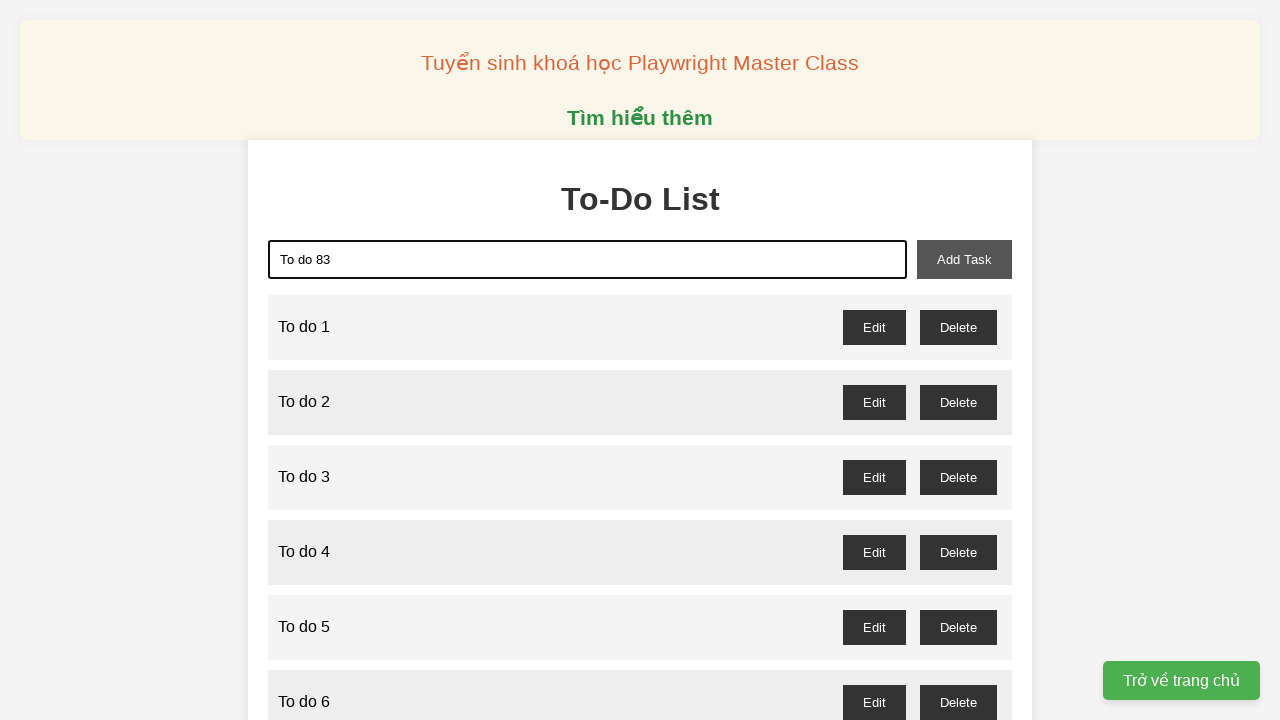

Clicked add task button for item 83 at (964, 259) on xpath=//button[@id='add-task']
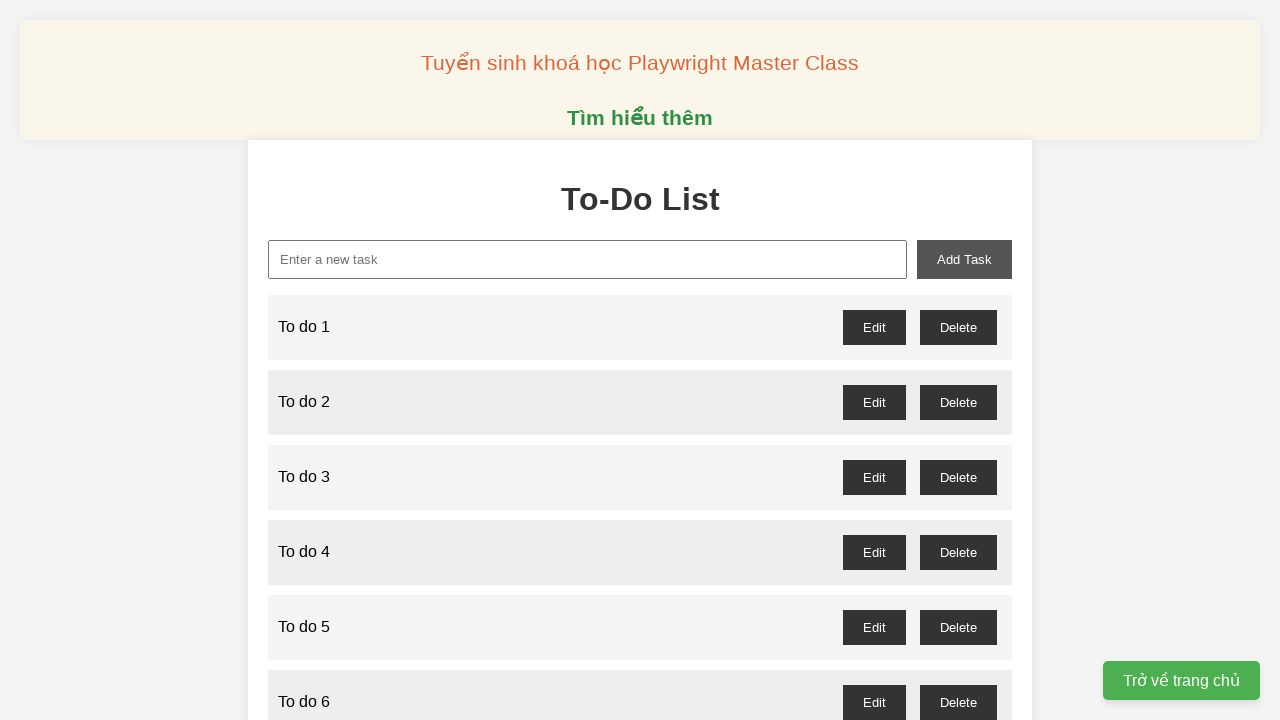

Filled new task input with 'To do 84' on xpath=//input[@id='new-task']
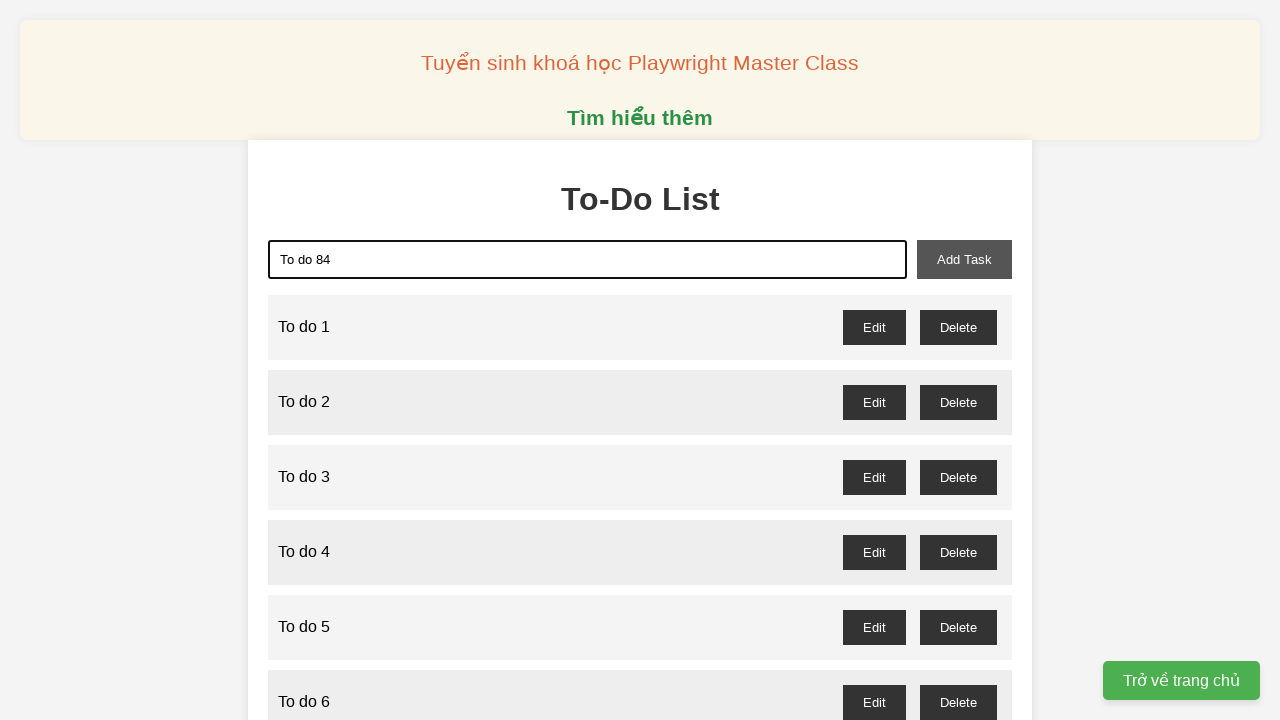

Clicked add task button for item 84 at (964, 259) on xpath=//button[@id='add-task']
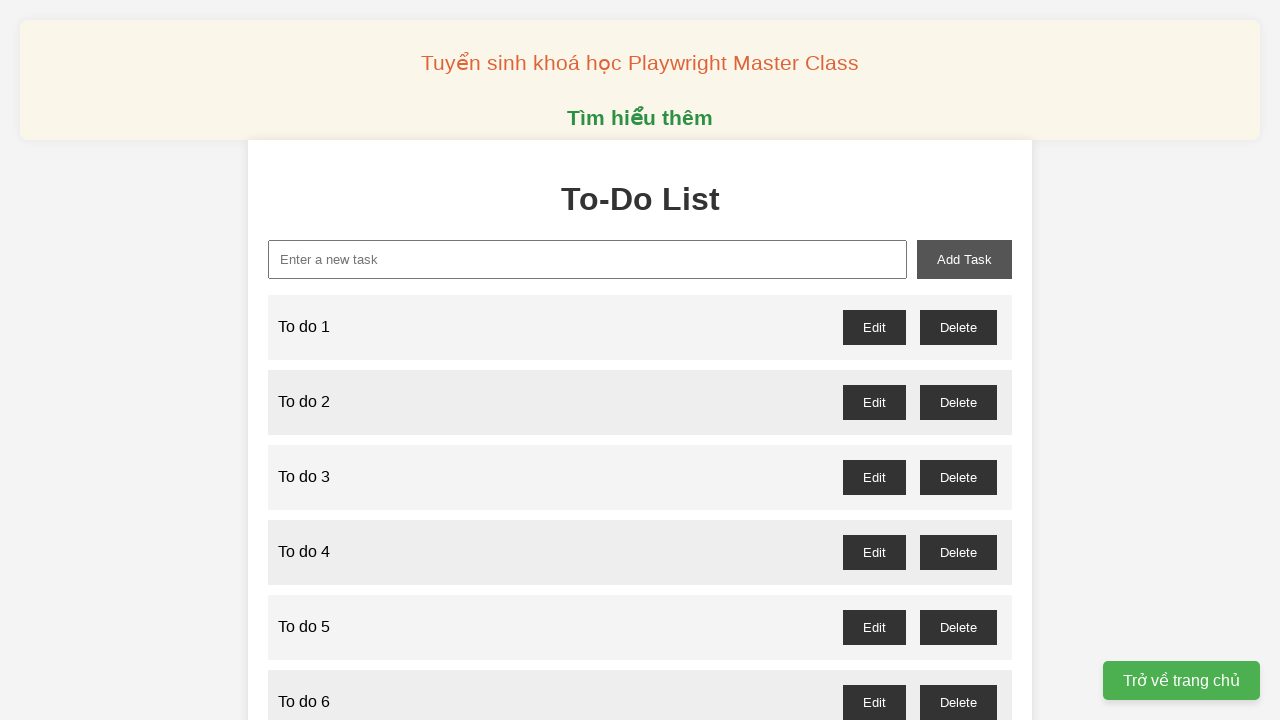

Filled new task input with 'To do 85' on xpath=//input[@id='new-task']
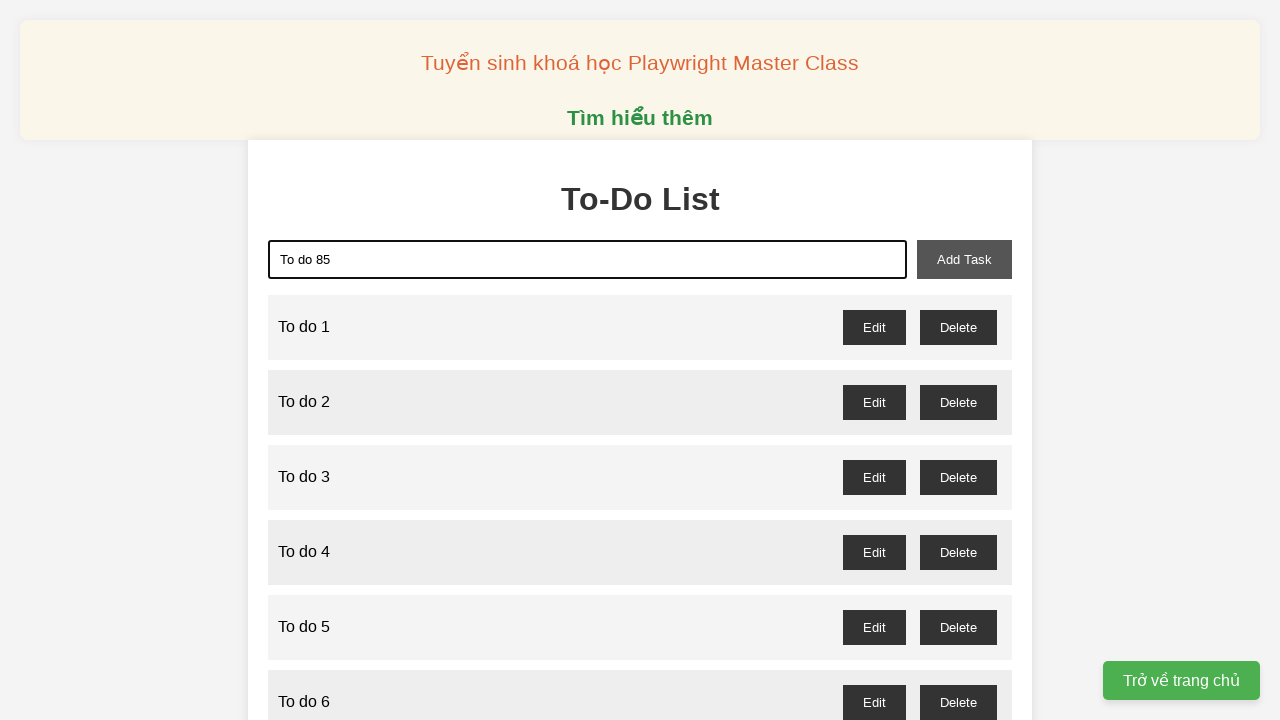

Clicked add task button for item 85 at (964, 259) on xpath=//button[@id='add-task']
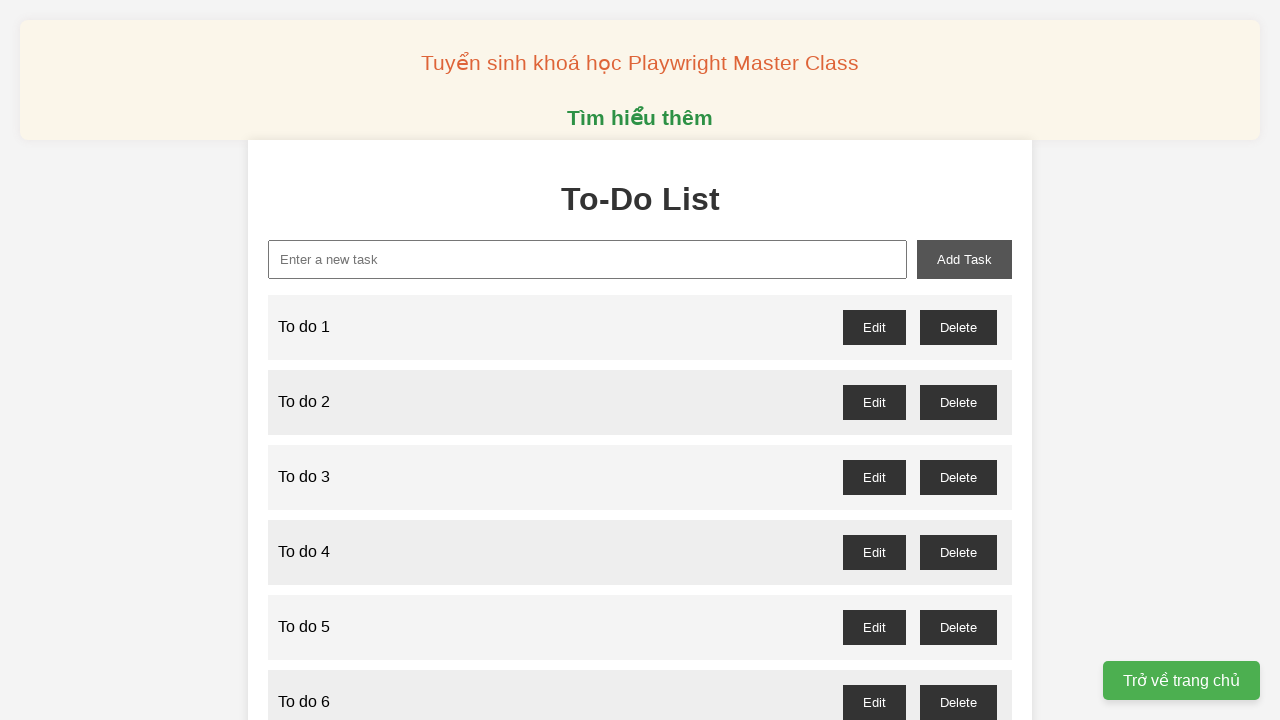

Filled new task input with 'To do 86' on xpath=//input[@id='new-task']
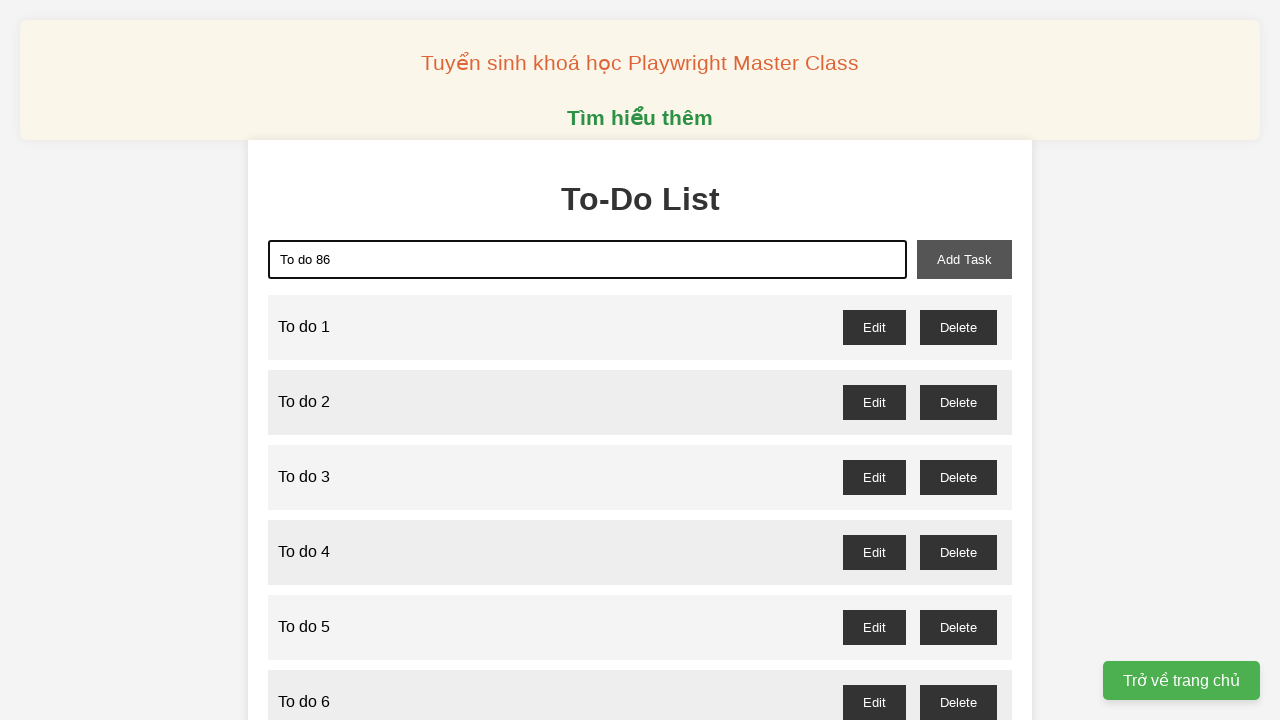

Clicked add task button for item 86 at (964, 259) on xpath=//button[@id='add-task']
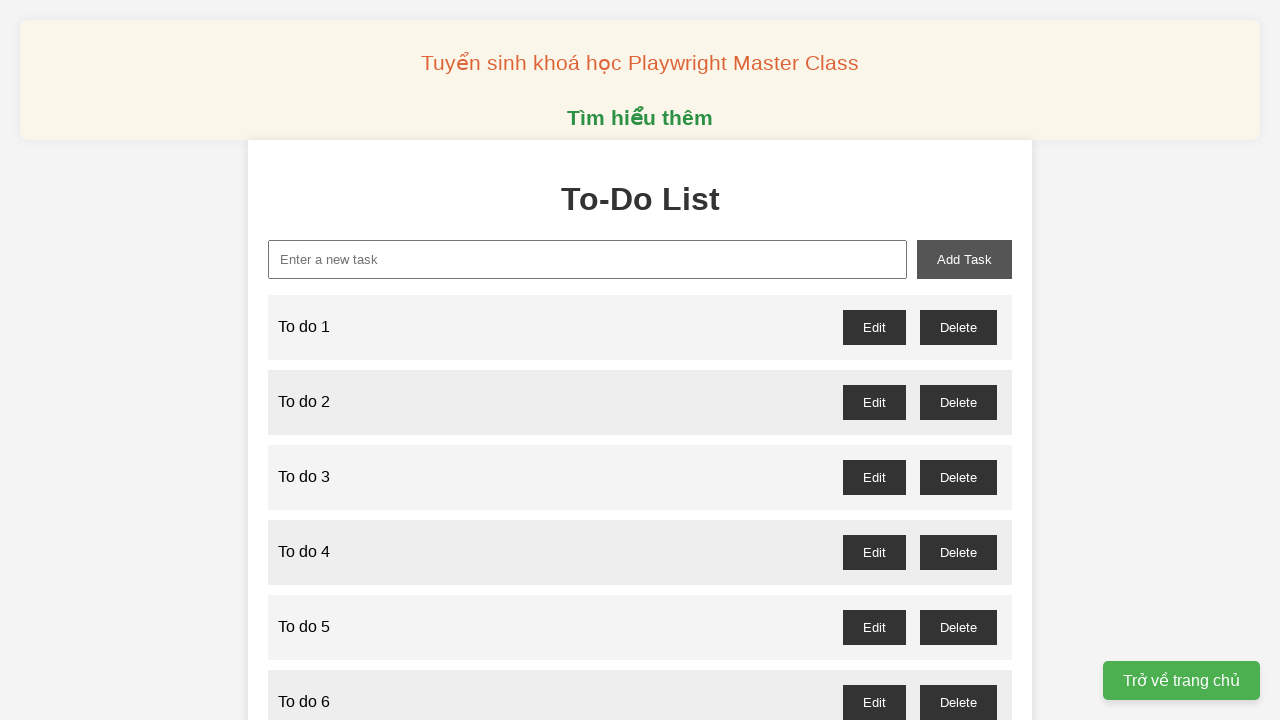

Filled new task input with 'To do 87' on xpath=//input[@id='new-task']
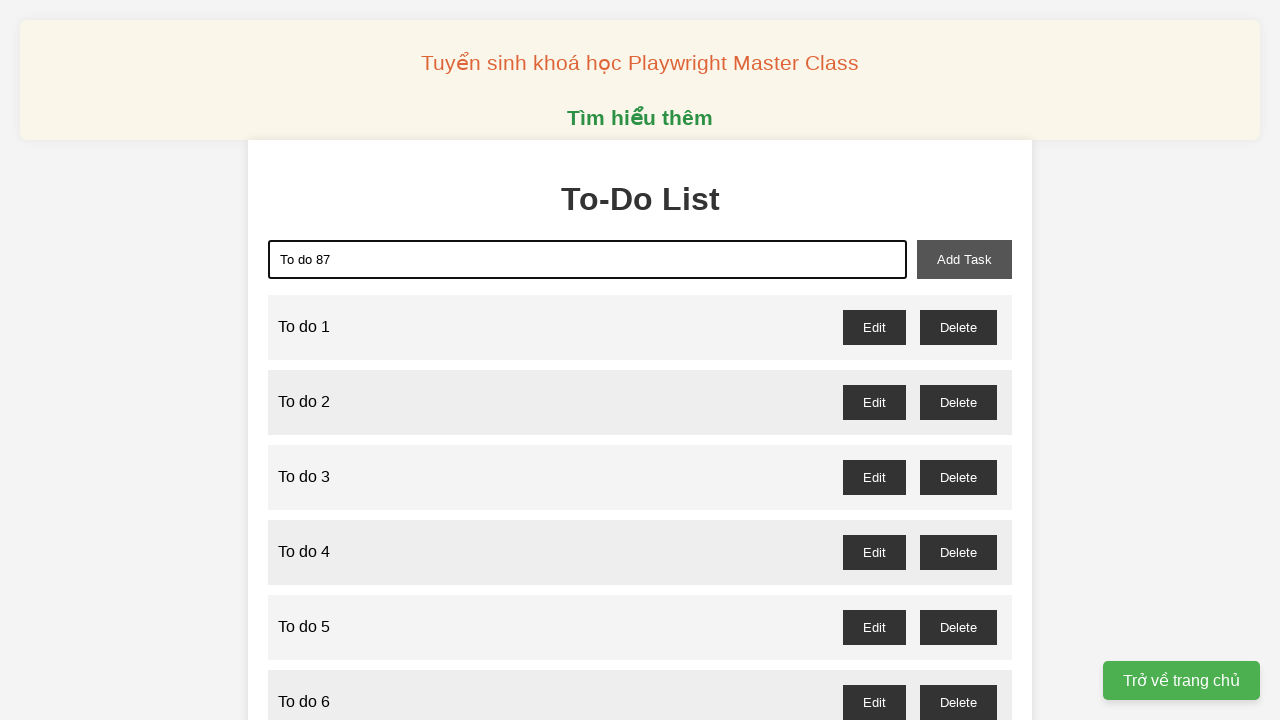

Clicked add task button for item 87 at (964, 259) on xpath=//button[@id='add-task']
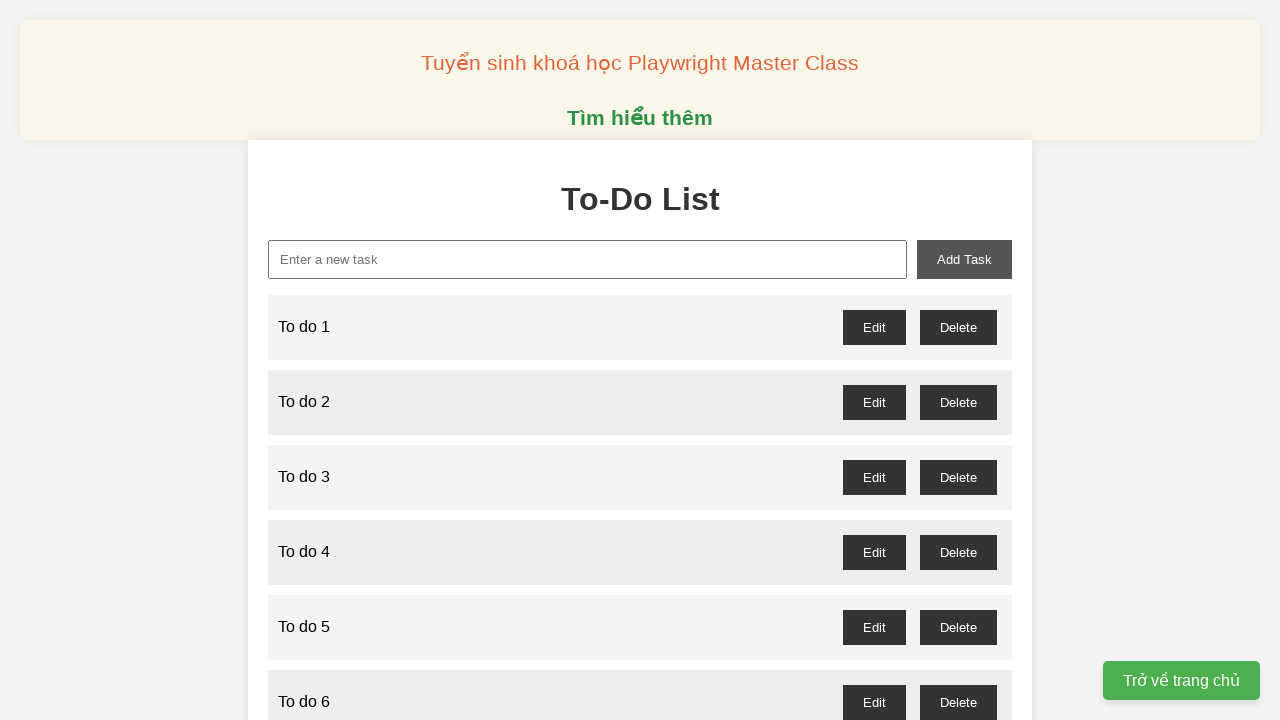

Filled new task input with 'To do 88' on xpath=//input[@id='new-task']
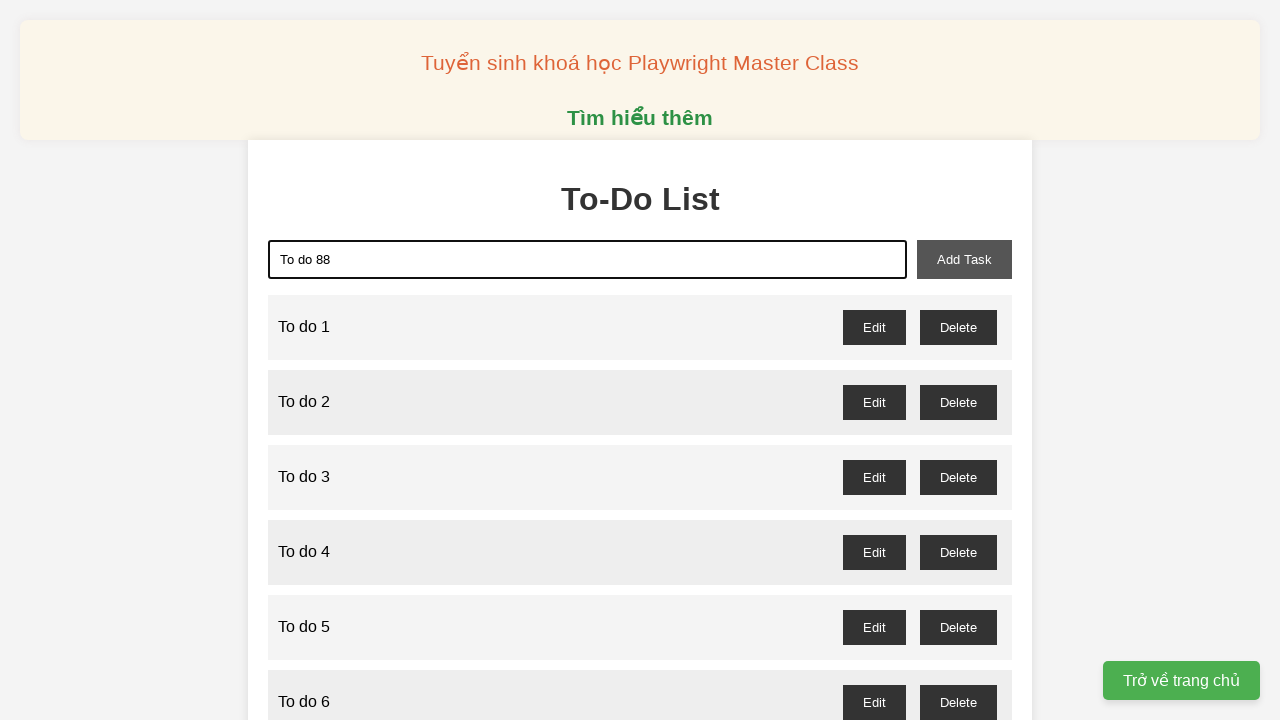

Clicked add task button for item 88 at (964, 259) on xpath=//button[@id='add-task']
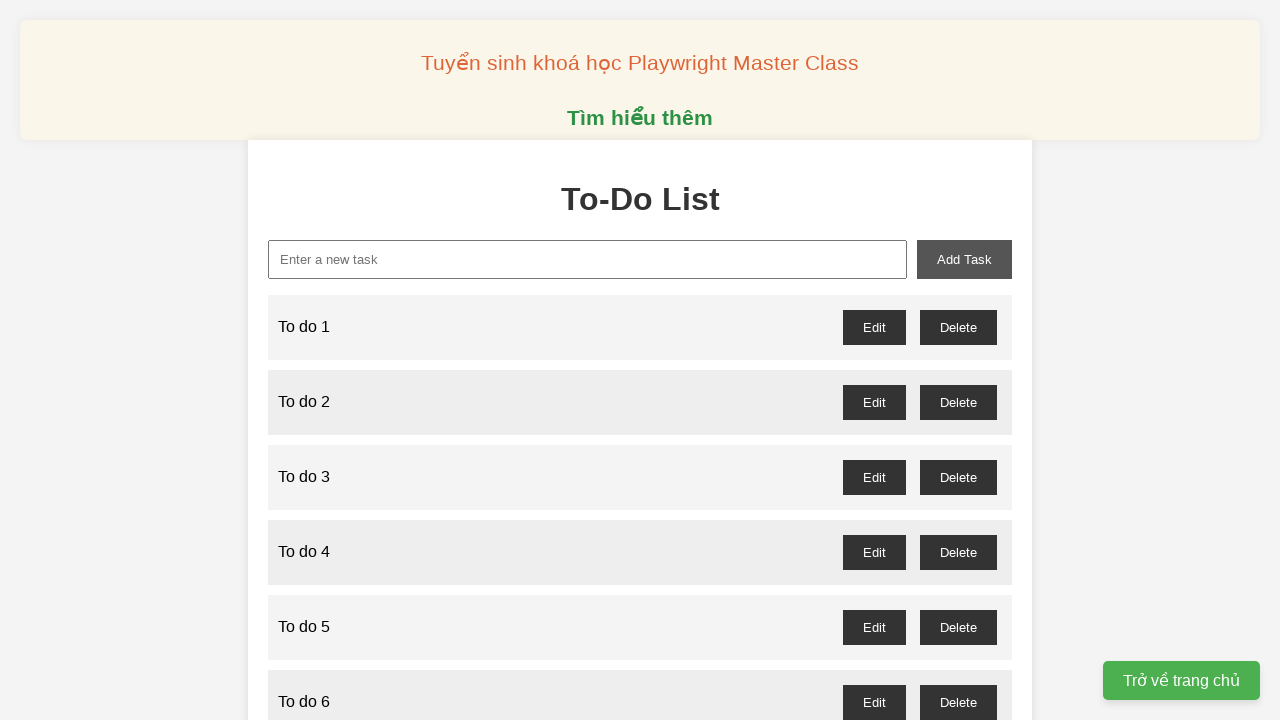

Filled new task input with 'To do 89' on xpath=//input[@id='new-task']
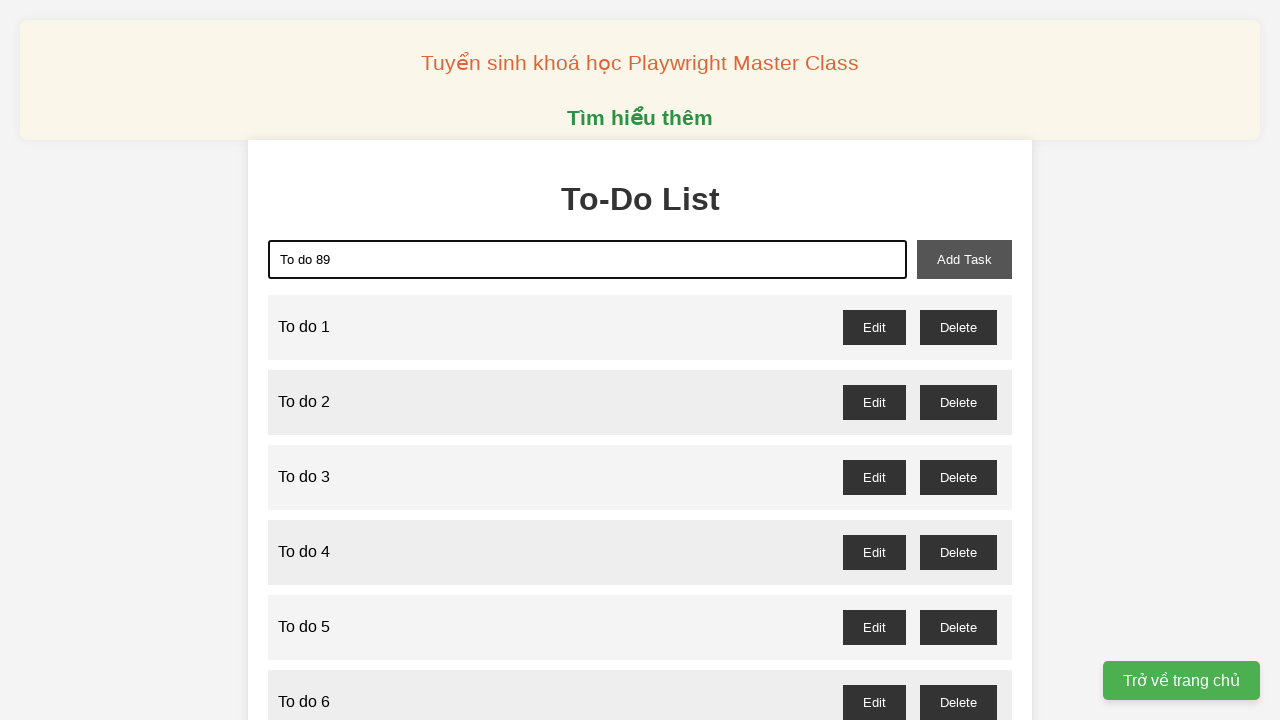

Clicked add task button for item 89 at (964, 259) on xpath=//button[@id='add-task']
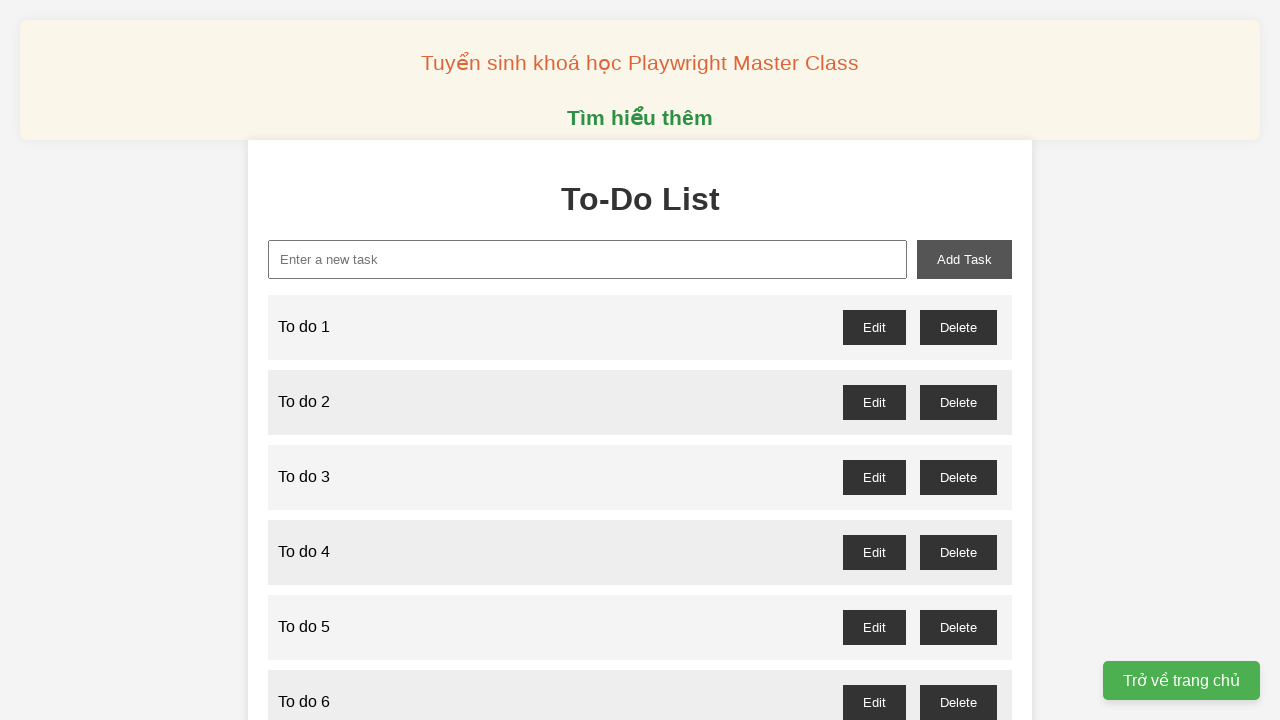

Filled new task input with 'To do 90' on xpath=//input[@id='new-task']
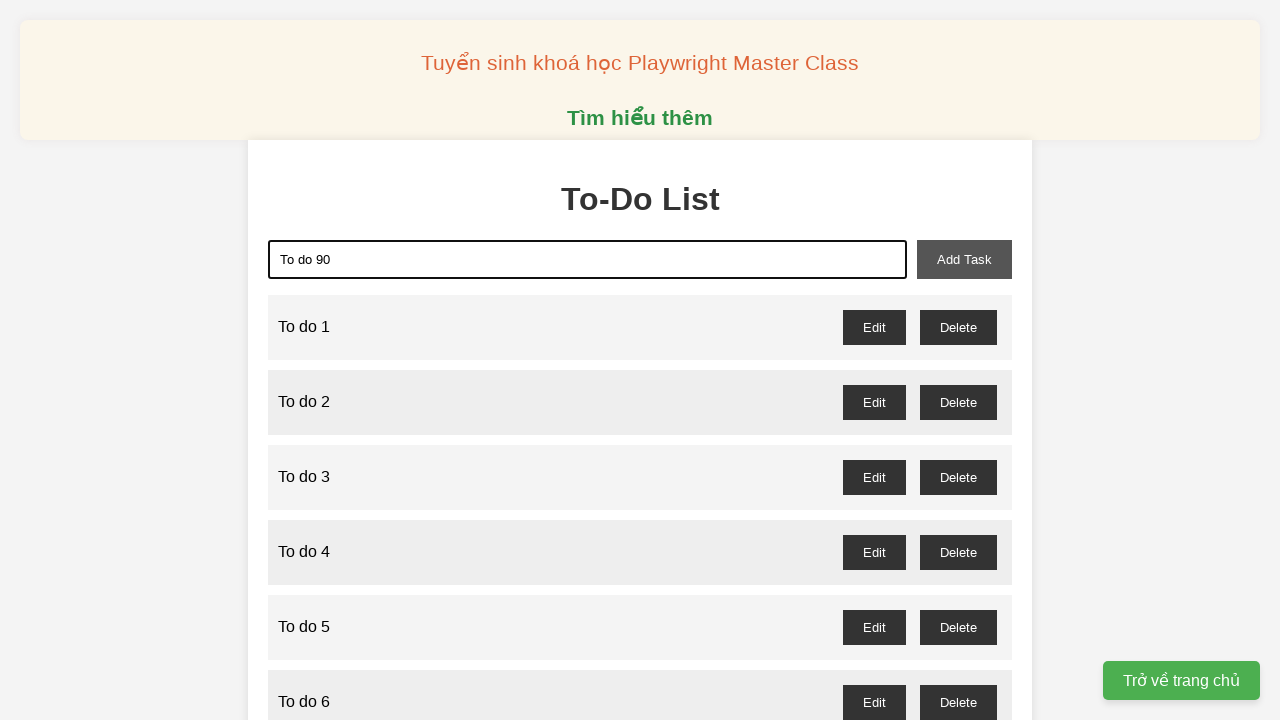

Clicked add task button for item 90 at (964, 259) on xpath=//button[@id='add-task']
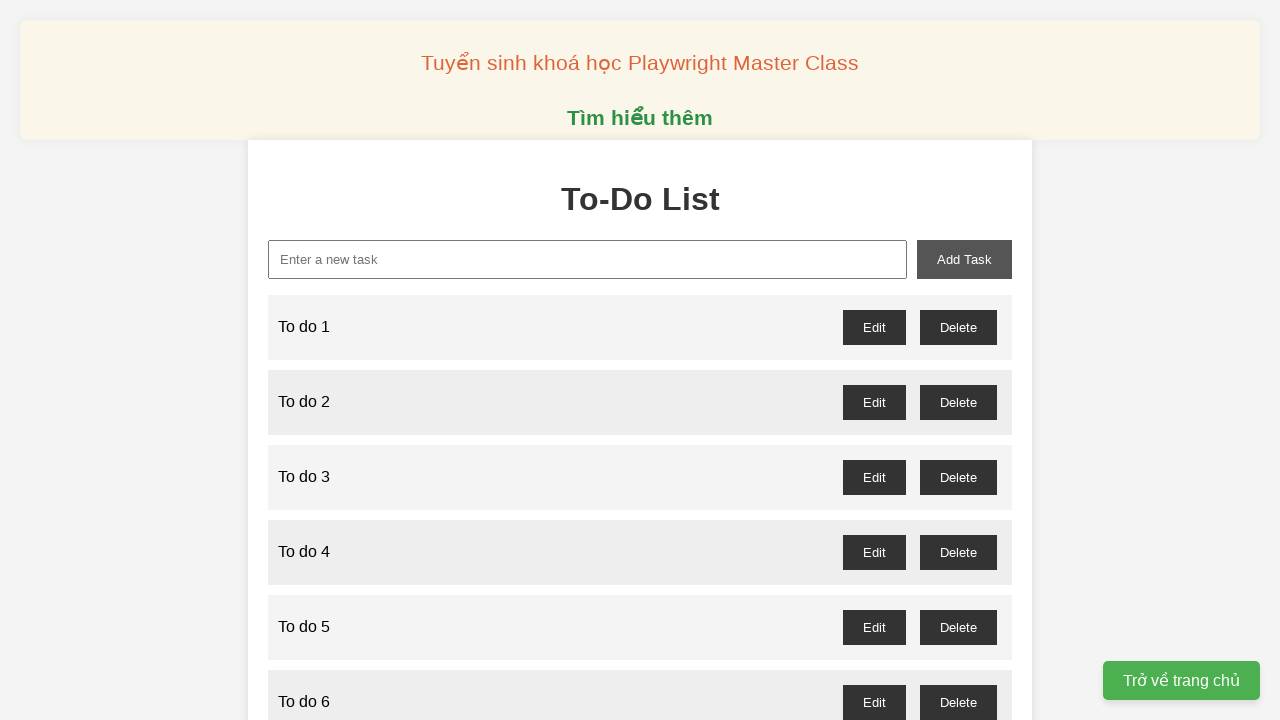

Filled new task input with 'To do 91' on xpath=//input[@id='new-task']
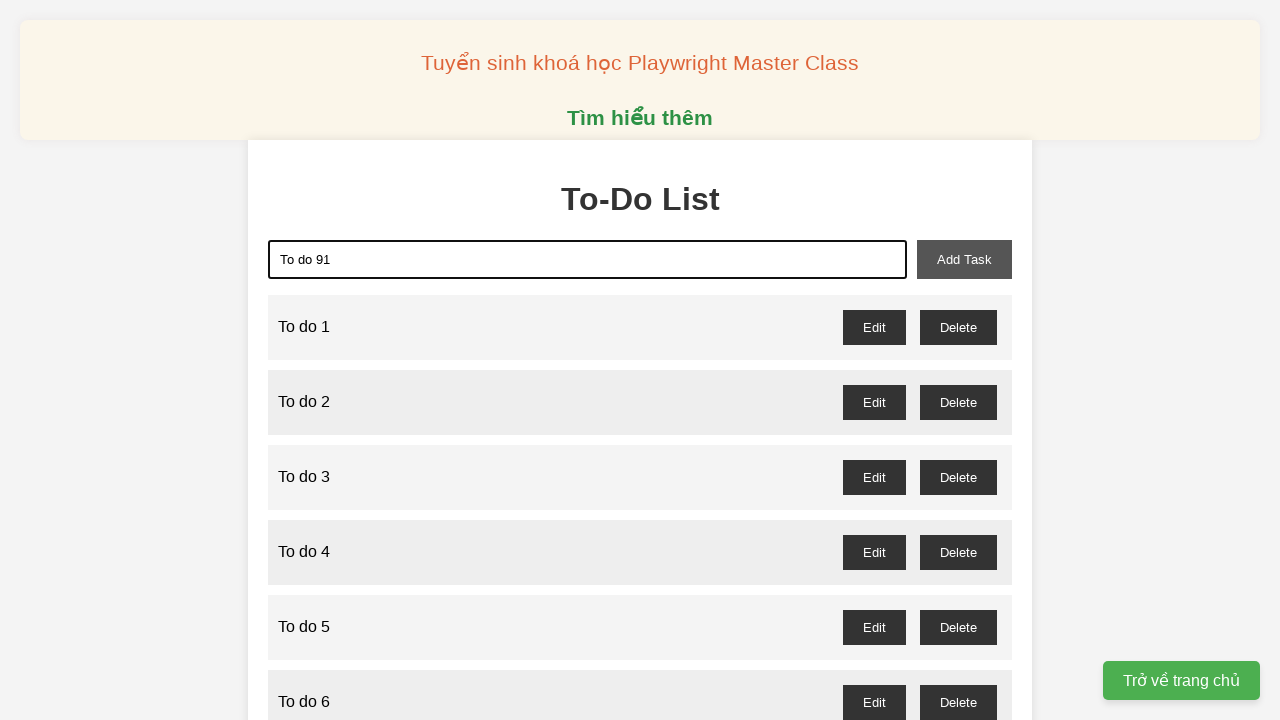

Clicked add task button for item 91 at (964, 259) on xpath=//button[@id='add-task']
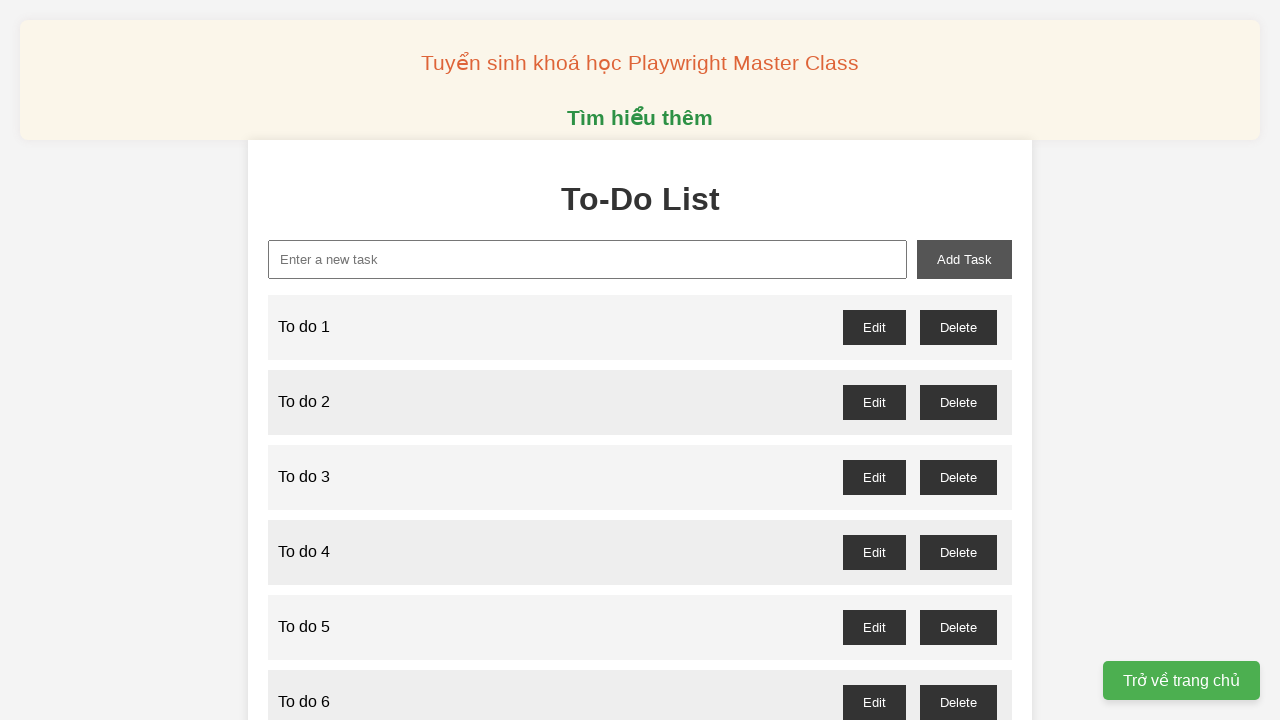

Filled new task input with 'To do 92' on xpath=//input[@id='new-task']
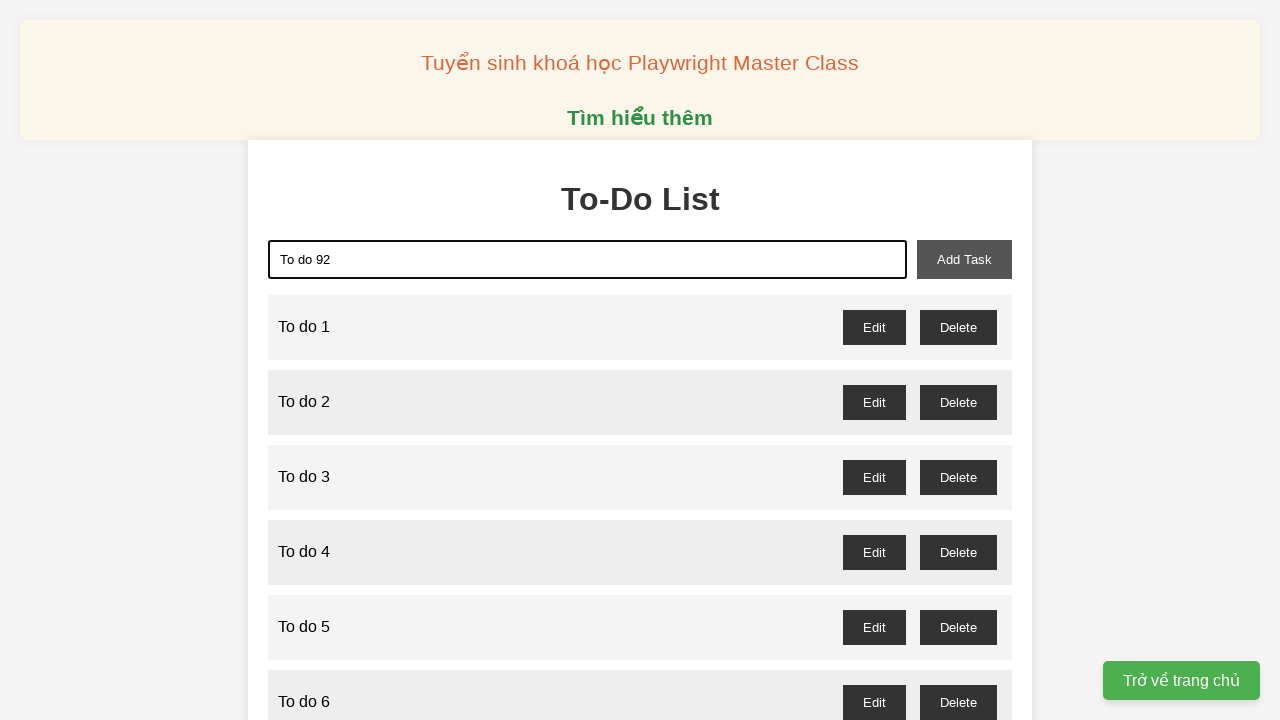

Clicked add task button for item 92 at (964, 259) on xpath=//button[@id='add-task']
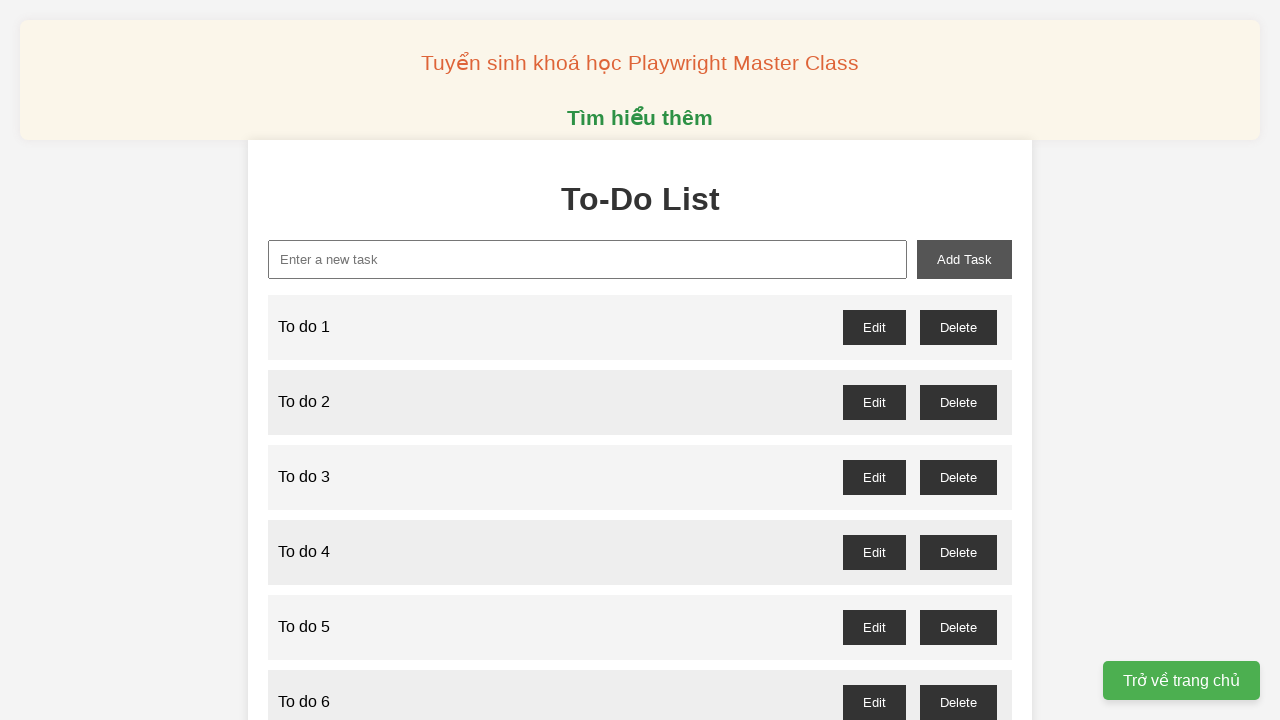

Filled new task input with 'To do 93' on xpath=//input[@id='new-task']
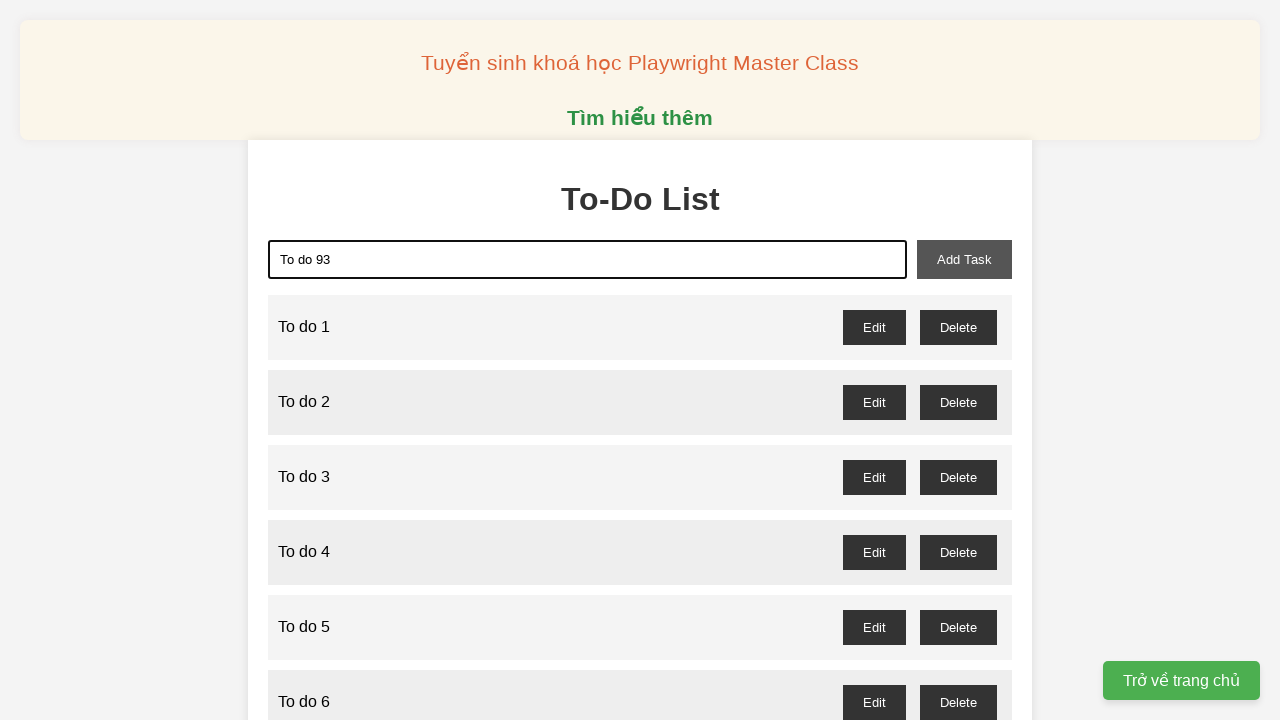

Clicked add task button for item 93 at (964, 259) on xpath=//button[@id='add-task']
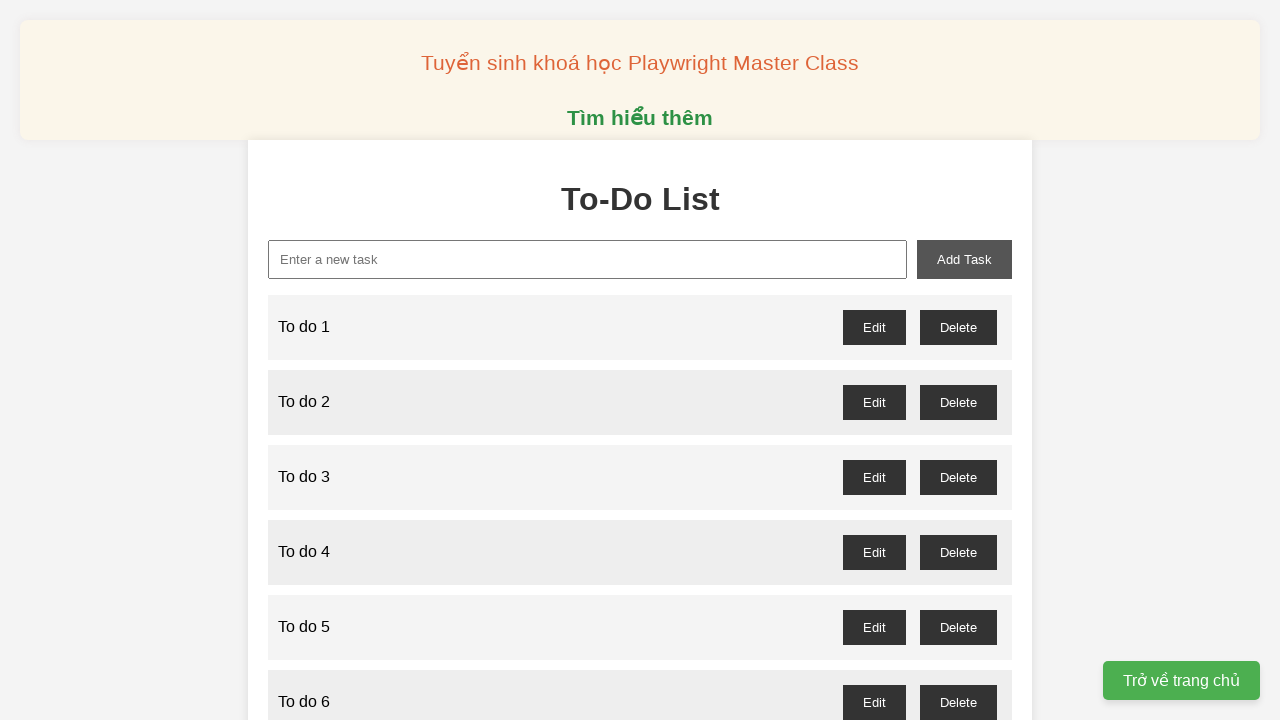

Filled new task input with 'To do 94' on xpath=//input[@id='new-task']
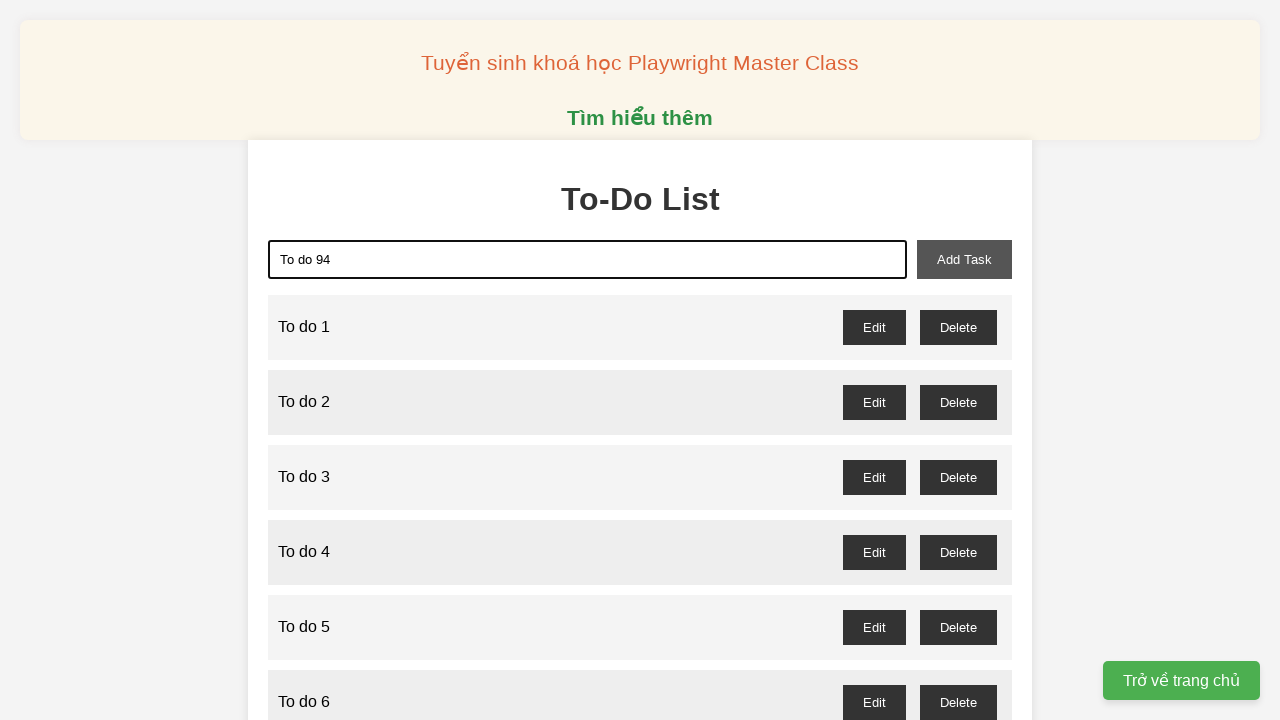

Clicked add task button for item 94 at (964, 259) on xpath=//button[@id='add-task']
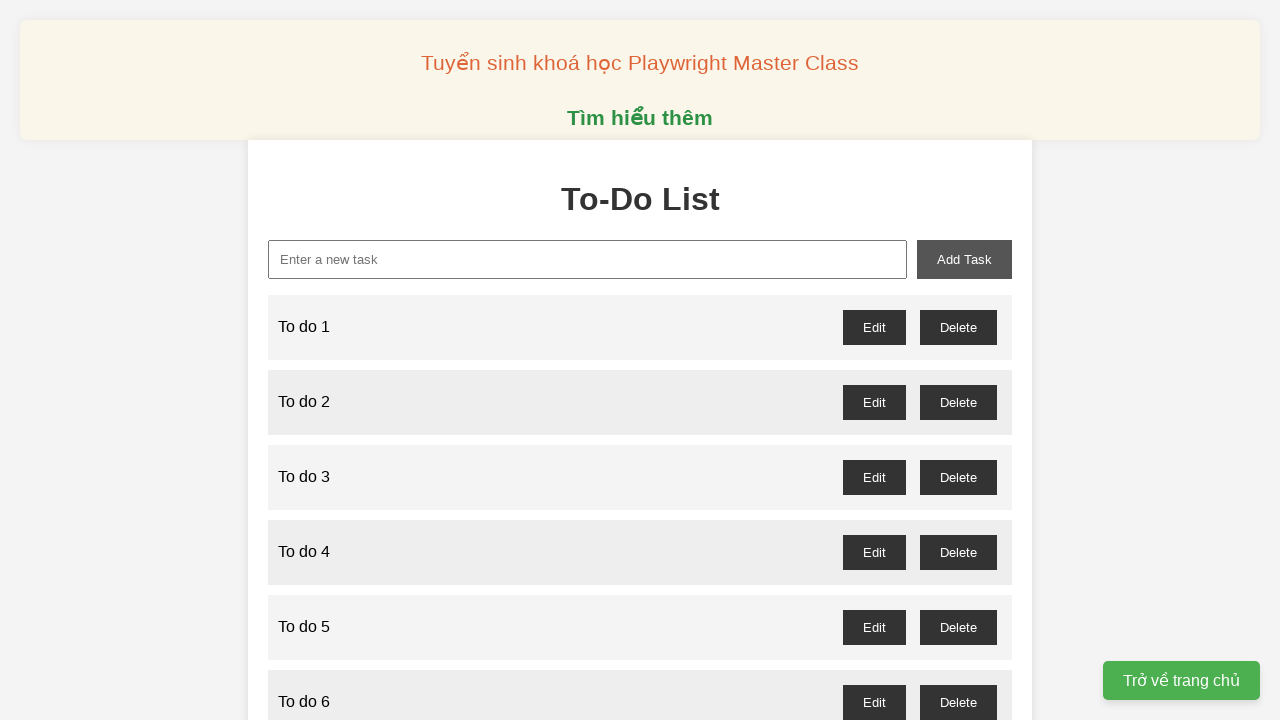

Filled new task input with 'To do 95' on xpath=//input[@id='new-task']
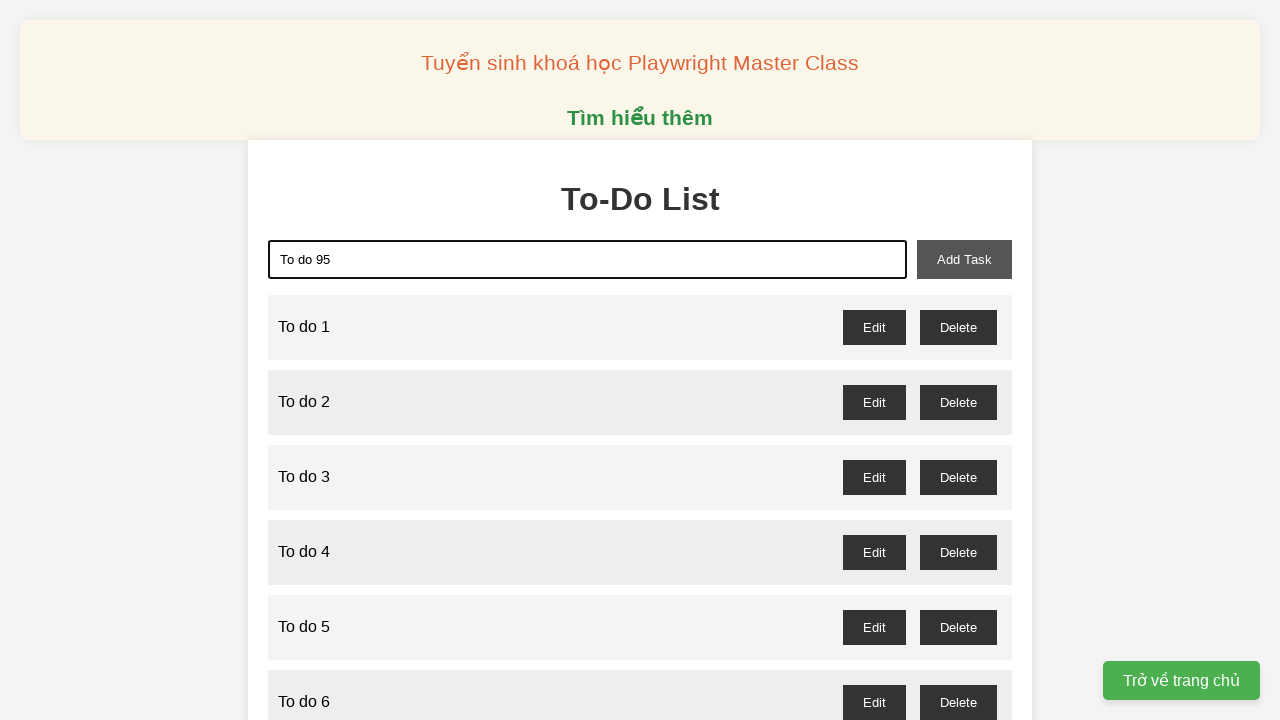

Clicked add task button for item 95 at (964, 259) on xpath=//button[@id='add-task']
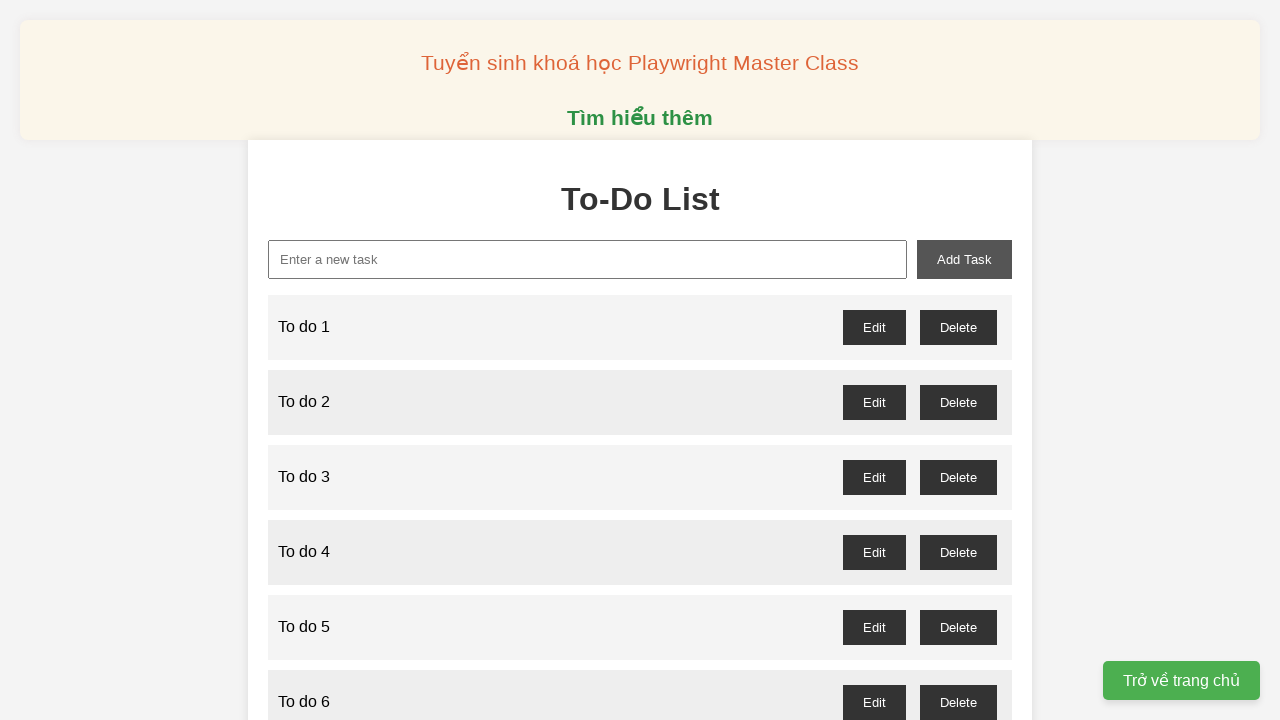

Filled new task input with 'To do 96' on xpath=//input[@id='new-task']
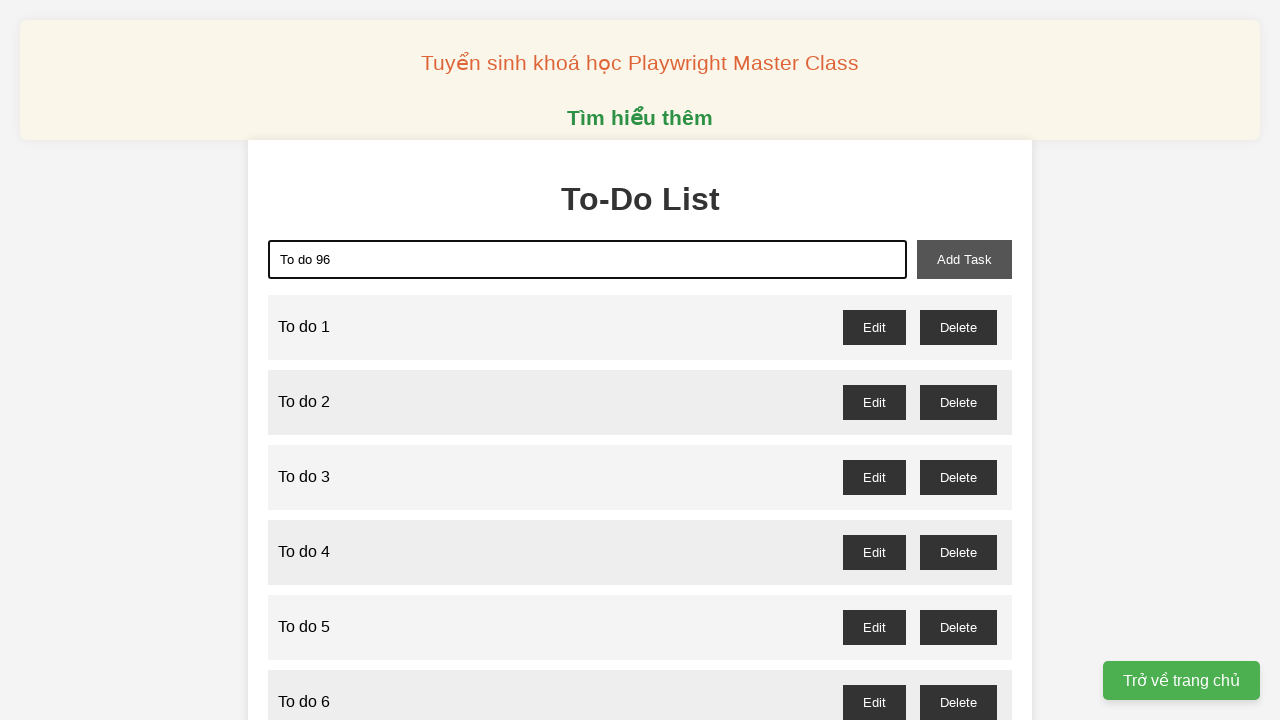

Clicked add task button for item 96 at (964, 259) on xpath=//button[@id='add-task']
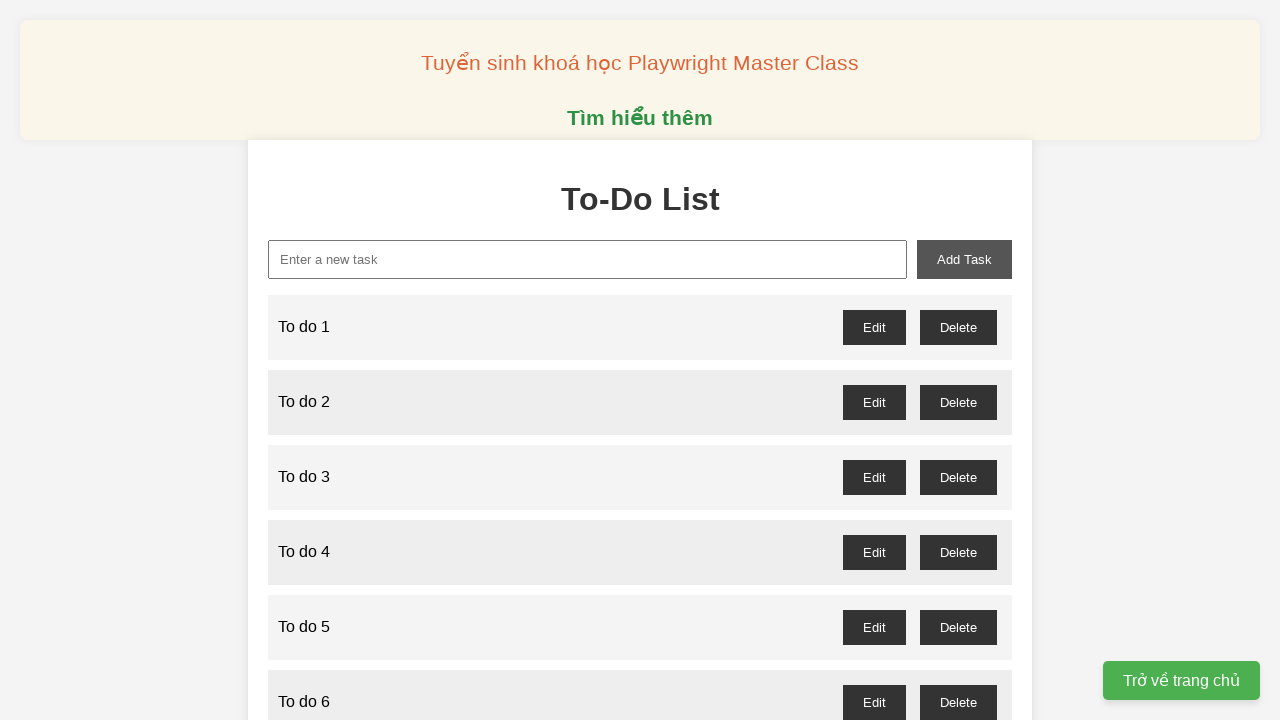

Filled new task input with 'To do 97' on xpath=//input[@id='new-task']
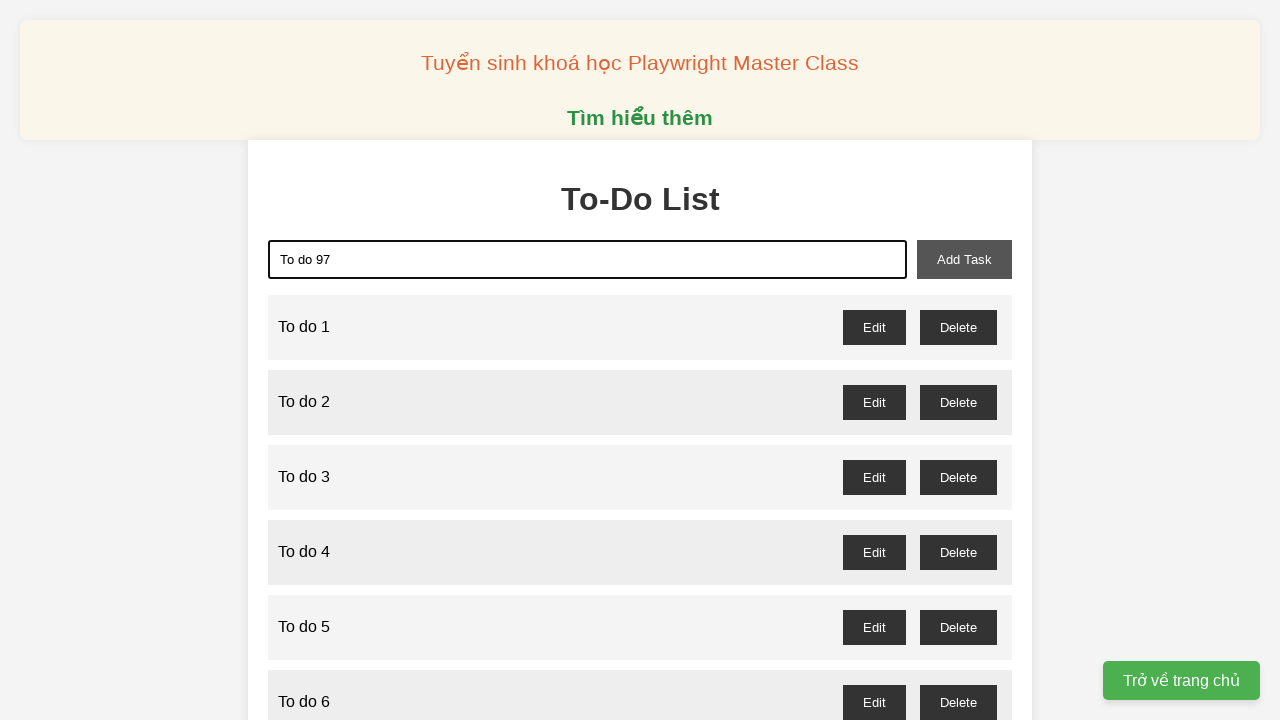

Clicked add task button for item 97 at (964, 259) on xpath=//button[@id='add-task']
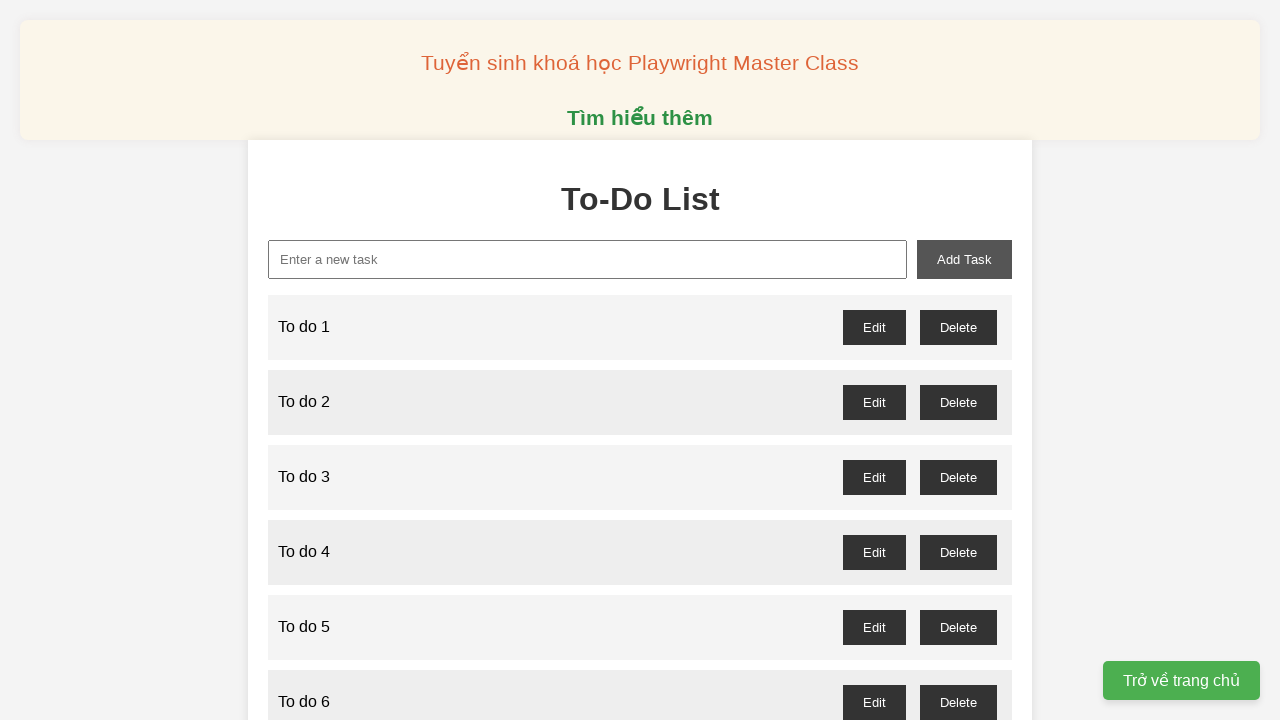

Filled new task input with 'To do 98' on xpath=//input[@id='new-task']
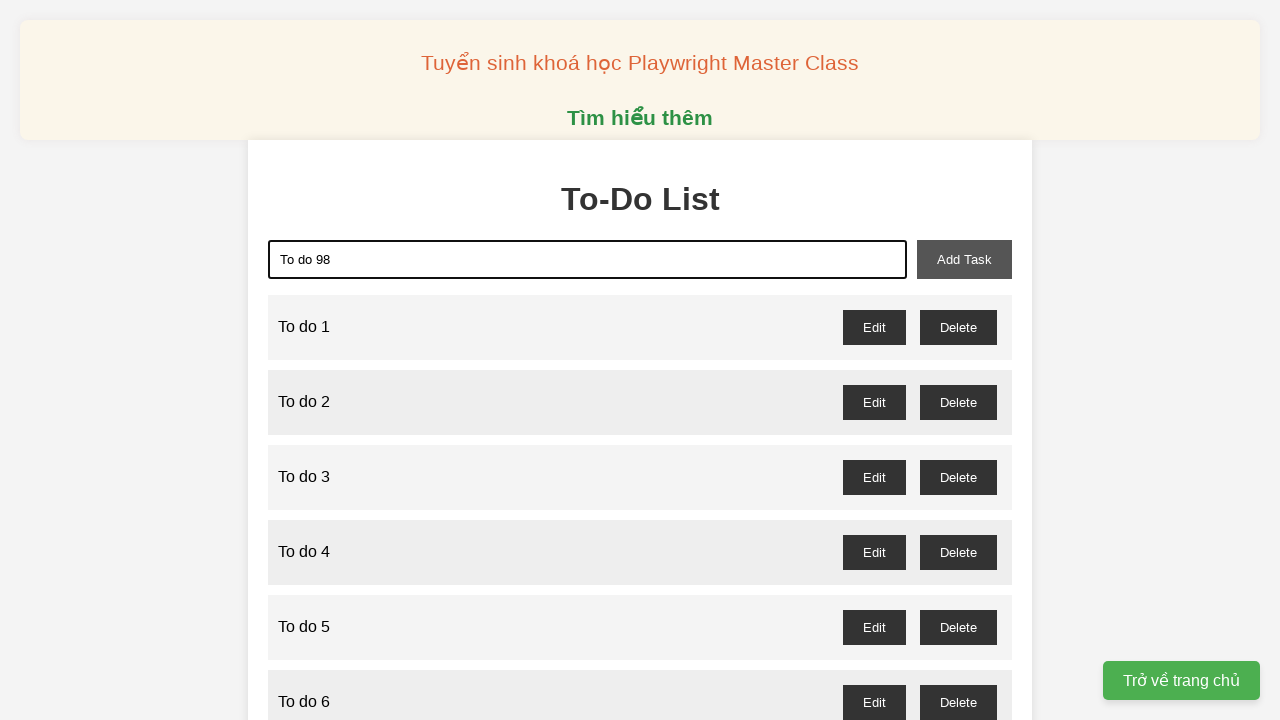

Clicked add task button for item 98 at (964, 259) on xpath=//button[@id='add-task']
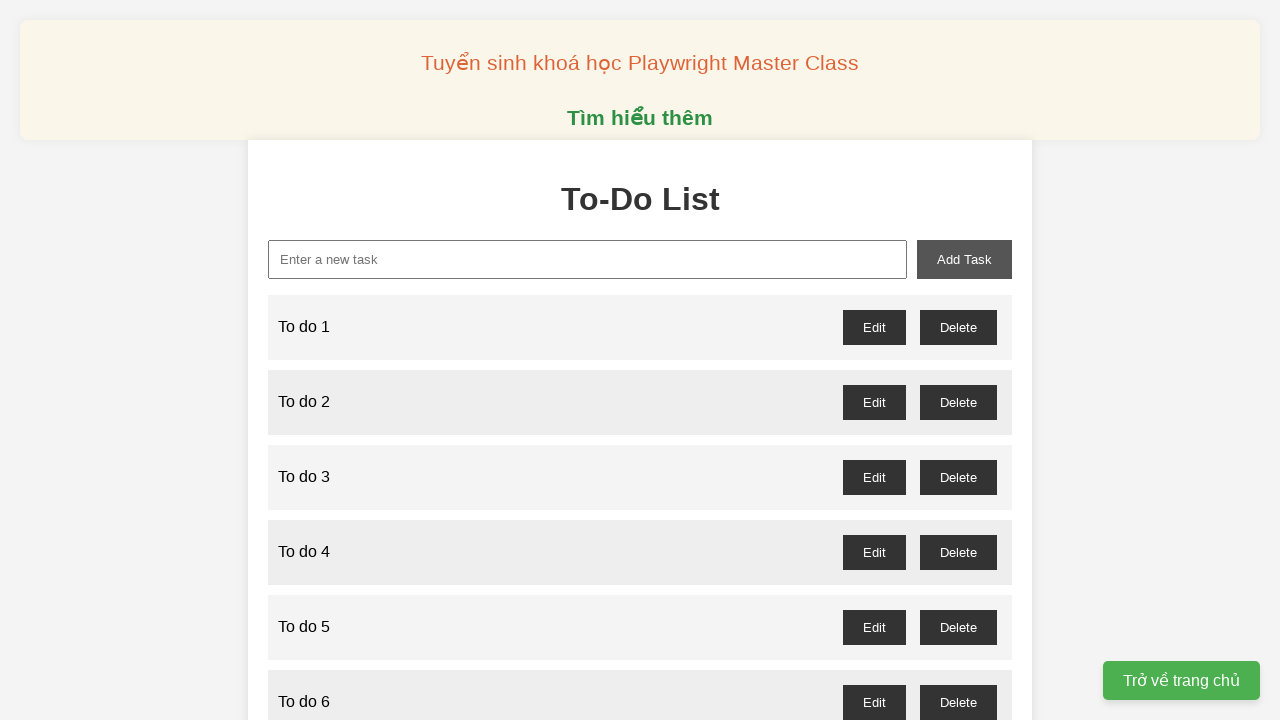

Filled new task input with 'To do 99' on xpath=//input[@id='new-task']
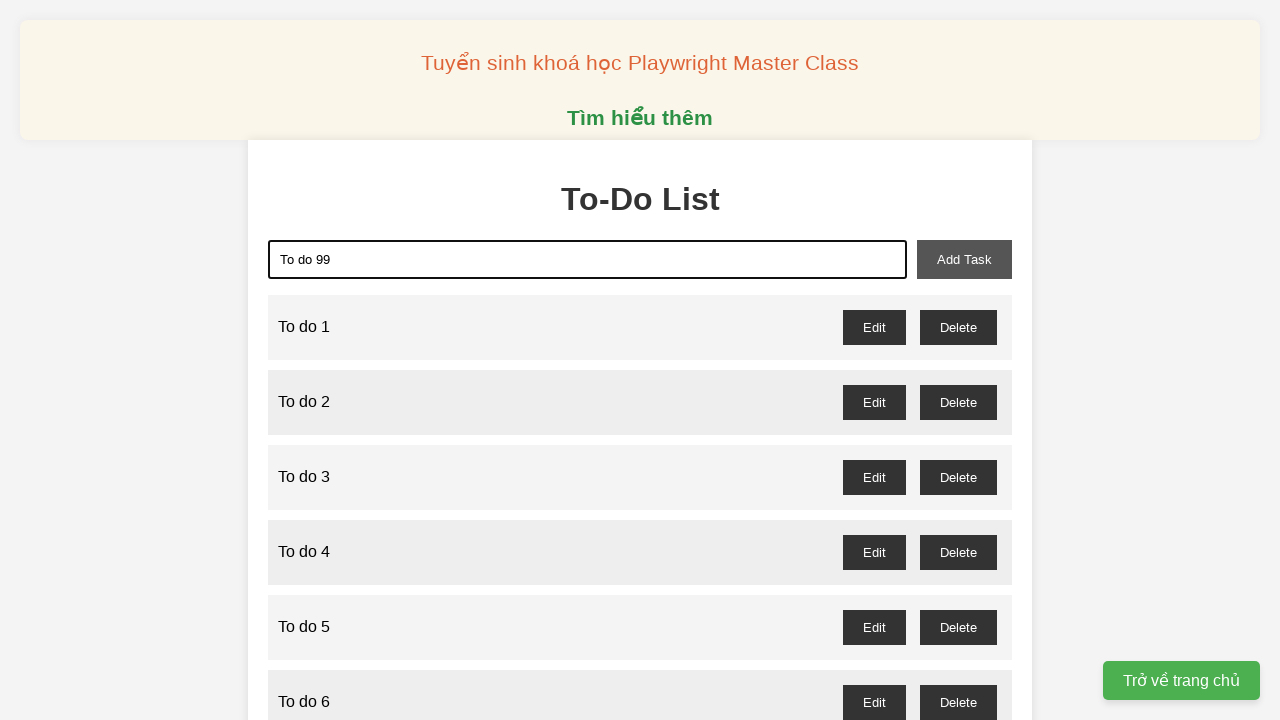

Clicked add task button for item 99 at (964, 259) on xpath=//button[@id='add-task']
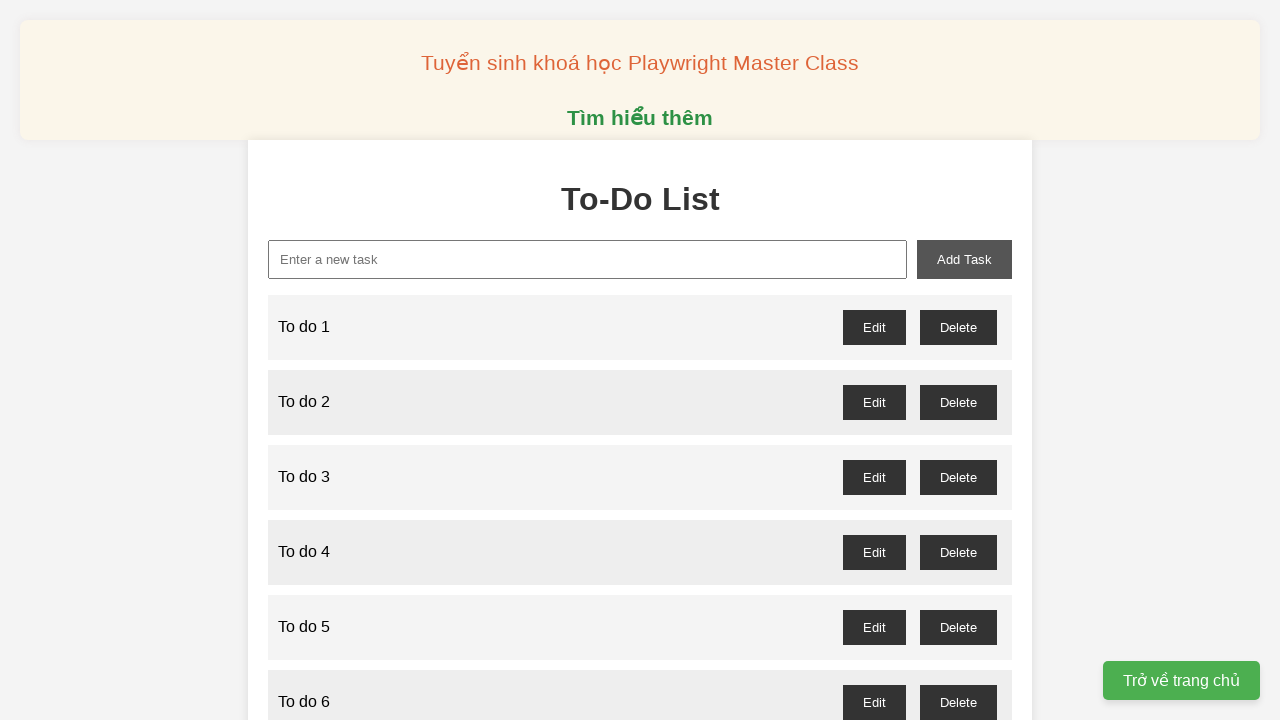

Filled new task input with 'To do 100' on xpath=//input[@id='new-task']
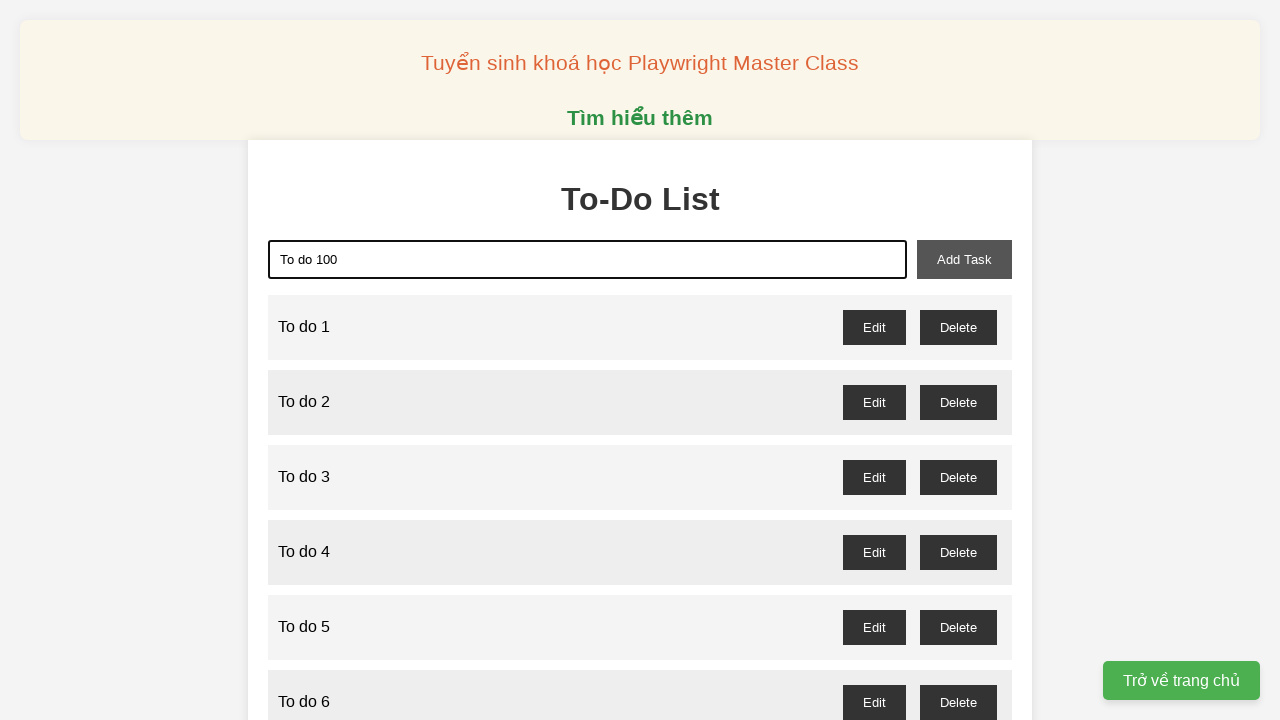

Clicked add task button for item 100 at (964, 259) on xpath=//button[@id='add-task']
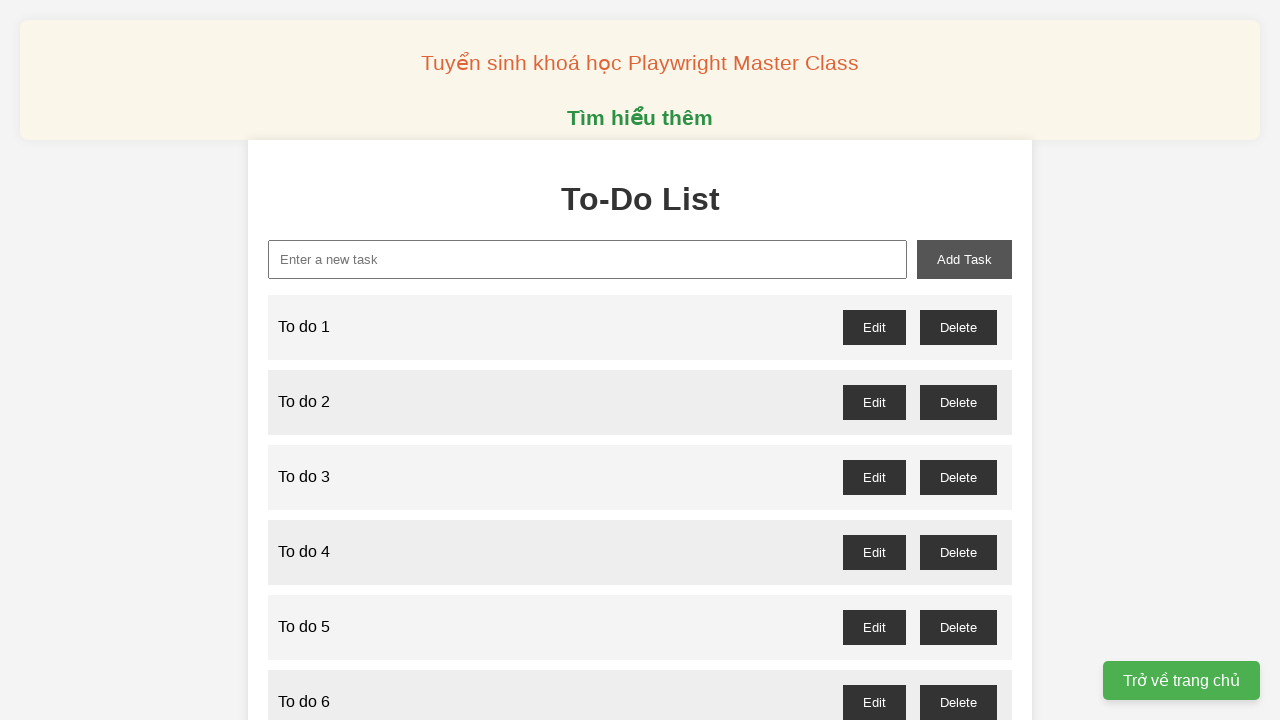

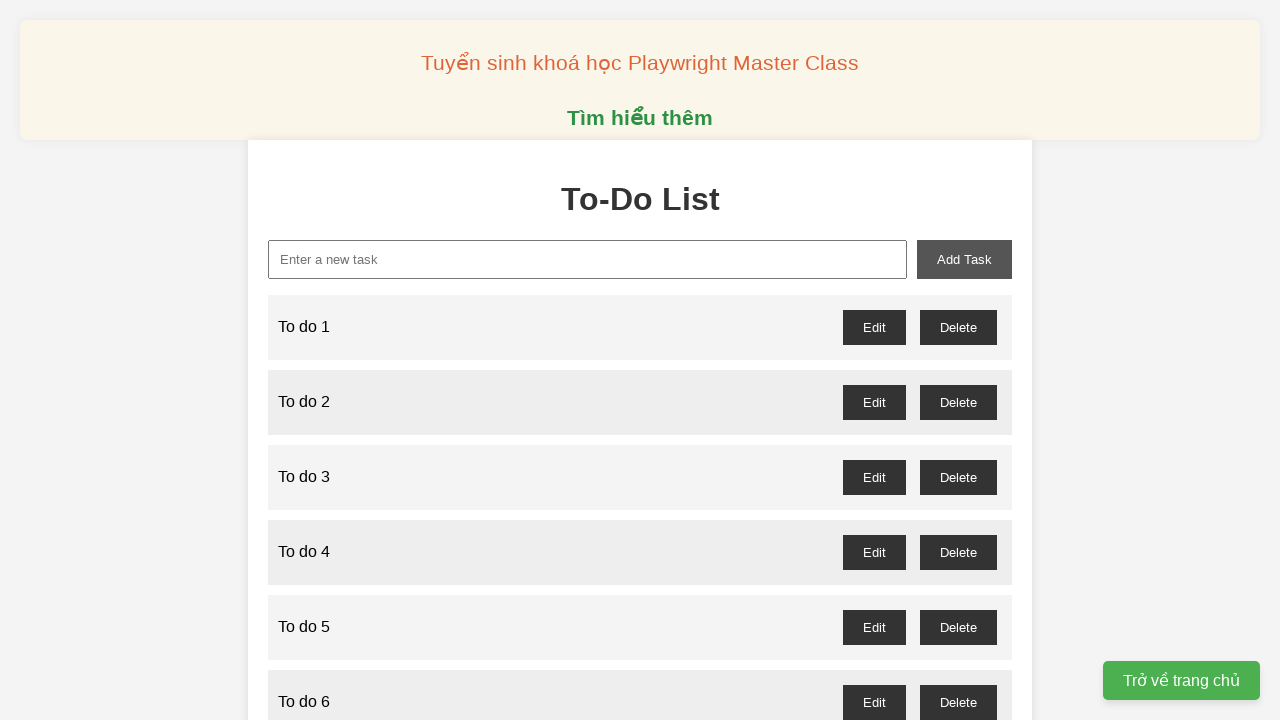